Tests the add/remove elements functionality by clicking the "Add Element" button 100 times to create delete buttons, then clicking 60 delete buttons to remove them, verifying the correct number of buttons remain.

Starting URL: http://the-internet.herokuapp.com/add_remove_elements/

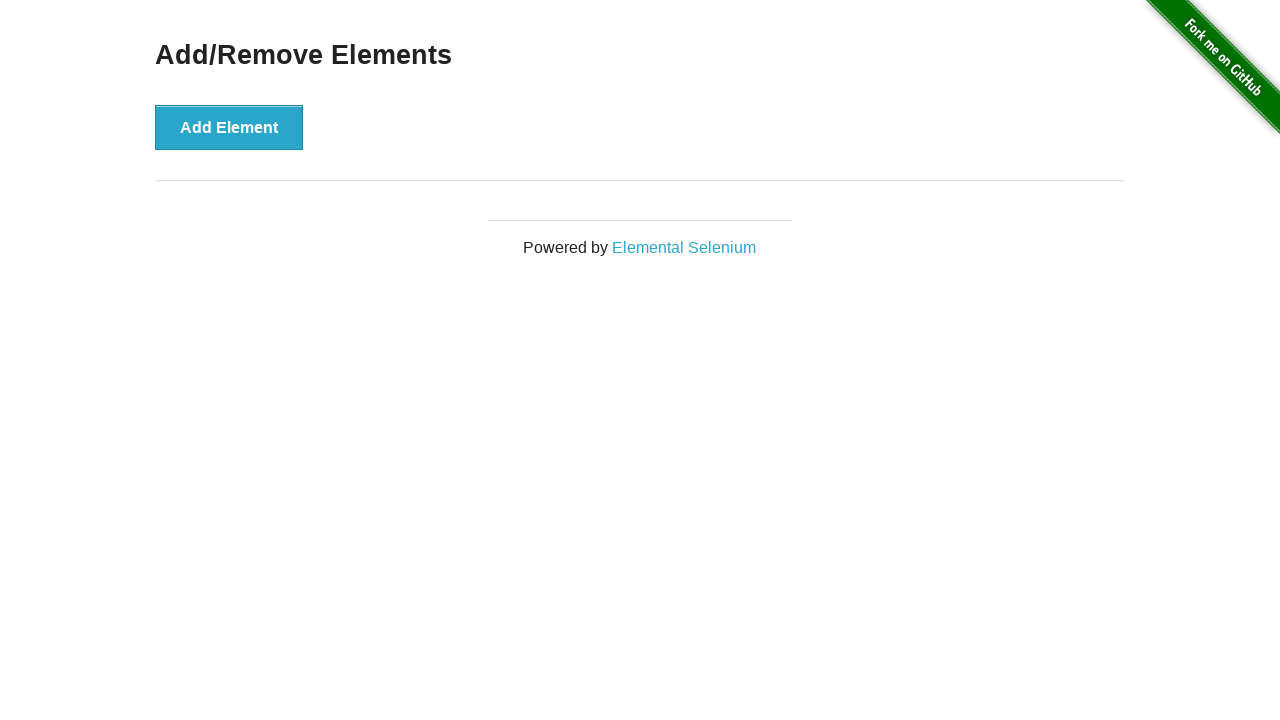

Clicked 'Add Element' button (iteration 1/100) at (229, 127) on xpath=//button[@onclick='addElement()']
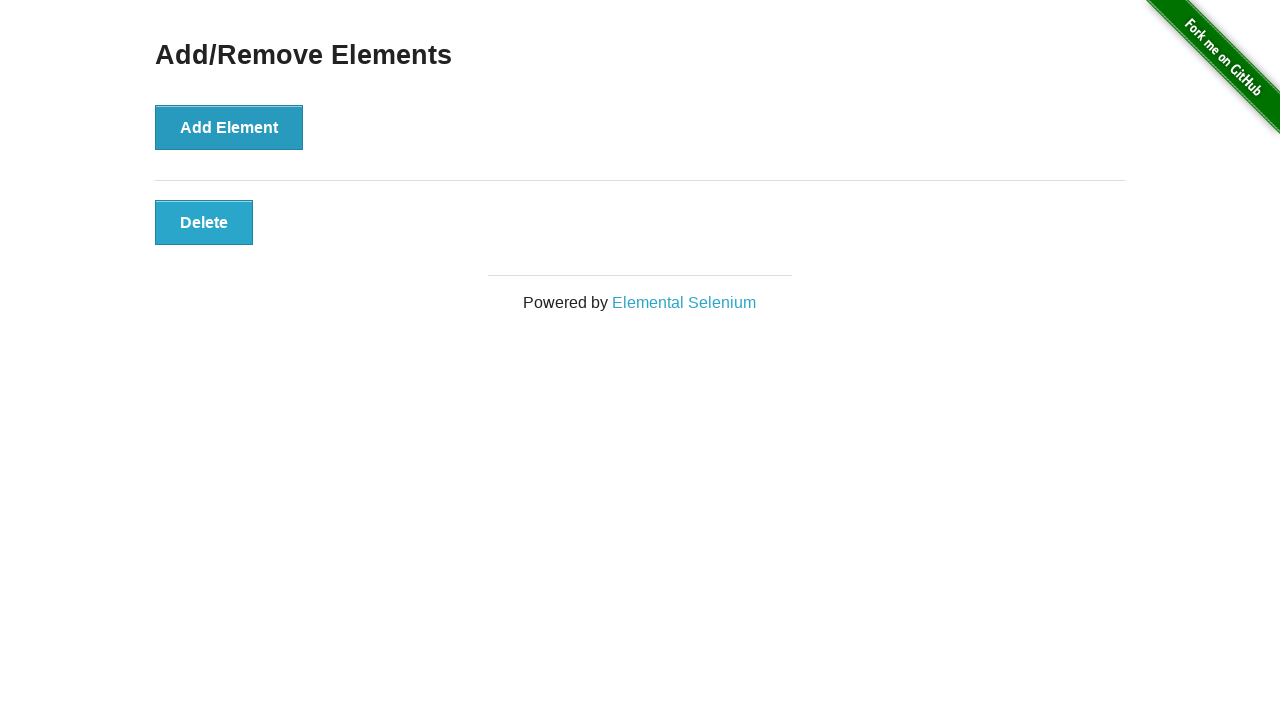

Clicked 'Add Element' button (iteration 2/100) at (229, 127) on xpath=//button[@onclick='addElement()']
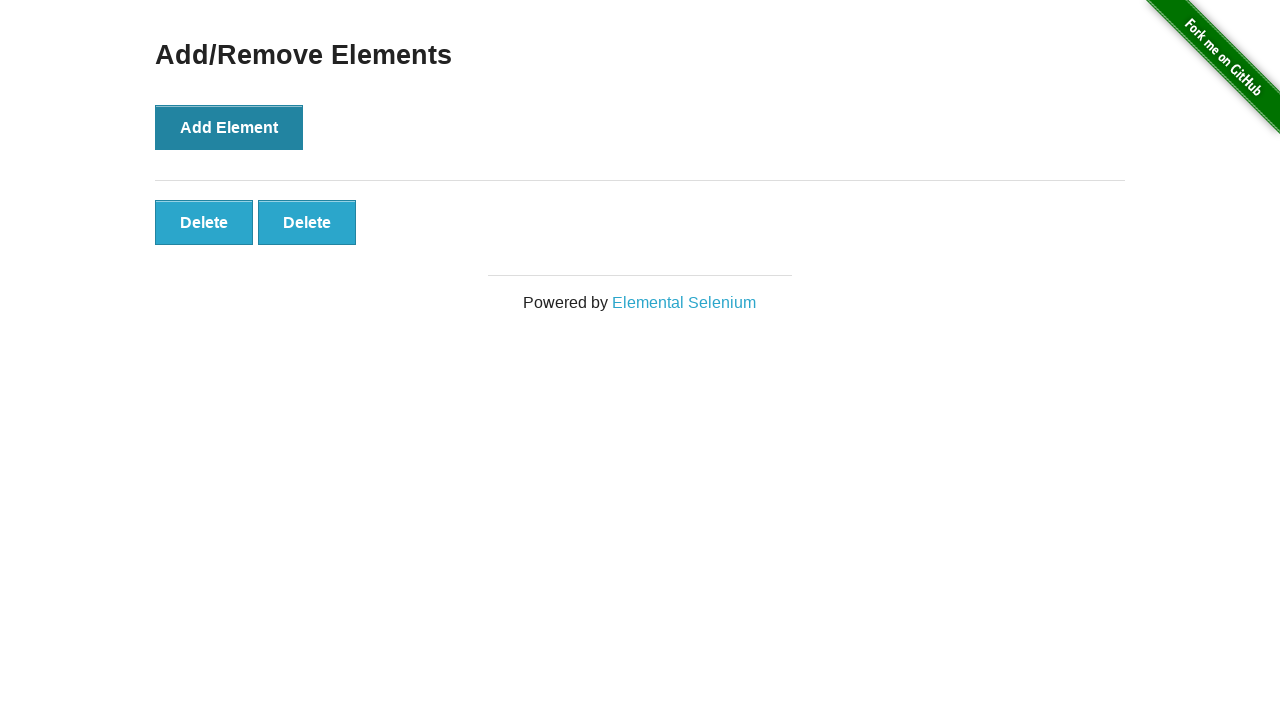

Clicked 'Add Element' button (iteration 3/100) at (229, 127) on xpath=//button[@onclick='addElement()']
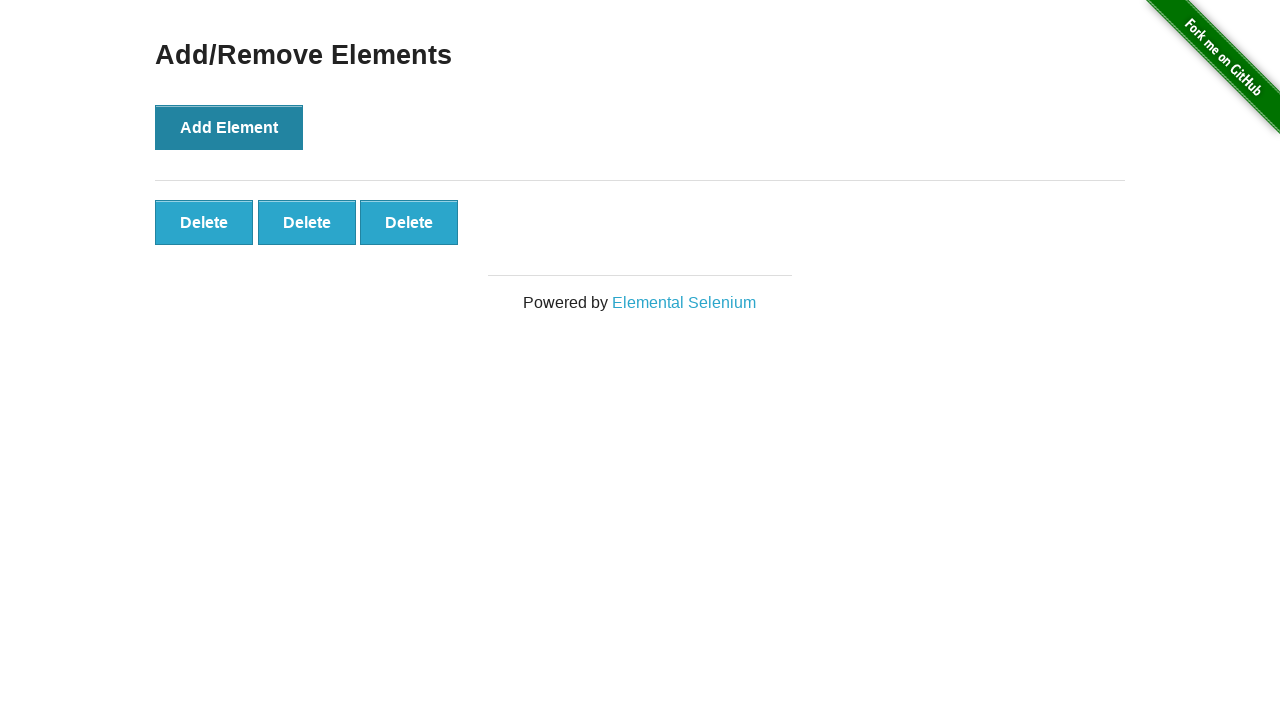

Clicked 'Add Element' button (iteration 4/100) at (229, 127) on xpath=//button[@onclick='addElement()']
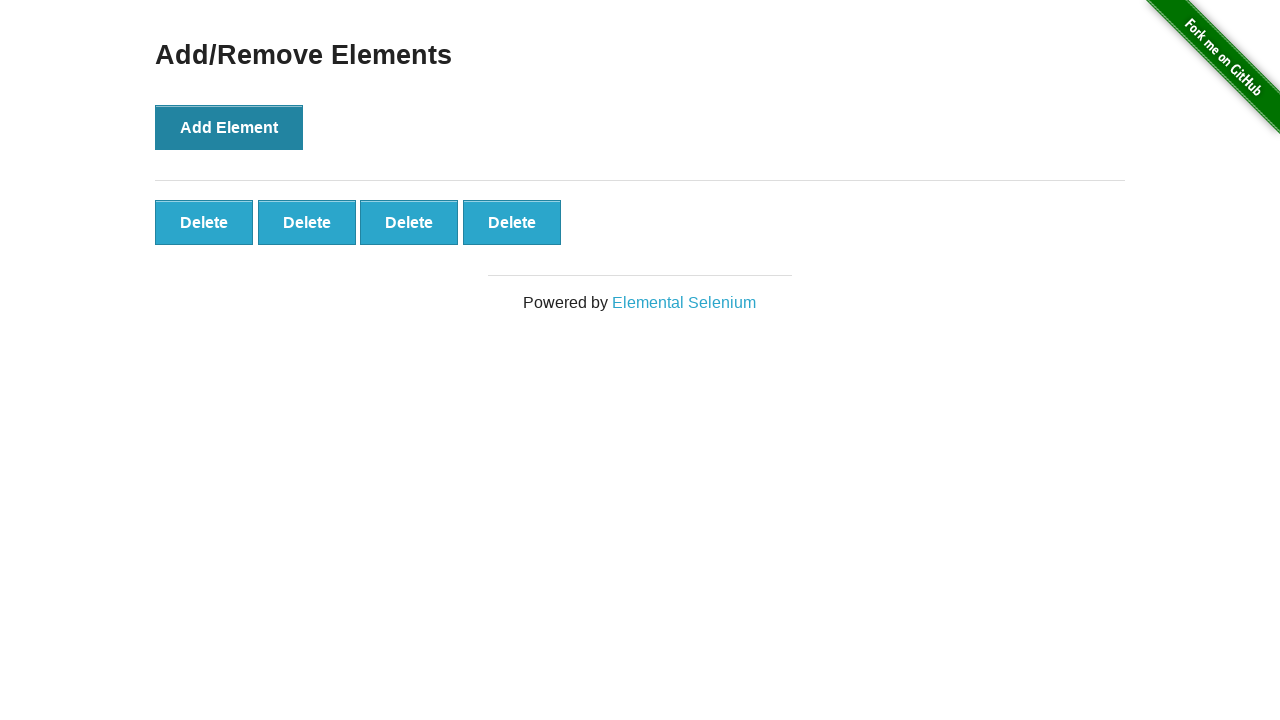

Clicked 'Add Element' button (iteration 5/100) at (229, 127) on xpath=//button[@onclick='addElement()']
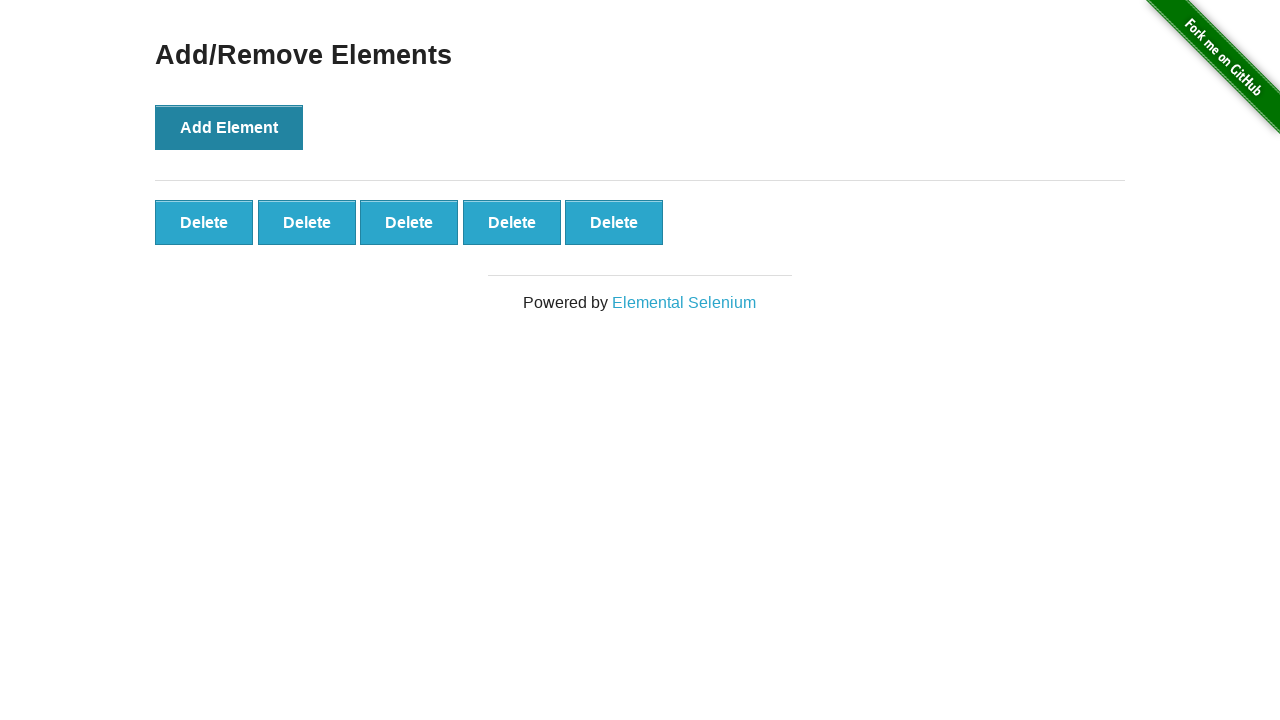

Clicked 'Add Element' button (iteration 6/100) at (229, 127) on xpath=//button[@onclick='addElement()']
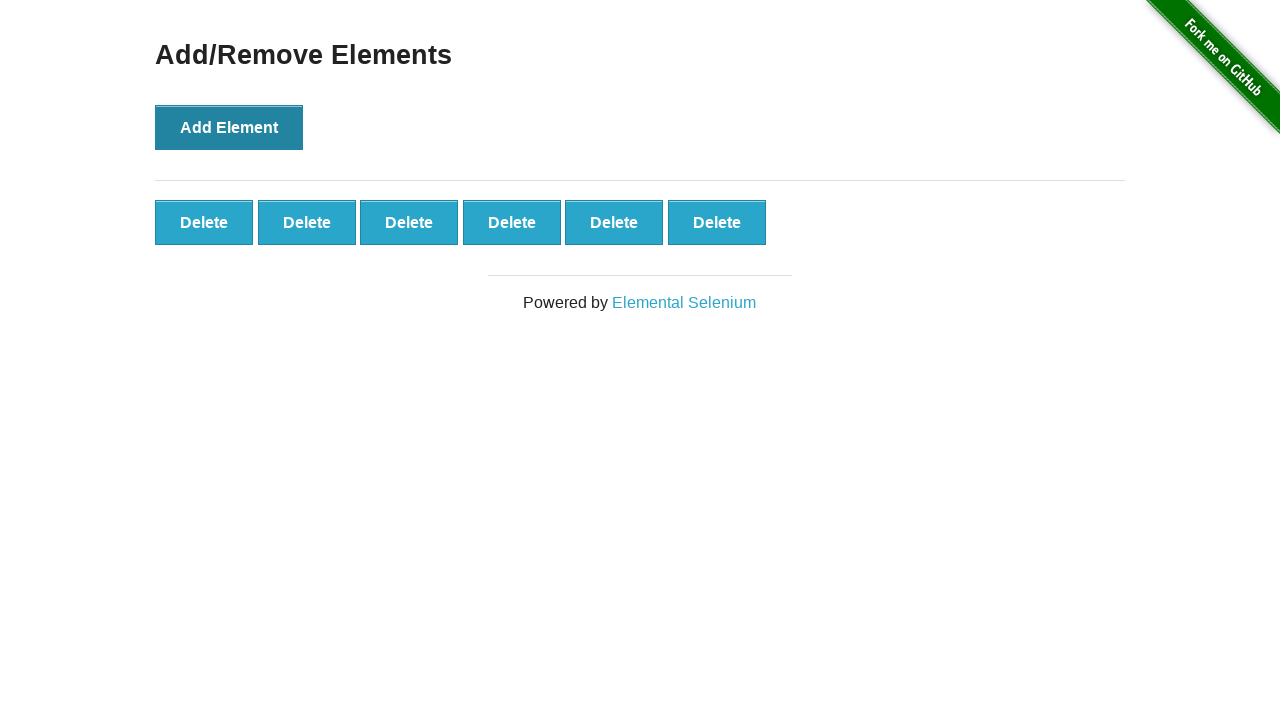

Clicked 'Add Element' button (iteration 7/100) at (229, 127) on xpath=//button[@onclick='addElement()']
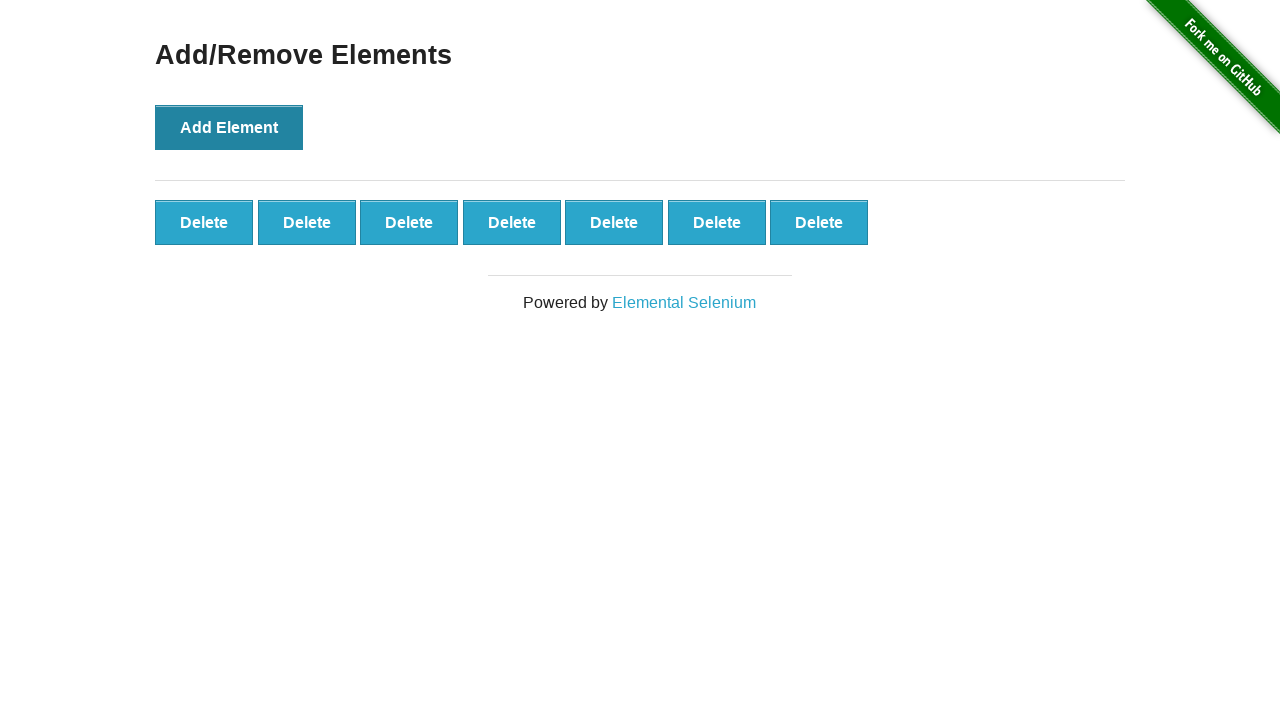

Clicked 'Add Element' button (iteration 8/100) at (229, 127) on xpath=//button[@onclick='addElement()']
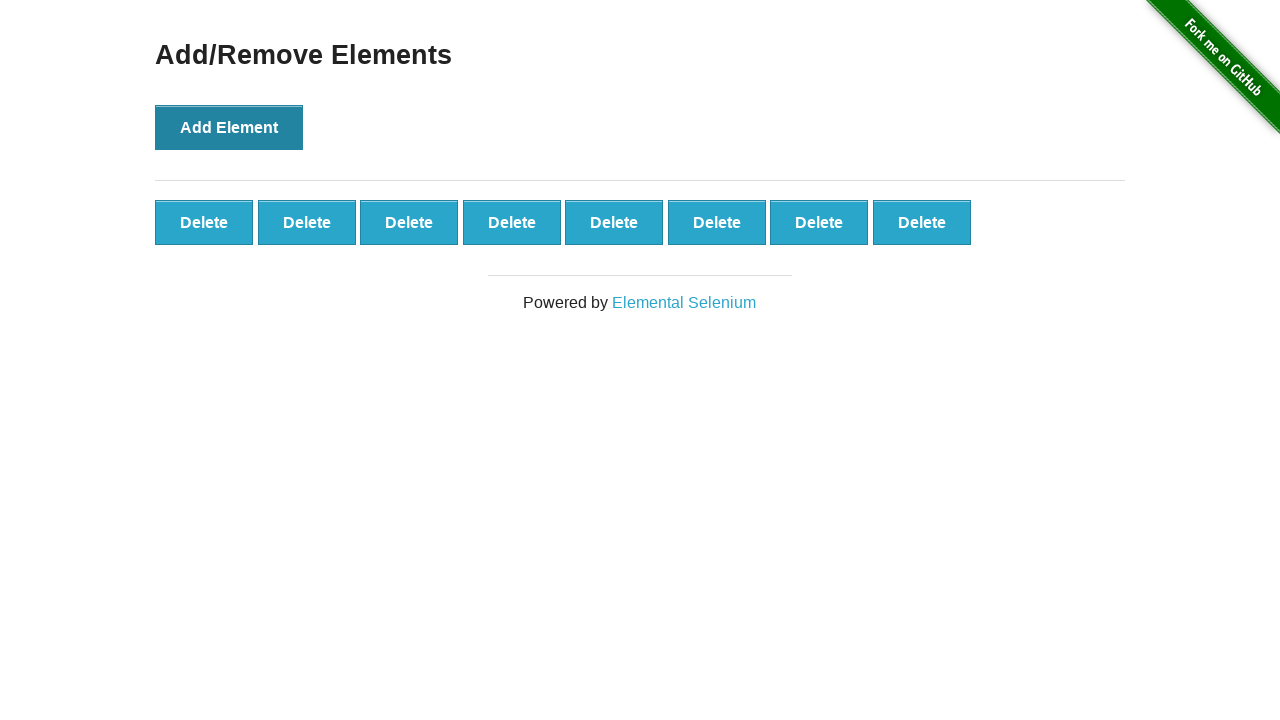

Clicked 'Add Element' button (iteration 9/100) at (229, 127) on xpath=//button[@onclick='addElement()']
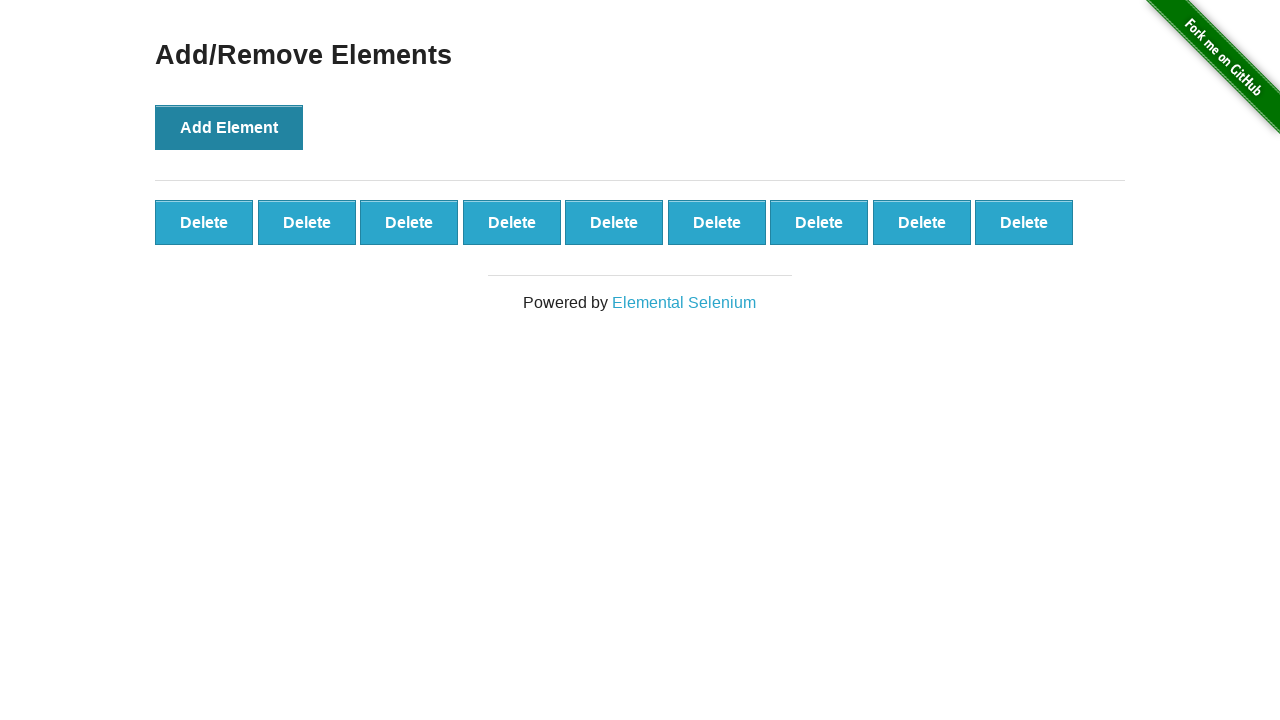

Clicked 'Add Element' button (iteration 10/100) at (229, 127) on xpath=//button[@onclick='addElement()']
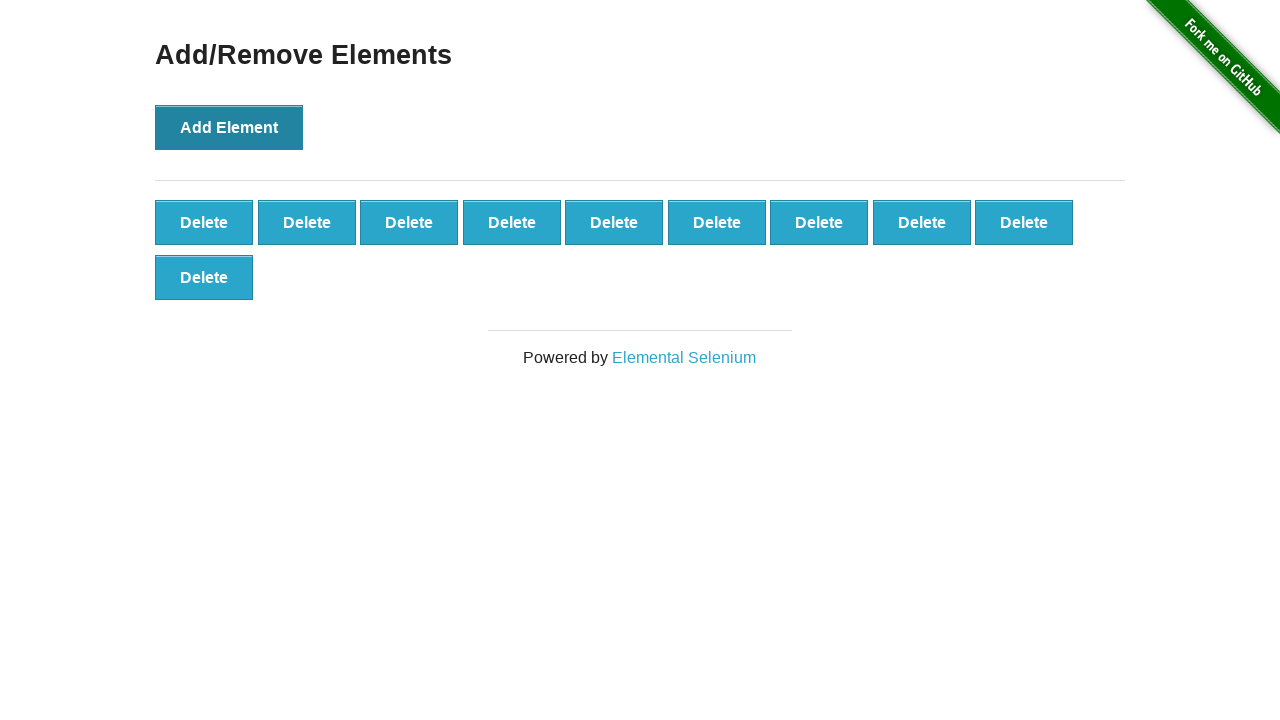

Clicked 'Add Element' button (iteration 11/100) at (229, 127) on xpath=//button[@onclick='addElement()']
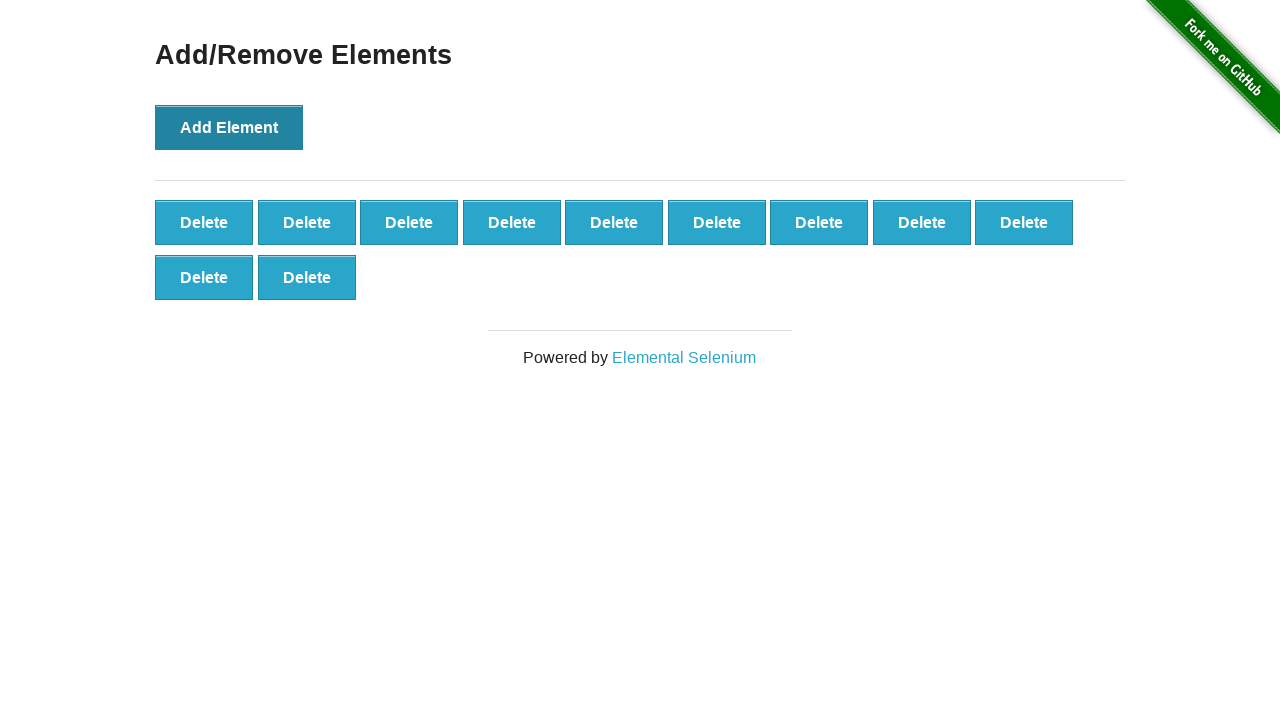

Clicked 'Add Element' button (iteration 12/100) at (229, 127) on xpath=//button[@onclick='addElement()']
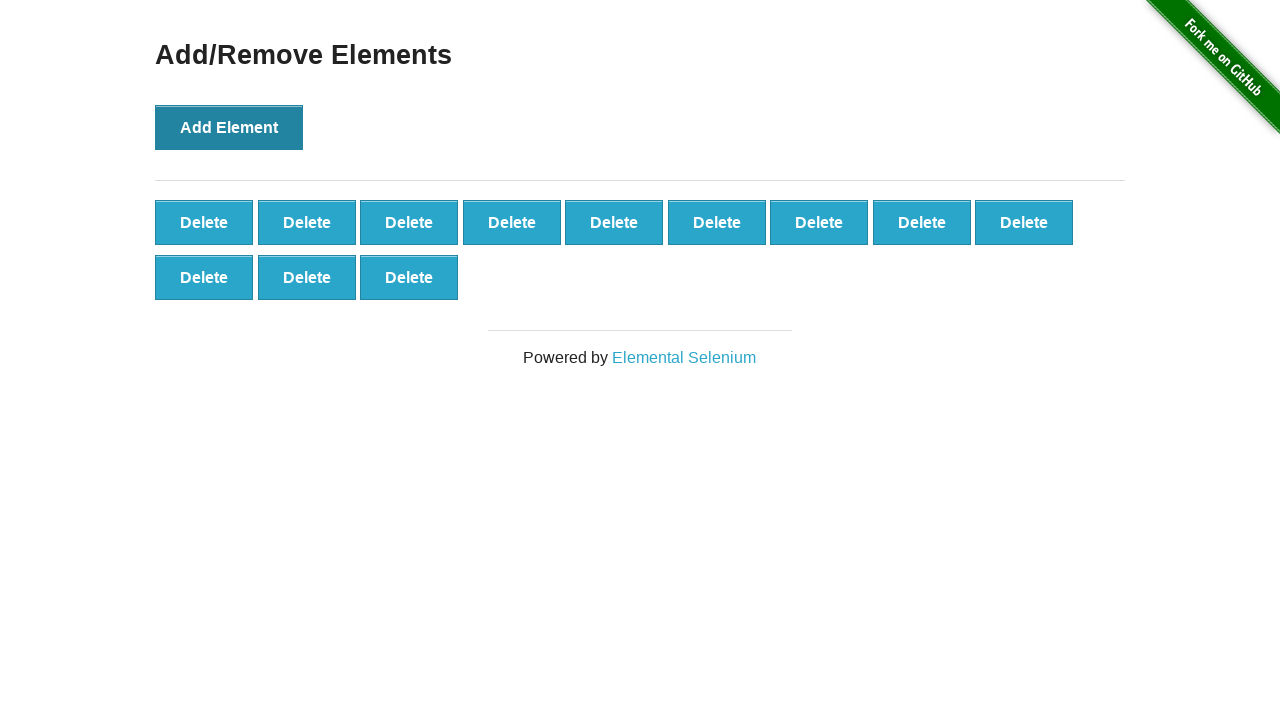

Clicked 'Add Element' button (iteration 13/100) at (229, 127) on xpath=//button[@onclick='addElement()']
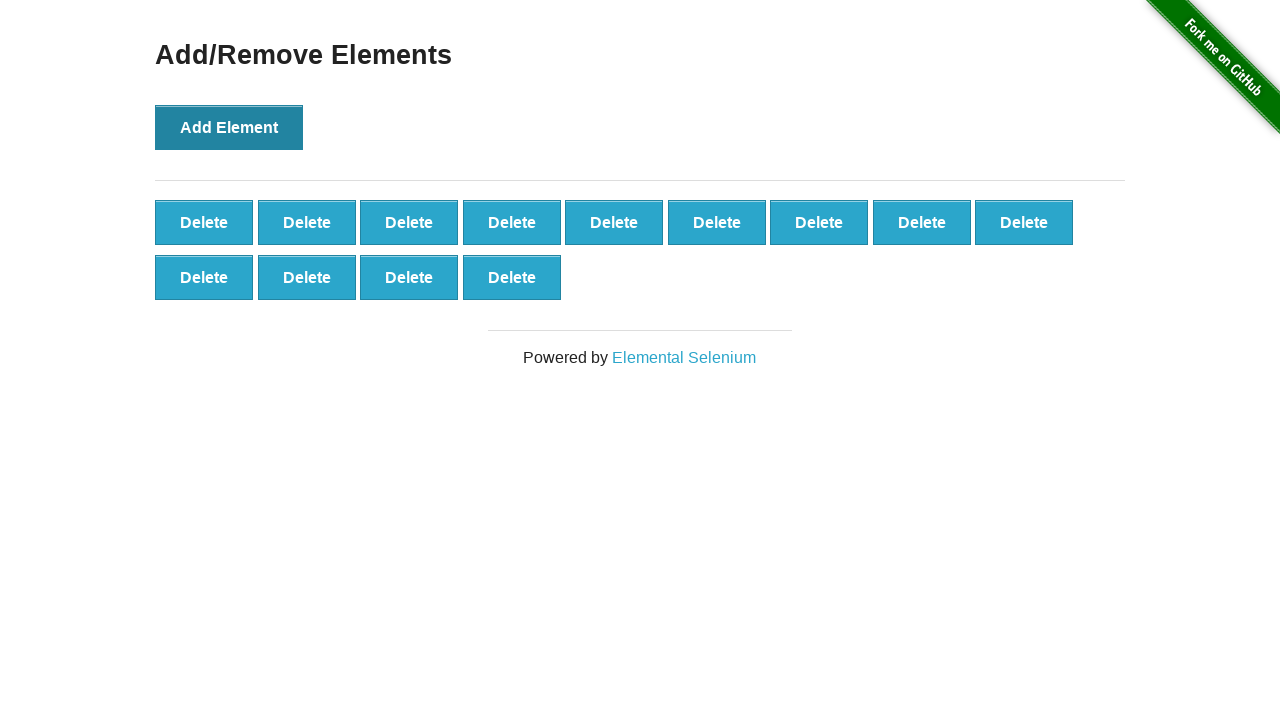

Clicked 'Add Element' button (iteration 14/100) at (229, 127) on xpath=//button[@onclick='addElement()']
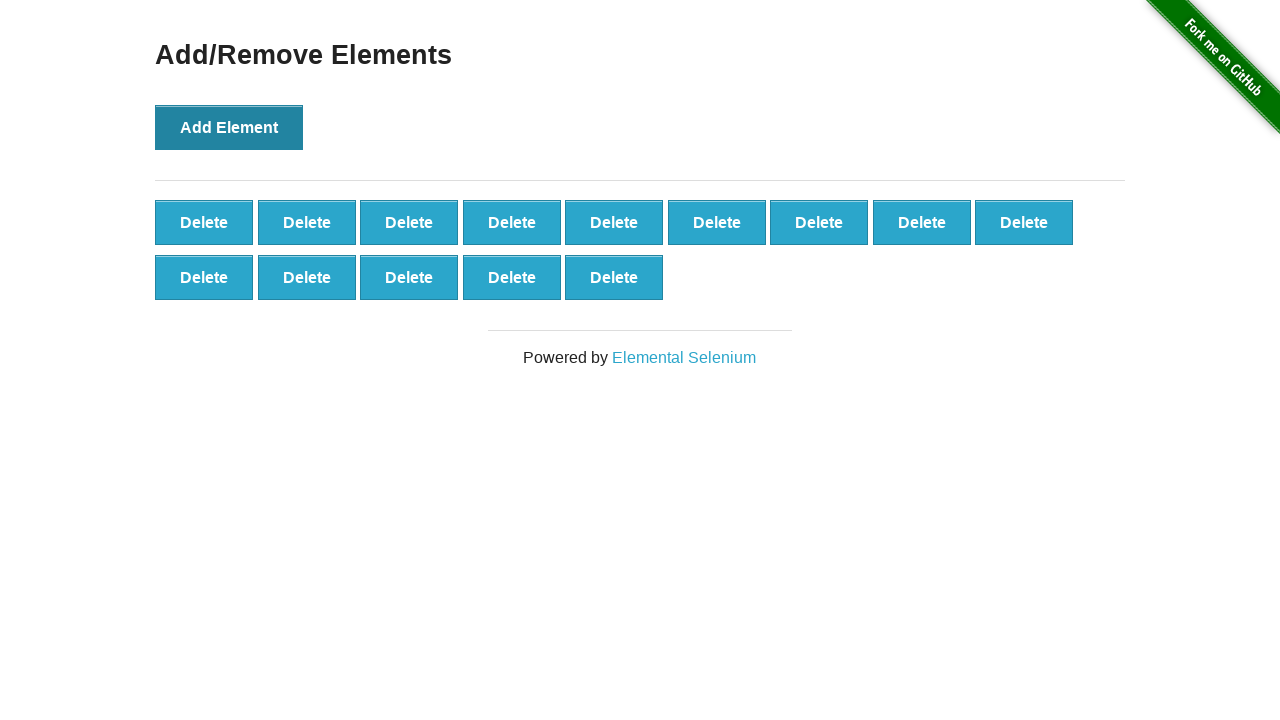

Clicked 'Add Element' button (iteration 15/100) at (229, 127) on xpath=//button[@onclick='addElement()']
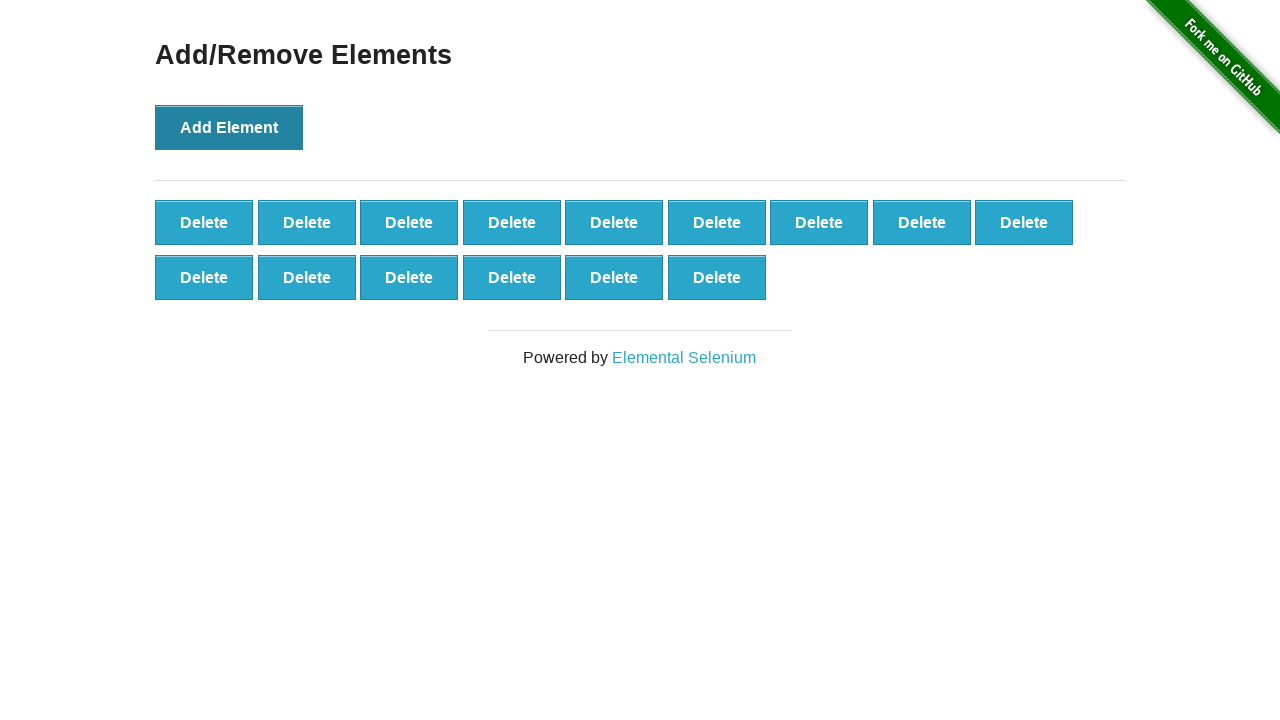

Clicked 'Add Element' button (iteration 16/100) at (229, 127) on xpath=//button[@onclick='addElement()']
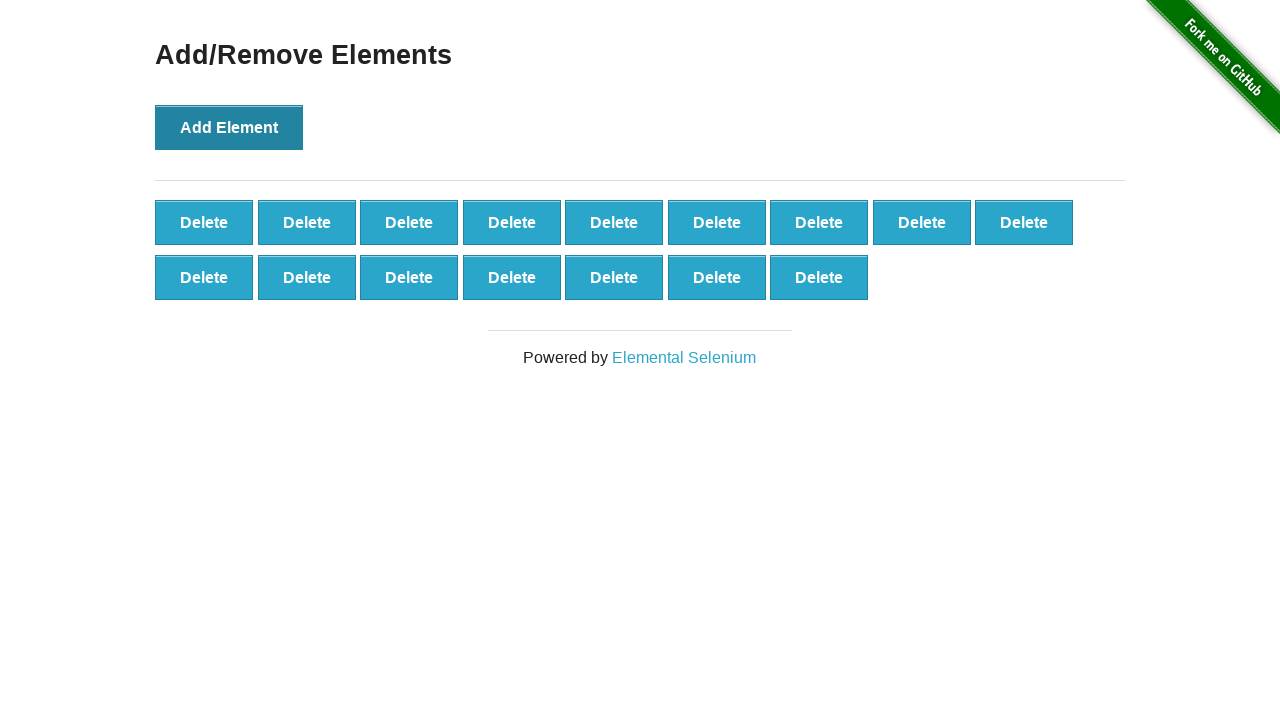

Clicked 'Add Element' button (iteration 17/100) at (229, 127) on xpath=//button[@onclick='addElement()']
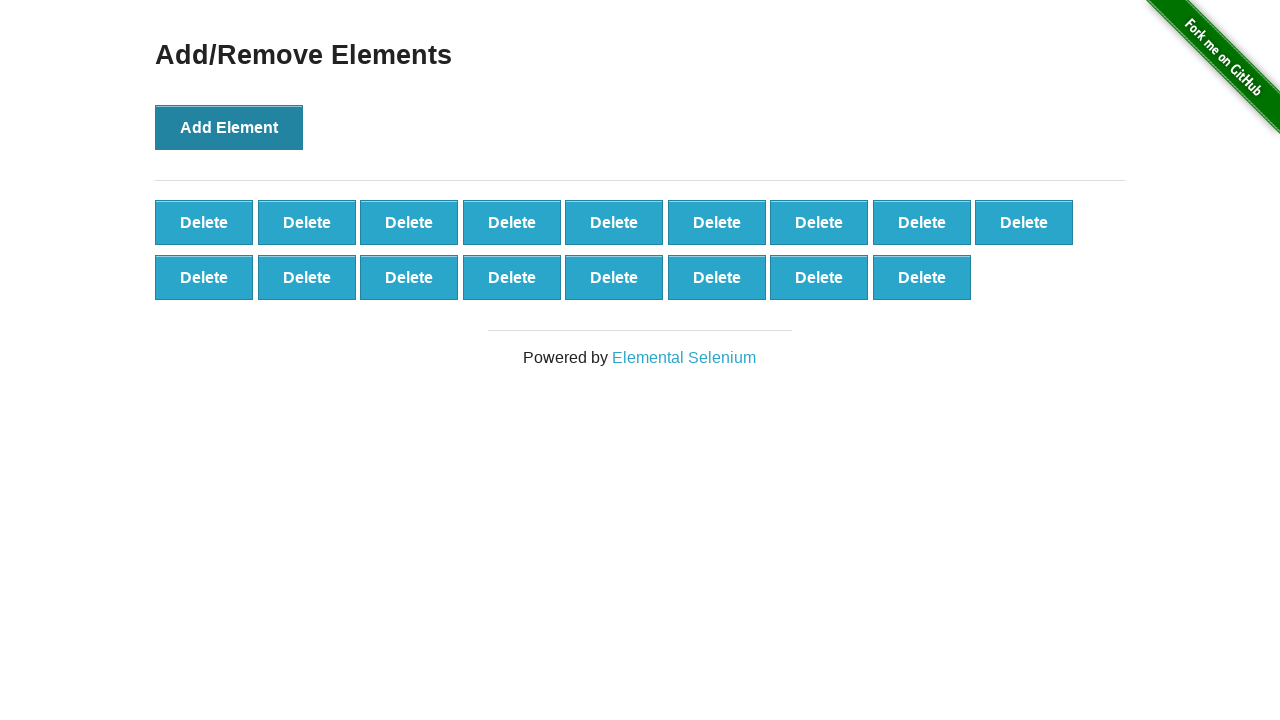

Clicked 'Add Element' button (iteration 18/100) at (229, 127) on xpath=//button[@onclick='addElement()']
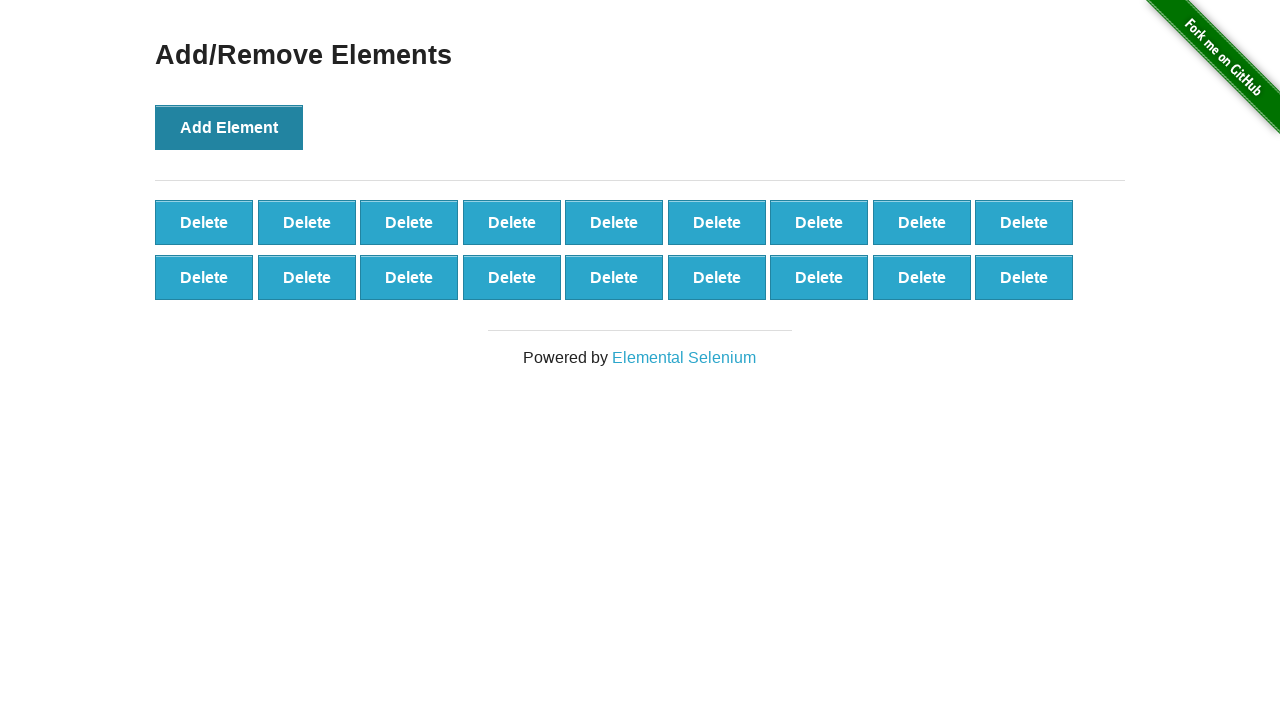

Clicked 'Add Element' button (iteration 19/100) at (229, 127) on xpath=//button[@onclick='addElement()']
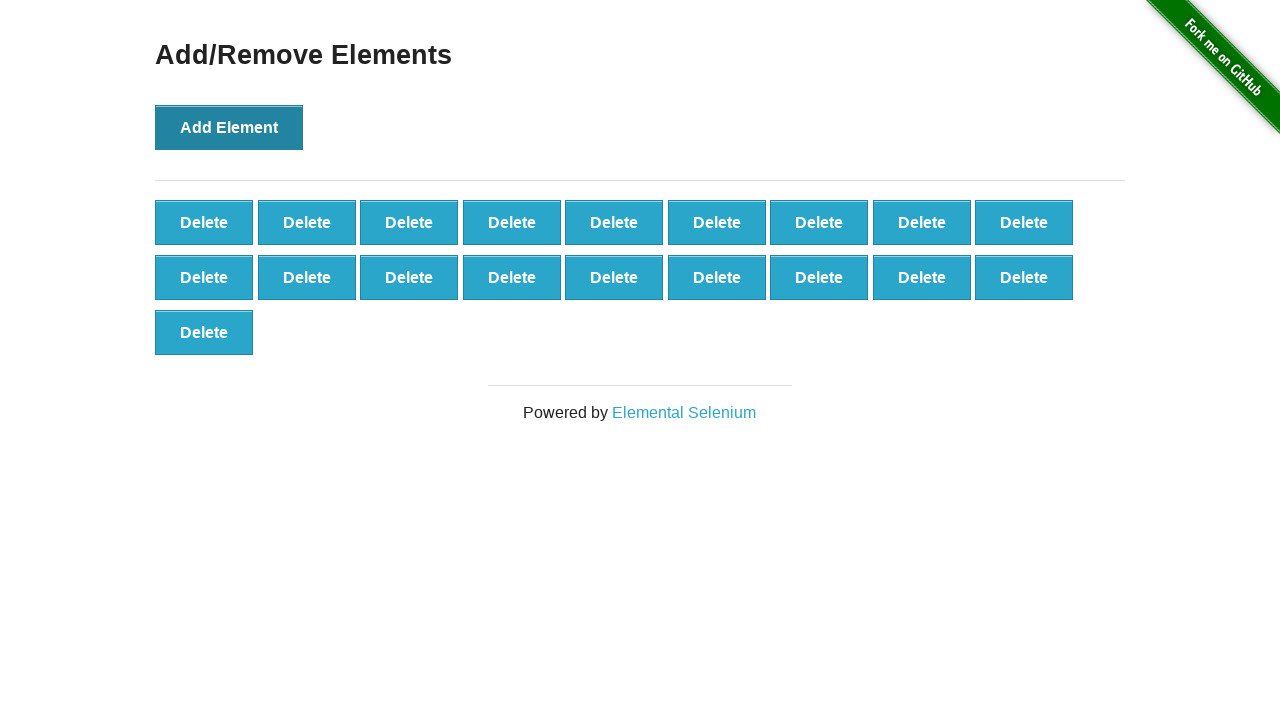

Clicked 'Add Element' button (iteration 20/100) at (229, 127) on xpath=//button[@onclick='addElement()']
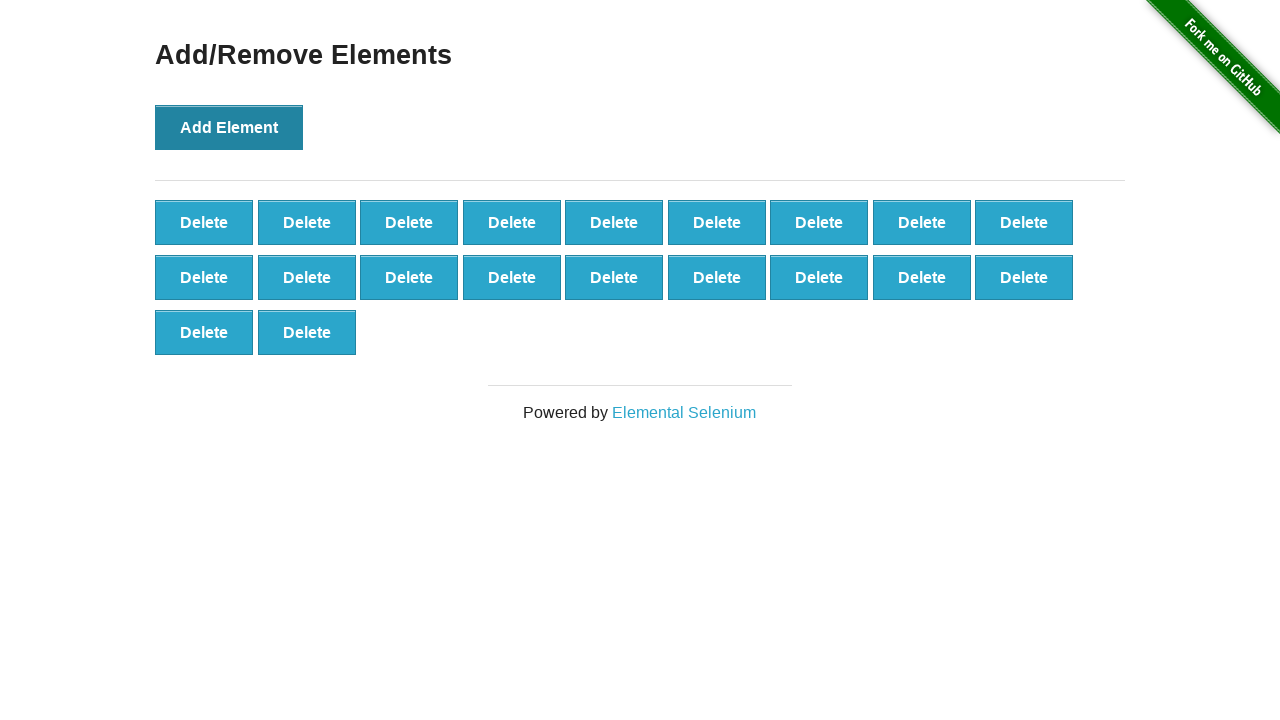

Clicked 'Add Element' button (iteration 21/100) at (229, 127) on xpath=//button[@onclick='addElement()']
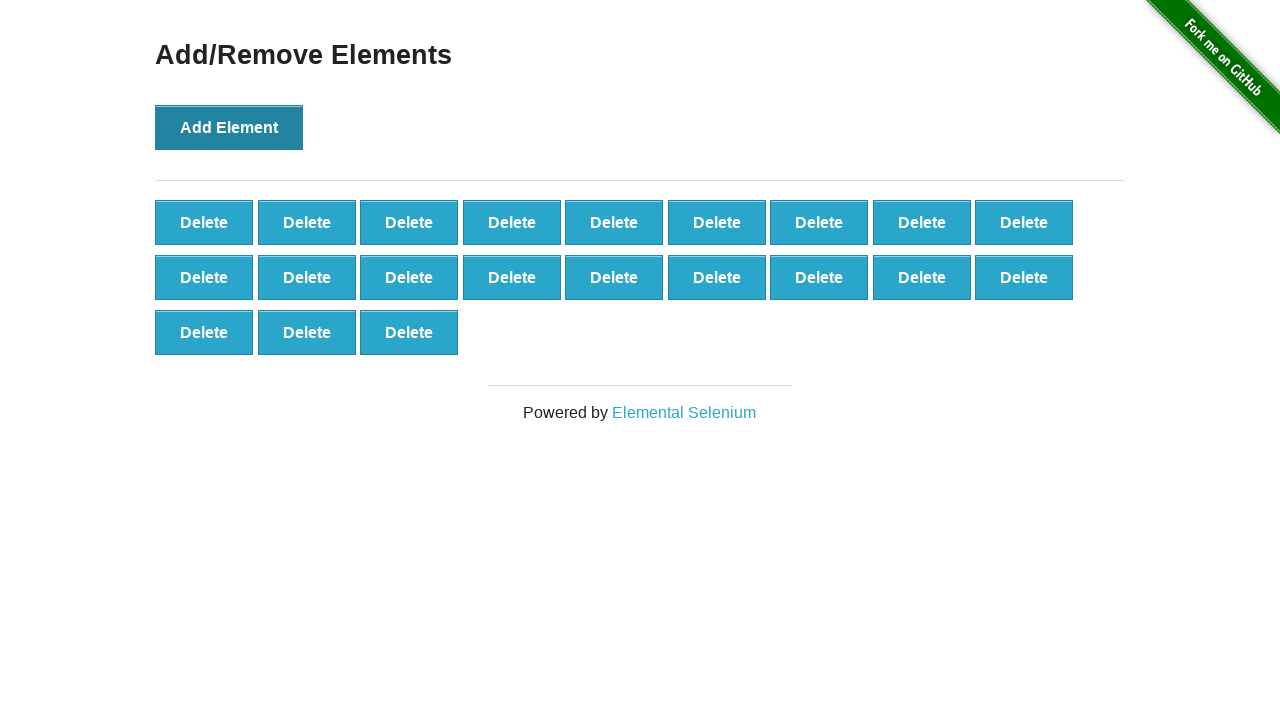

Clicked 'Add Element' button (iteration 22/100) at (229, 127) on xpath=//button[@onclick='addElement()']
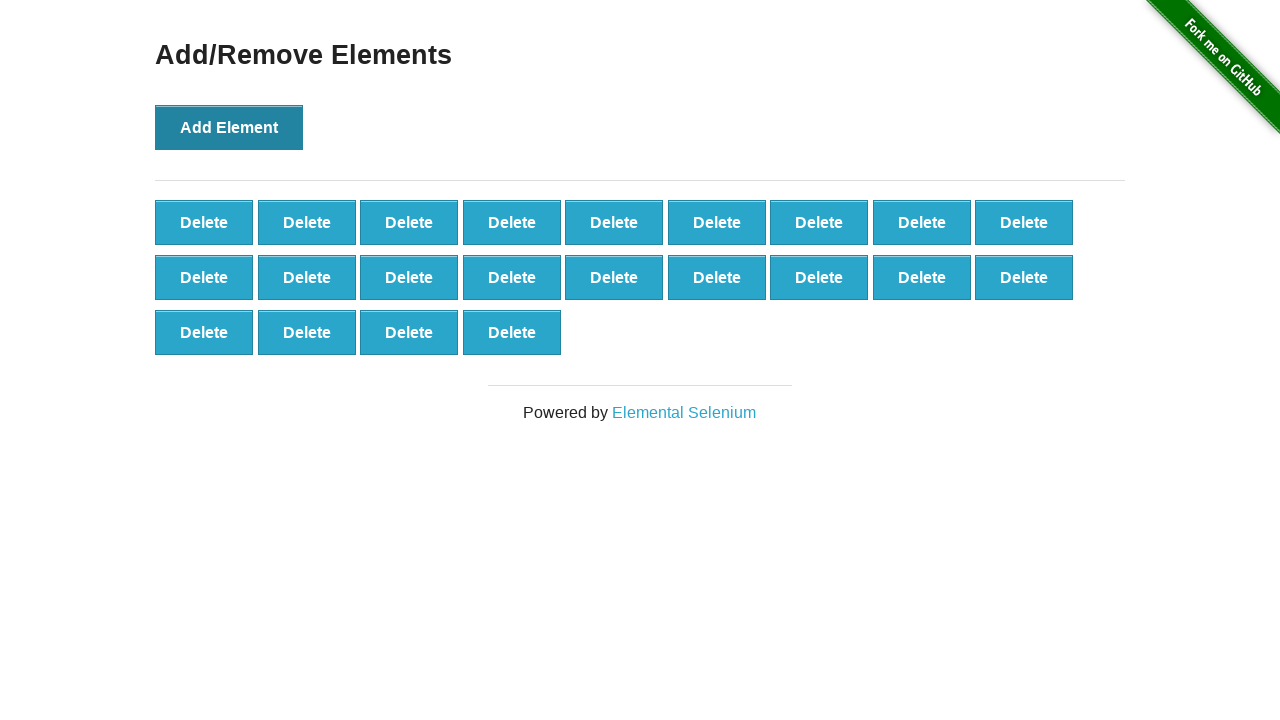

Clicked 'Add Element' button (iteration 23/100) at (229, 127) on xpath=//button[@onclick='addElement()']
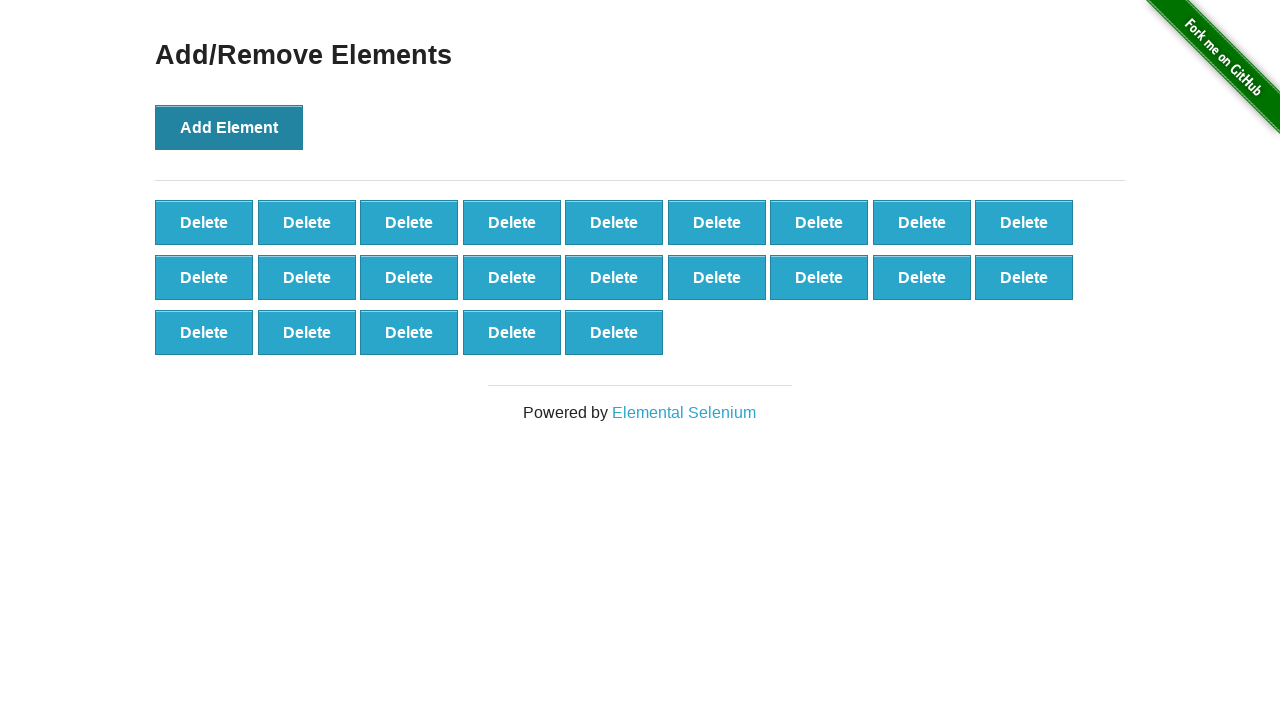

Clicked 'Add Element' button (iteration 24/100) at (229, 127) on xpath=//button[@onclick='addElement()']
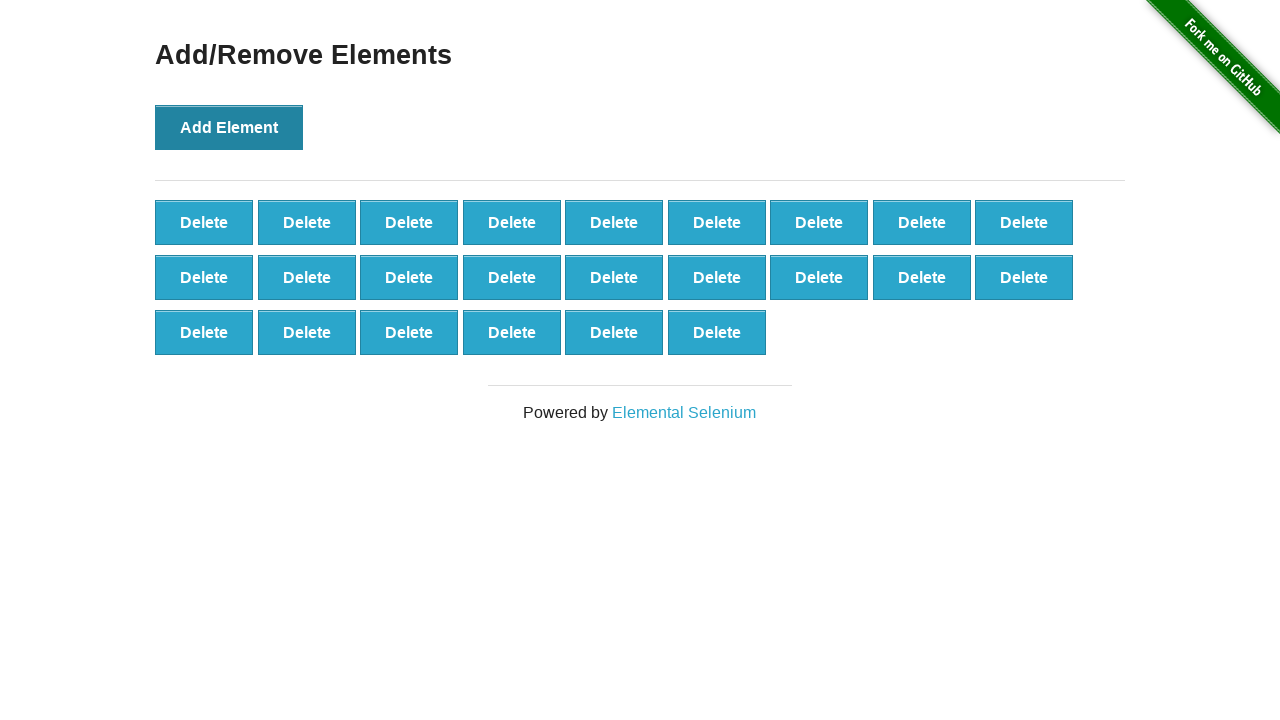

Clicked 'Add Element' button (iteration 25/100) at (229, 127) on xpath=//button[@onclick='addElement()']
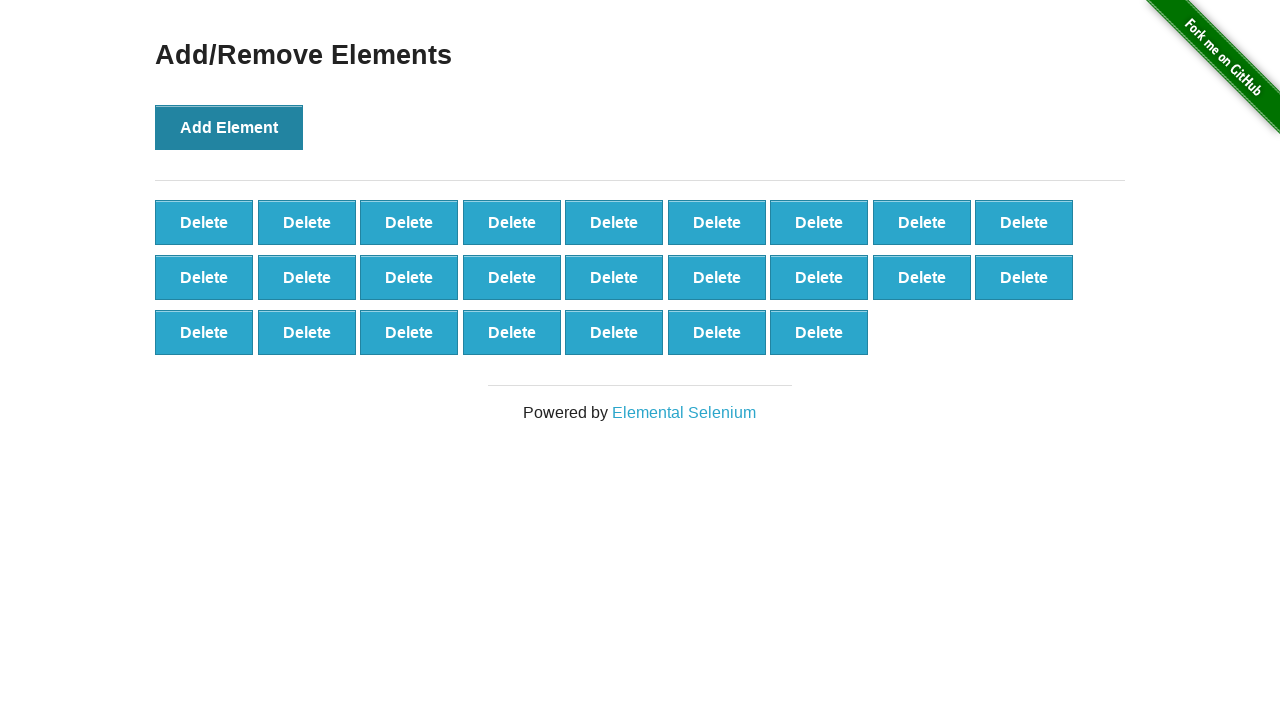

Clicked 'Add Element' button (iteration 26/100) at (229, 127) on xpath=//button[@onclick='addElement()']
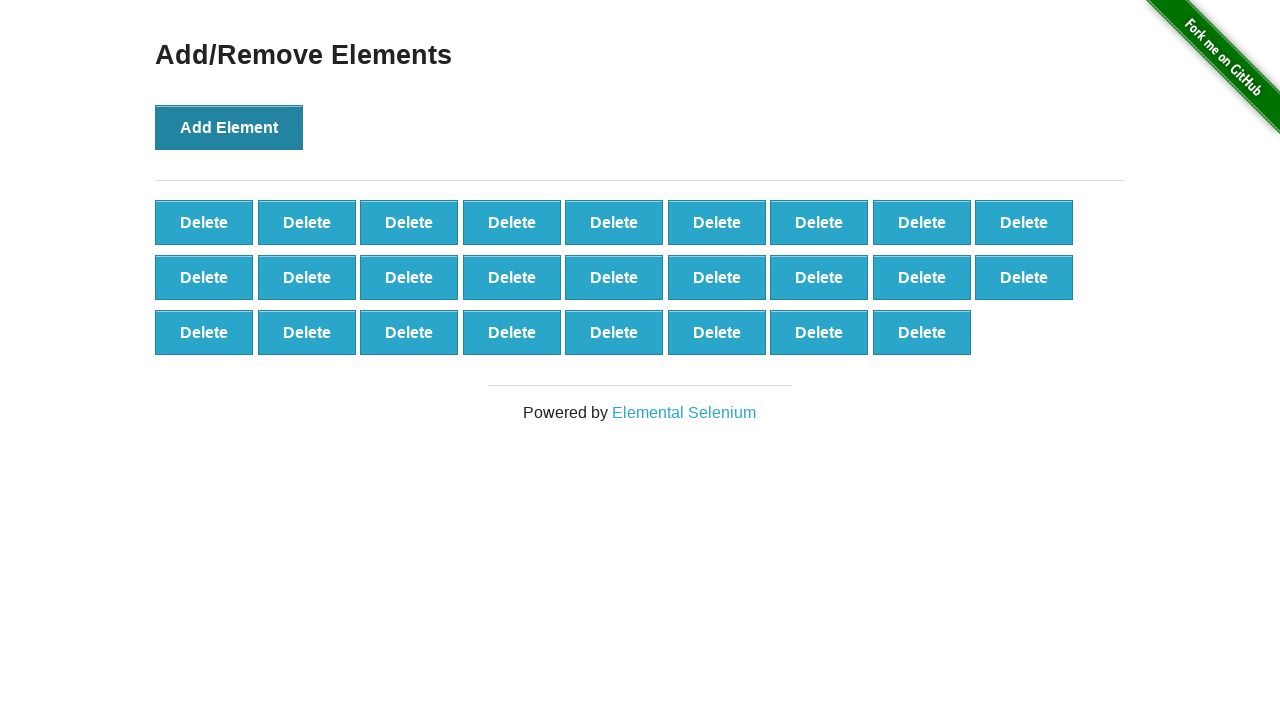

Clicked 'Add Element' button (iteration 27/100) at (229, 127) on xpath=//button[@onclick='addElement()']
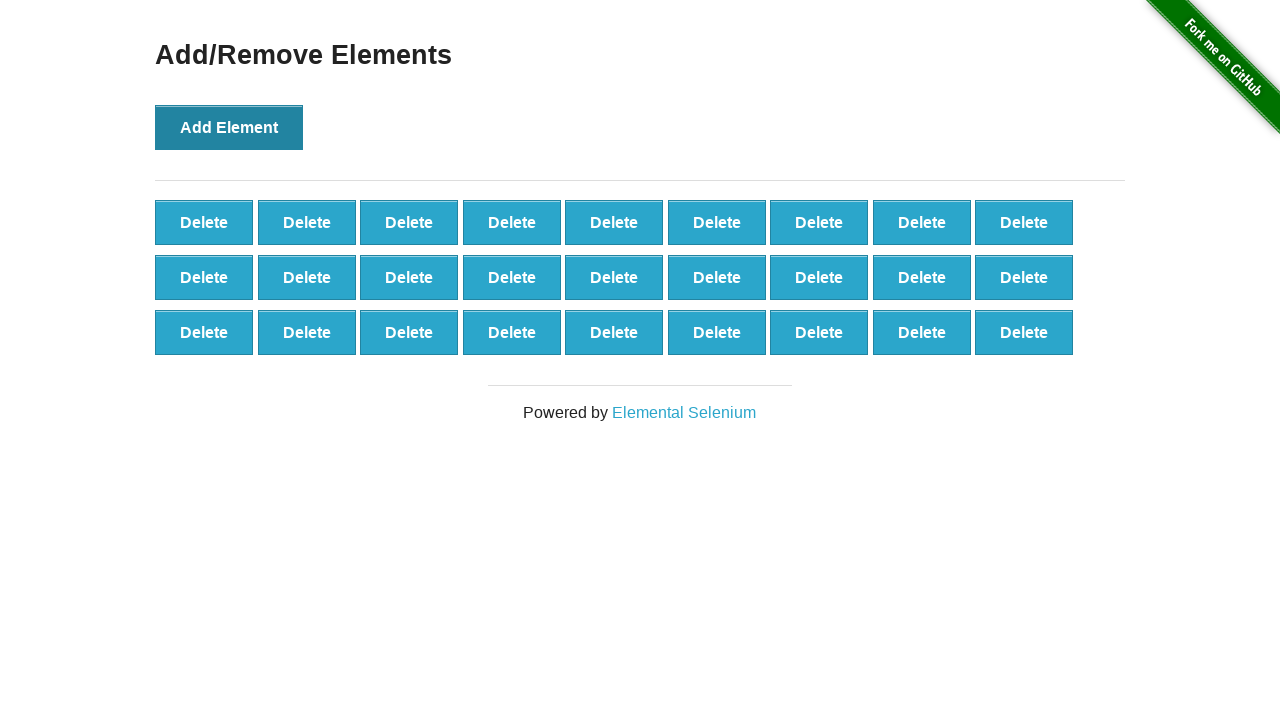

Clicked 'Add Element' button (iteration 28/100) at (229, 127) on xpath=//button[@onclick='addElement()']
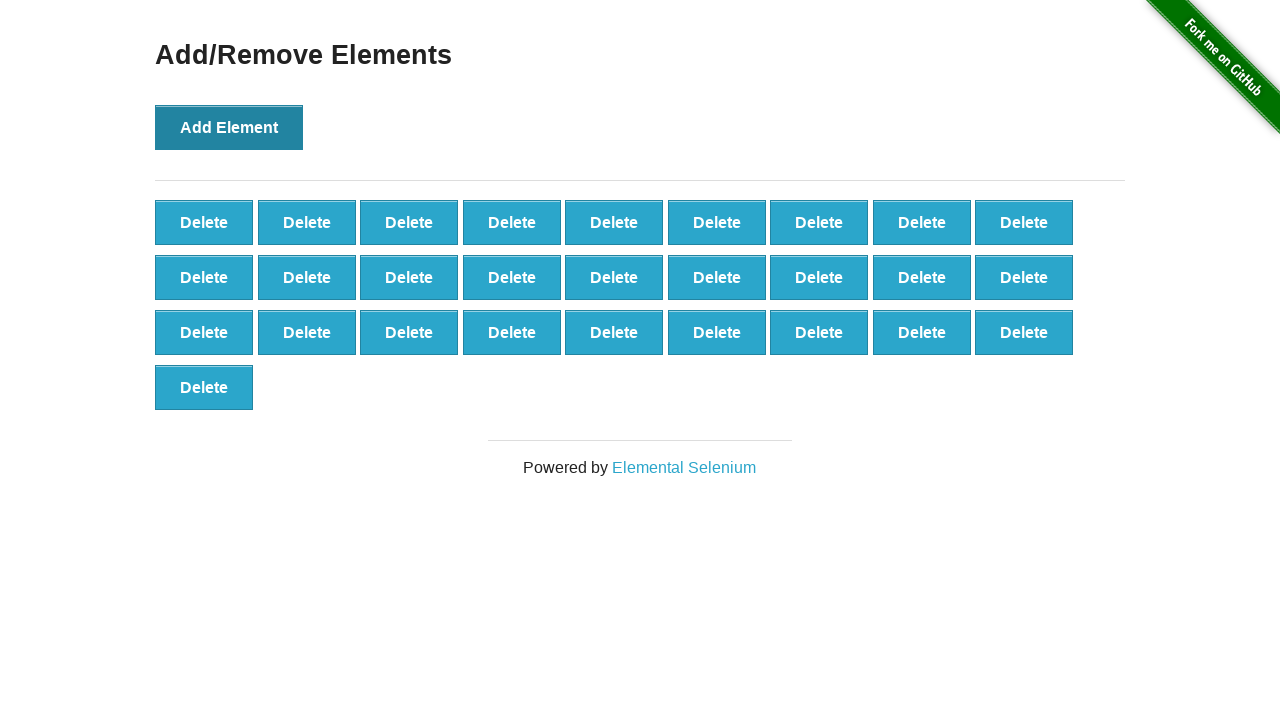

Clicked 'Add Element' button (iteration 29/100) at (229, 127) on xpath=//button[@onclick='addElement()']
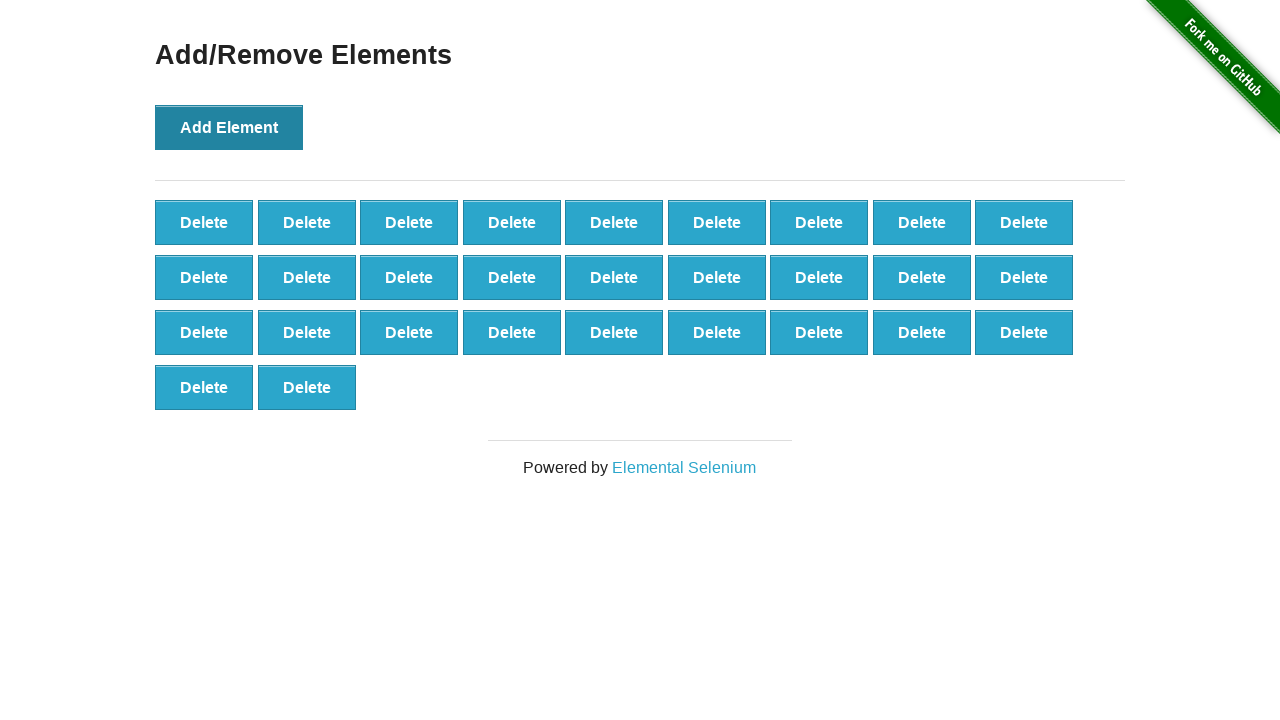

Clicked 'Add Element' button (iteration 30/100) at (229, 127) on xpath=//button[@onclick='addElement()']
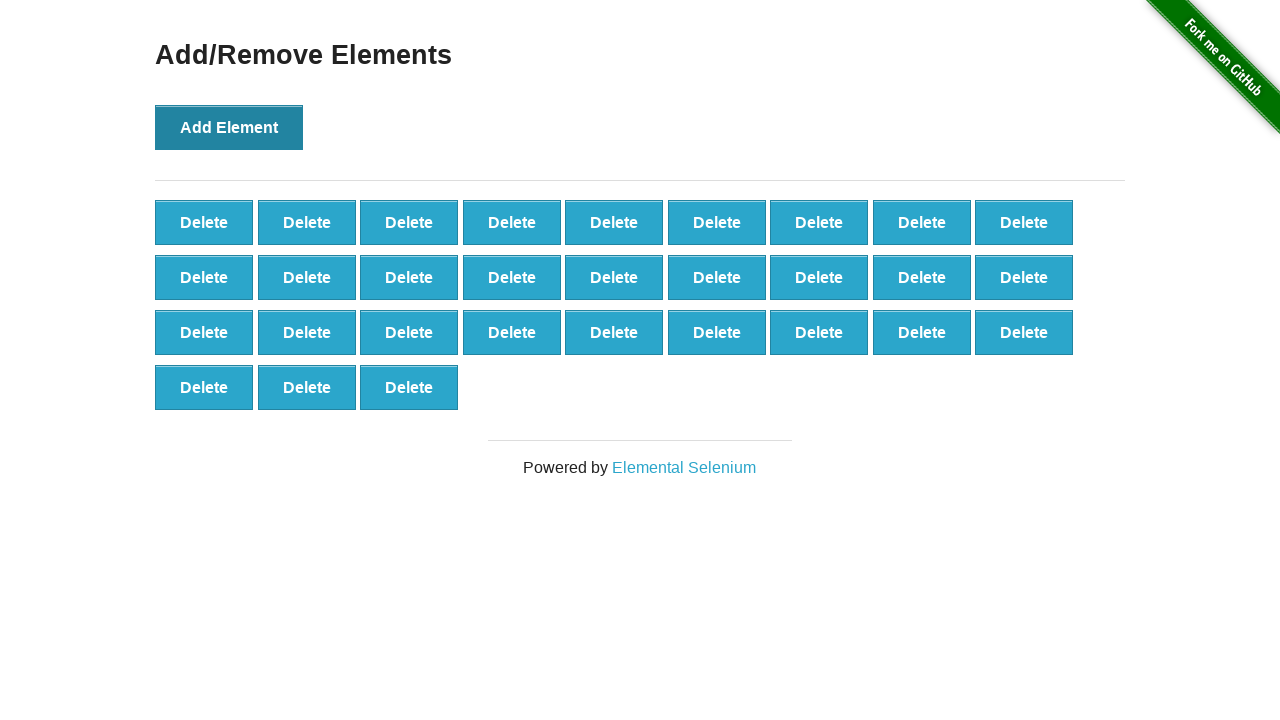

Clicked 'Add Element' button (iteration 31/100) at (229, 127) on xpath=//button[@onclick='addElement()']
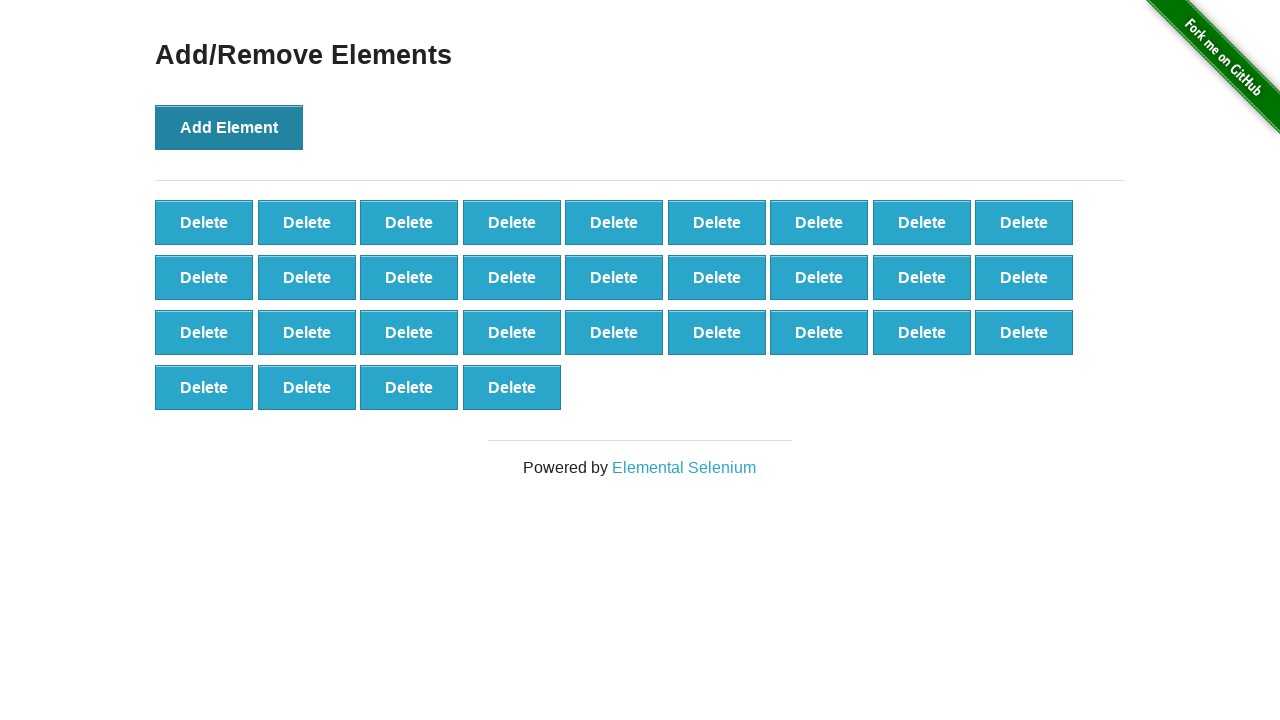

Clicked 'Add Element' button (iteration 32/100) at (229, 127) on xpath=//button[@onclick='addElement()']
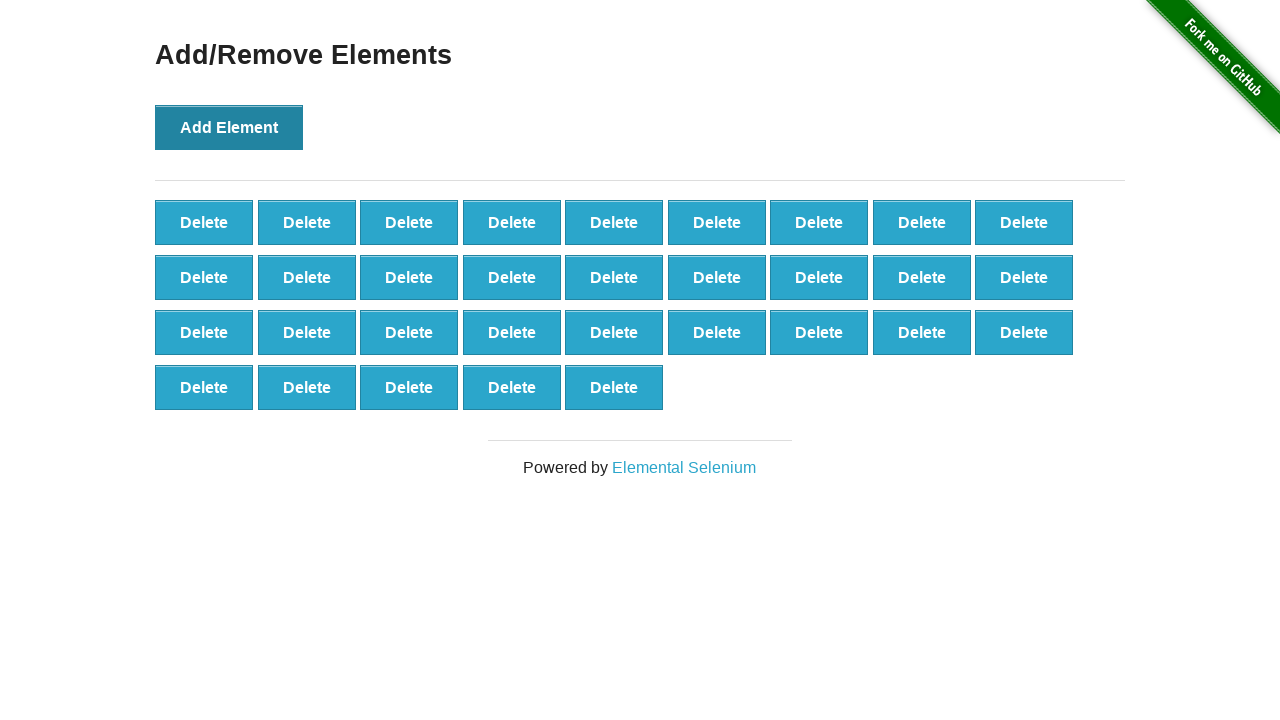

Clicked 'Add Element' button (iteration 33/100) at (229, 127) on xpath=//button[@onclick='addElement()']
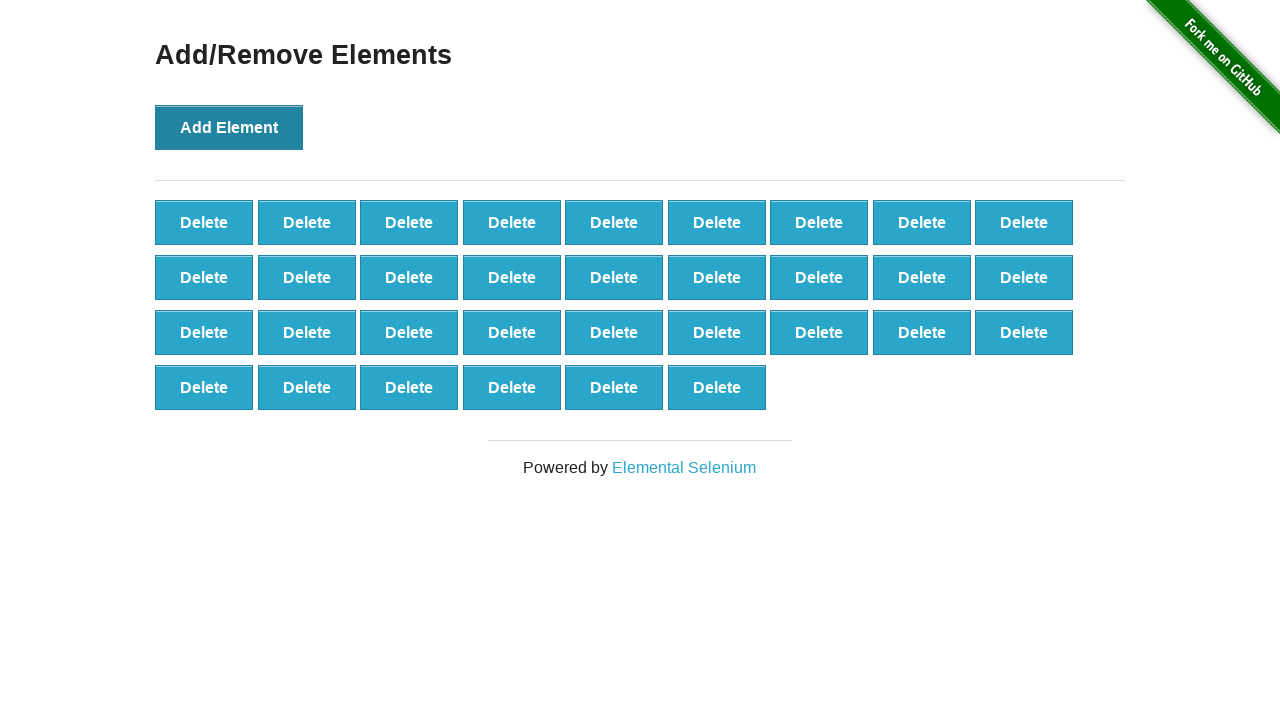

Clicked 'Add Element' button (iteration 34/100) at (229, 127) on xpath=//button[@onclick='addElement()']
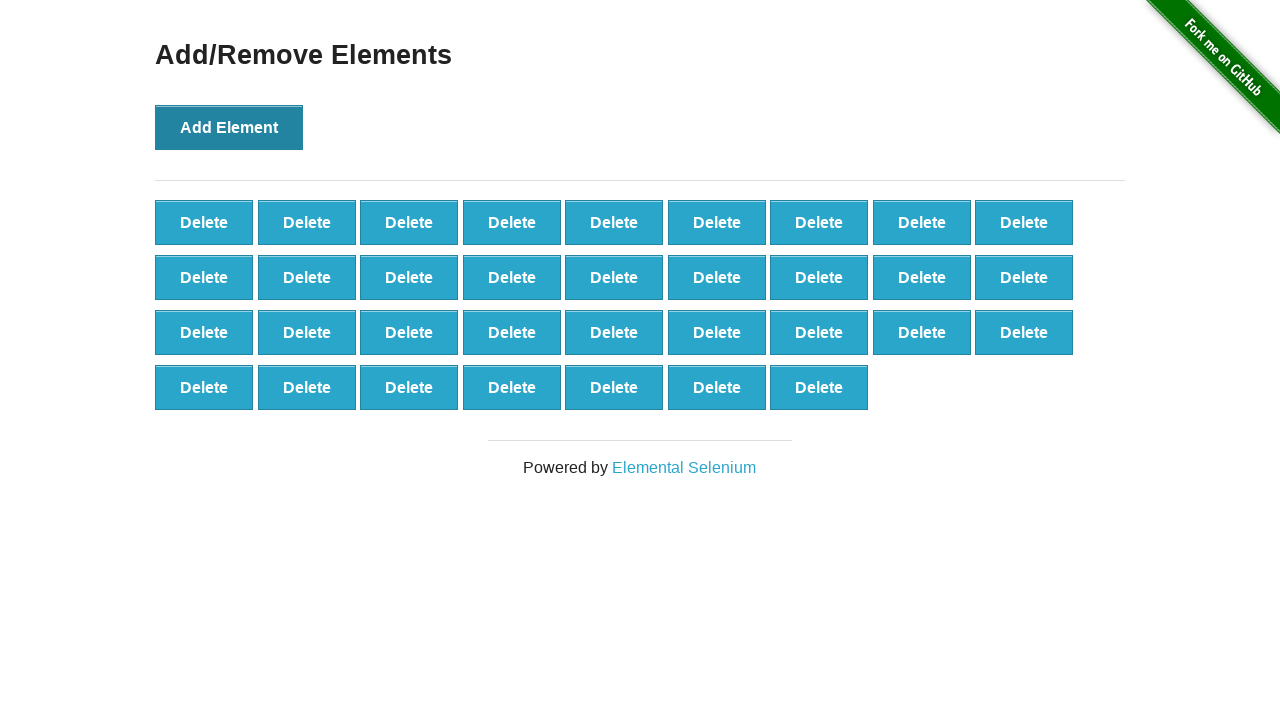

Clicked 'Add Element' button (iteration 35/100) at (229, 127) on xpath=//button[@onclick='addElement()']
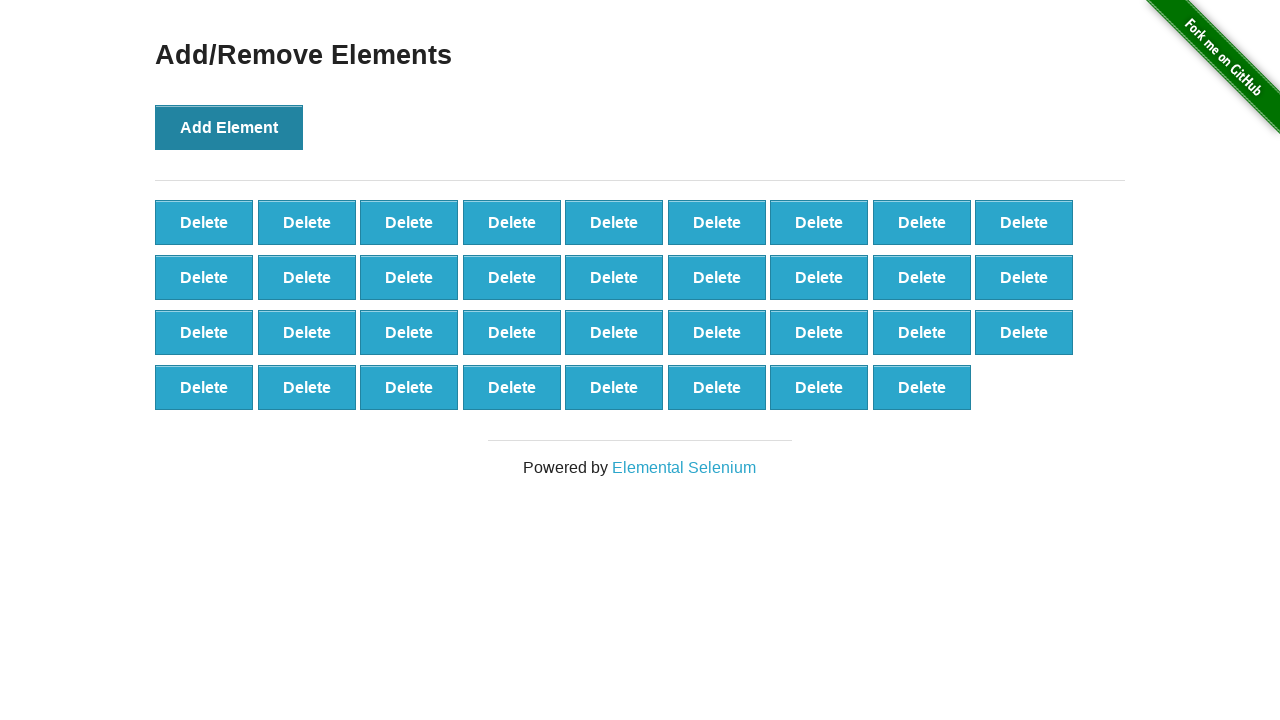

Clicked 'Add Element' button (iteration 36/100) at (229, 127) on xpath=//button[@onclick='addElement()']
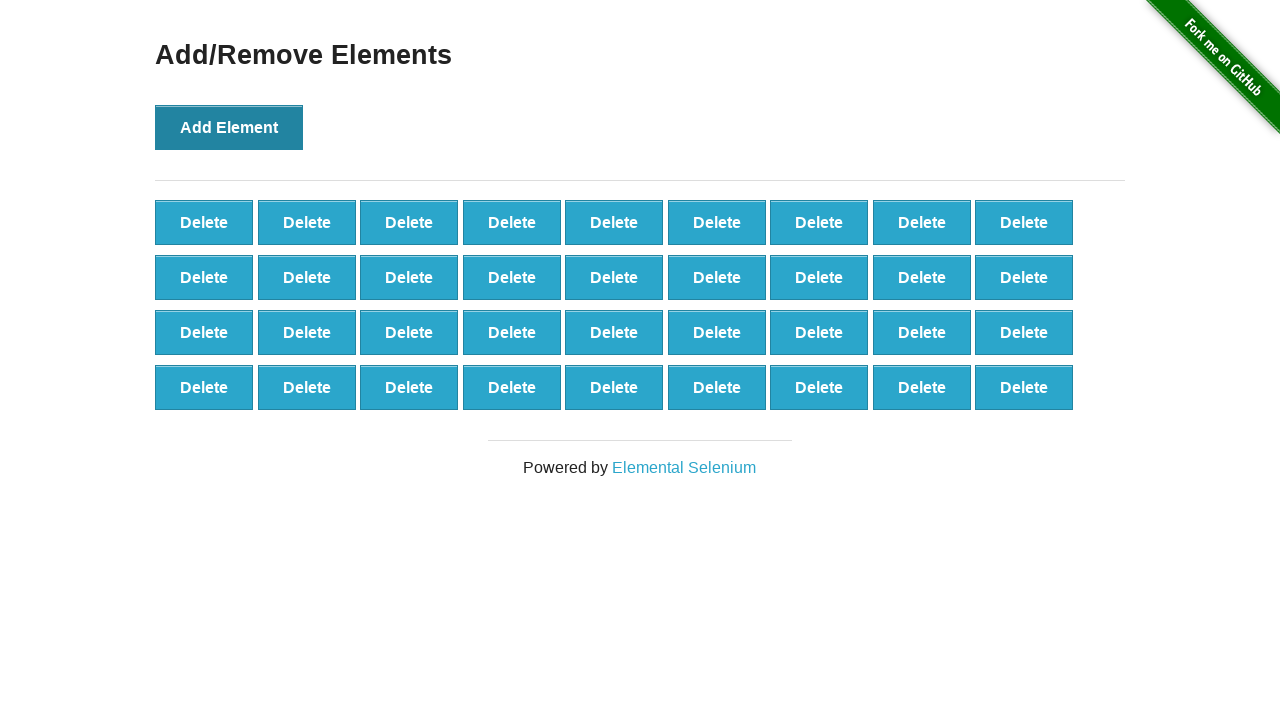

Clicked 'Add Element' button (iteration 37/100) at (229, 127) on xpath=//button[@onclick='addElement()']
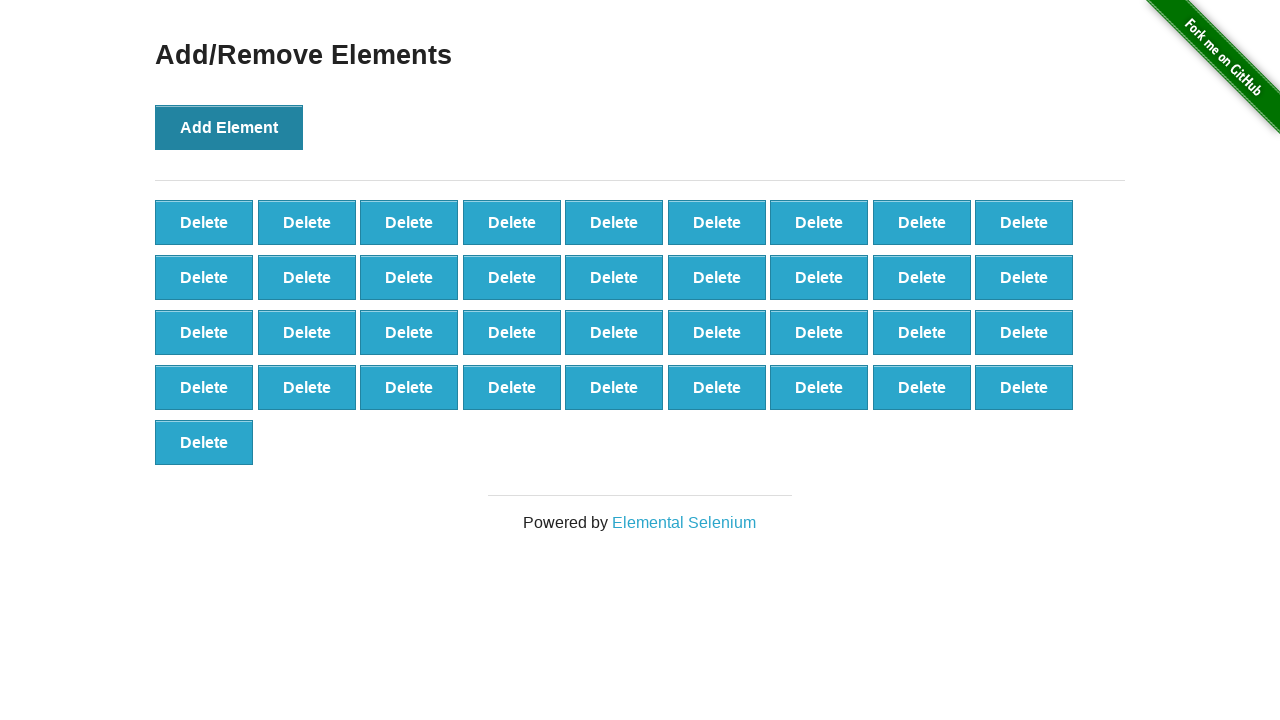

Clicked 'Add Element' button (iteration 38/100) at (229, 127) on xpath=//button[@onclick='addElement()']
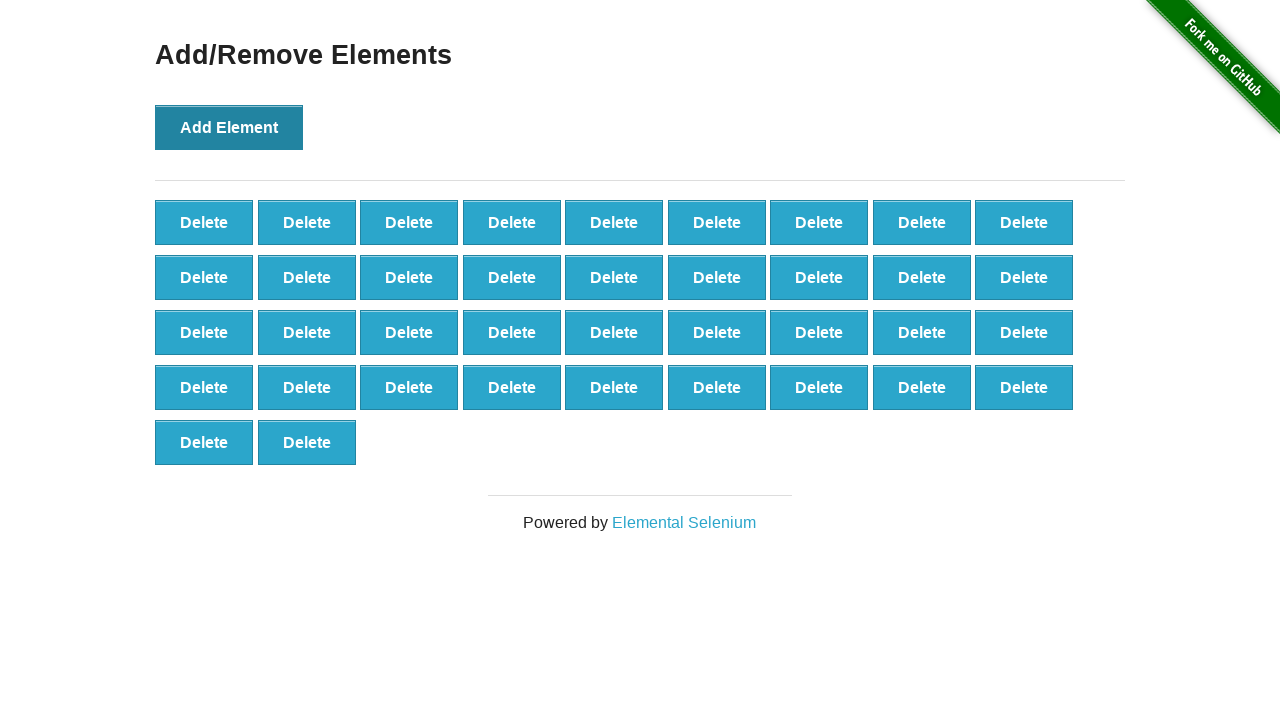

Clicked 'Add Element' button (iteration 39/100) at (229, 127) on xpath=//button[@onclick='addElement()']
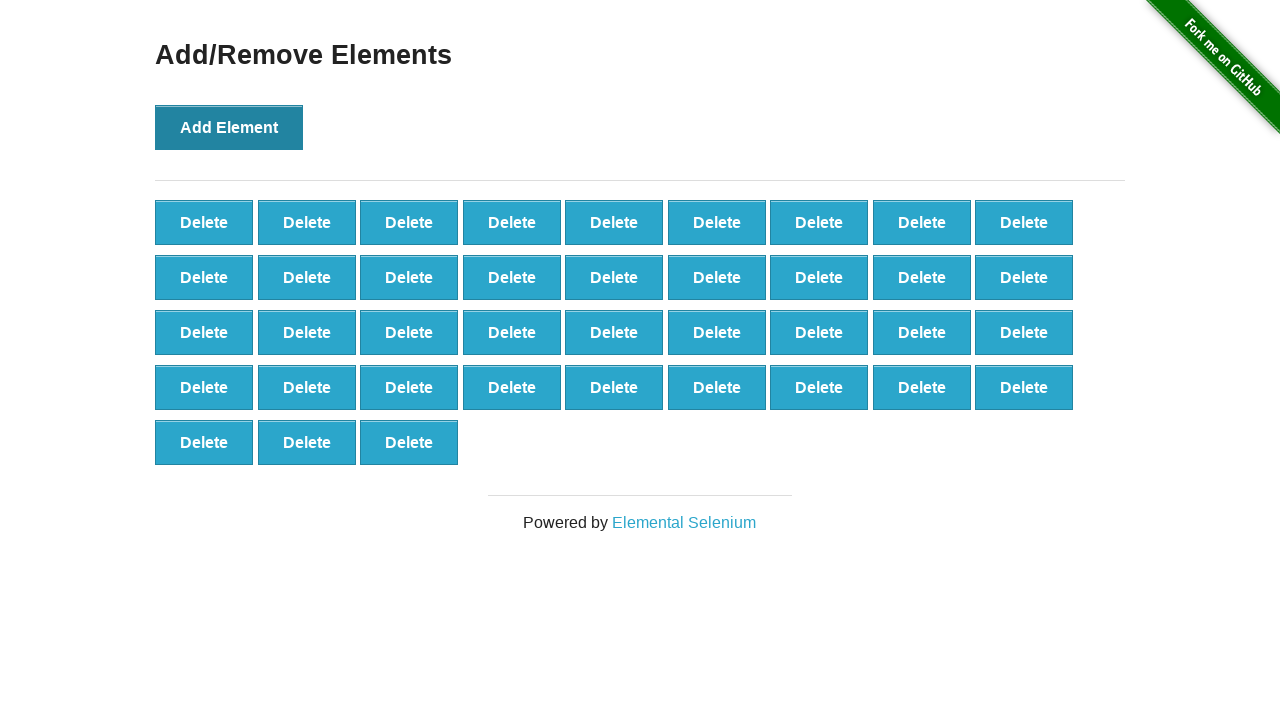

Clicked 'Add Element' button (iteration 40/100) at (229, 127) on xpath=//button[@onclick='addElement()']
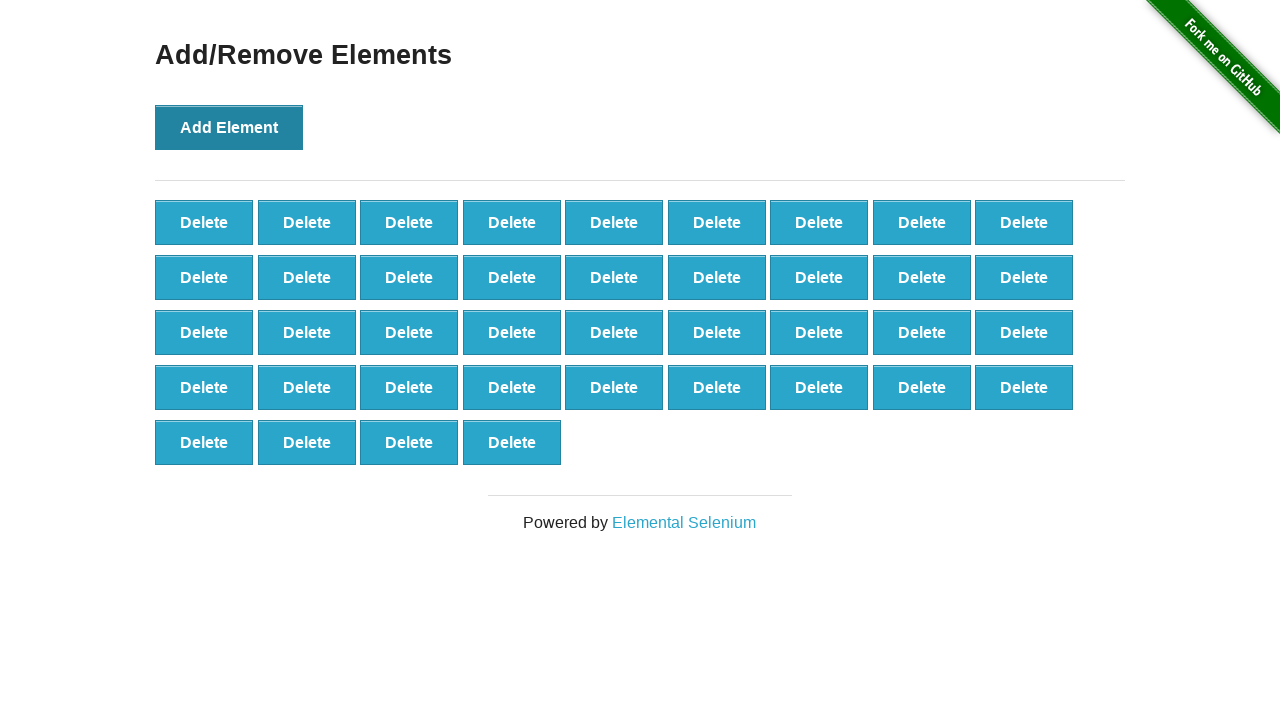

Clicked 'Add Element' button (iteration 41/100) at (229, 127) on xpath=//button[@onclick='addElement()']
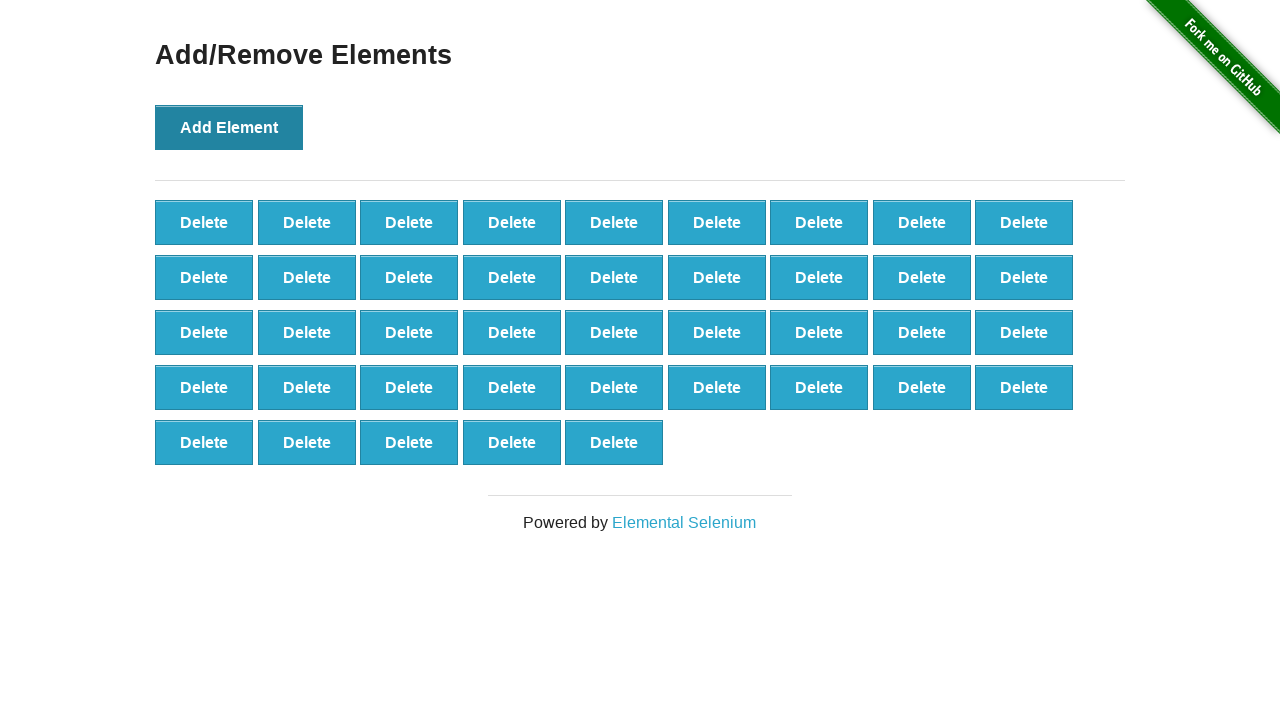

Clicked 'Add Element' button (iteration 42/100) at (229, 127) on xpath=//button[@onclick='addElement()']
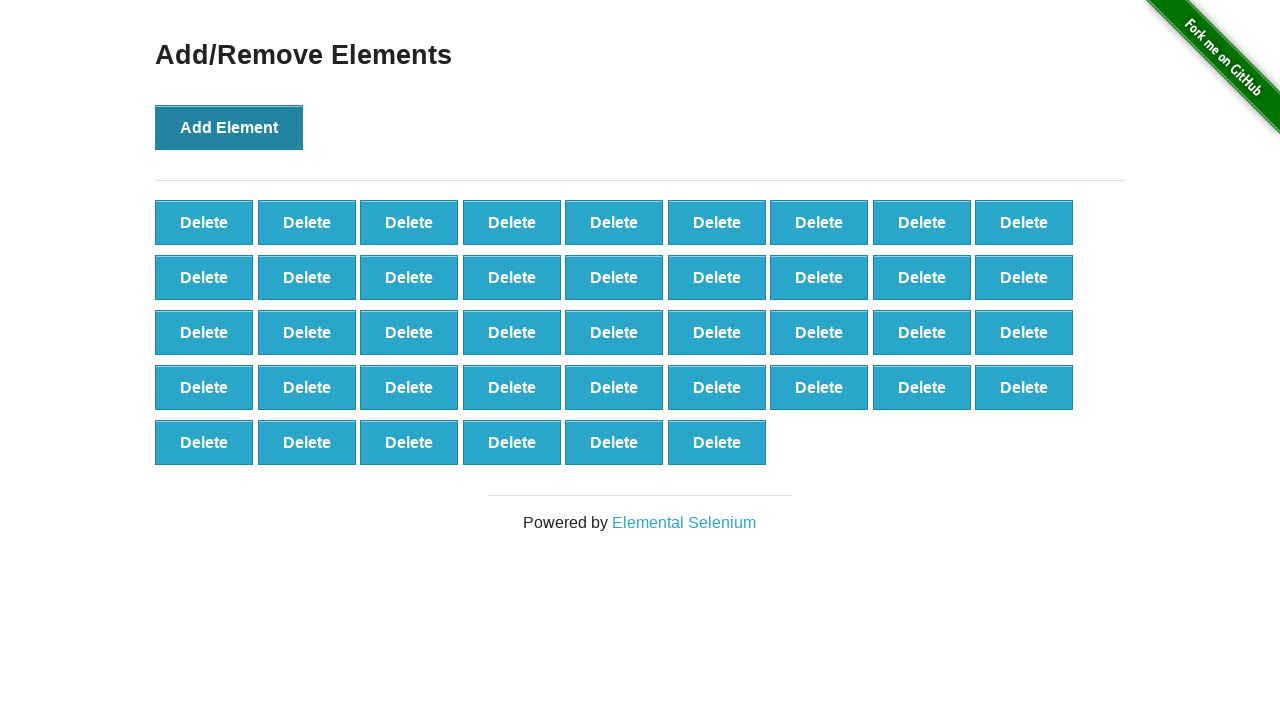

Clicked 'Add Element' button (iteration 43/100) at (229, 127) on xpath=//button[@onclick='addElement()']
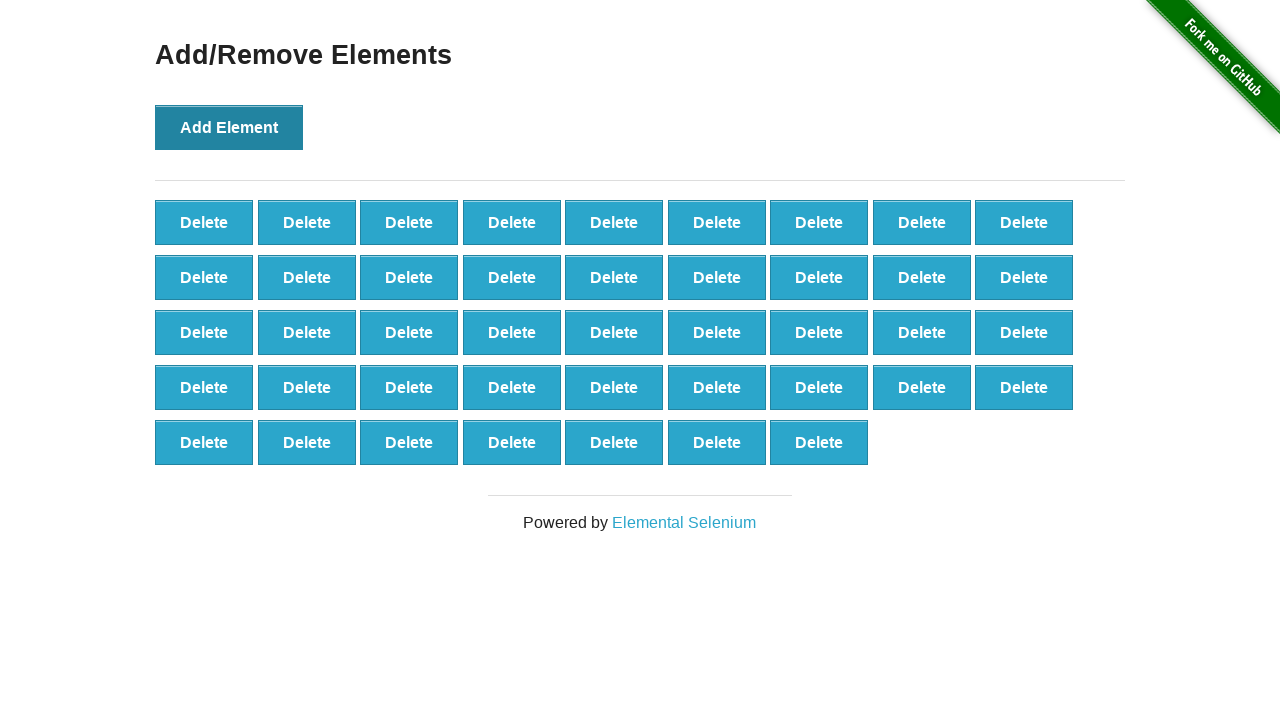

Clicked 'Add Element' button (iteration 44/100) at (229, 127) on xpath=//button[@onclick='addElement()']
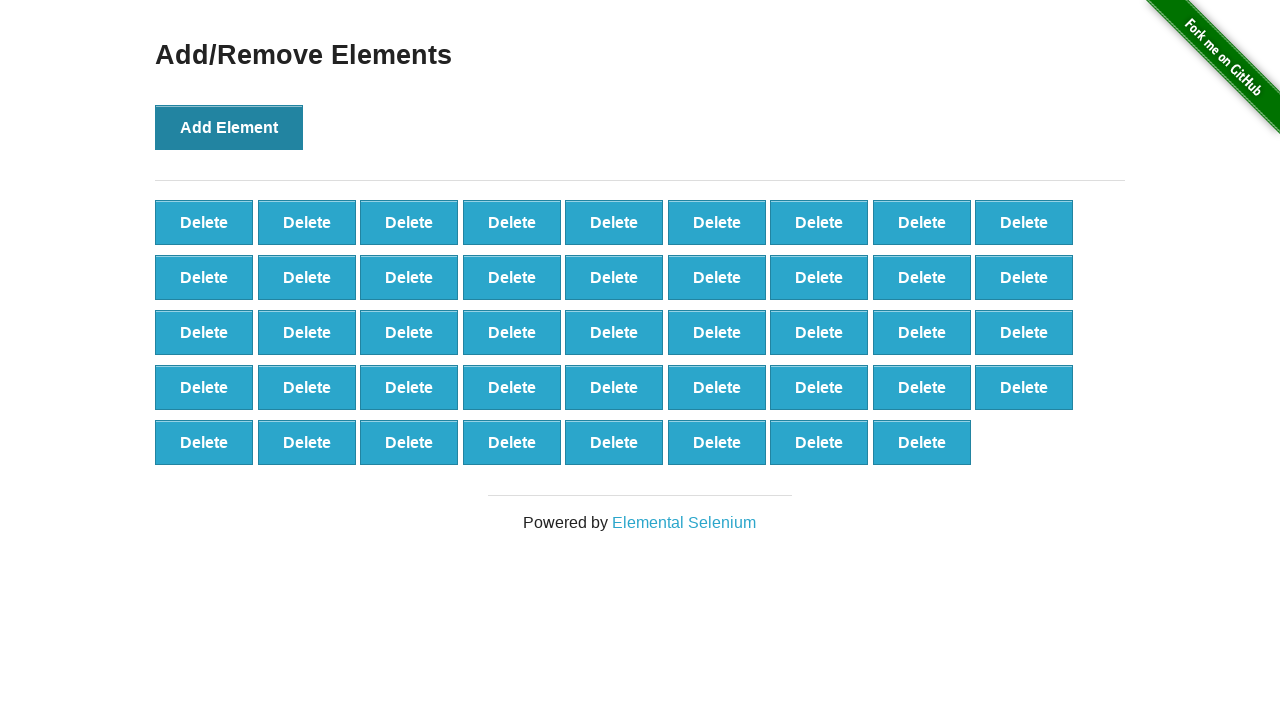

Clicked 'Add Element' button (iteration 45/100) at (229, 127) on xpath=//button[@onclick='addElement()']
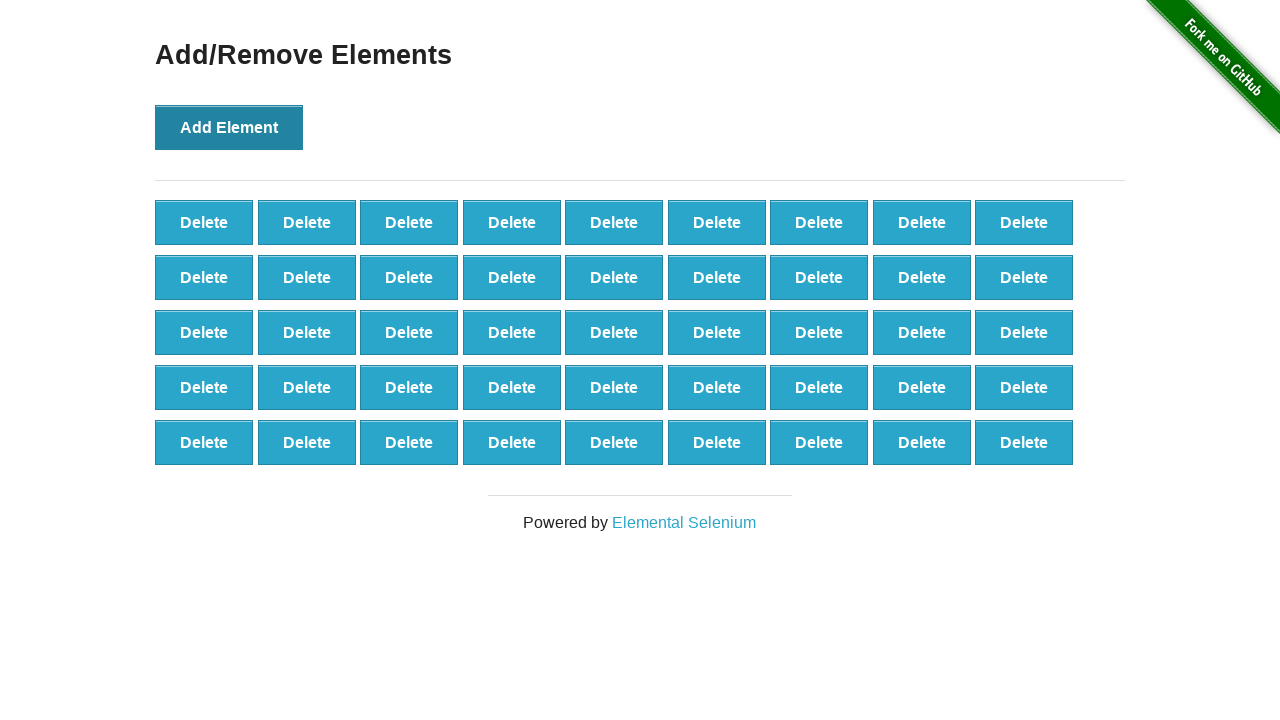

Clicked 'Add Element' button (iteration 46/100) at (229, 127) on xpath=//button[@onclick='addElement()']
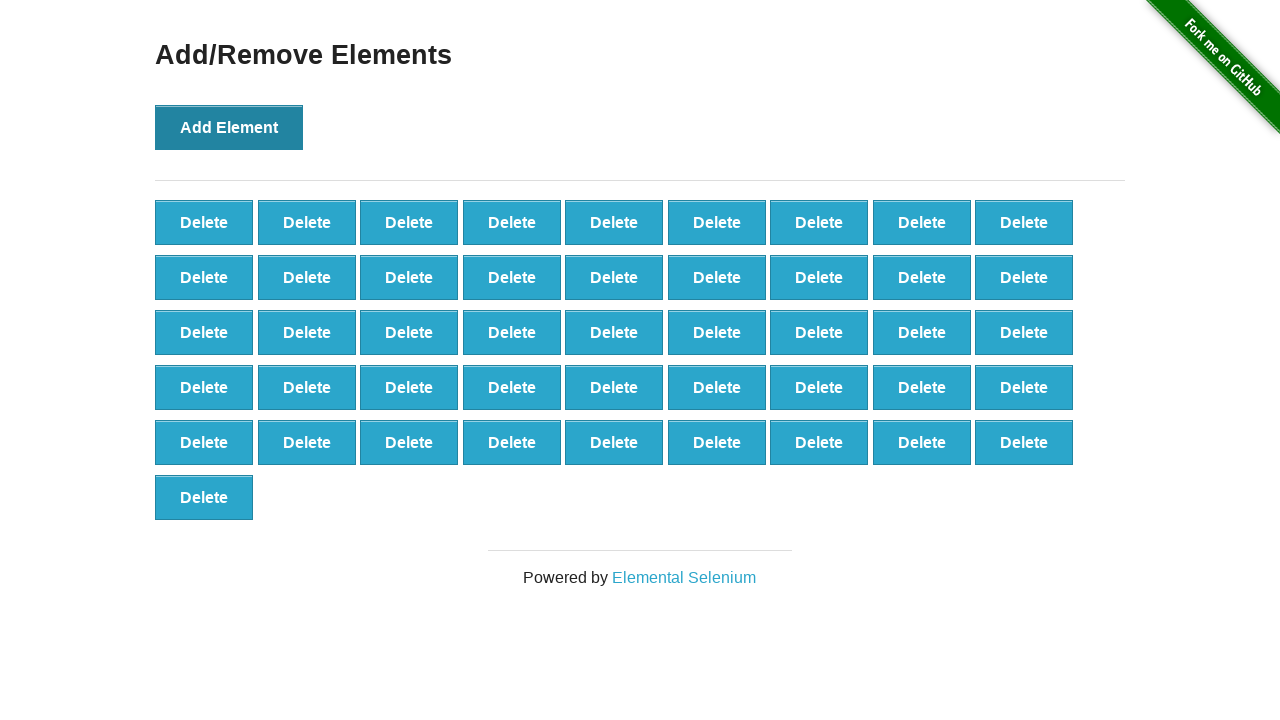

Clicked 'Add Element' button (iteration 47/100) at (229, 127) on xpath=//button[@onclick='addElement()']
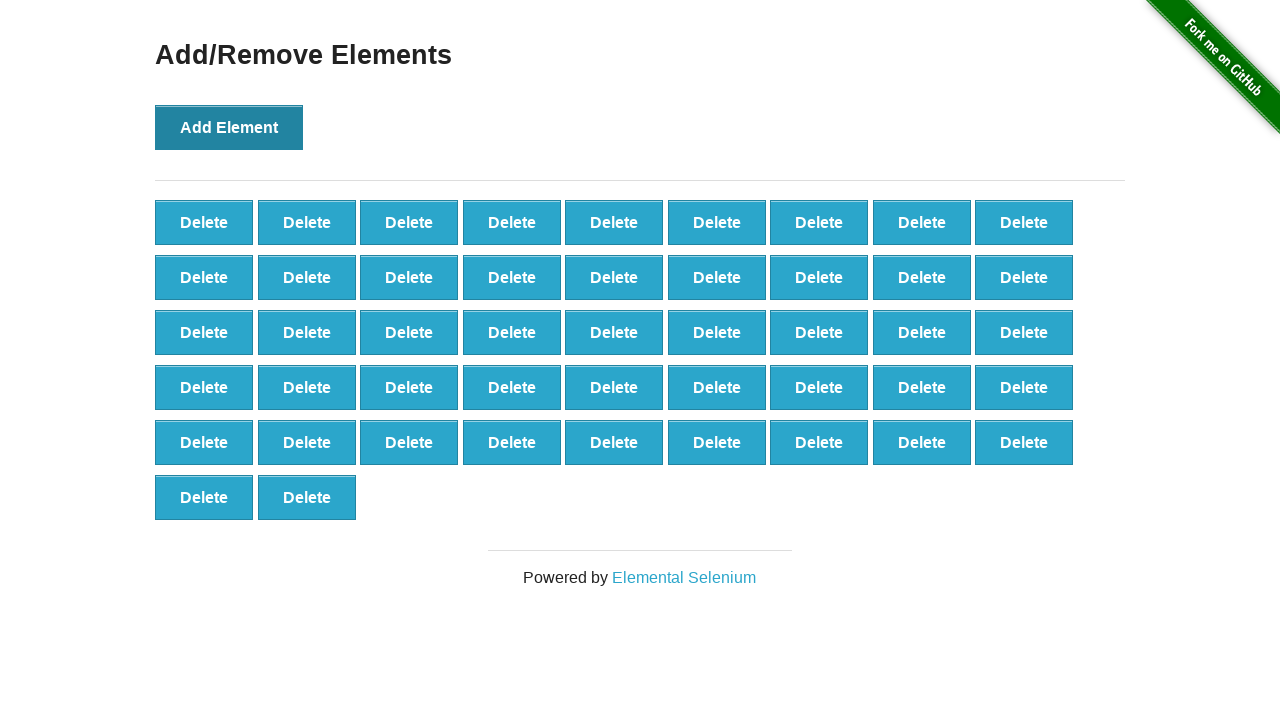

Clicked 'Add Element' button (iteration 48/100) at (229, 127) on xpath=//button[@onclick='addElement()']
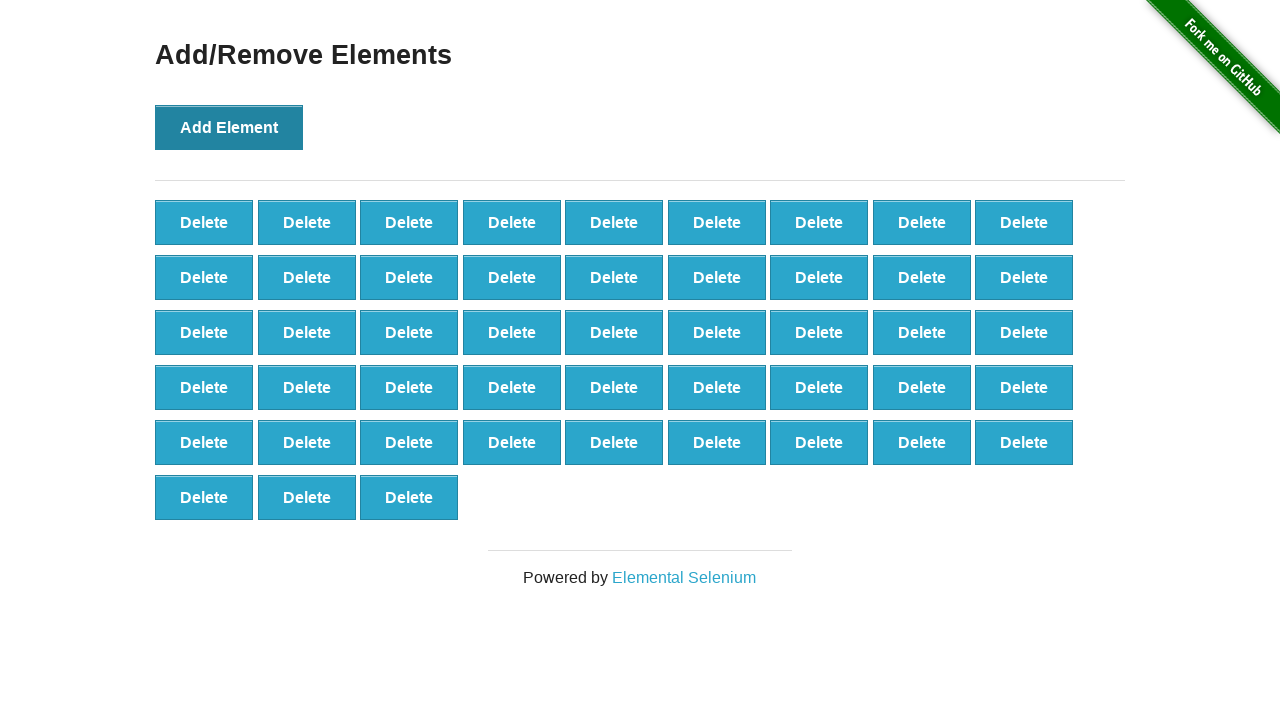

Clicked 'Add Element' button (iteration 49/100) at (229, 127) on xpath=//button[@onclick='addElement()']
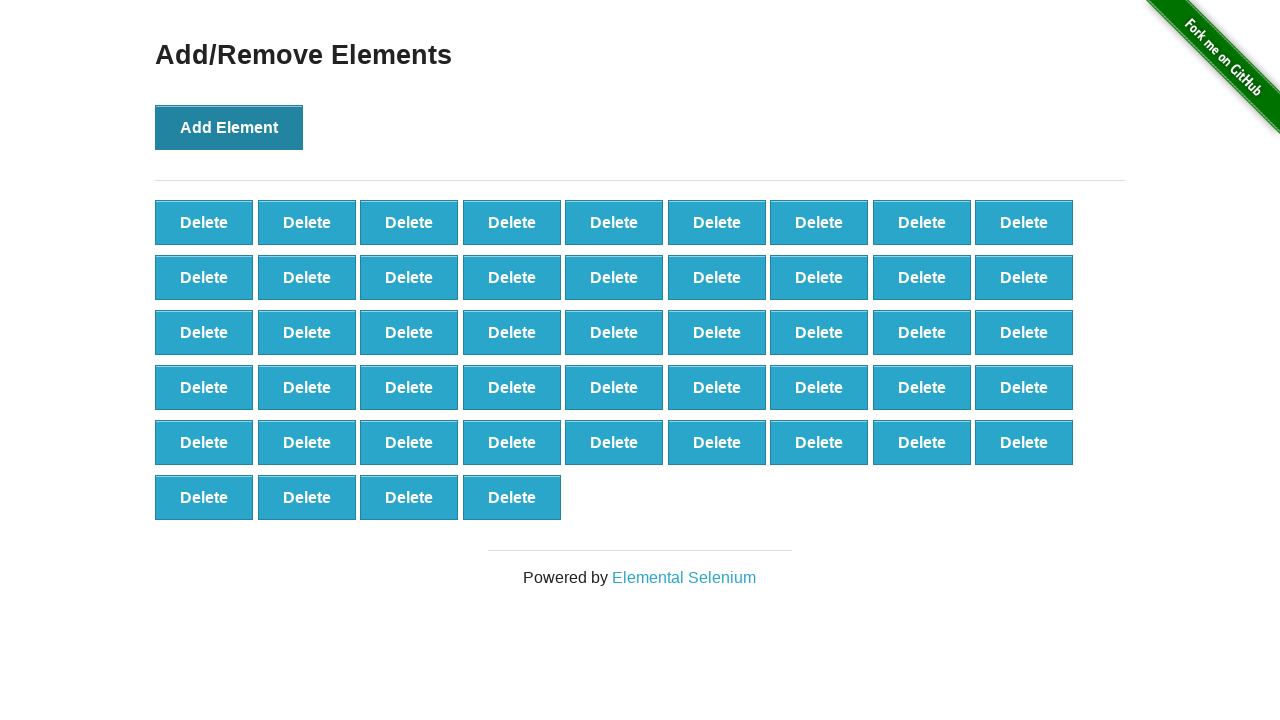

Clicked 'Add Element' button (iteration 50/100) at (229, 127) on xpath=//button[@onclick='addElement()']
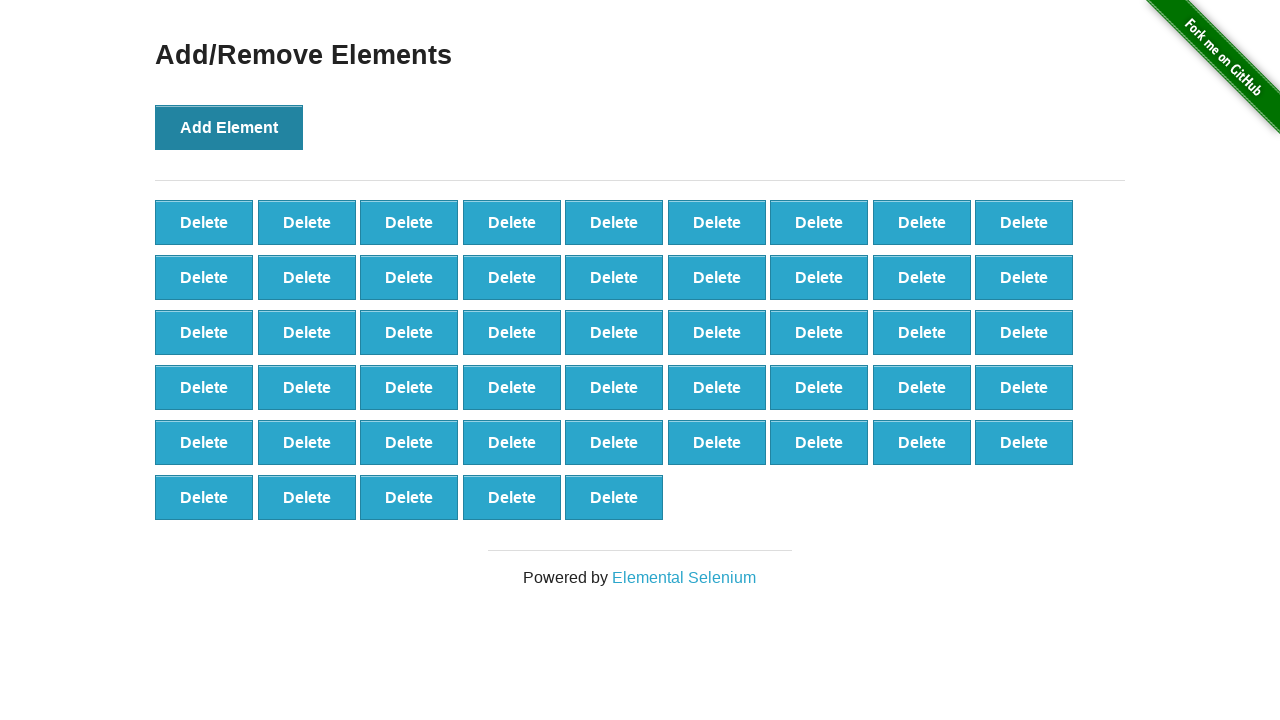

Clicked 'Add Element' button (iteration 51/100) at (229, 127) on xpath=//button[@onclick='addElement()']
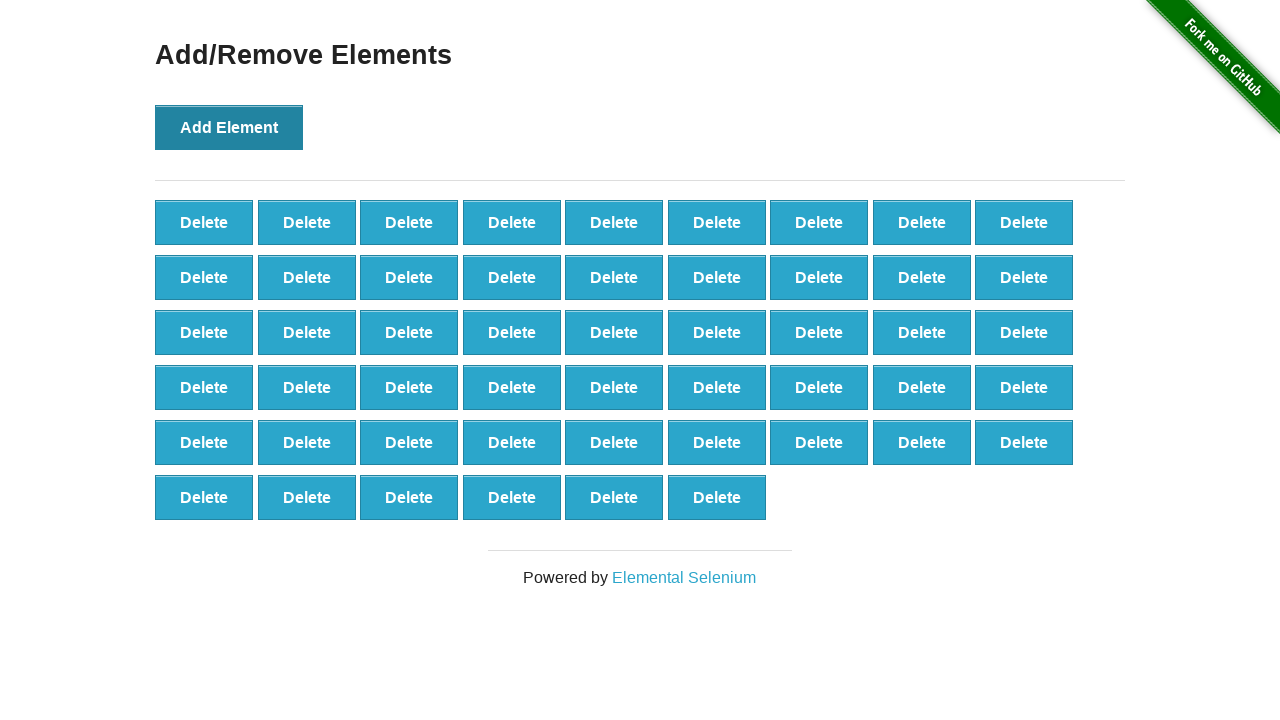

Clicked 'Add Element' button (iteration 52/100) at (229, 127) on xpath=//button[@onclick='addElement()']
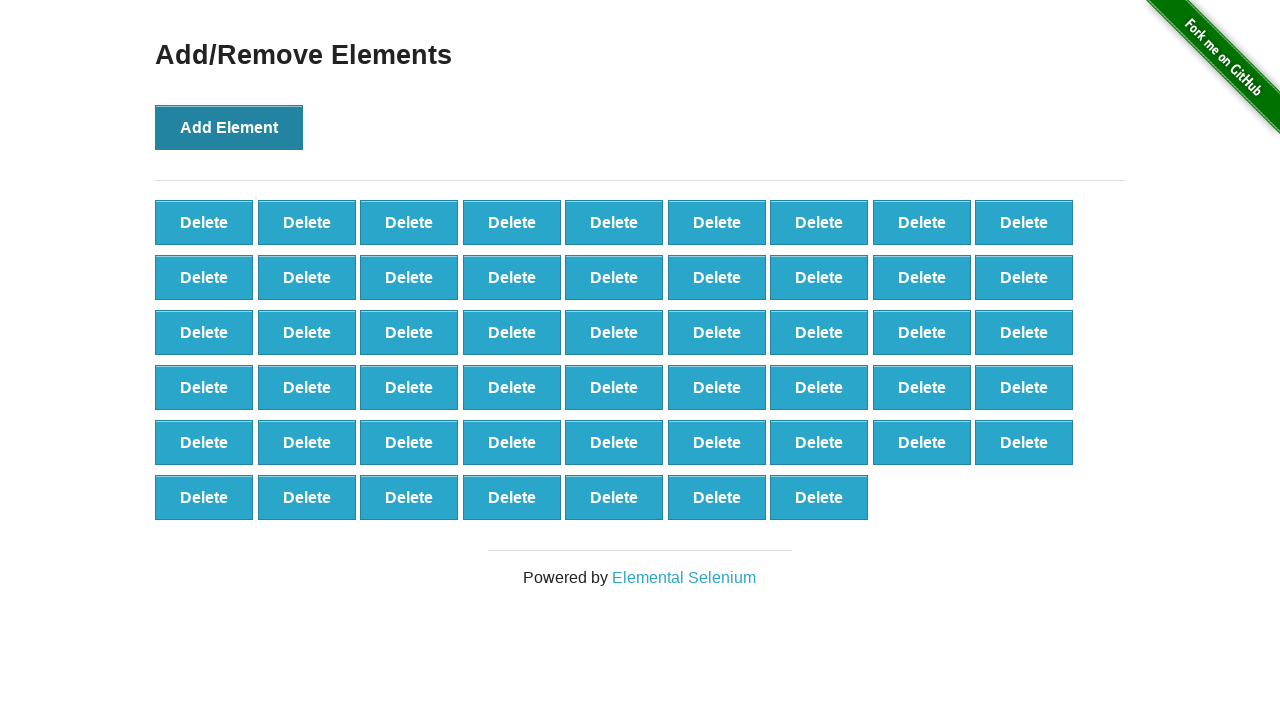

Clicked 'Add Element' button (iteration 53/100) at (229, 127) on xpath=//button[@onclick='addElement()']
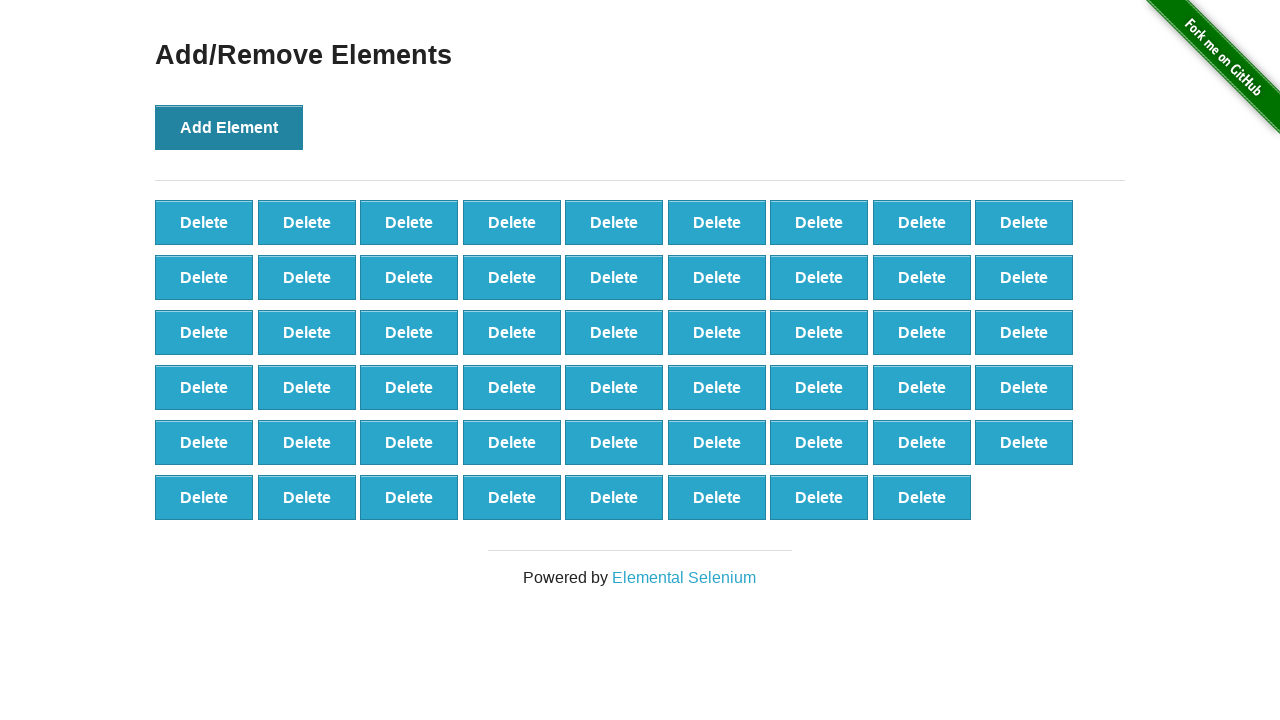

Clicked 'Add Element' button (iteration 54/100) at (229, 127) on xpath=//button[@onclick='addElement()']
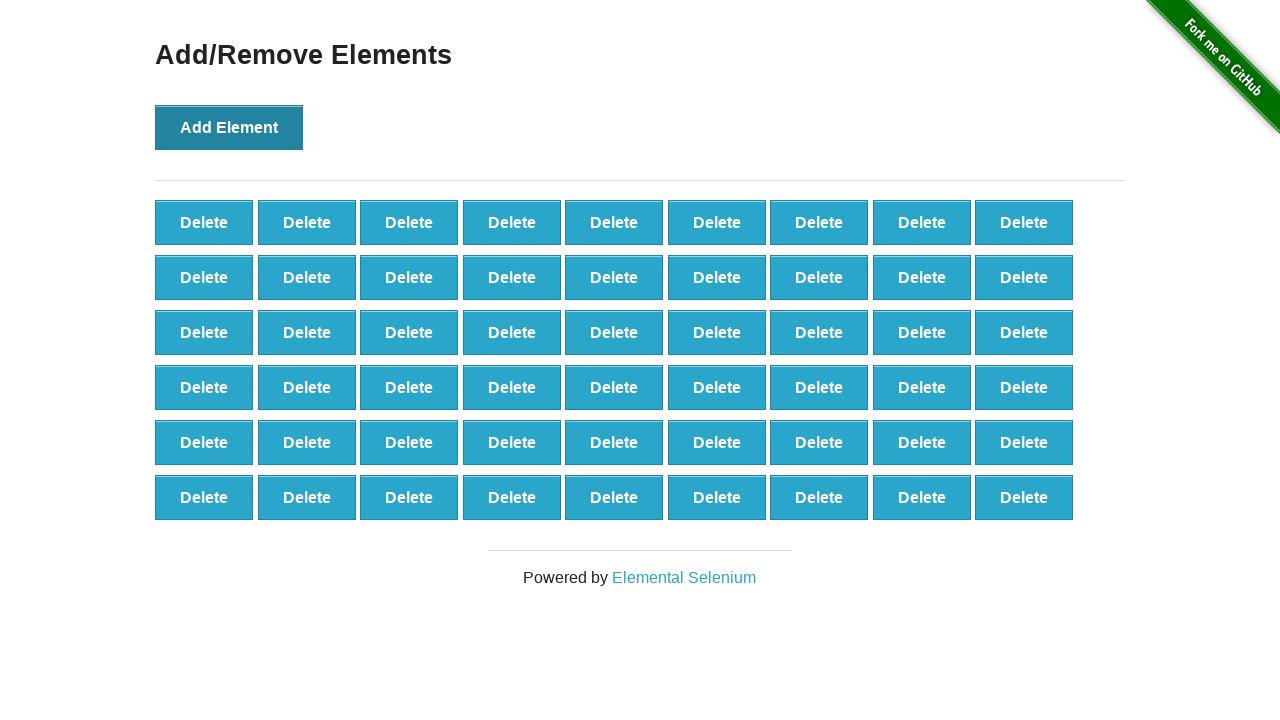

Clicked 'Add Element' button (iteration 55/100) at (229, 127) on xpath=//button[@onclick='addElement()']
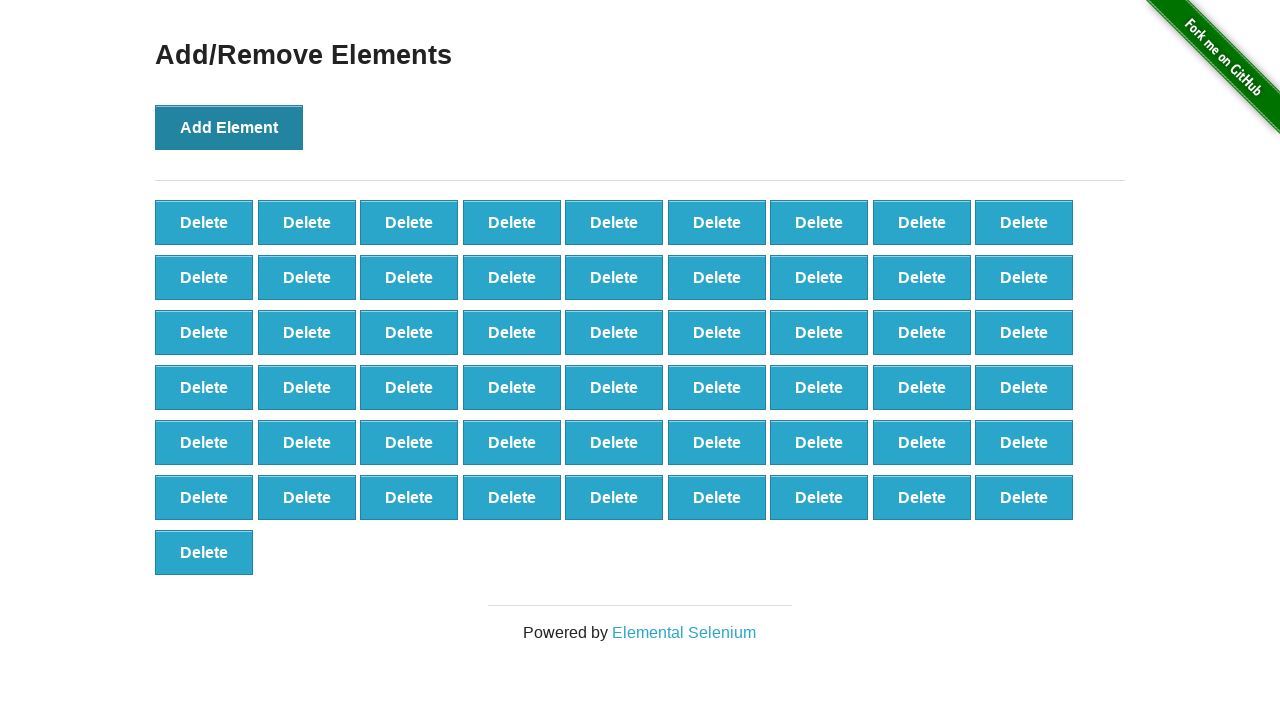

Clicked 'Add Element' button (iteration 56/100) at (229, 127) on xpath=//button[@onclick='addElement()']
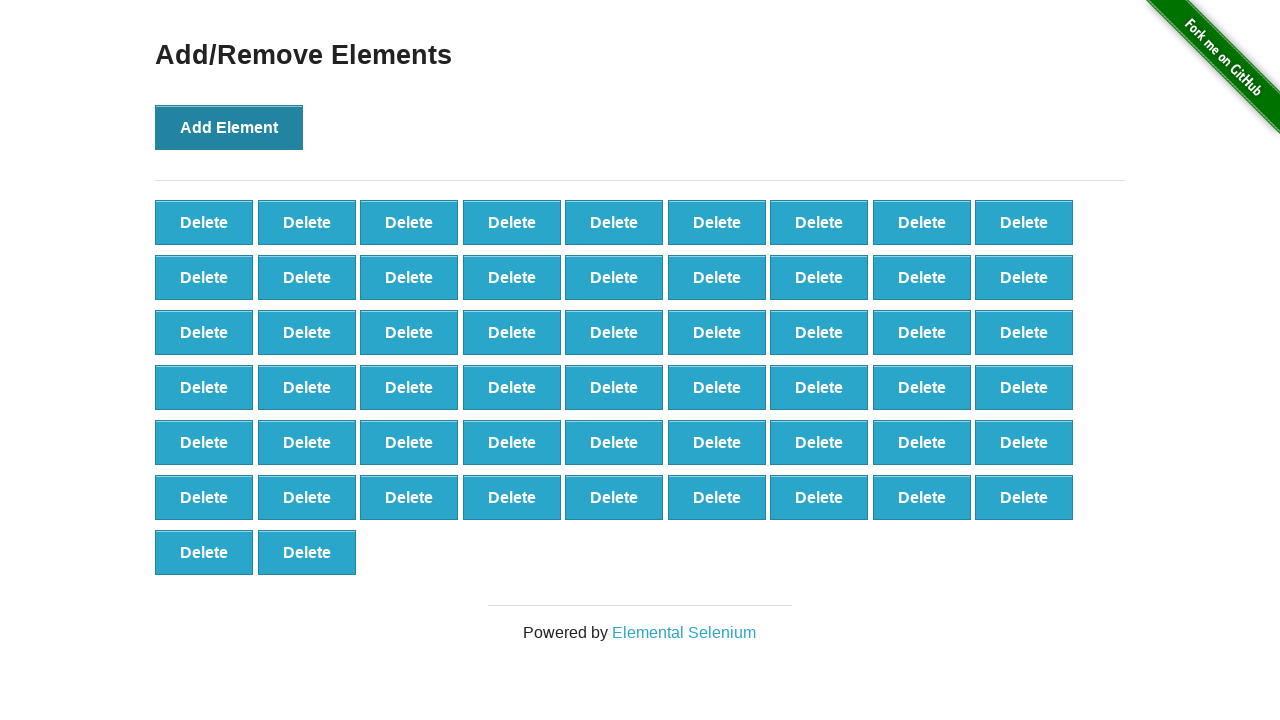

Clicked 'Add Element' button (iteration 57/100) at (229, 127) on xpath=//button[@onclick='addElement()']
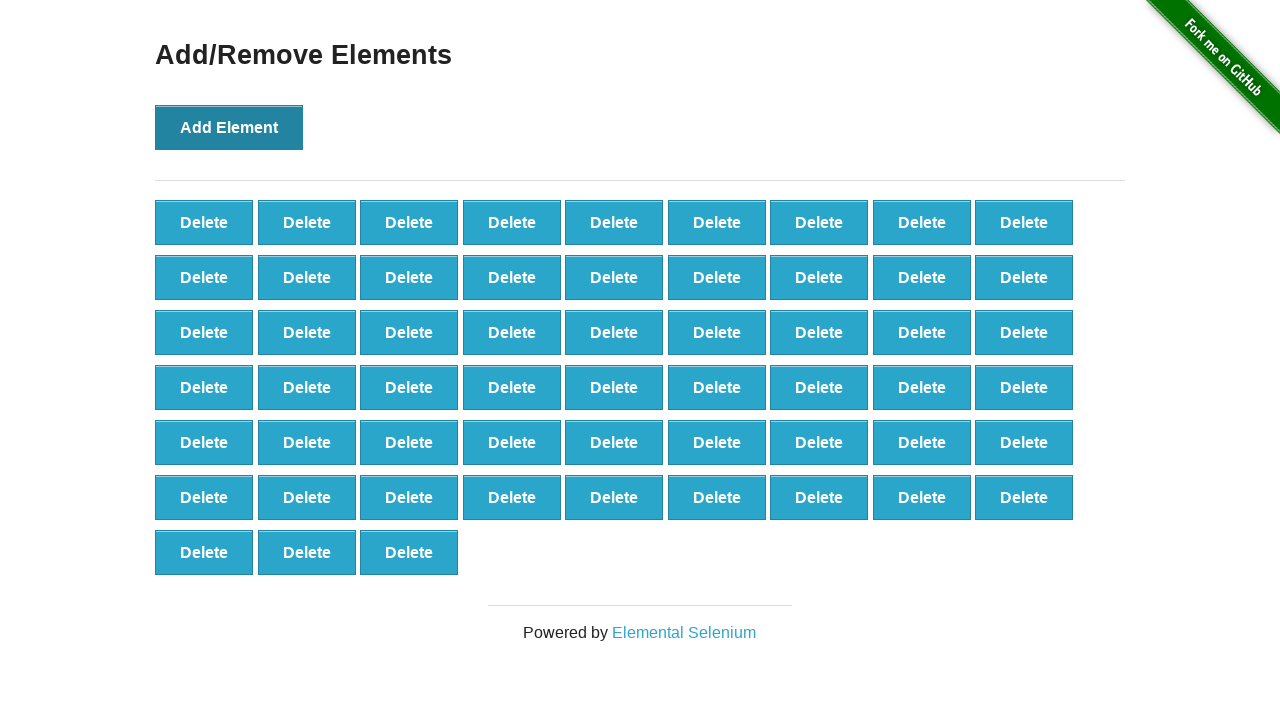

Clicked 'Add Element' button (iteration 58/100) at (229, 127) on xpath=//button[@onclick='addElement()']
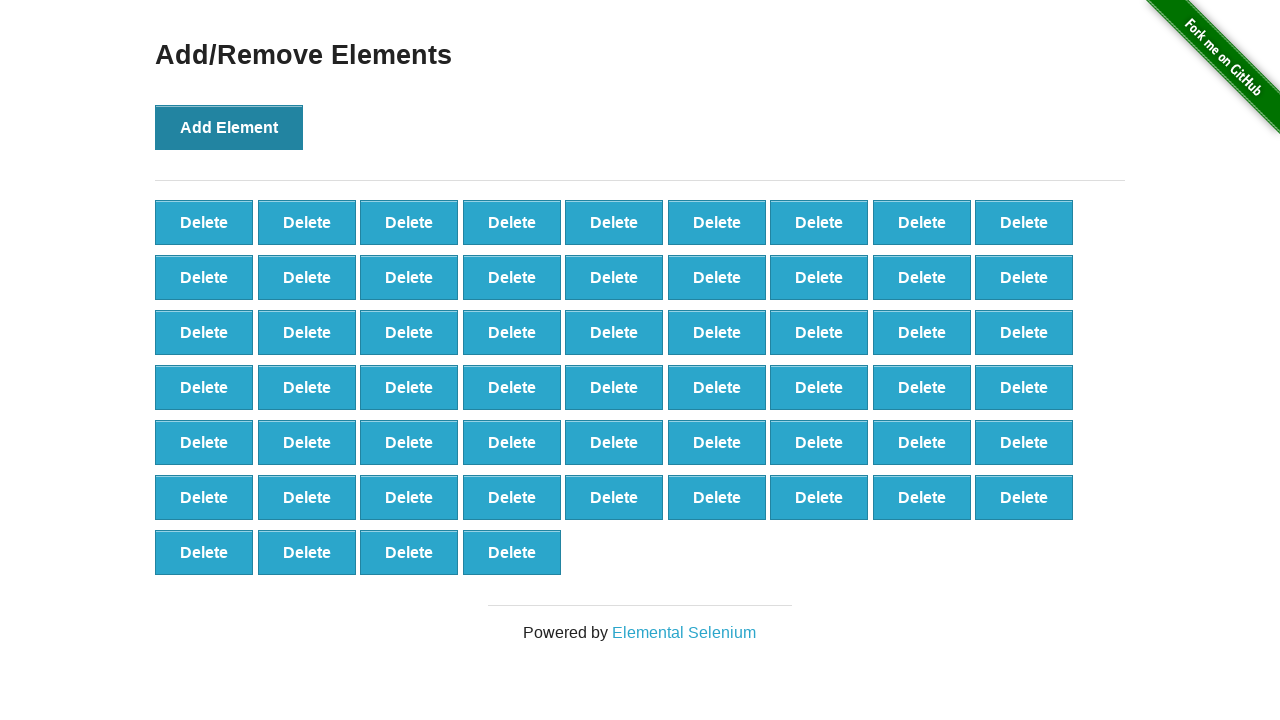

Clicked 'Add Element' button (iteration 59/100) at (229, 127) on xpath=//button[@onclick='addElement()']
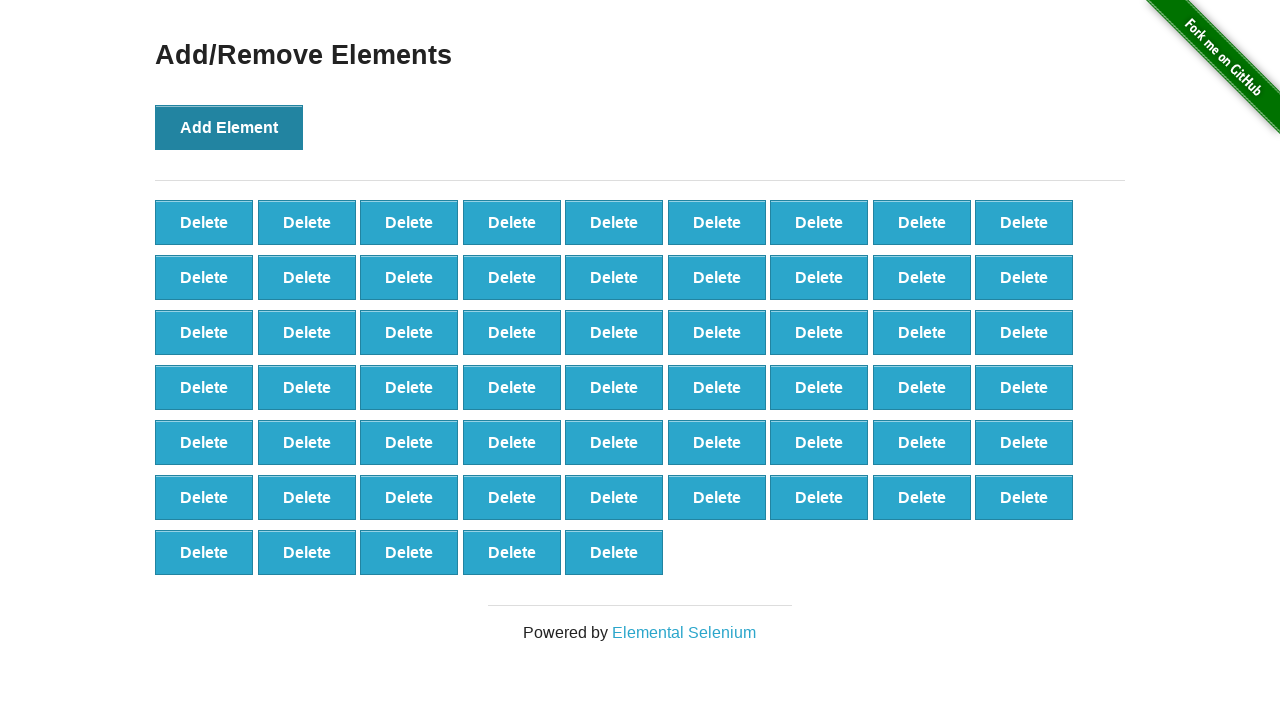

Clicked 'Add Element' button (iteration 60/100) at (229, 127) on xpath=//button[@onclick='addElement()']
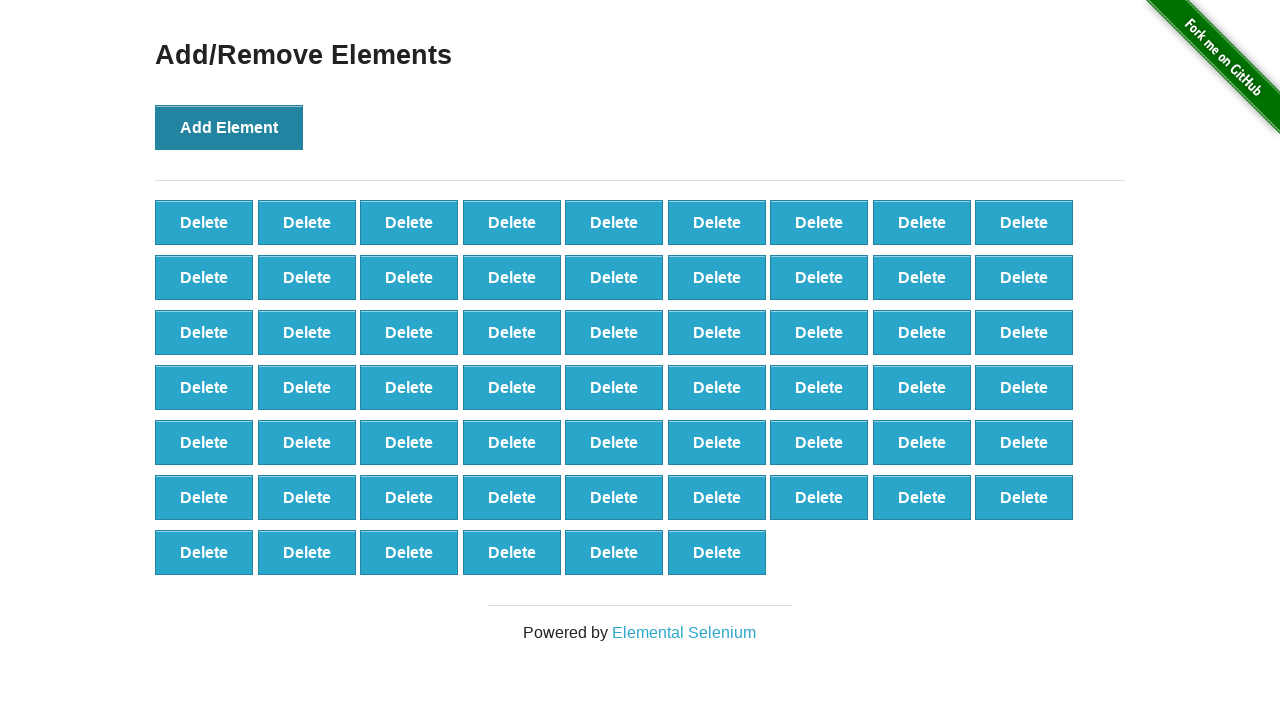

Clicked 'Add Element' button (iteration 61/100) at (229, 127) on xpath=//button[@onclick='addElement()']
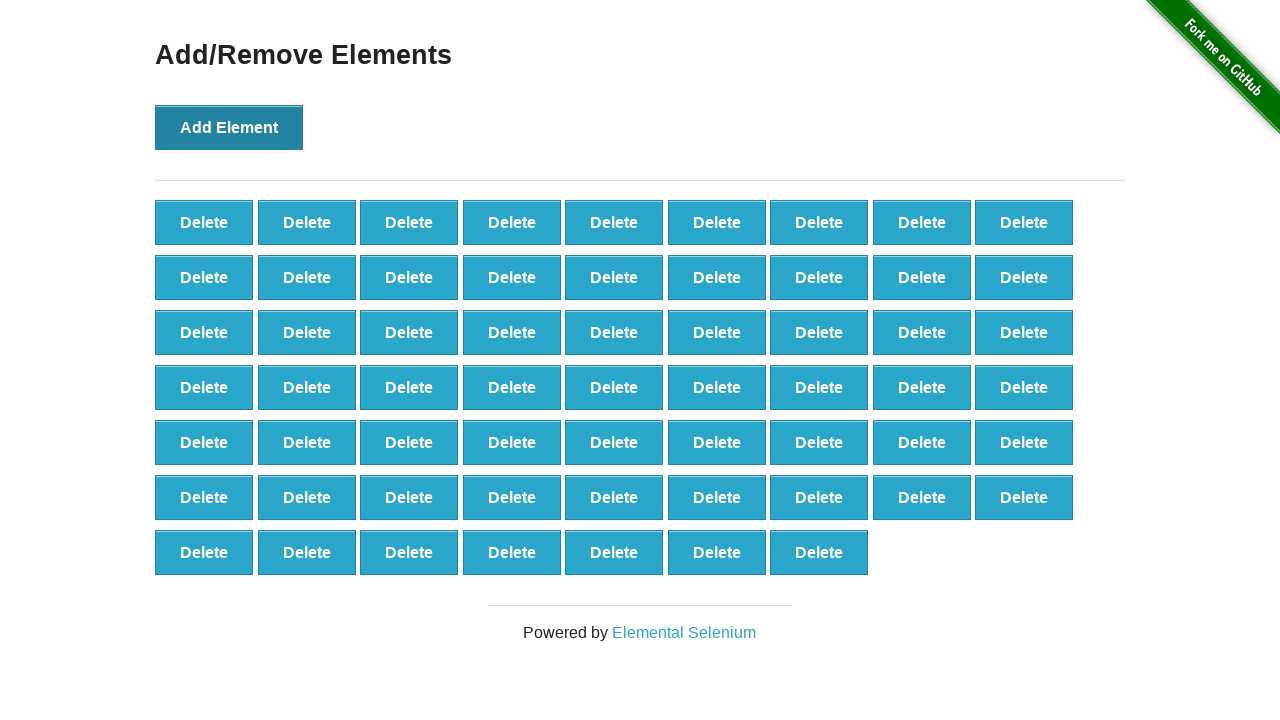

Clicked 'Add Element' button (iteration 62/100) at (229, 127) on xpath=//button[@onclick='addElement()']
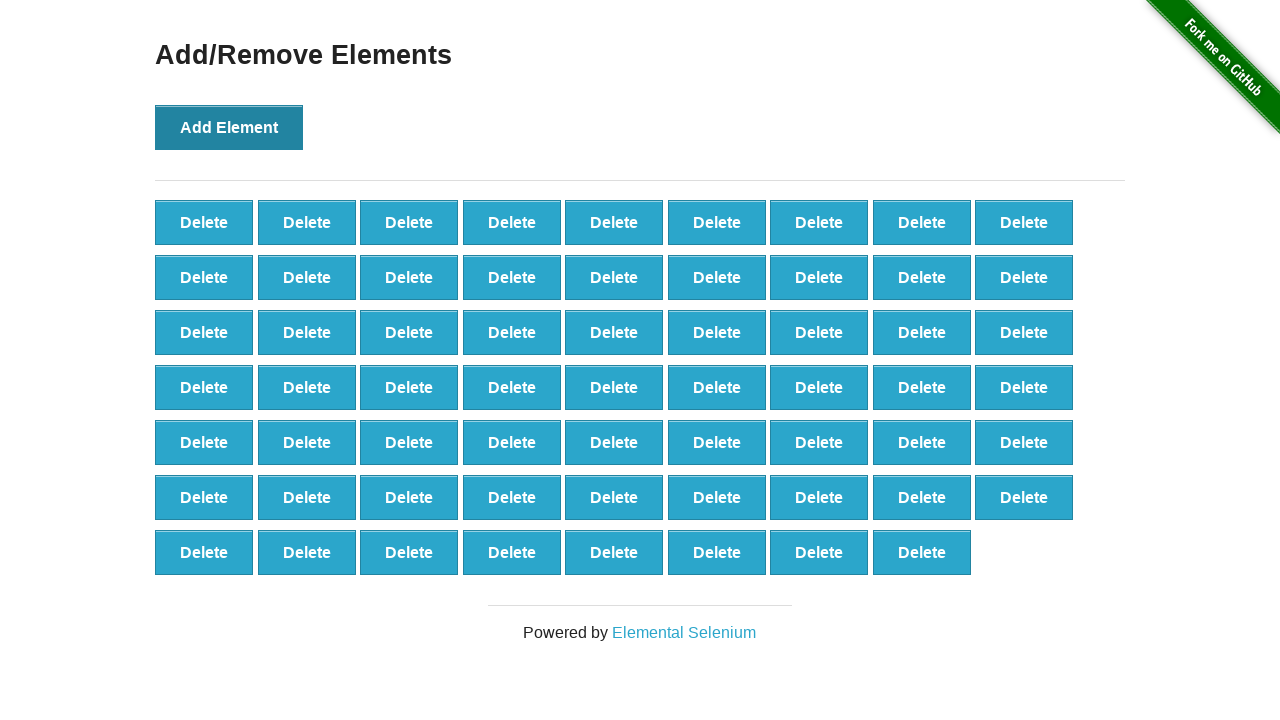

Clicked 'Add Element' button (iteration 63/100) at (229, 127) on xpath=//button[@onclick='addElement()']
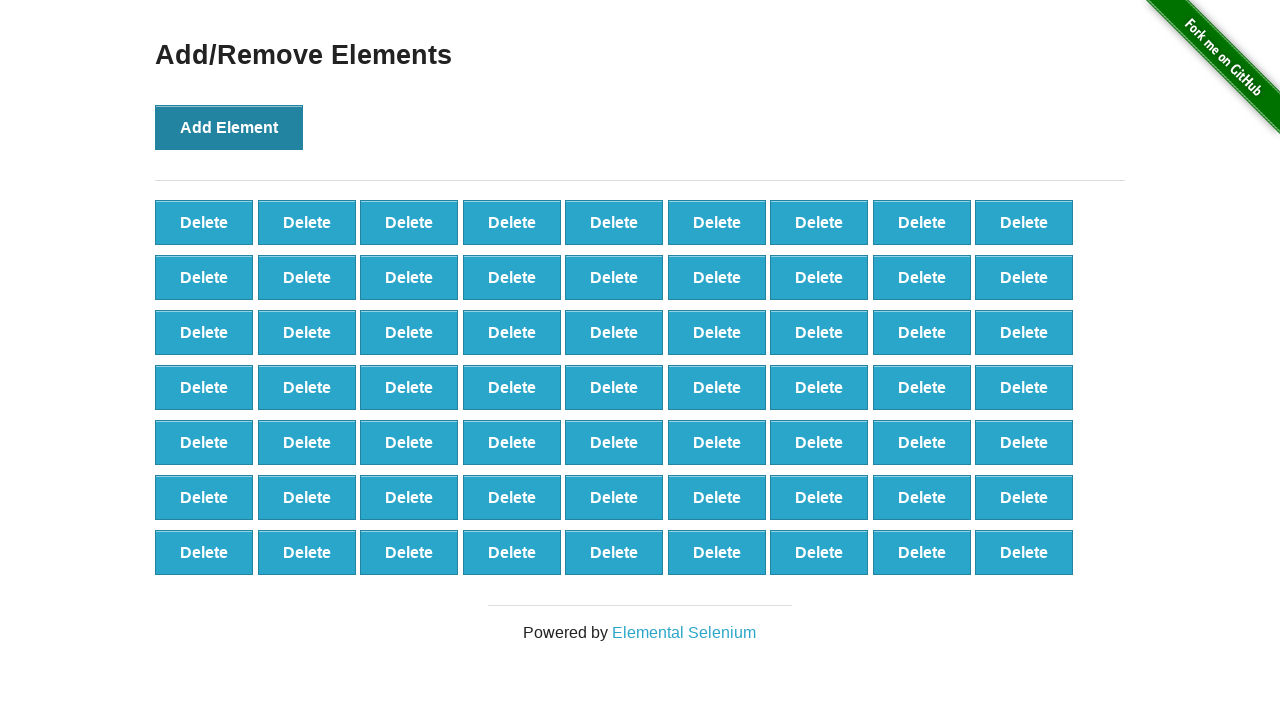

Clicked 'Add Element' button (iteration 64/100) at (229, 127) on xpath=//button[@onclick='addElement()']
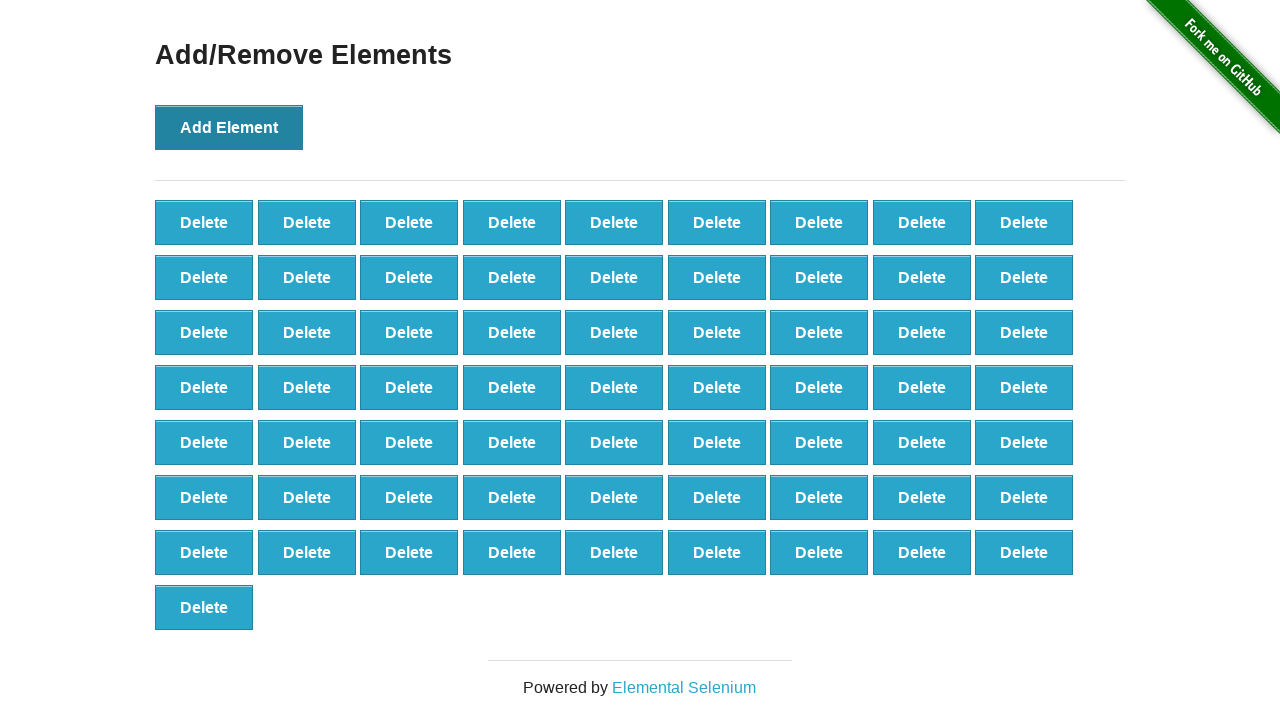

Clicked 'Add Element' button (iteration 65/100) at (229, 127) on xpath=//button[@onclick='addElement()']
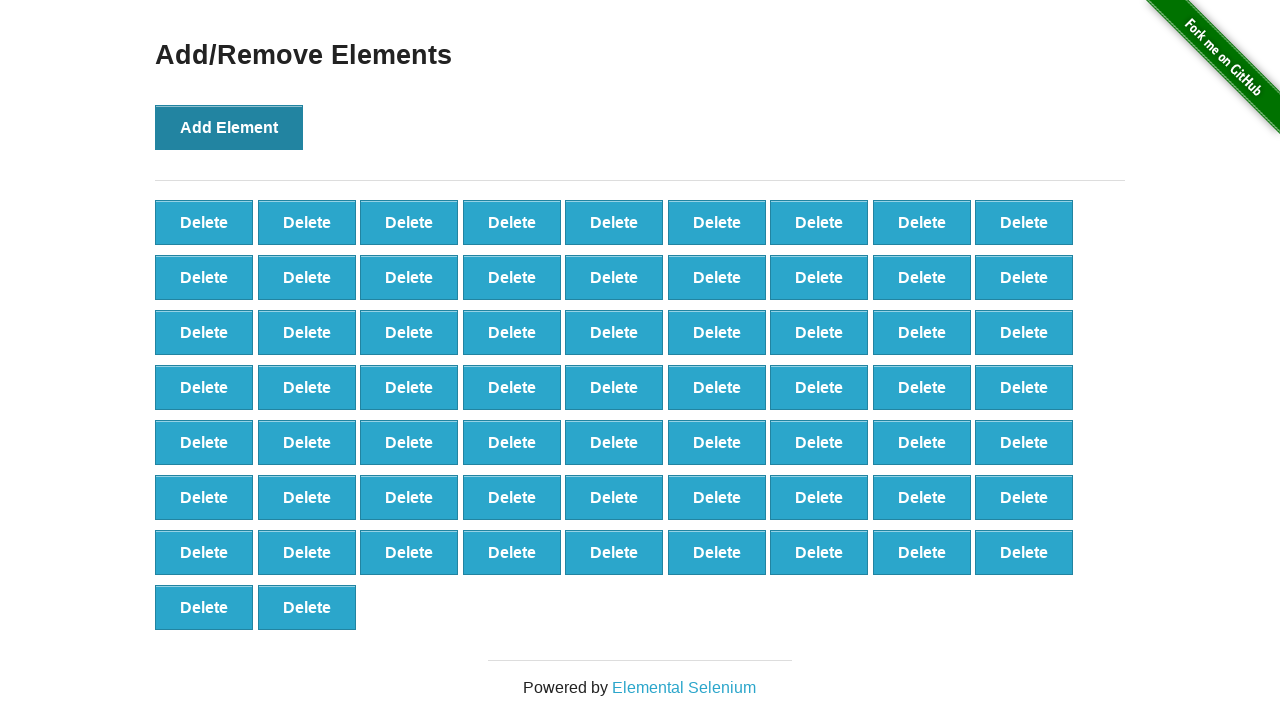

Clicked 'Add Element' button (iteration 66/100) at (229, 127) on xpath=//button[@onclick='addElement()']
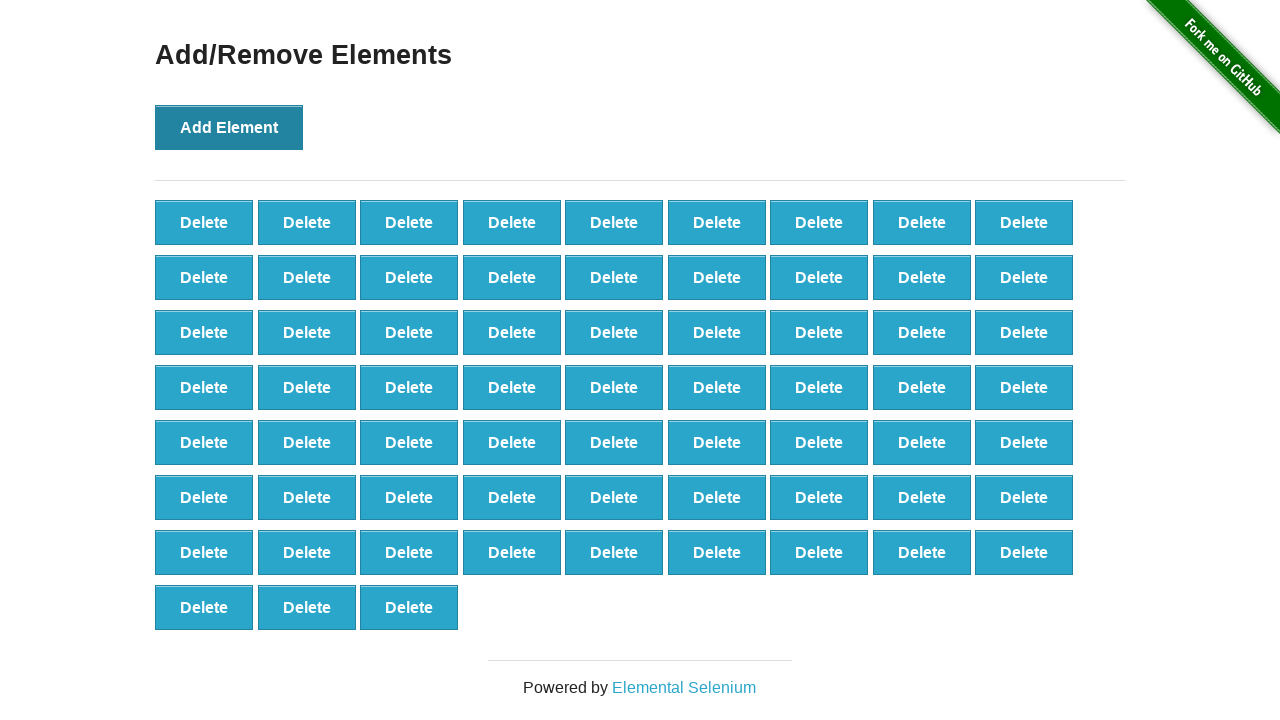

Clicked 'Add Element' button (iteration 67/100) at (229, 127) on xpath=//button[@onclick='addElement()']
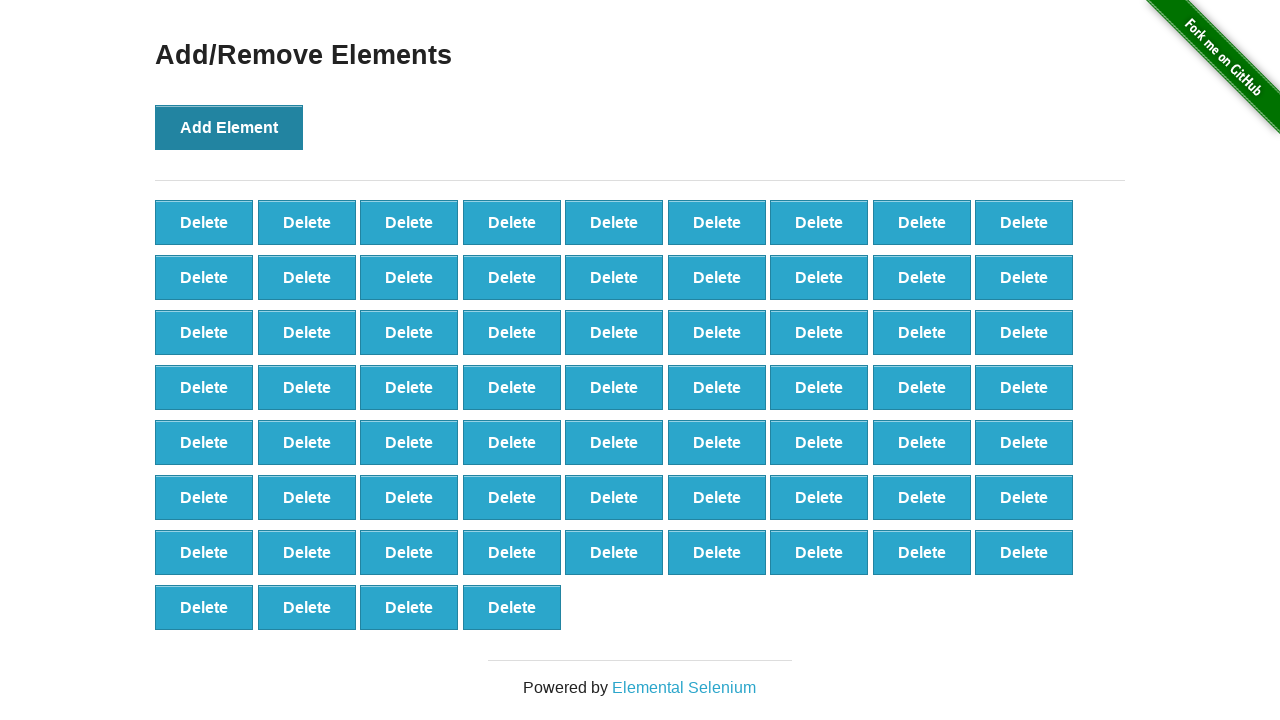

Clicked 'Add Element' button (iteration 68/100) at (229, 127) on xpath=//button[@onclick='addElement()']
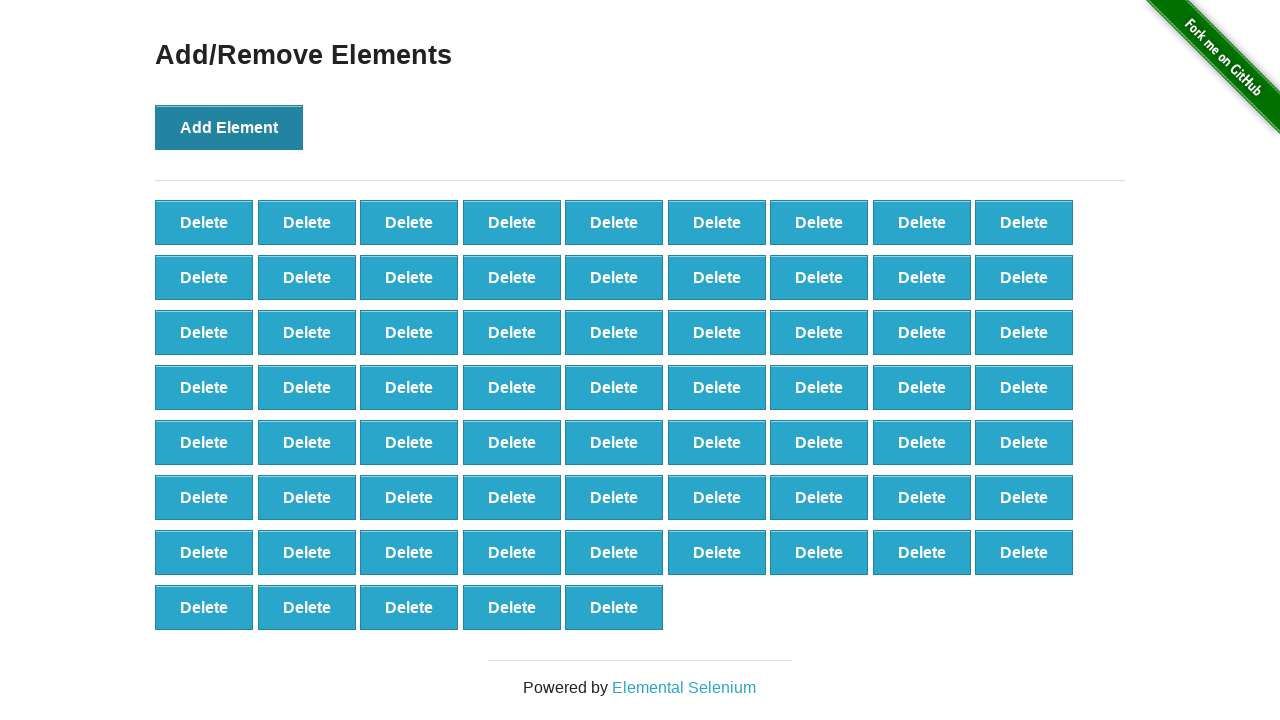

Clicked 'Add Element' button (iteration 69/100) at (229, 127) on xpath=//button[@onclick='addElement()']
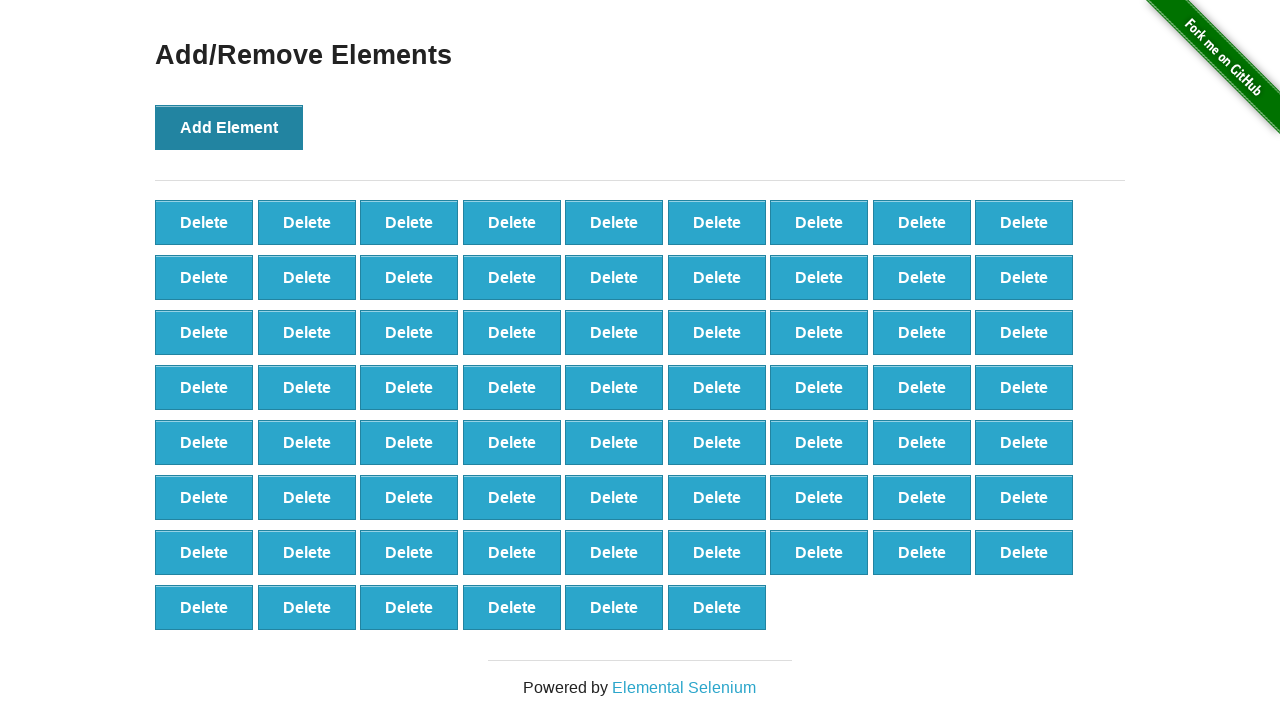

Clicked 'Add Element' button (iteration 70/100) at (229, 127) on xpath=//button[@onclick='addElement()']
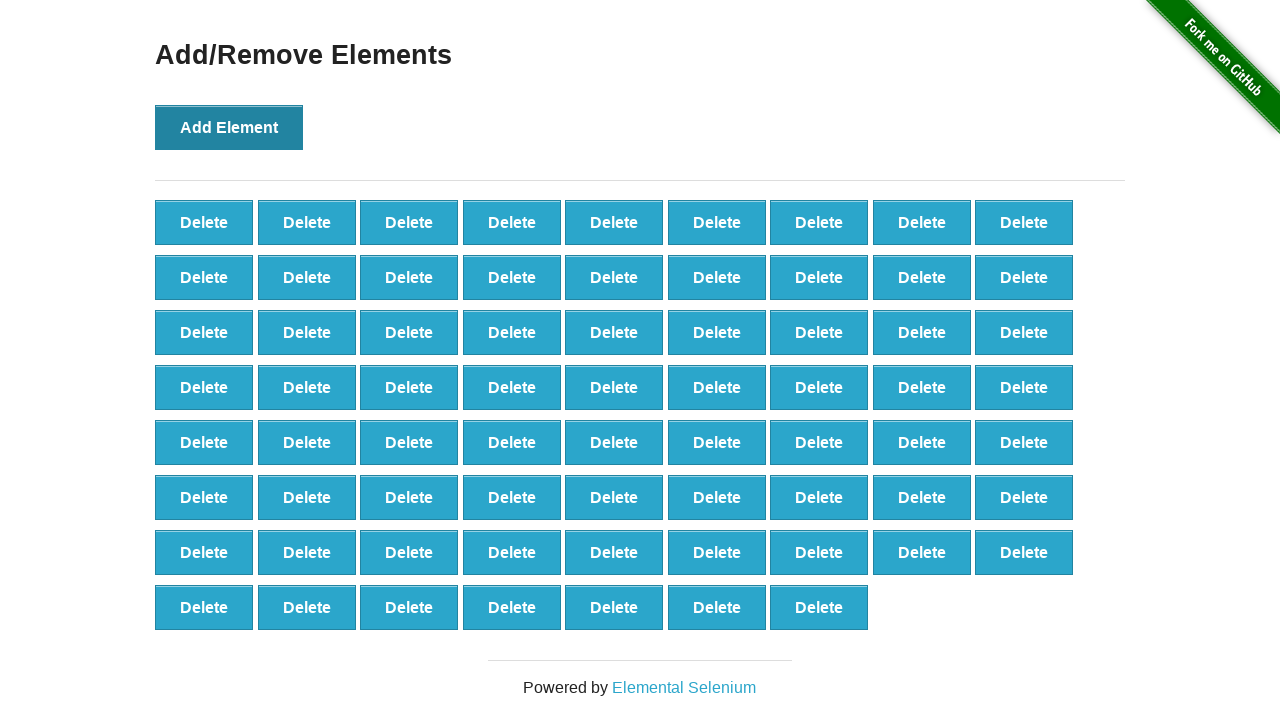

Clicked 'Add Element' button (iteration 71/100) at (229, 127) on xpath=//button[@onclick='addElement()']
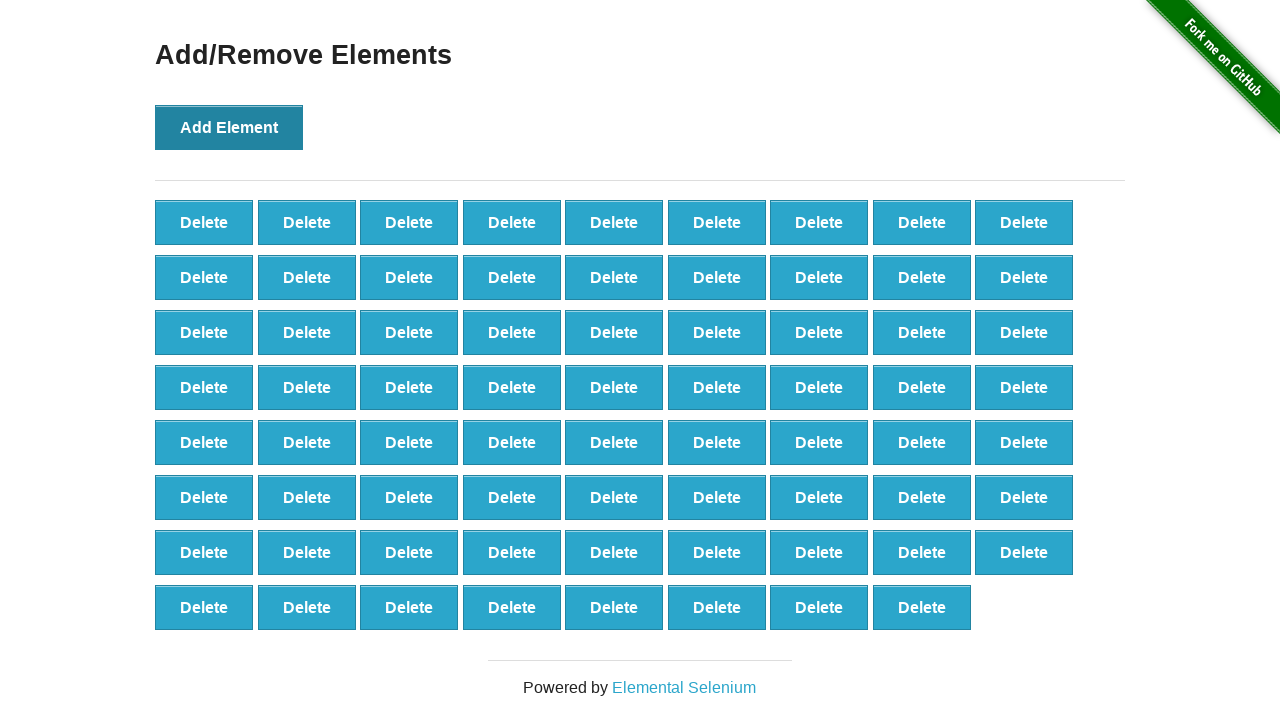

Clicked 'Add Element' button (iteration 72/100) at (229, 127) on xpath=//button[@onclick='addElement()']
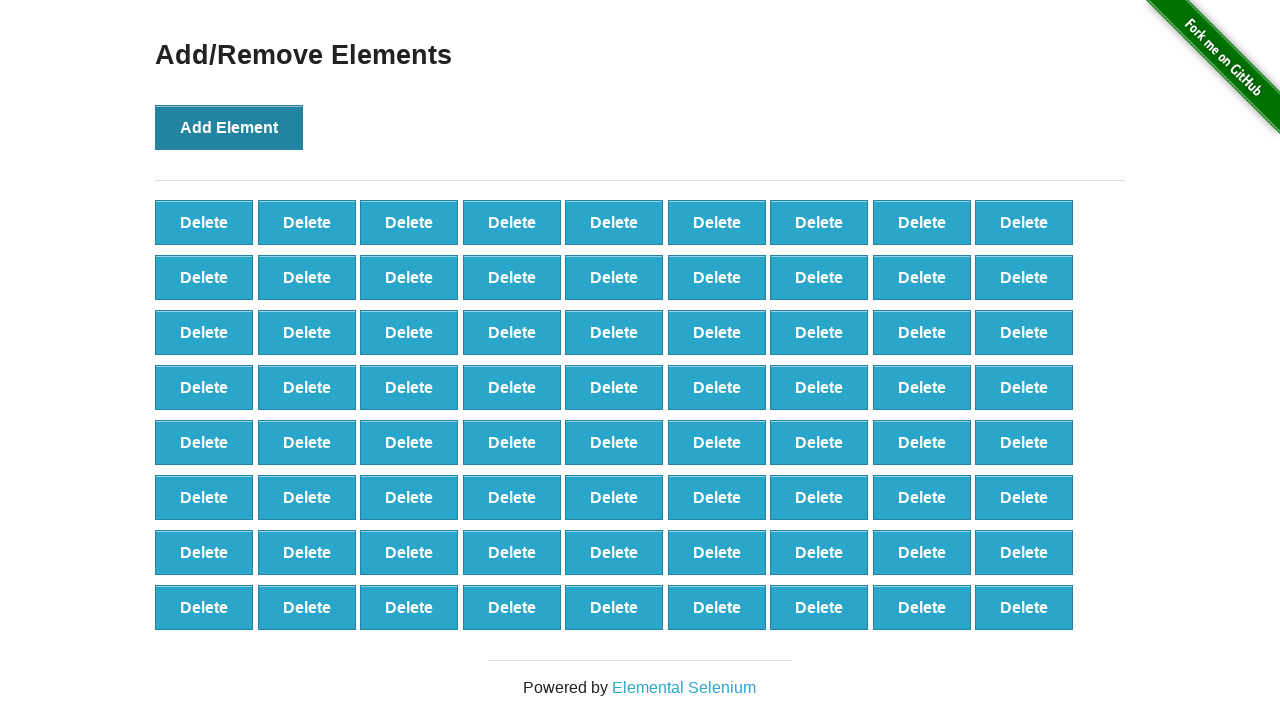

Clicked 'Add Element' button (iteration 73/100) at (229, 127) on xpath=//button[@onclick='addElement()']
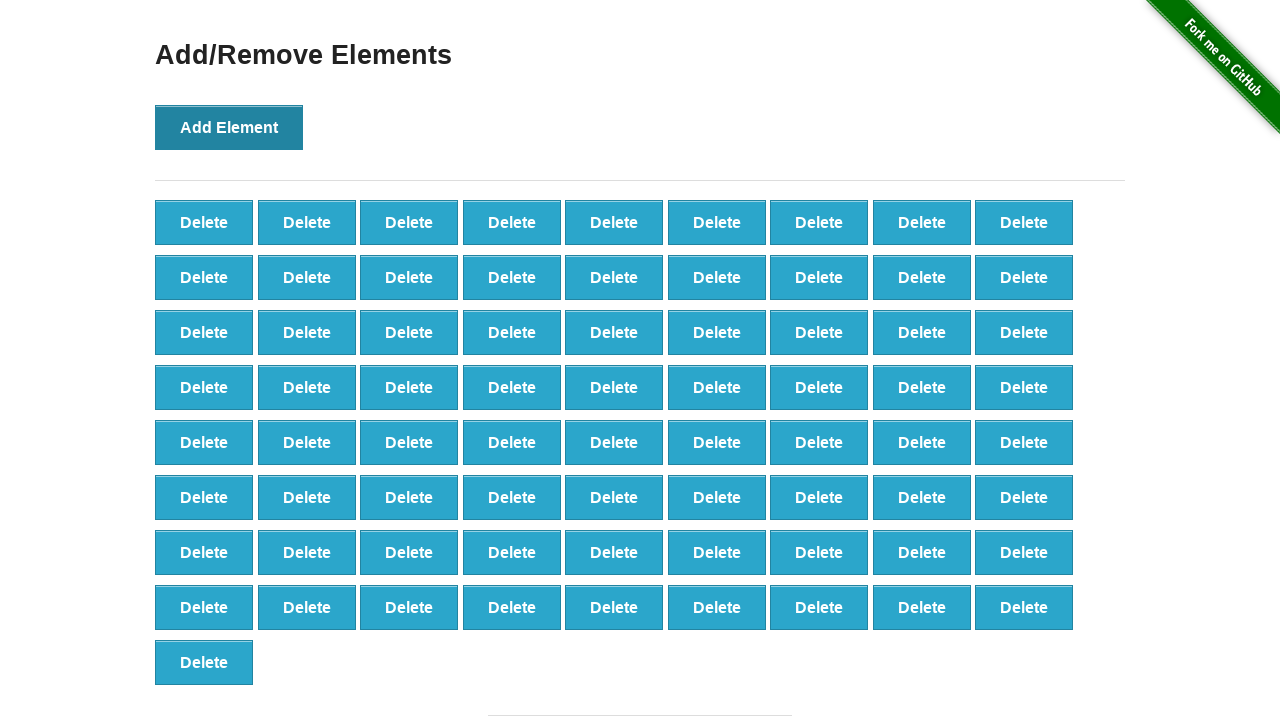

Clicked 'Add Element' button (iteration 74/100) at (229, 127) on xpath=//button[@onclick='addElement()']
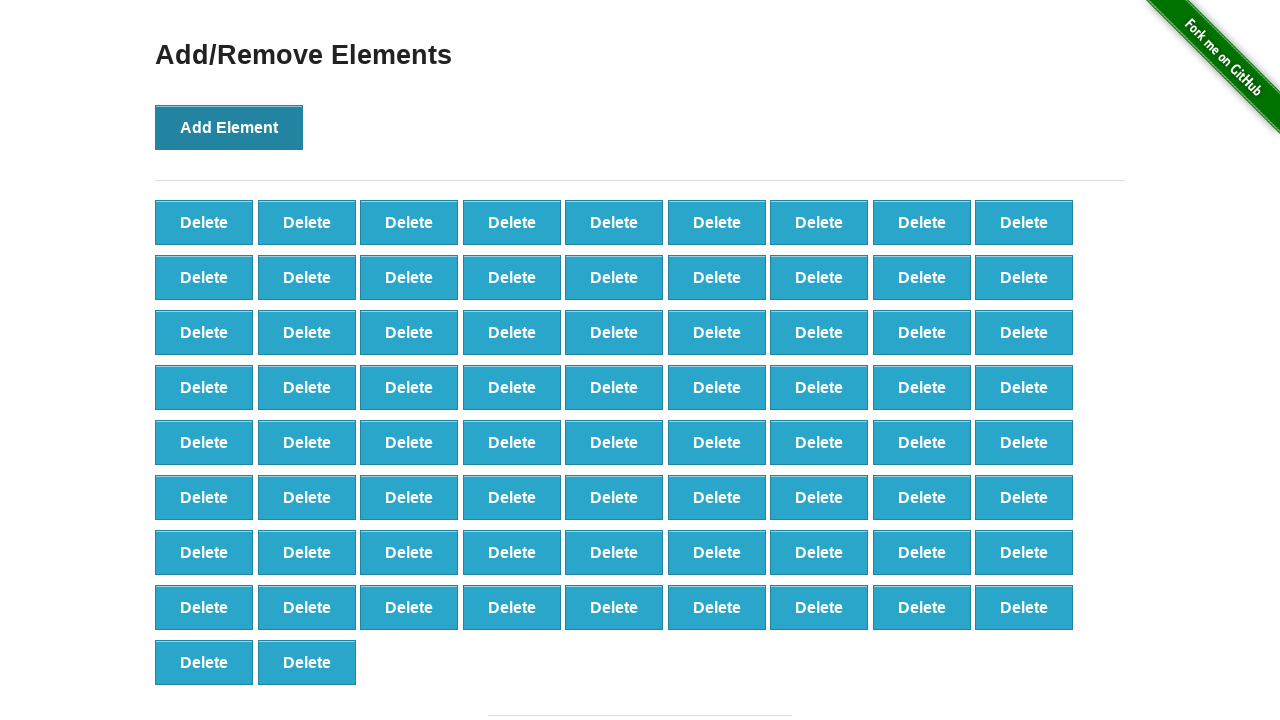

Clicked 'Add Element' button (iteration 75/100) at (229, 127) on xpath=//button[@onclick='addElement()']
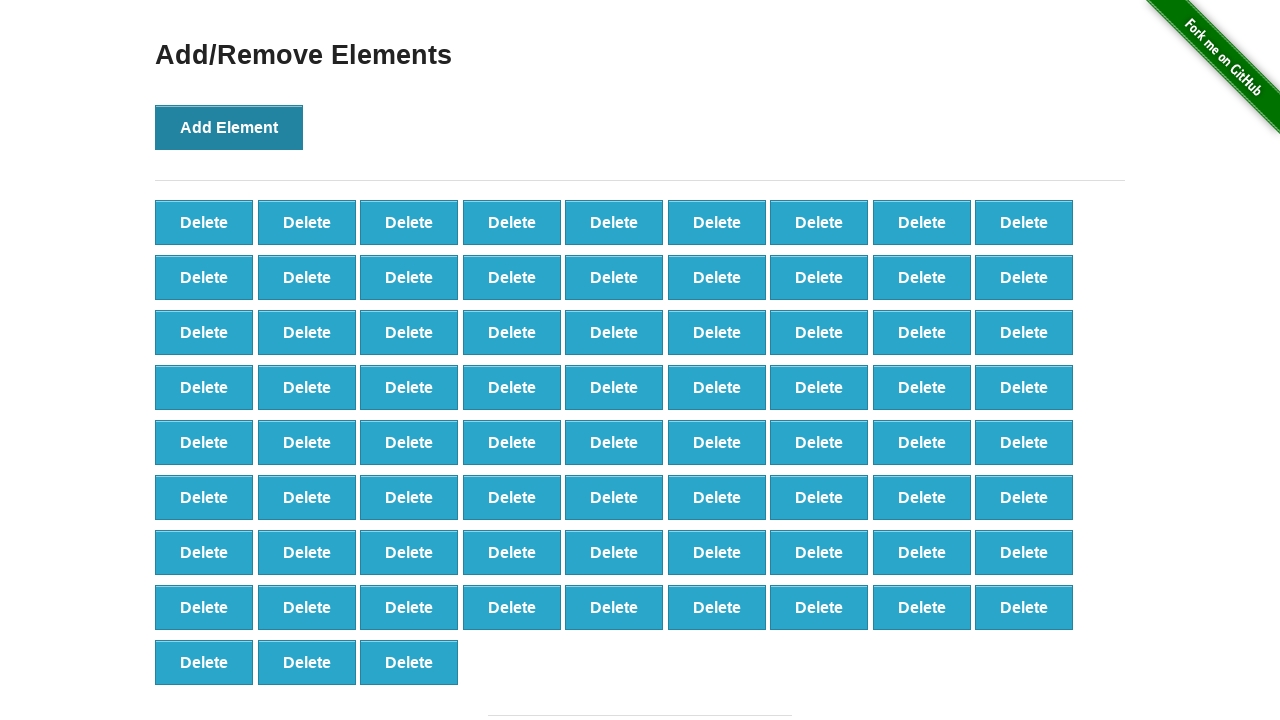

Clicked 'Add Element' button (iteration 76/100) at (229, 127) on xpath=//button[@onclick='addElement()']
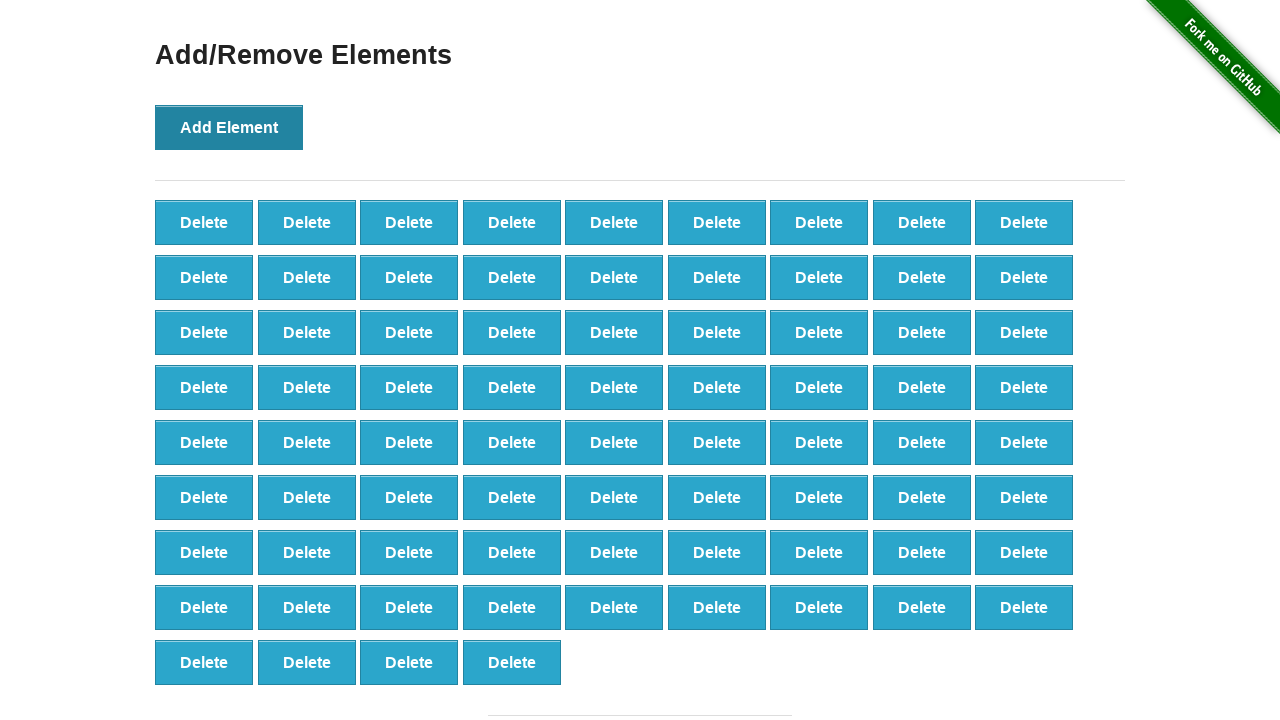

Clicked 'Add Element' button (iteration 77/100) at (229, 127) on xpath=//button[@onclick='addElement()']
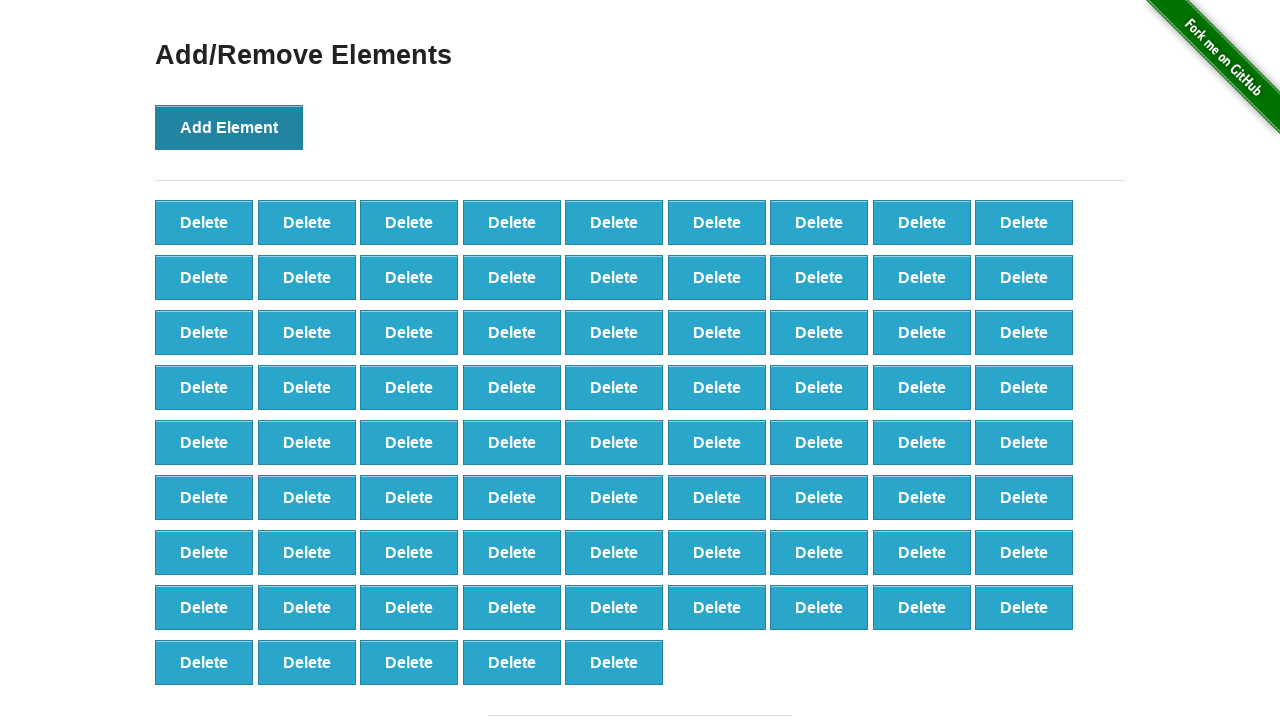

Clicked 'Add Element' button (iteration 78/100) at (229, 127) on xpath=//button[@onclick='addElement()']
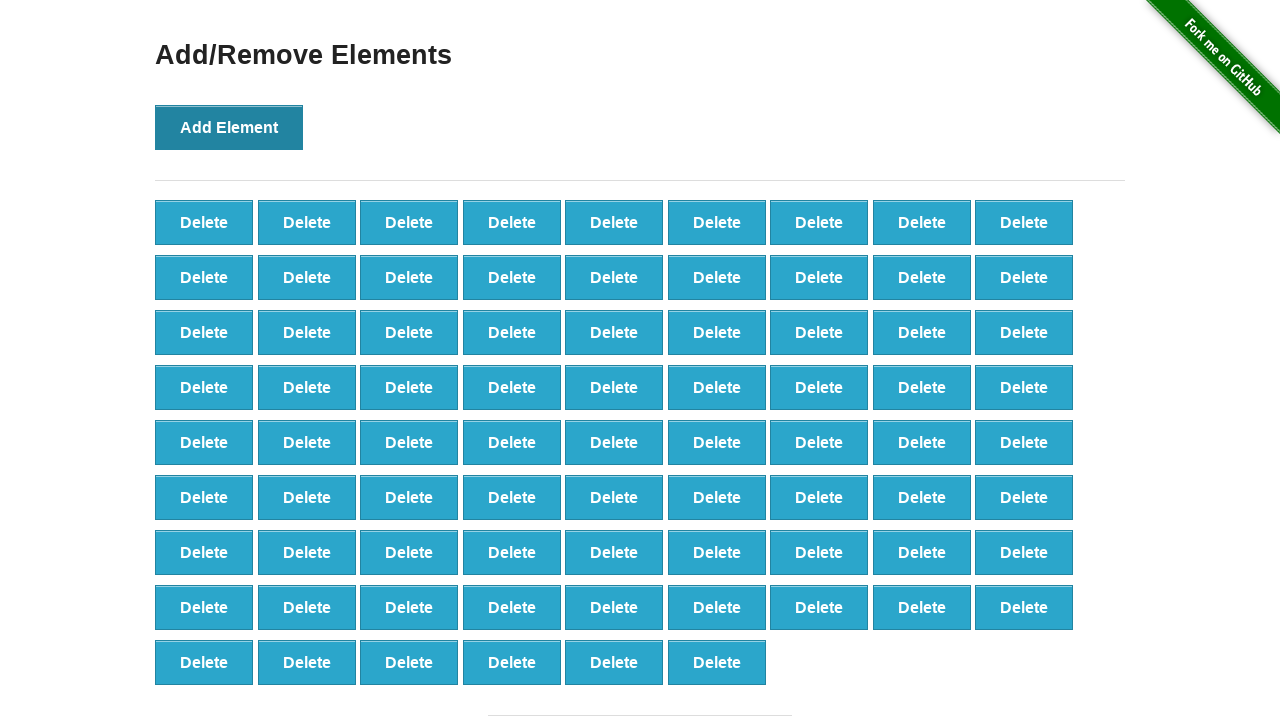

Clicked 'Add Element' button (iteration 79/100) at (229, 127) on xpath=//button[@onclick='addElement()']
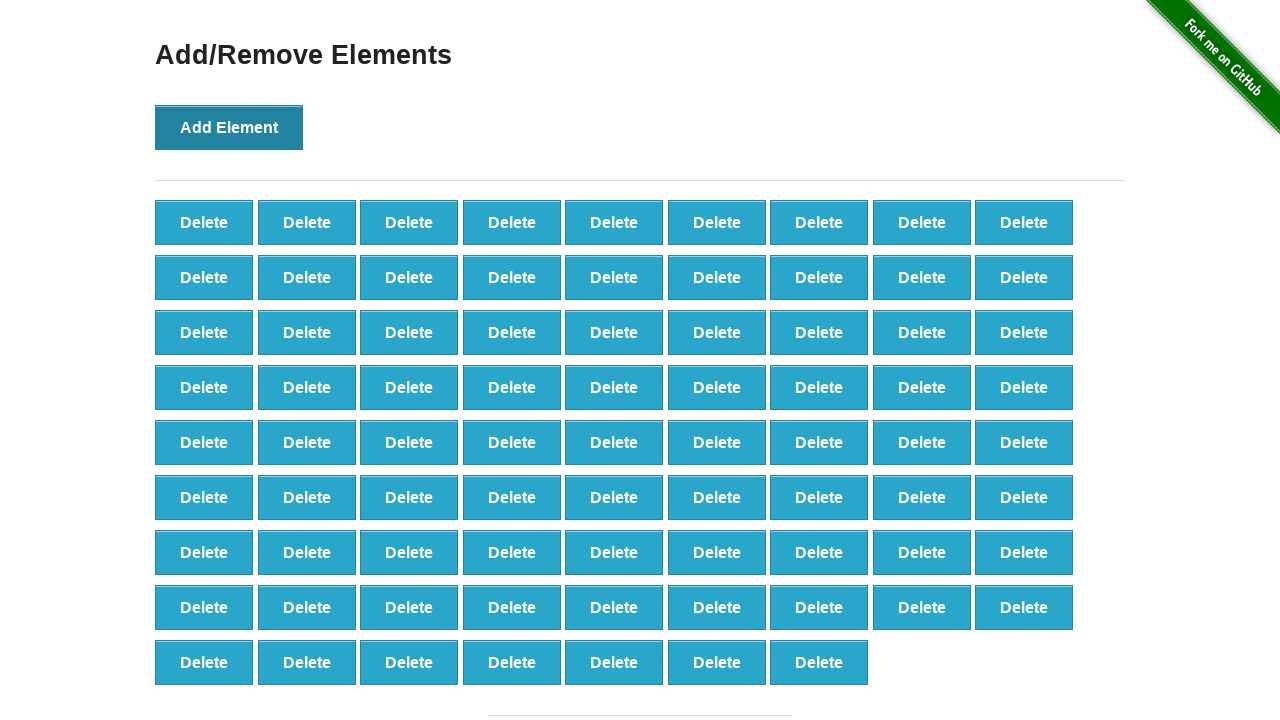

Clicked 'Add Element' button (iteration 80/100) at (229, 127) on xpath=//button[@onclick='addElement()']
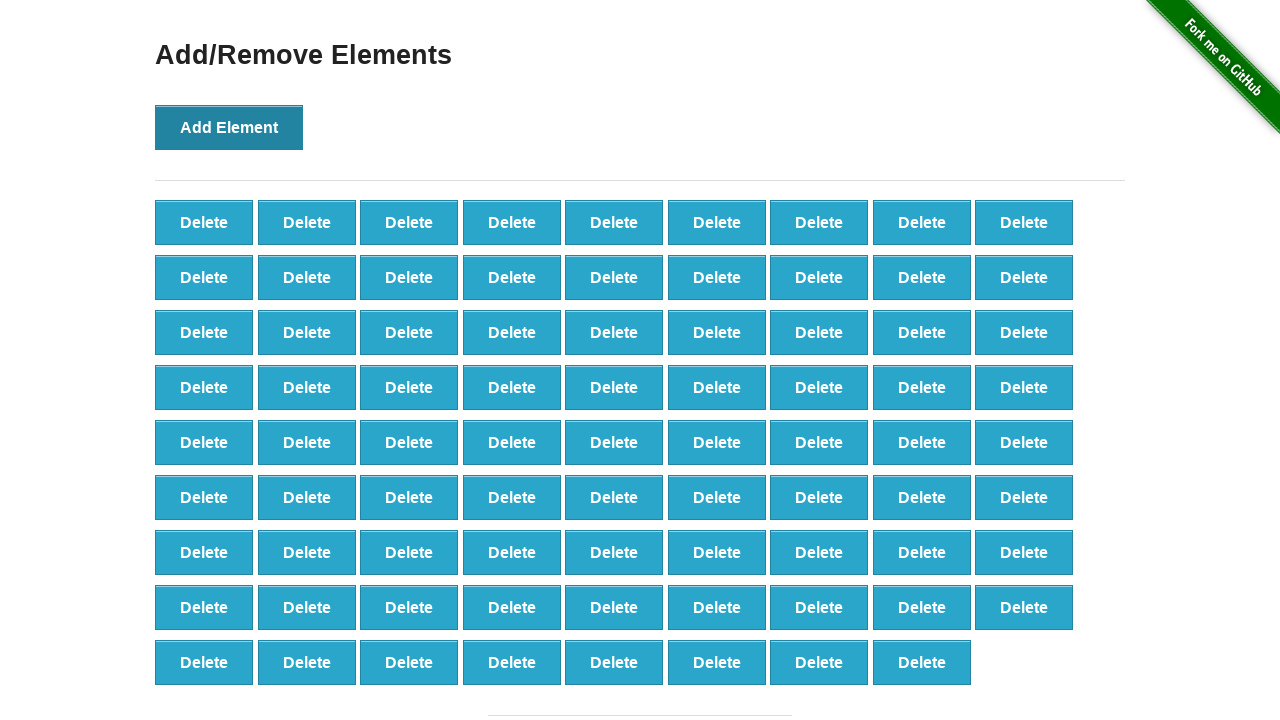

Clicked 'Add Element' button (iteration 81/100) at (229, 127) on xpath=//button[@onclick='addElement()']
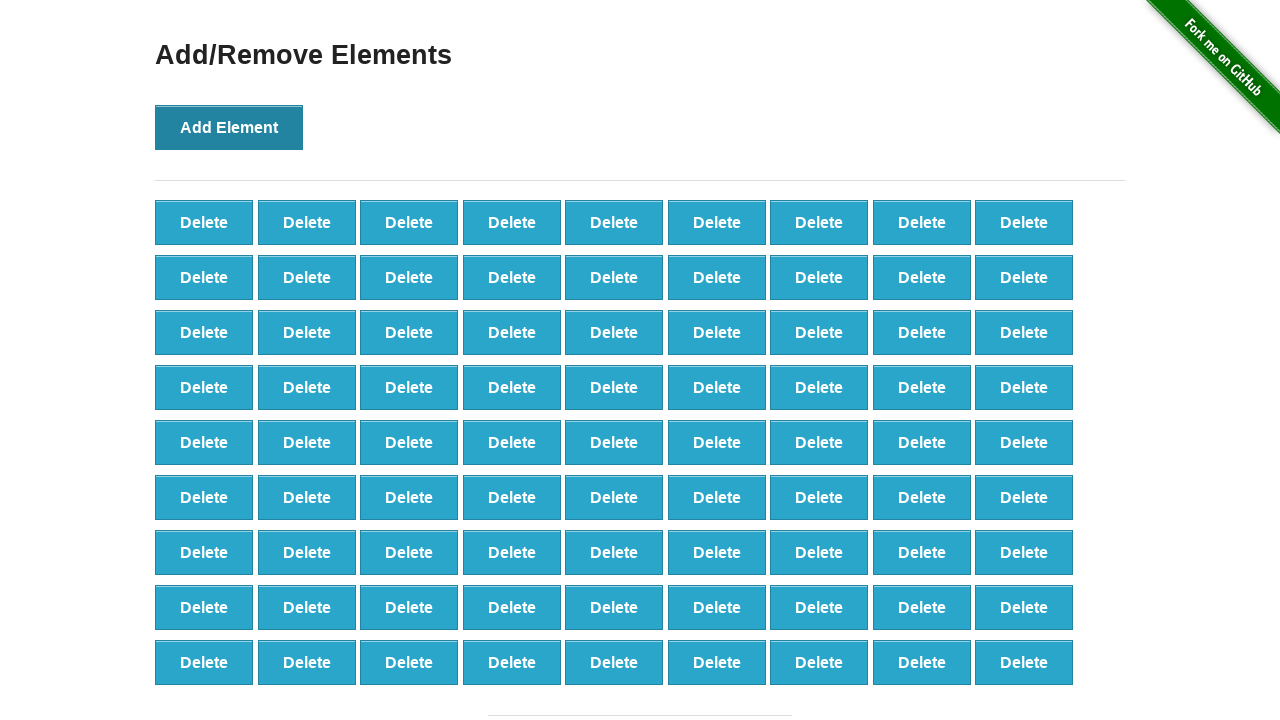

Clicked 'Add Element' button (iteration 82/100) at (229, 127) on xpath=//button[@onclick='addElement()']
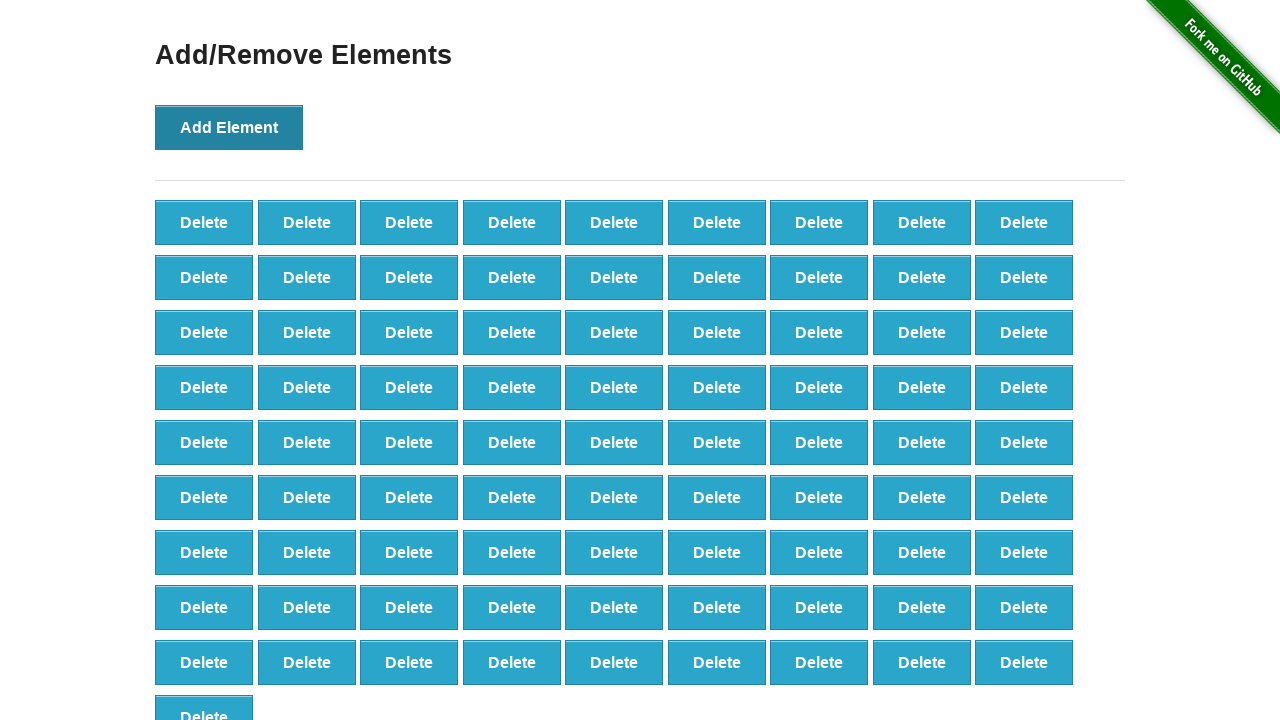

Clicked 'Add Element' button (iteration 83/100) at (229, 127) on xpath=//button[@onclick='addElement()']
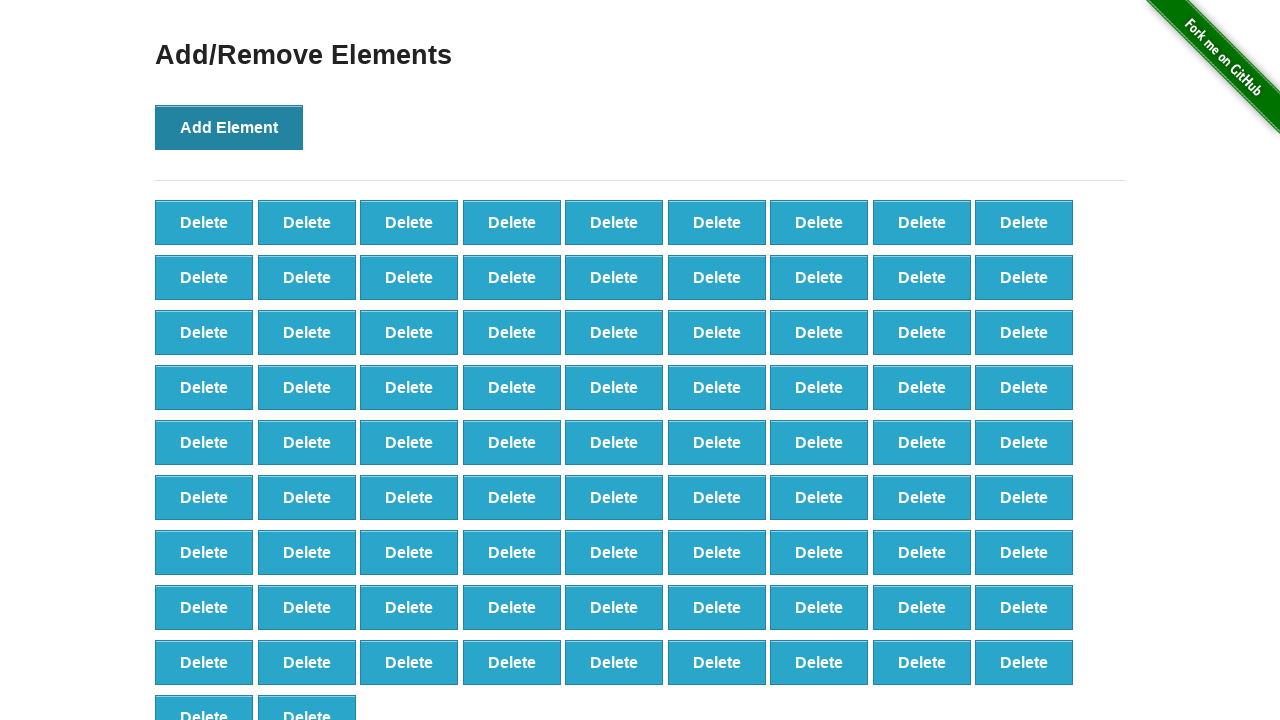

Clicked 'Add Element' button (iteration 84/100) at (229, 127) on xpath=//button[@onclick='addElement()']
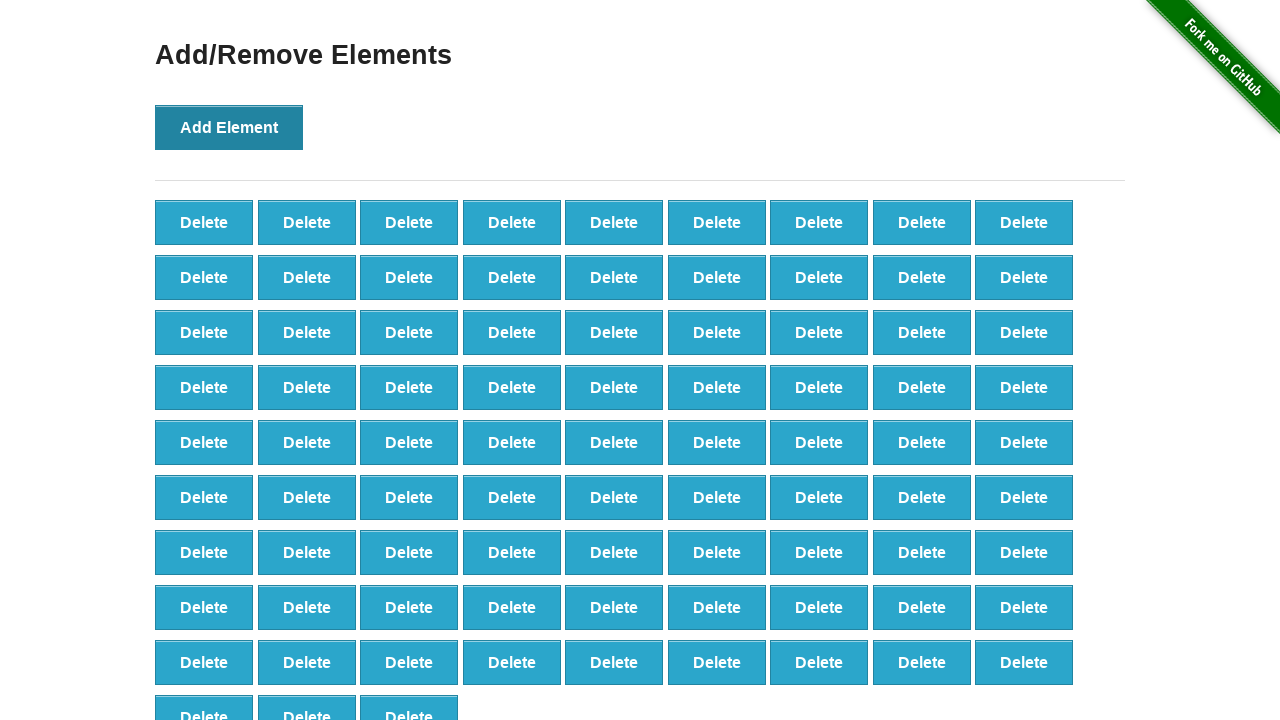

Clicked 'Add Element' button (iteration 85/100) at (229, 127) on xpath=//button[@onclick='addElement()']
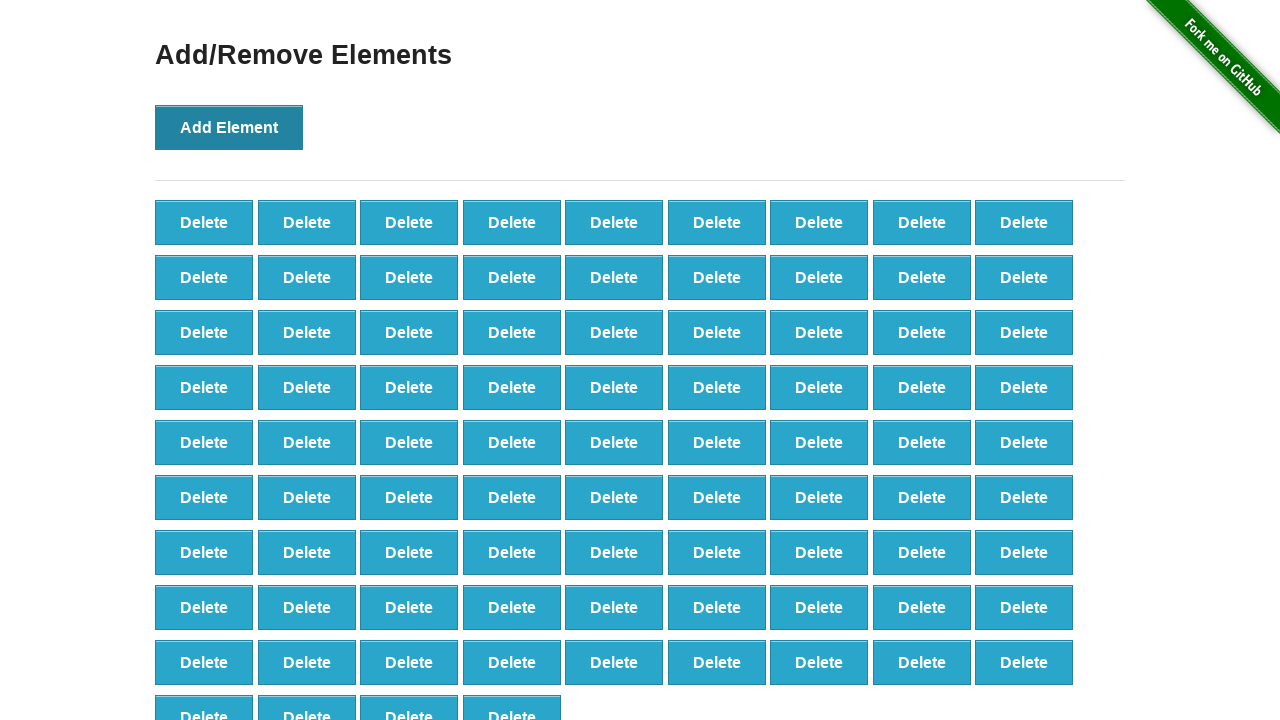

Clicked 'Add Element' button (iteration 86/100) at (229, 127) on xpath=//button[@onclick='addElement()']
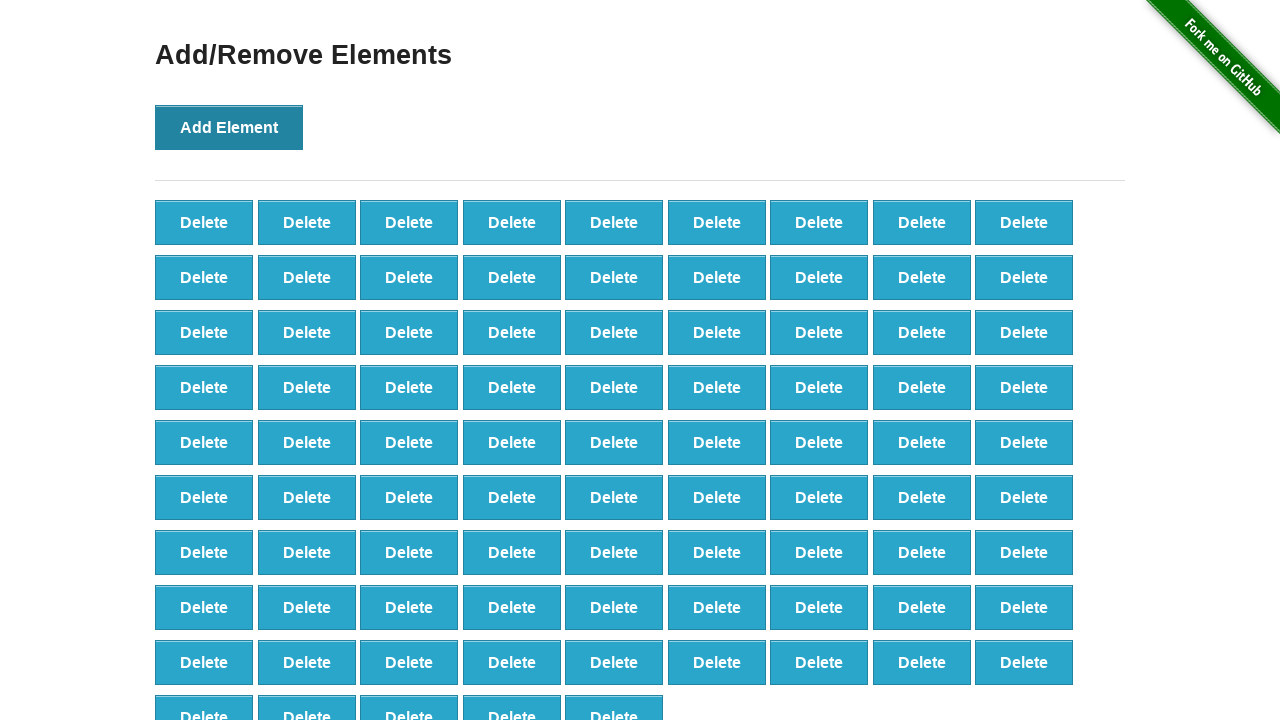

Clicked 'Add Element' button (iteration 87/100) at (229, 127) on xpath=//button[@onclick='addElement()']
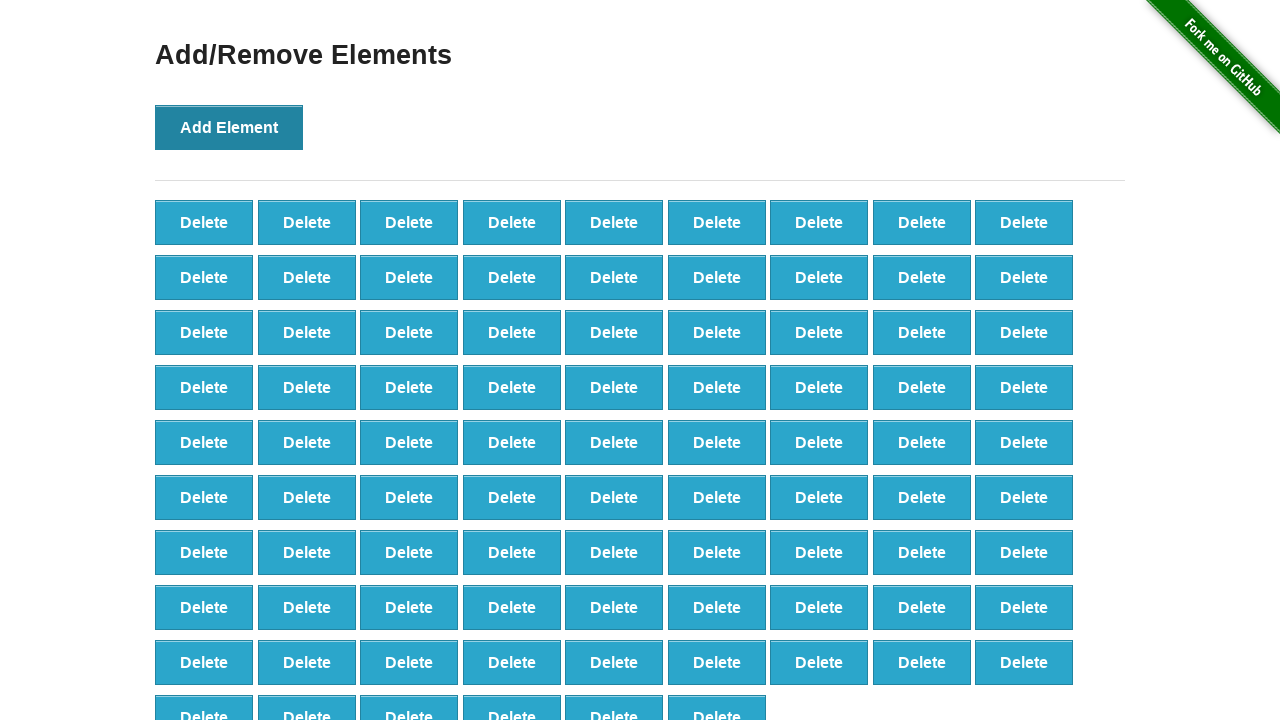

Clicked 'Add Element' button (iteration 88/100) at (229, 127) on xpath=//button[@onclick='addElement()']
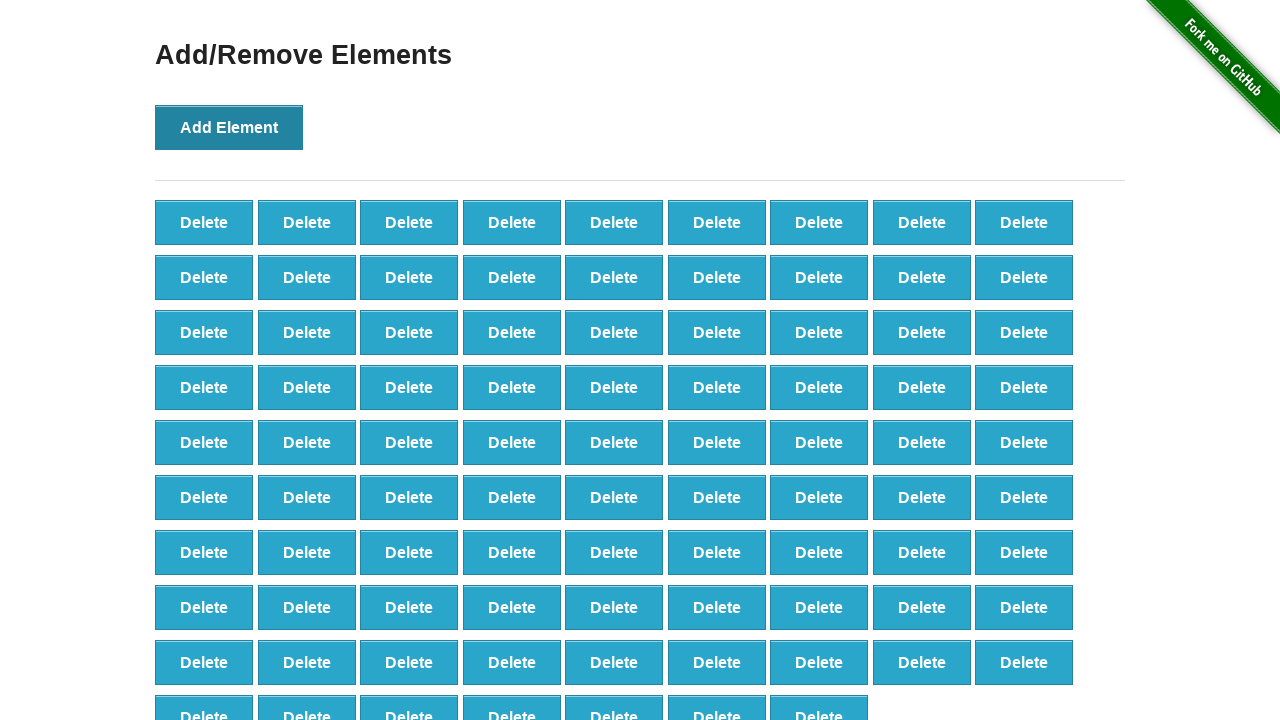

Clicked 'Add Element' button (iteration 89/100) at (229, 127) on xpath=//button[@onclick='addElement()']
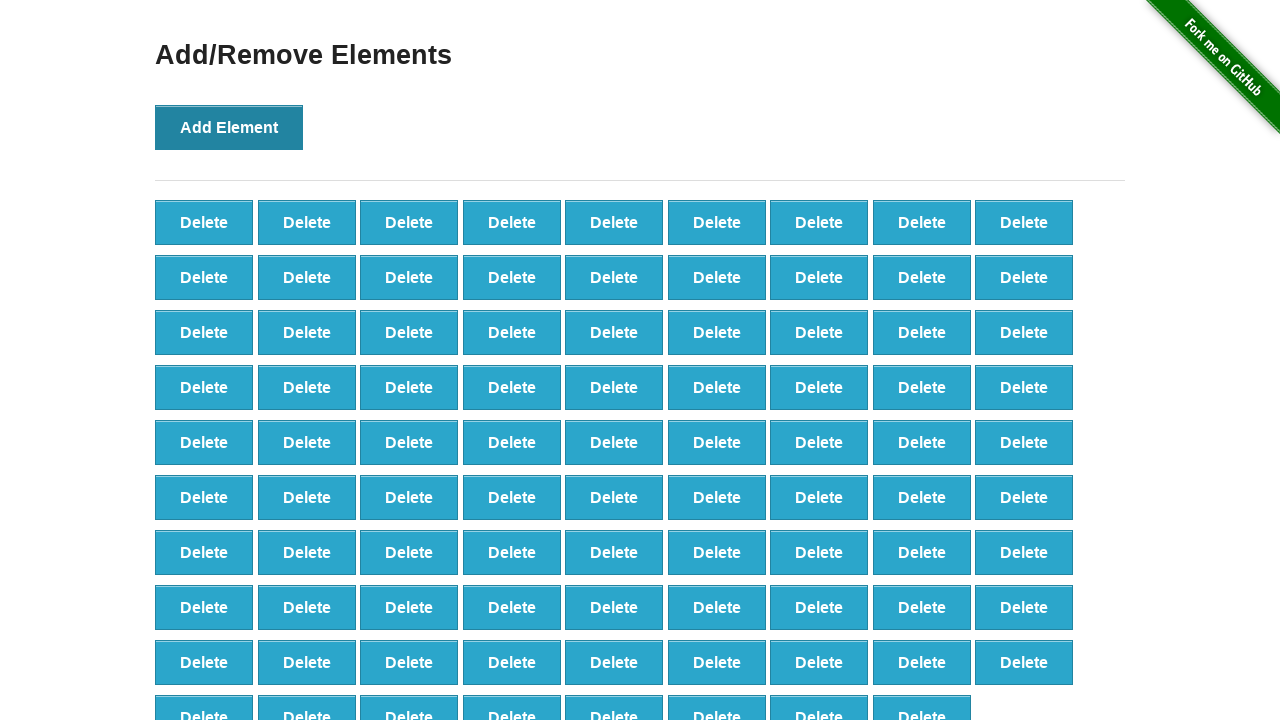

Clicked 'Add Element' button (iteration 90/100) at (229, 127) on xpath=//button[@onclick='addElement()']
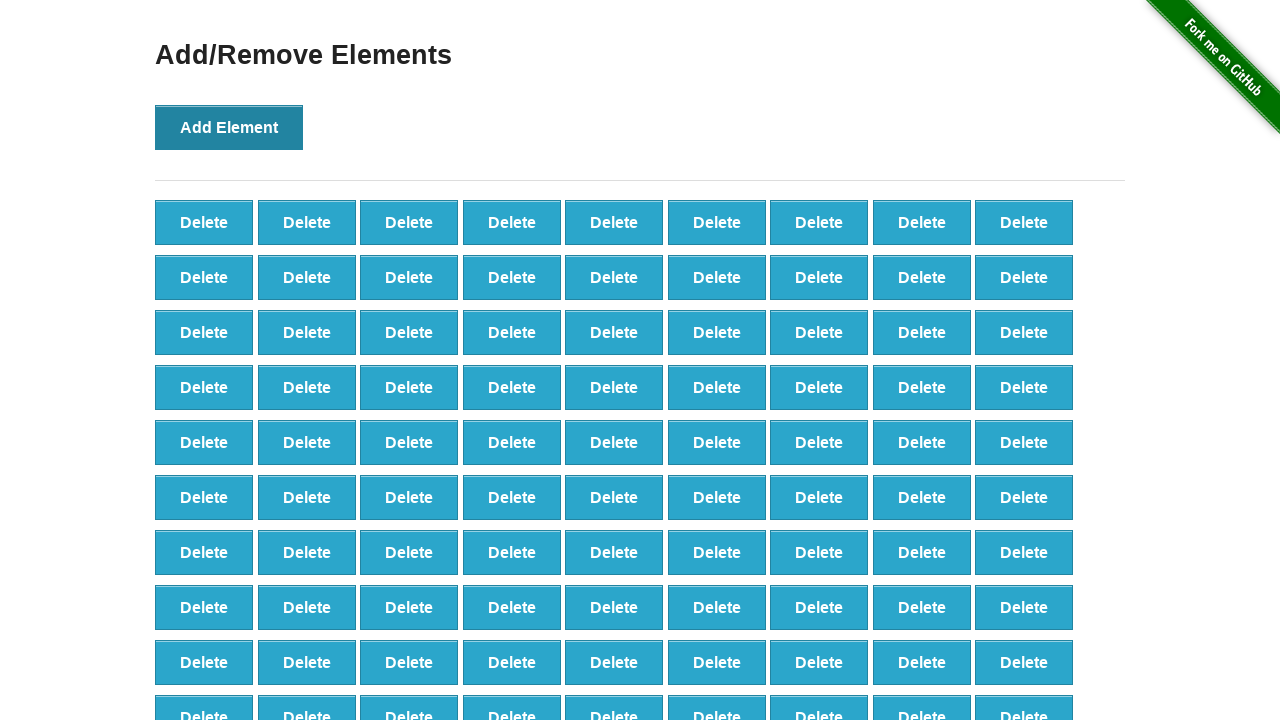

Clicked 'Add Element' button (iteration 91/100) at (229, 127) on xpath=//button[@onclick='addElement()']
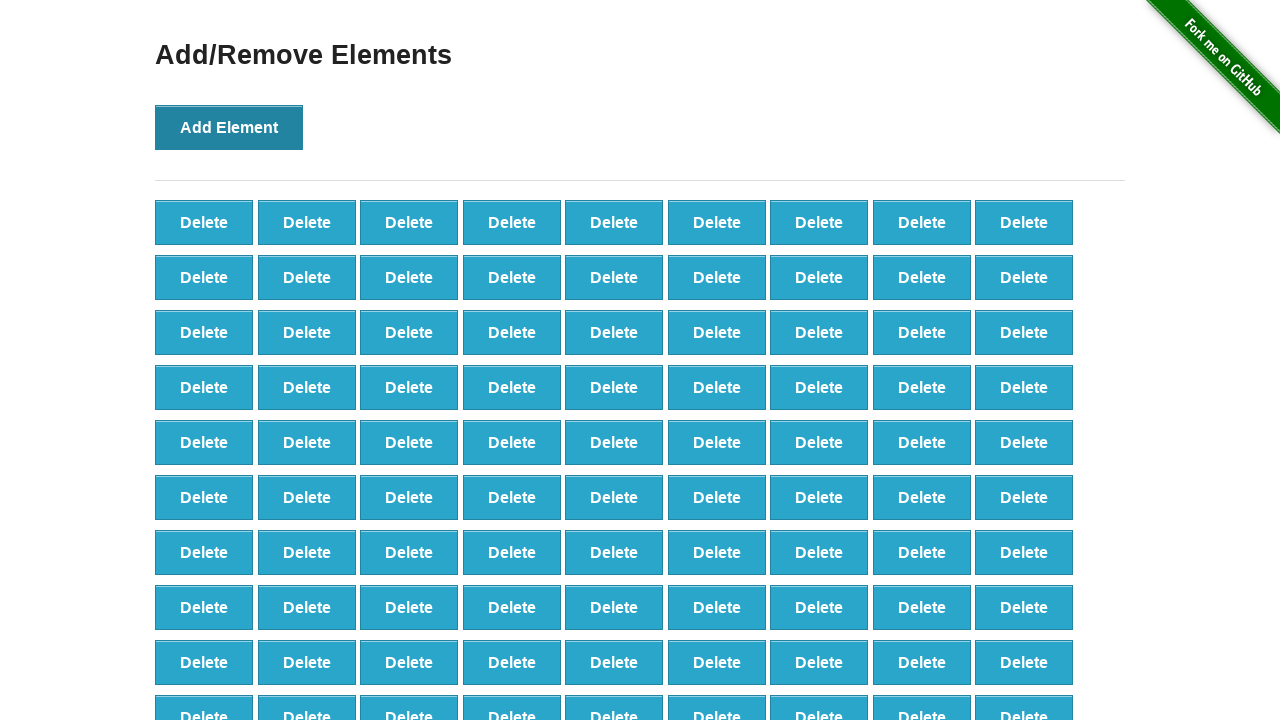

Clicked 'Add Element' button (iteration 92/100) at (229, 127) on xpath=//button[@onclick='addElement()']
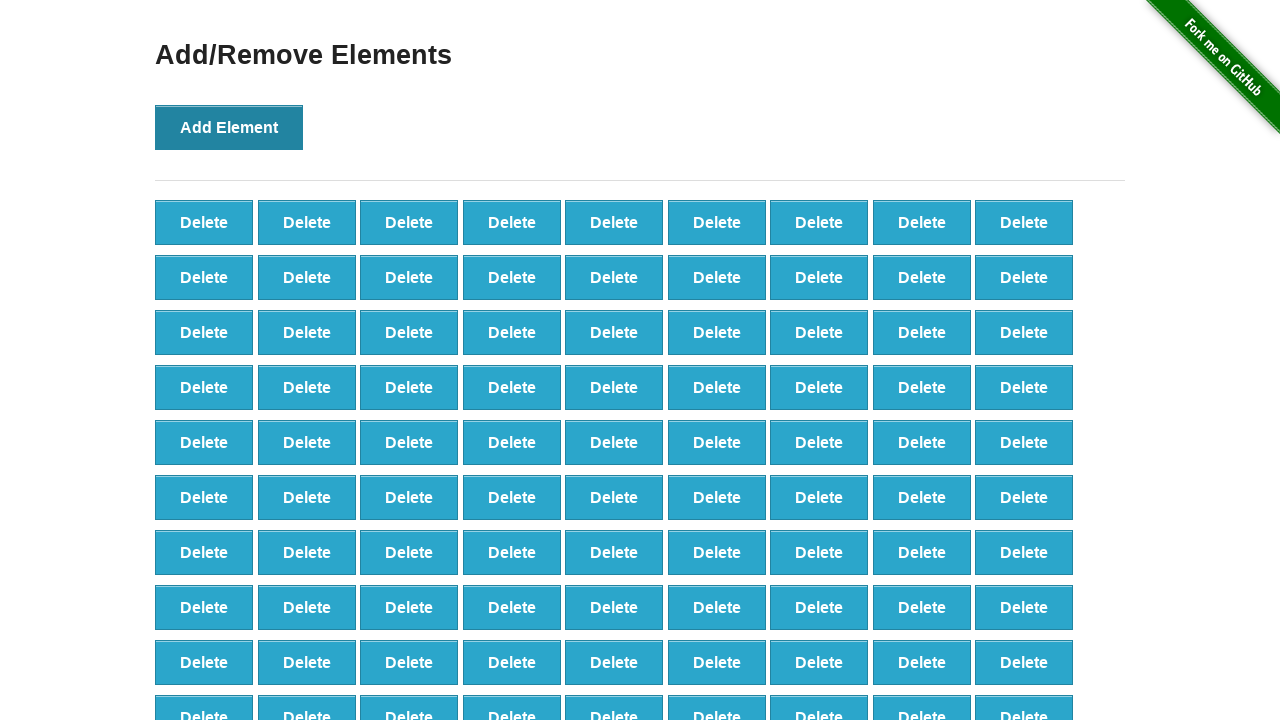

Clicked 'Add Element' button (iteration 93/100) at (229, 127) on xpath=//button[@onclick='addElement()']
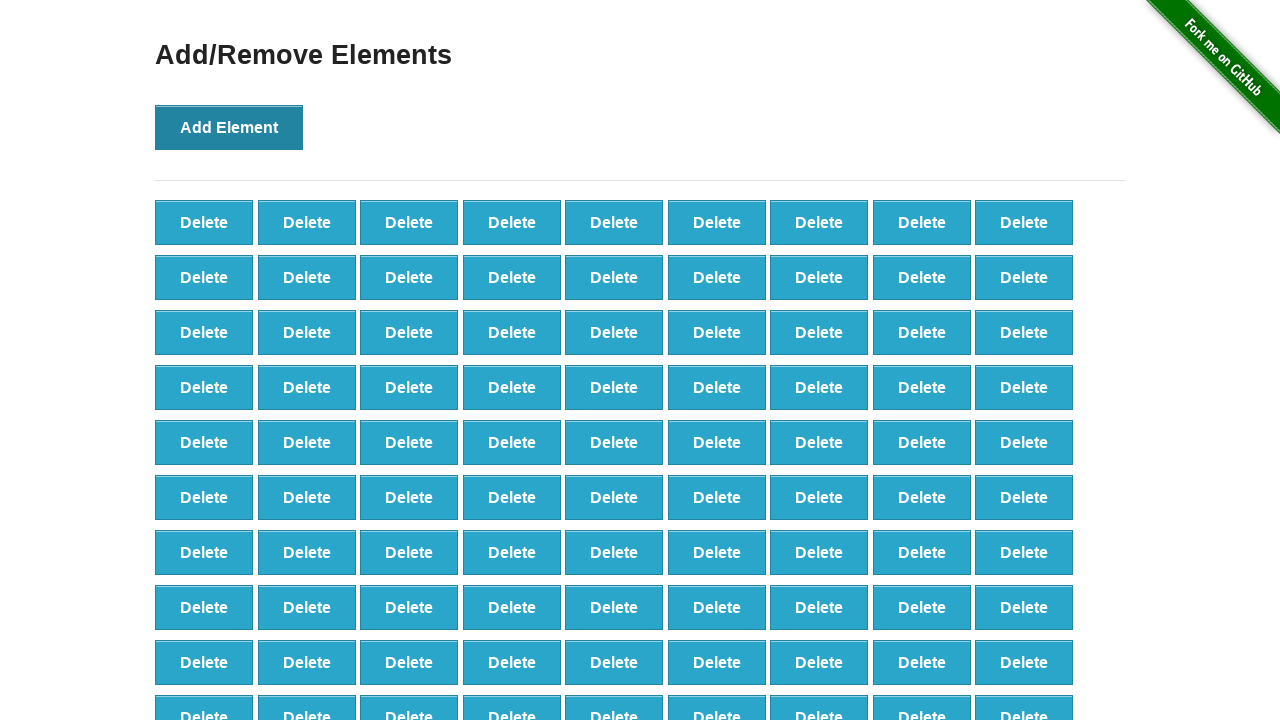

Clicked 'Add Element' button (iteration 94/100) at (229, 127) on xpath=//button[@onclick='addElement()']
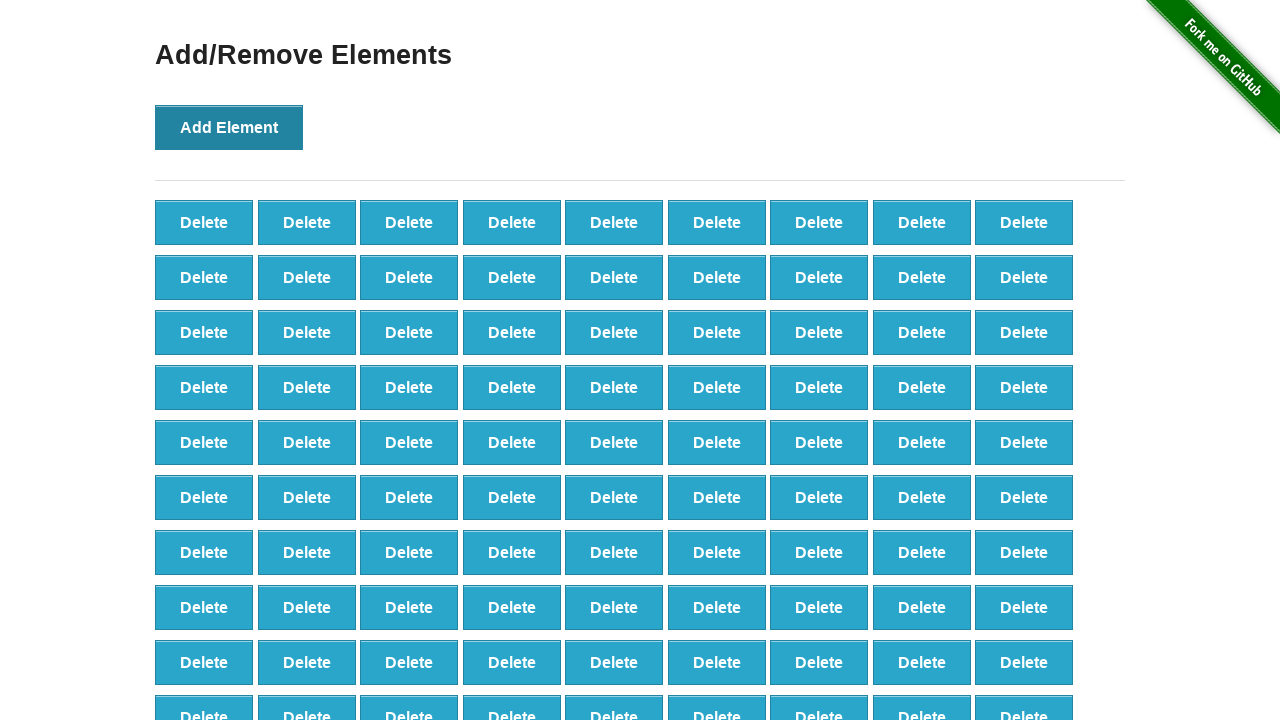

Clicked 'Add Element' button (iteration 95/100) at (229, 127) on xpath=//button[@onclick='addElement()']
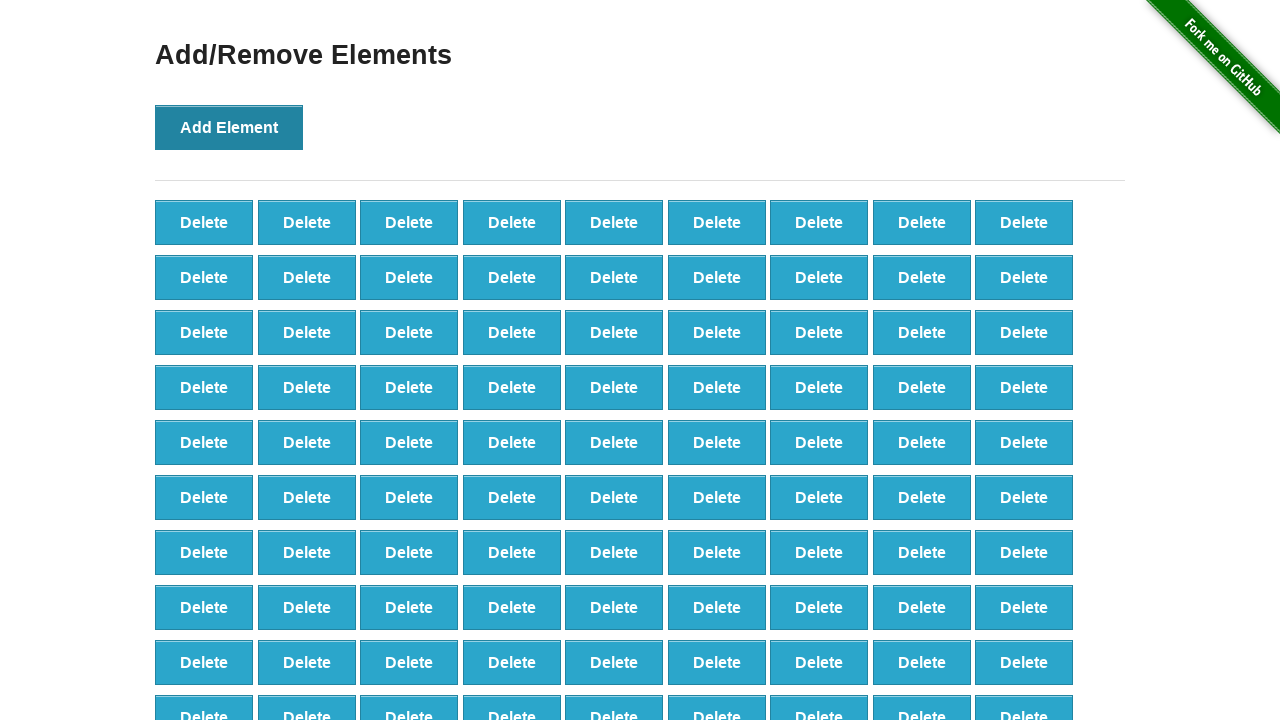

Clicked 'Add Element' button (iteration 96/100) at (229, 127) on xpath=//button[@onclick='addElement()']
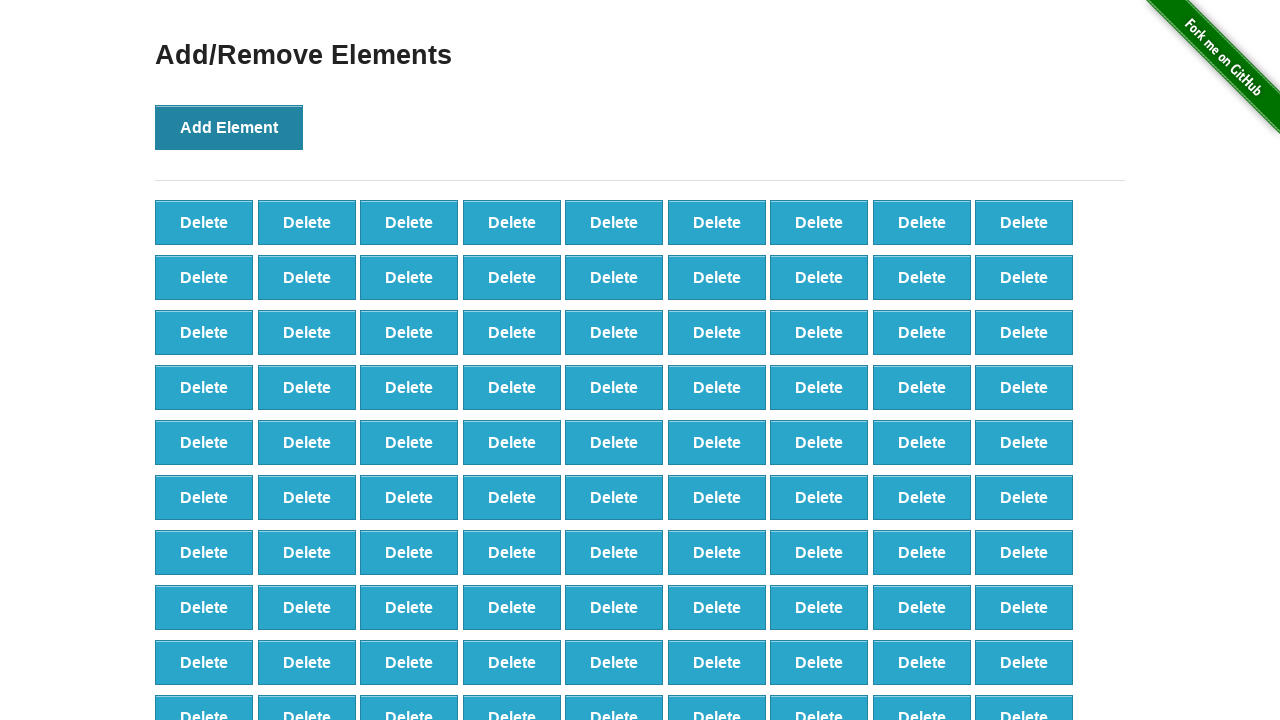

Clicked 'Add Element' button (iteration 97/100) at (229, 127) on xpath=//button[@onclick='addElement()']
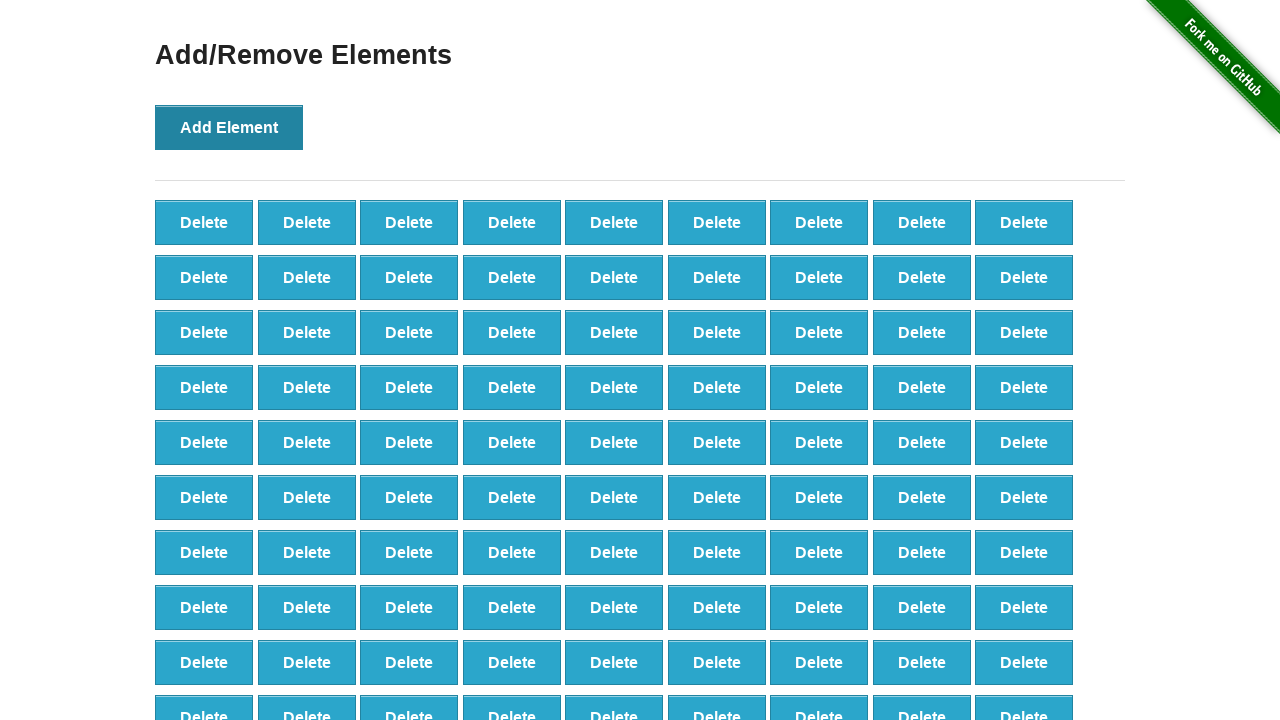

Clicked 'Add Element' button (iteration 98/100) at (229, 127) on xpath=//button[@onclick='addElement()']
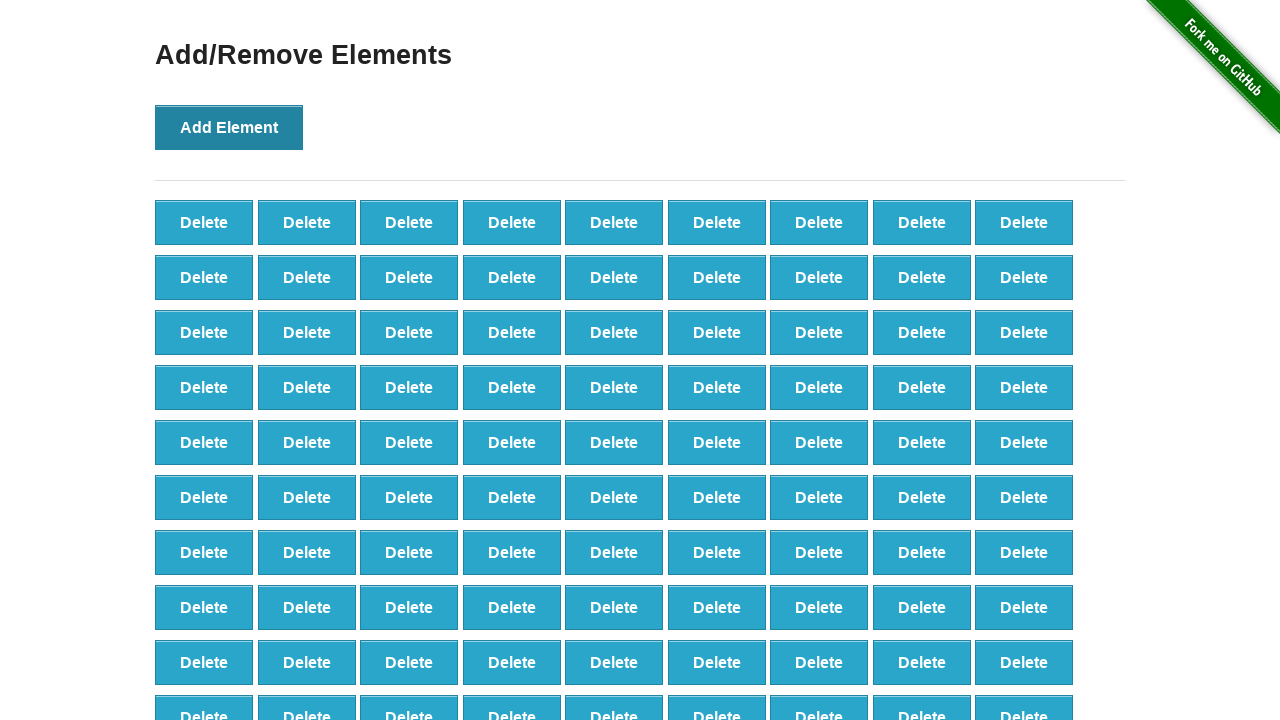

Clicked 'Add Element' button (iteration 99/100) at (229, 127) on xpath=//button[@onclick='addElement()']
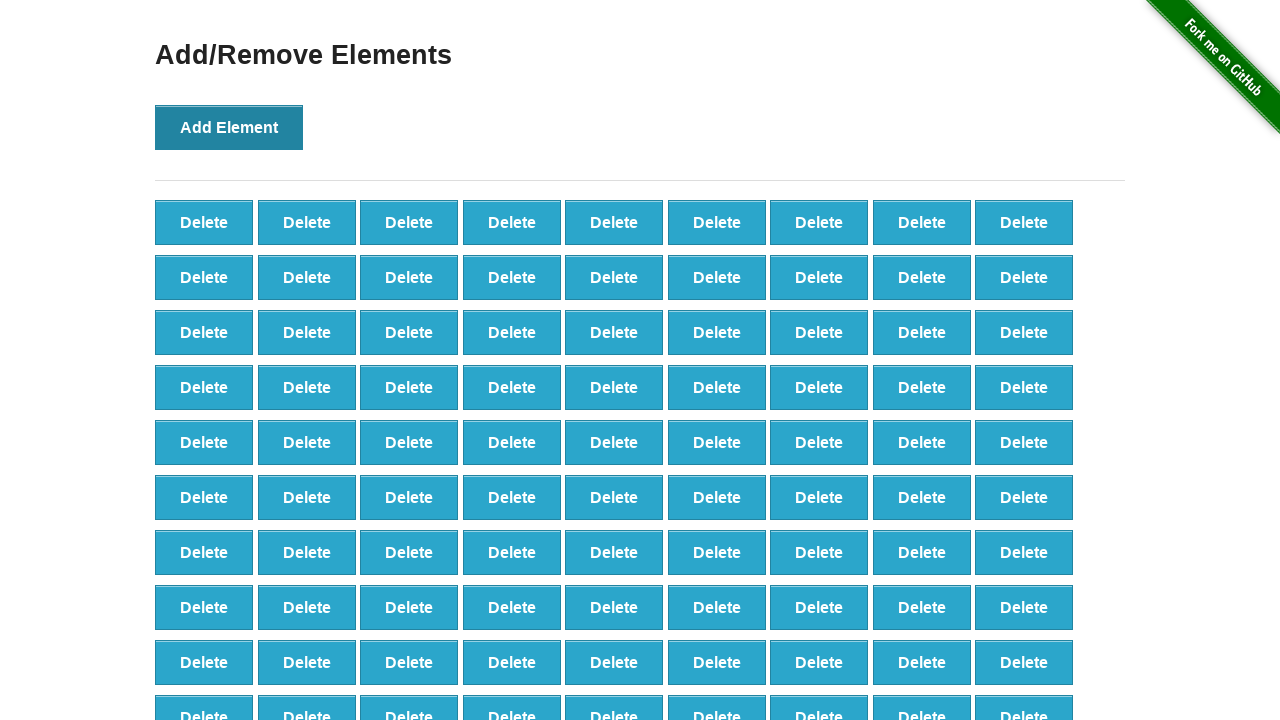

Clicked 'Add Element' button (iteration 100/100) at (229, 127) on xpath=//button[@onclick='addElement()']
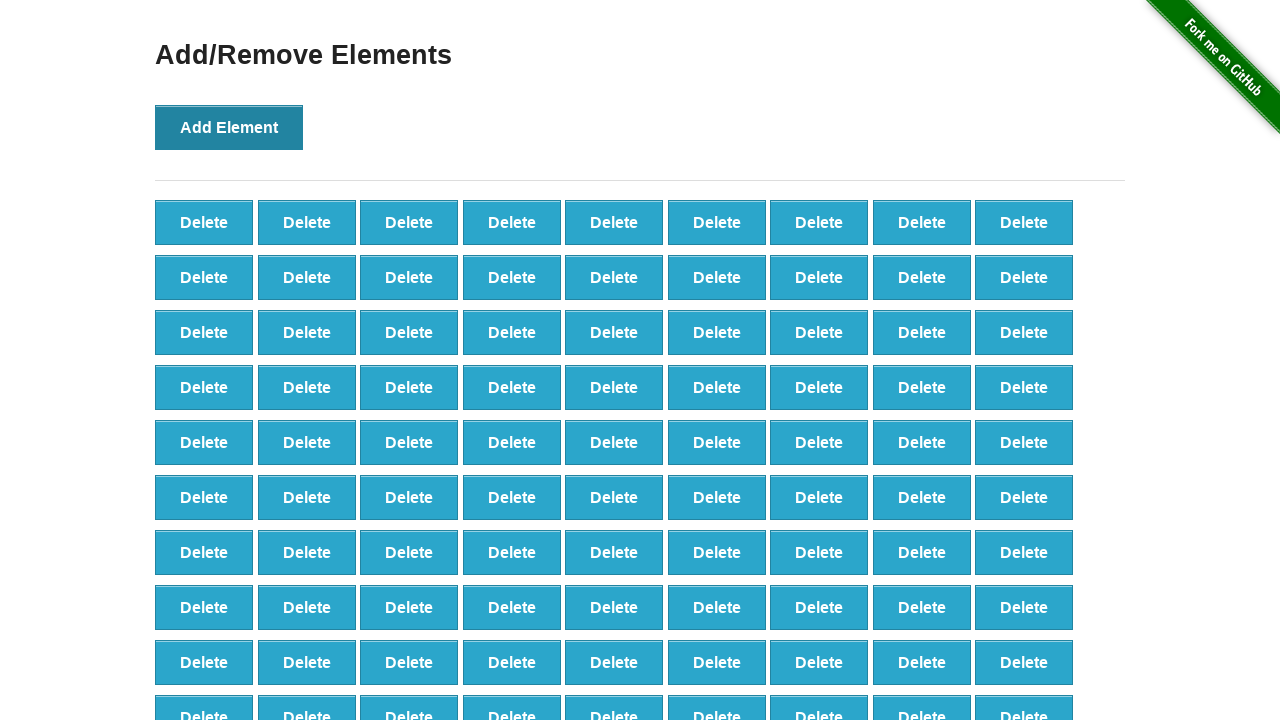

Delete buttons appeared after adding 100 elements
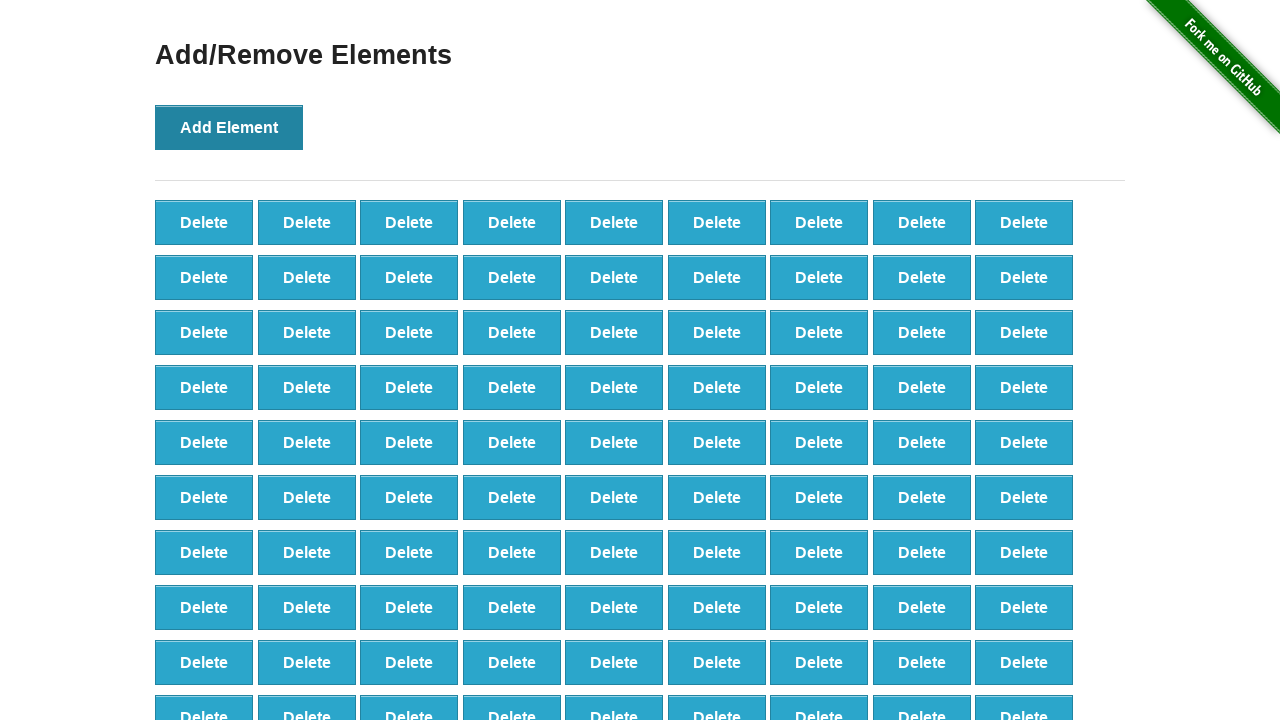

Counted 100 delete buttons before removal
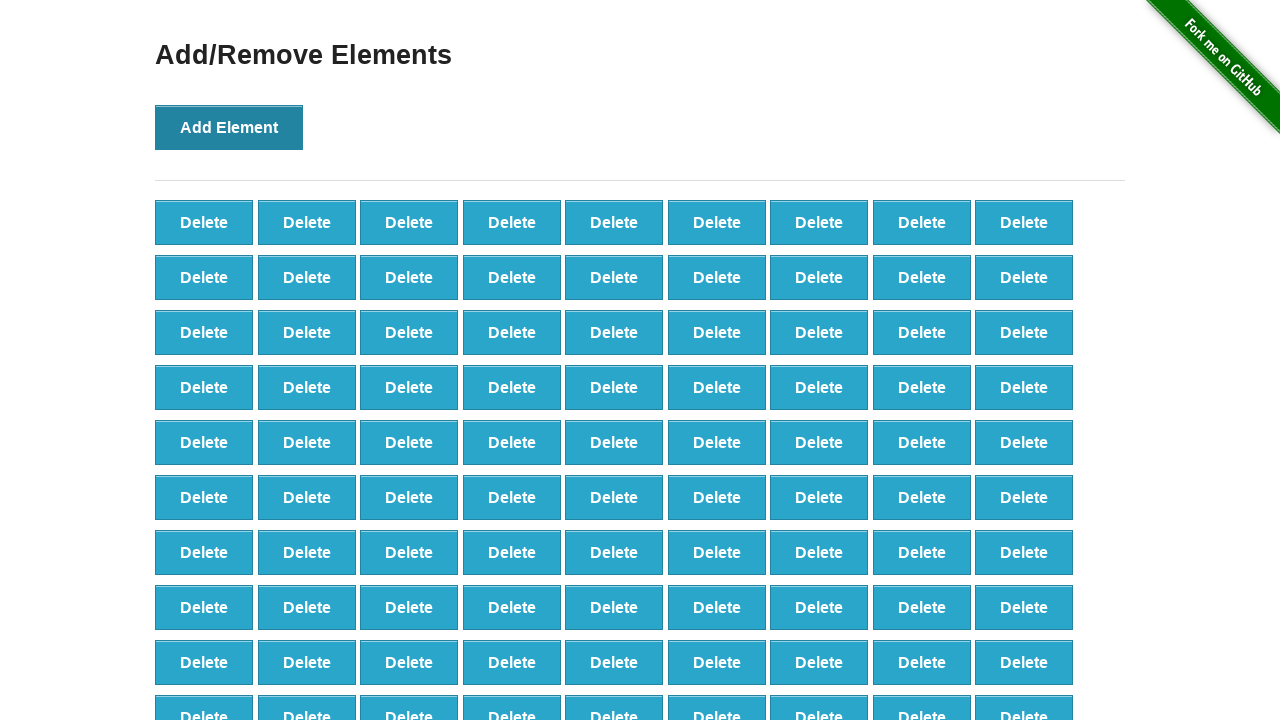

Clicked delete button to remove element (iteration 1/60) at (204, 222) on [onclick='deleteElement()'] >> nth=0
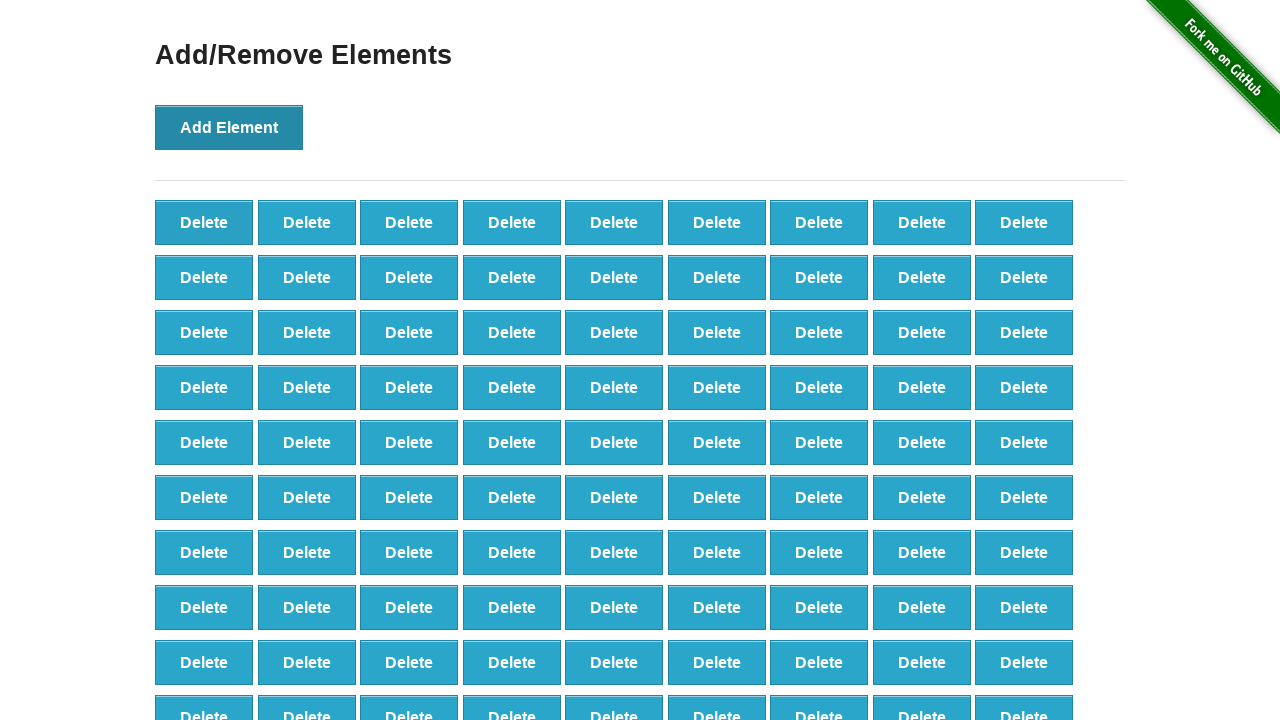

Clicked delete button to remove element (iteration 2/60) at (204, 222) on [onclick='deleteElement()'] >> nth=0
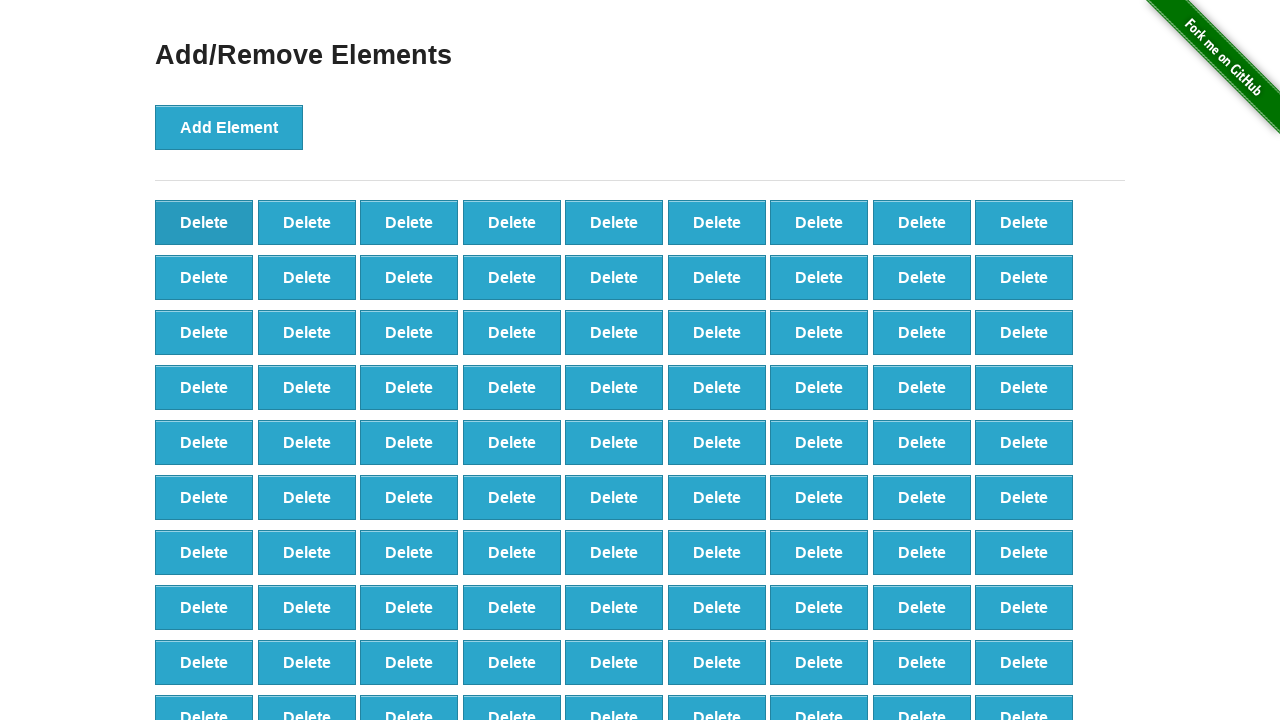

Clicked delete button to remove element (iteration 3/60) at (204, 222) on [onclick='deleteElement()'] >> nth=0
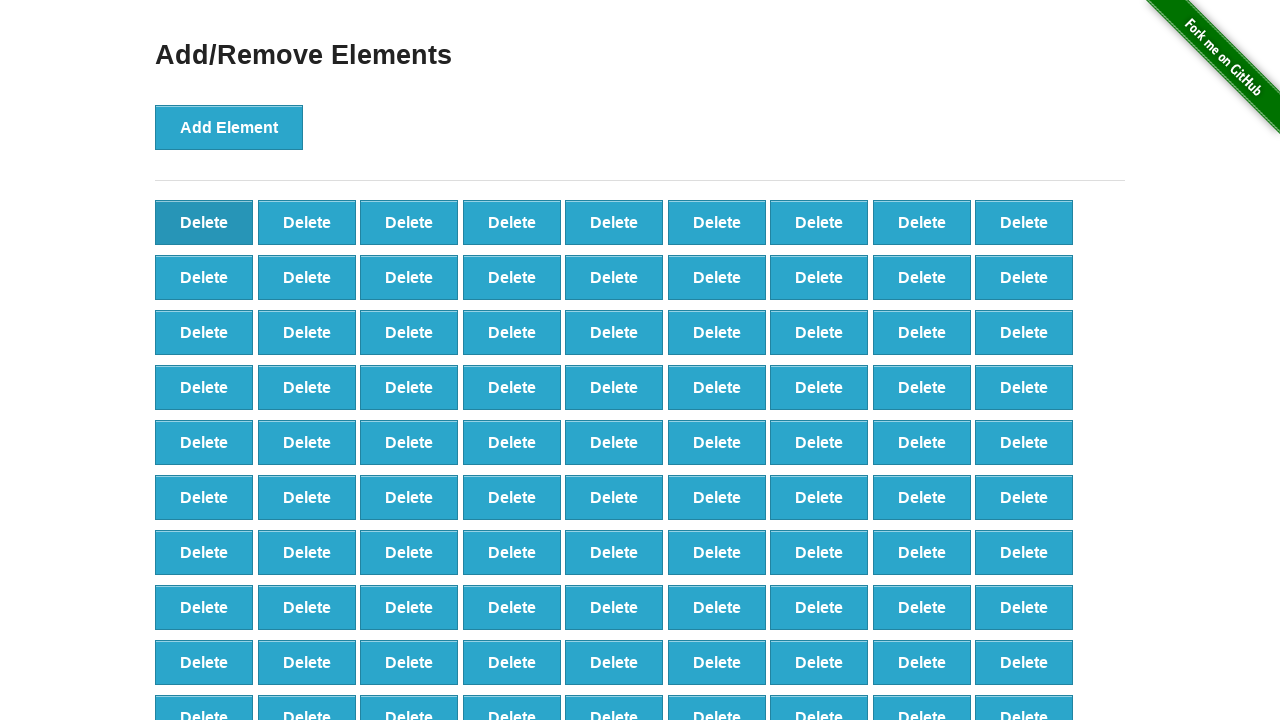

Clicked delete button to remove element (iteration 4/60) at (204, 222) on [onclick='deleteElement()'] >> nth=0
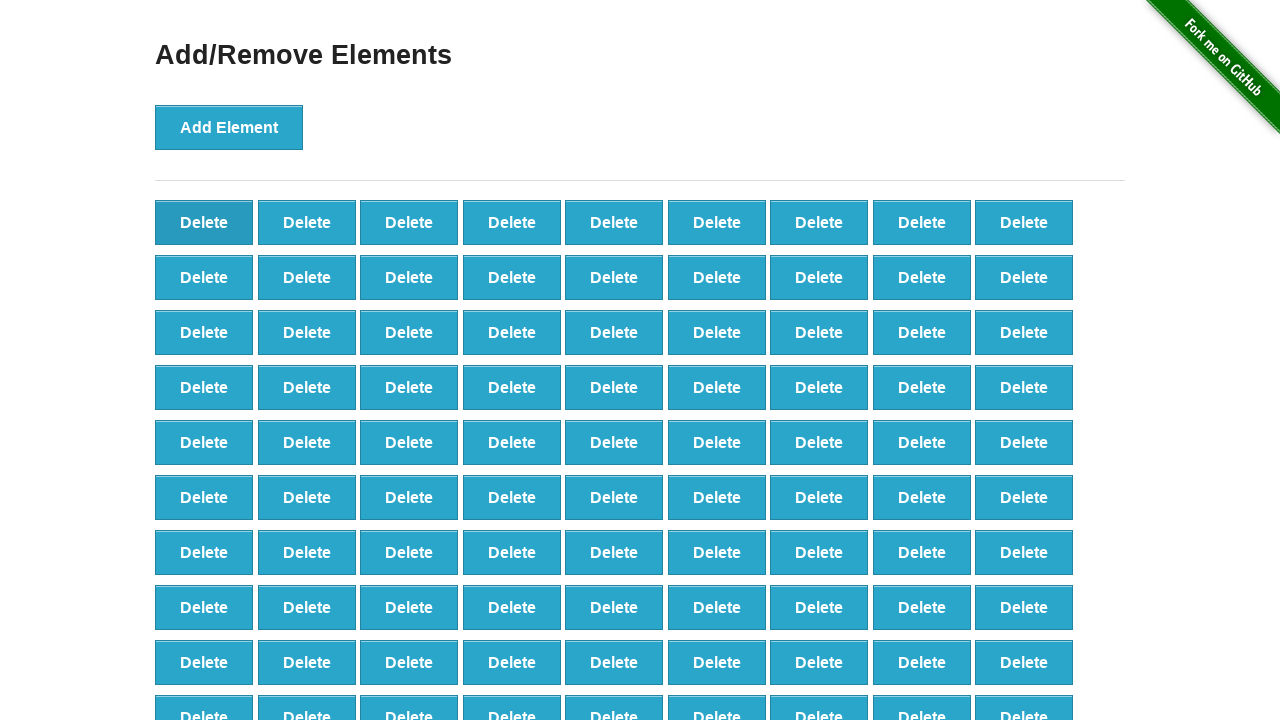

Clicked delete button to remove element (iteration 5/60) at (204, 222) on [onclick='deleteElement()'] >> nth=0
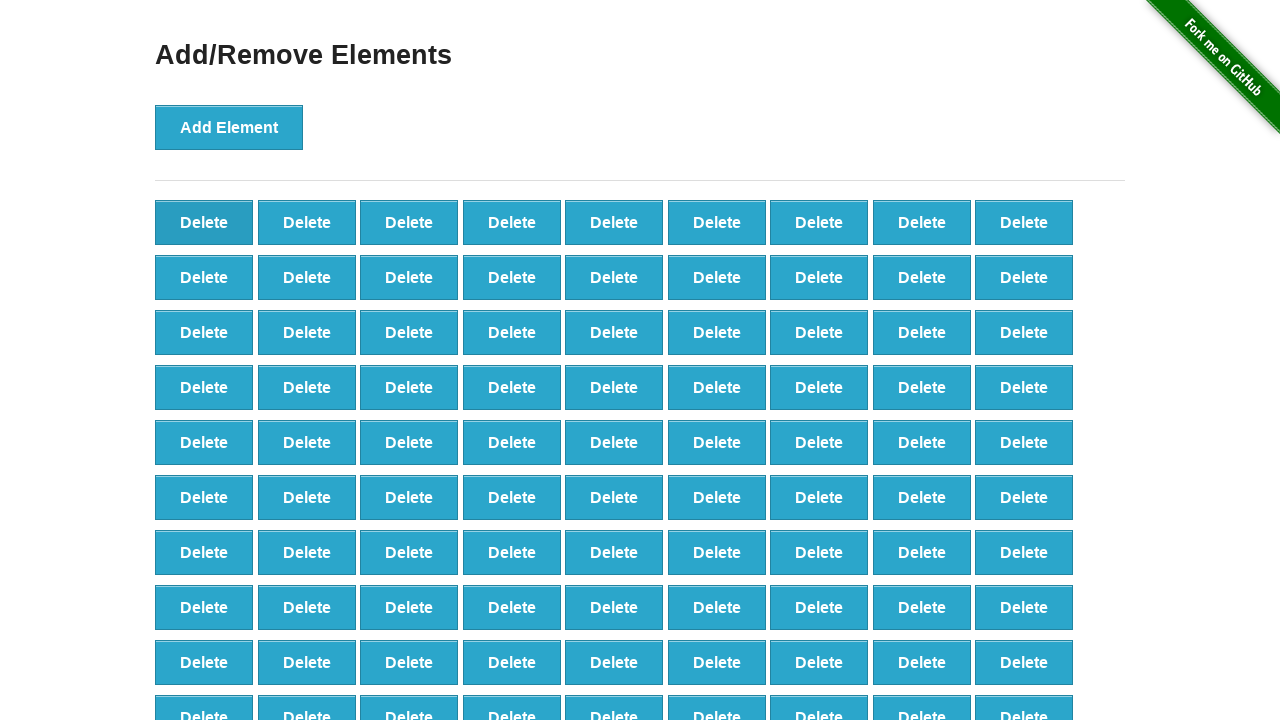

Clicked delete button to remove element (iteration 6/60) at (204, 222) on [onclick='deleteElement()'] >> nth=0
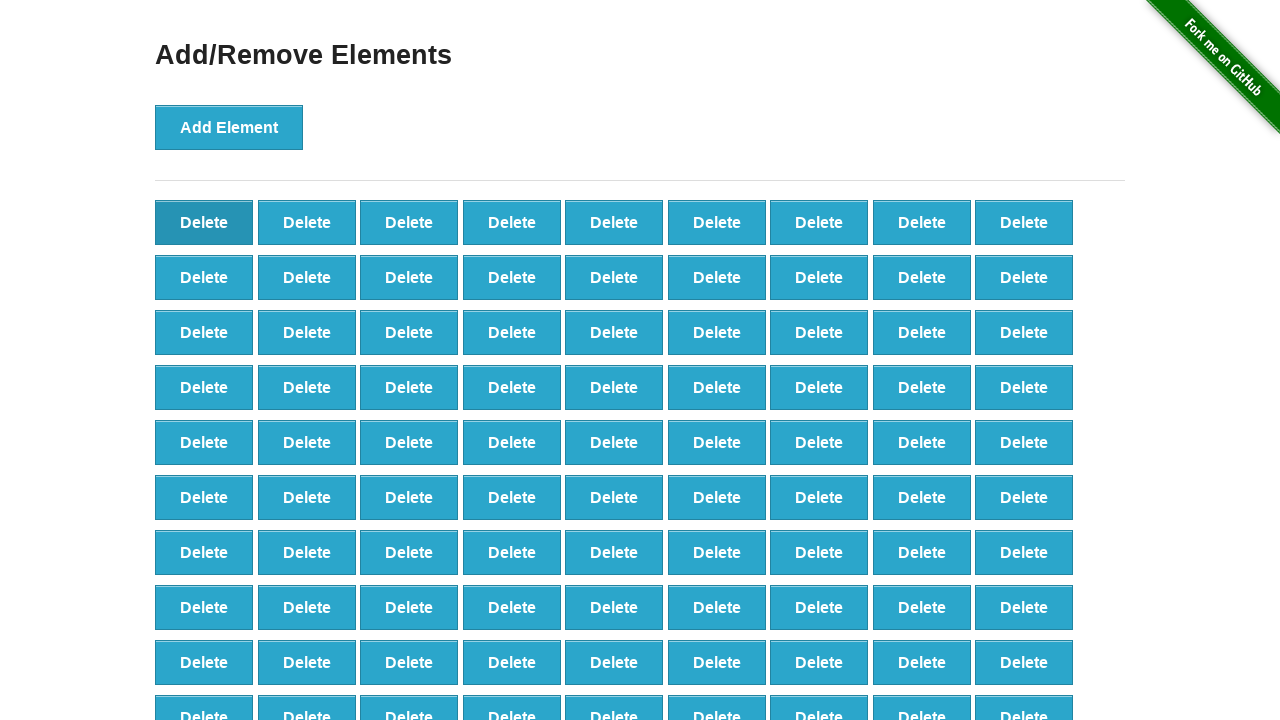

Clicked delete button to remove element (iteration 7/60) at (204, 222) on [onclick='deleteElement()'] >> nth=0
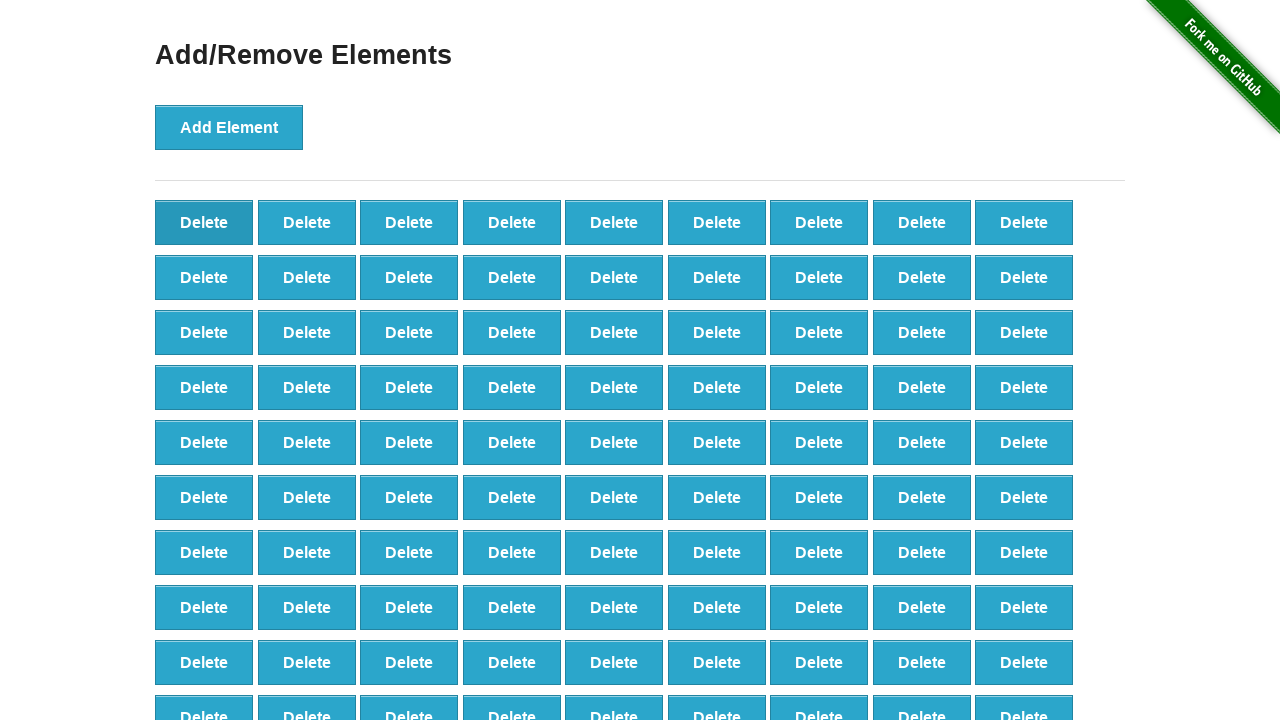

Clicked delete button to remove element (iteration 8/60) at (204, 222) on [onclick='deleteElement()'] >> nth=0
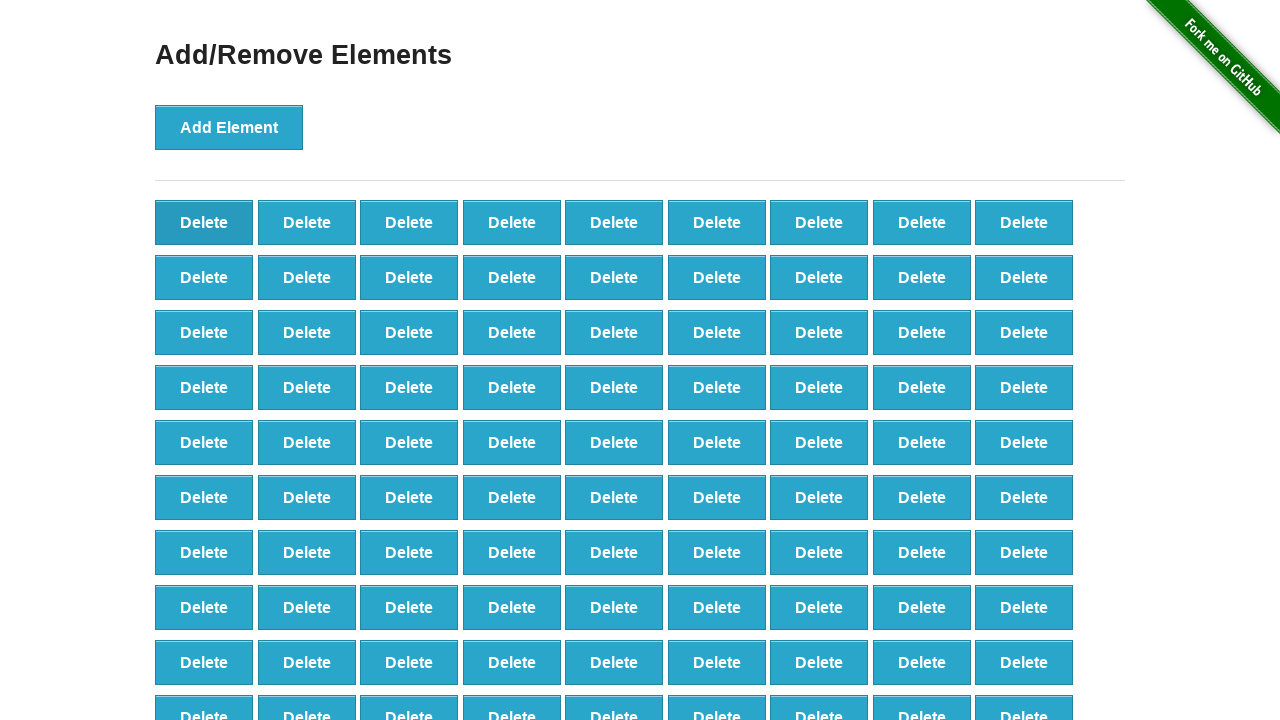

Clicked delete button to remove element (iteration 9/60) at (204, 222) on [onclick='deleteElement()'] >> nth=0
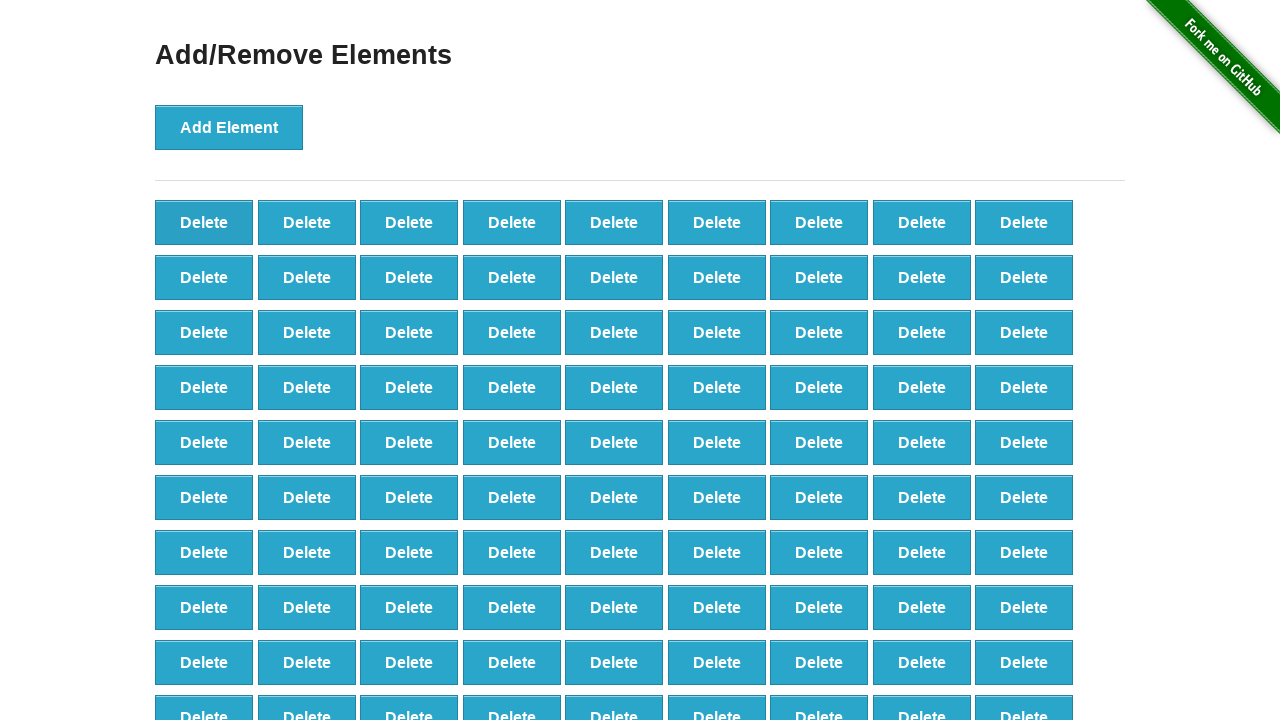

Clicked delete button to remove element (iteration 10/60) at (204, 222) on [onclick='deleteElement()'] >> nth=0
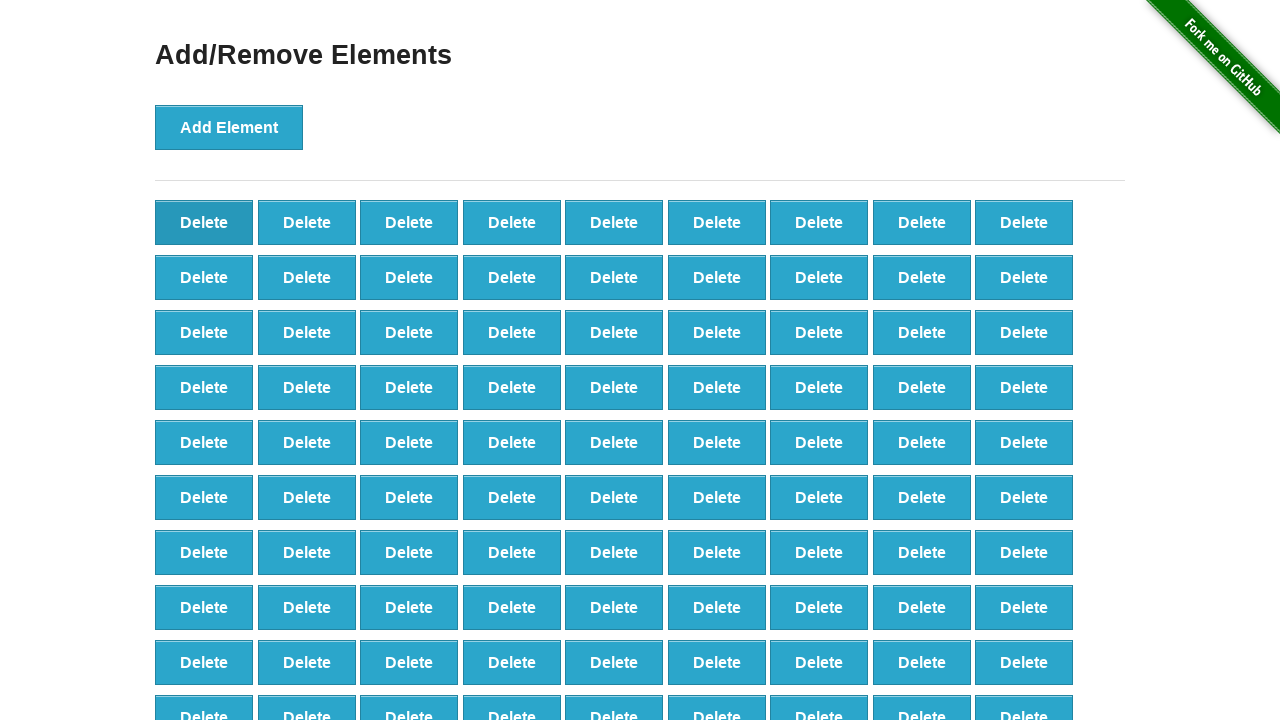

Clicked delete button to remove element (iteration 11/60) at (204, 222) on [onclick='deleteElement()'] >> nth=0
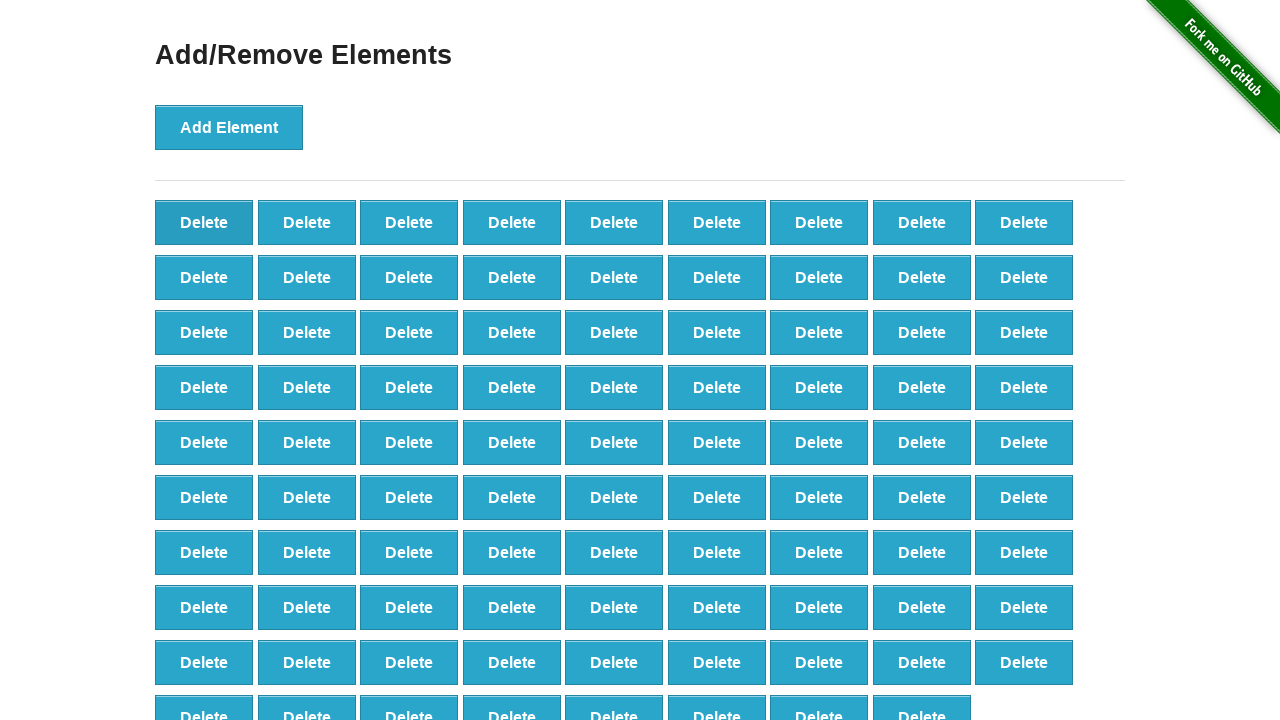

Clicked delete button to remove element (iteration 12/60) at (204, 222) on [onclick='deleteElement()'] >> nth=0
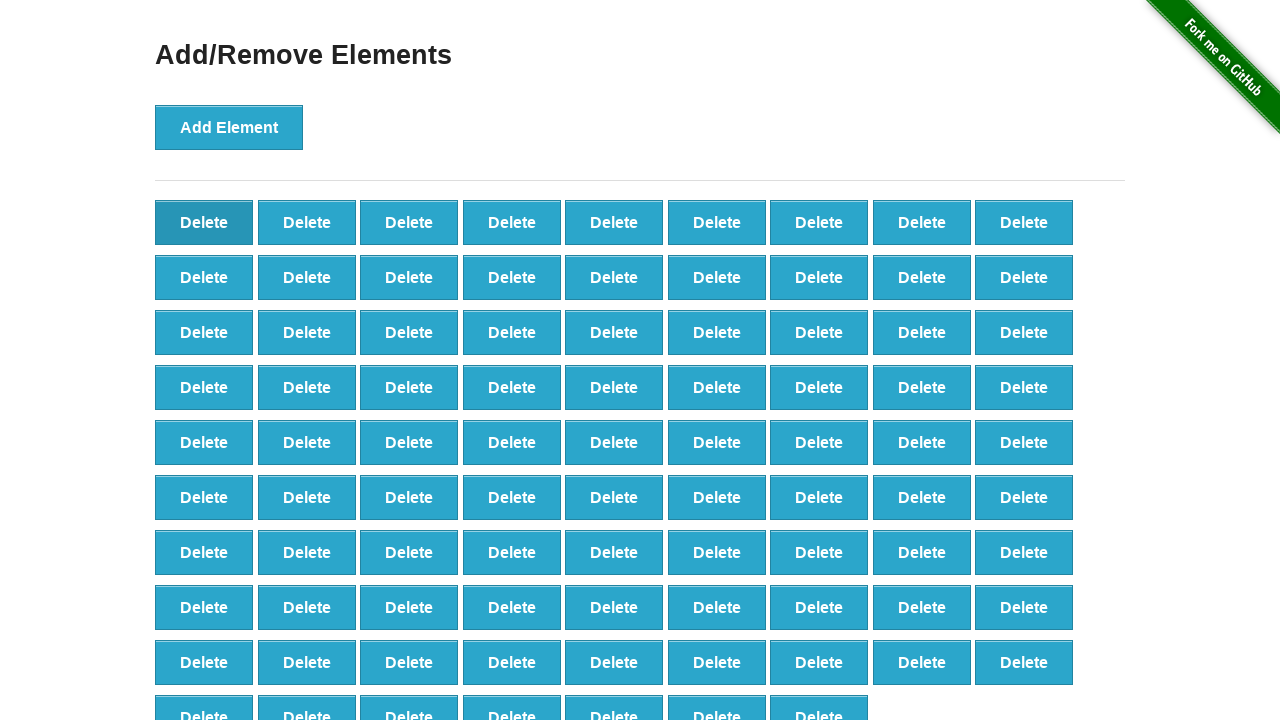

Clicked delete button to remove element (iteration 13/60) at (204, 222) on [onclick='deleteElement()'] >> nth=0
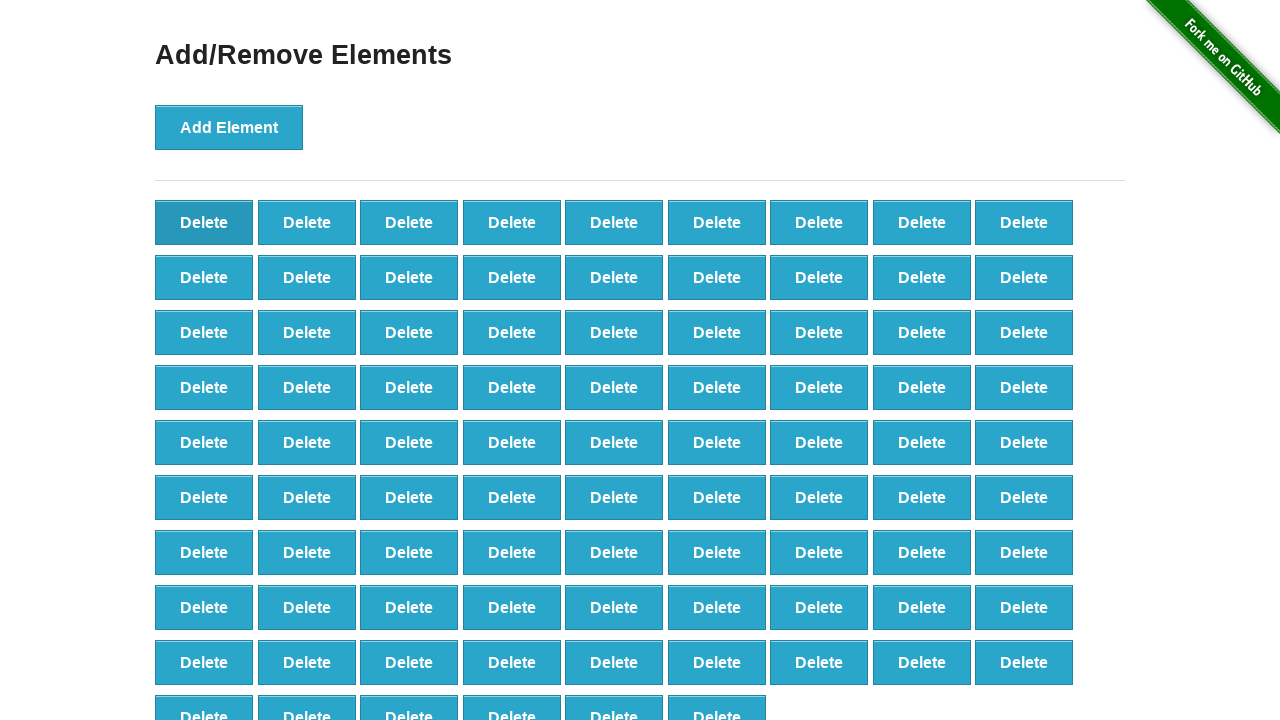

Clicked delete button to remove element (iteration 14/60) at (204, 222) on [onclick='deleteElement()'] >> nth=0
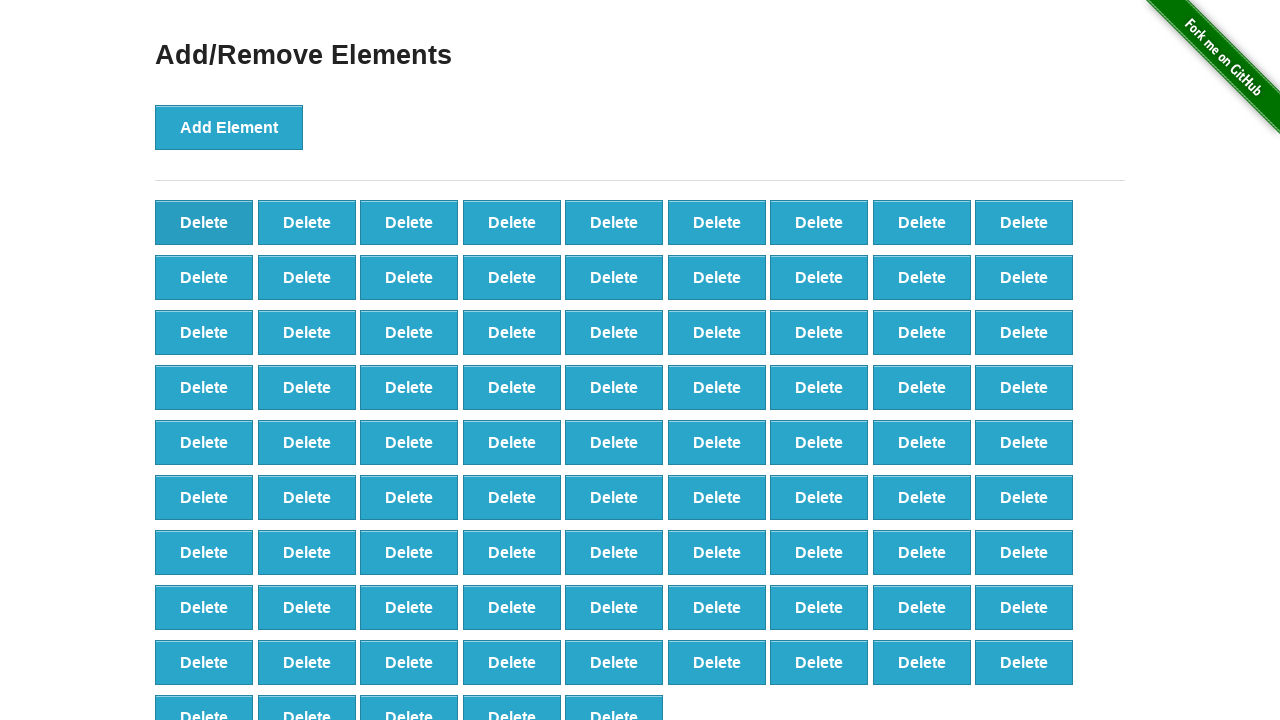

Clicked delete button to remove element (iteration 15/60) at (204, 222) on [onclick='deleteElement()'] >> nth=0
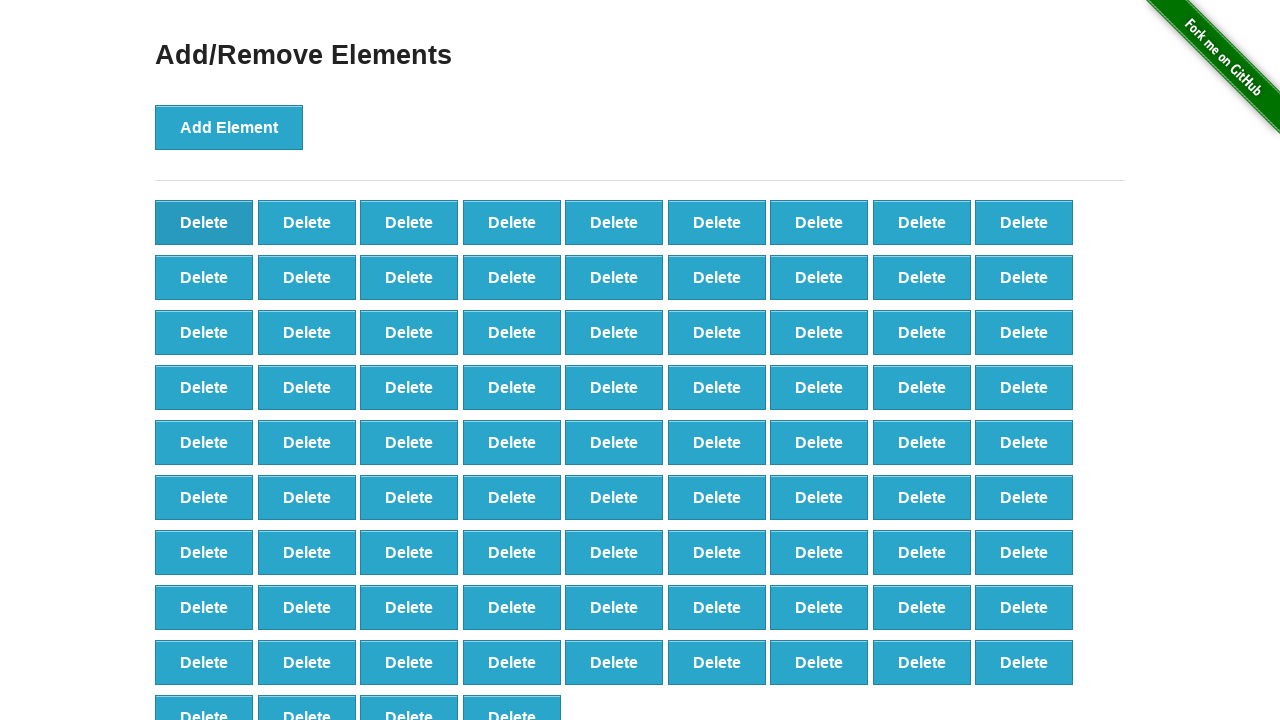

Clicked delete button to remove element (iteration 16/60) at (204, 222) on [onclick='deleteElement()'] >> nth=0
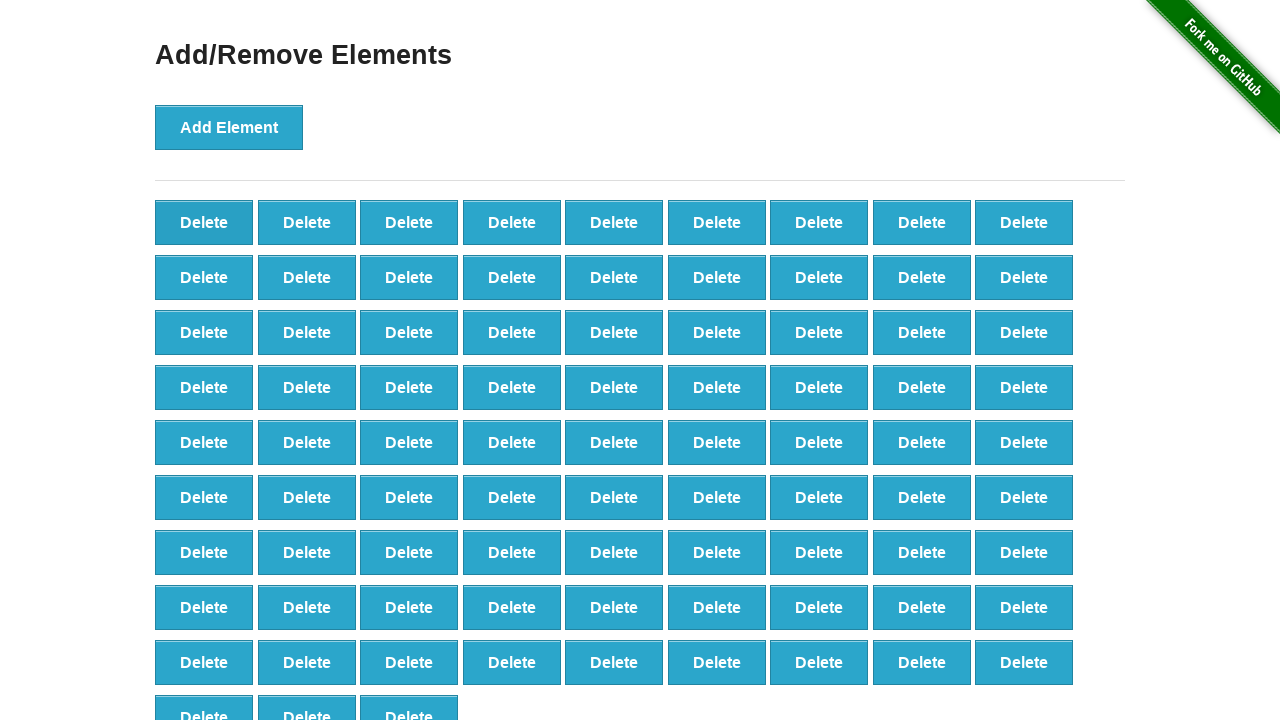

Clicked delete button to remove element (iteration 17/60) at (204, 222) on [onclick='deleteElement()'] >> nth=0
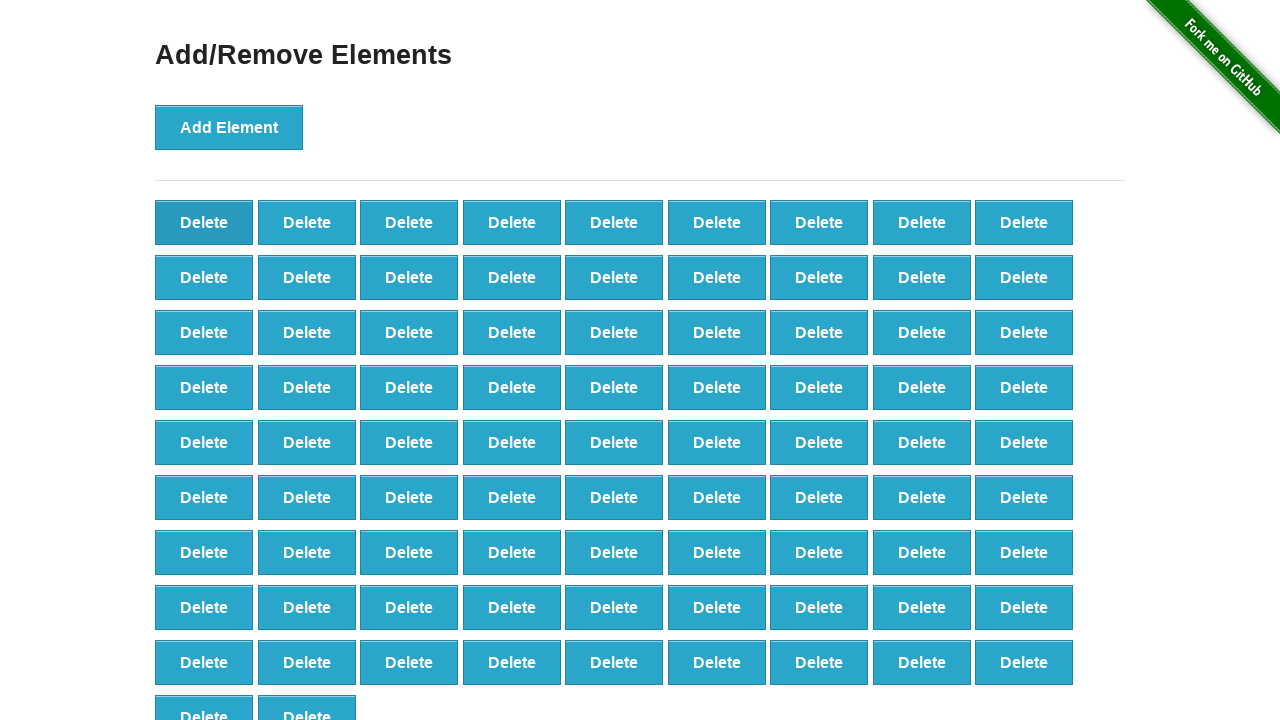

Clicked delete button to remove element (iteration 18/60) at (204, 222) on [onclick='deleteElement()'] >> nth=0
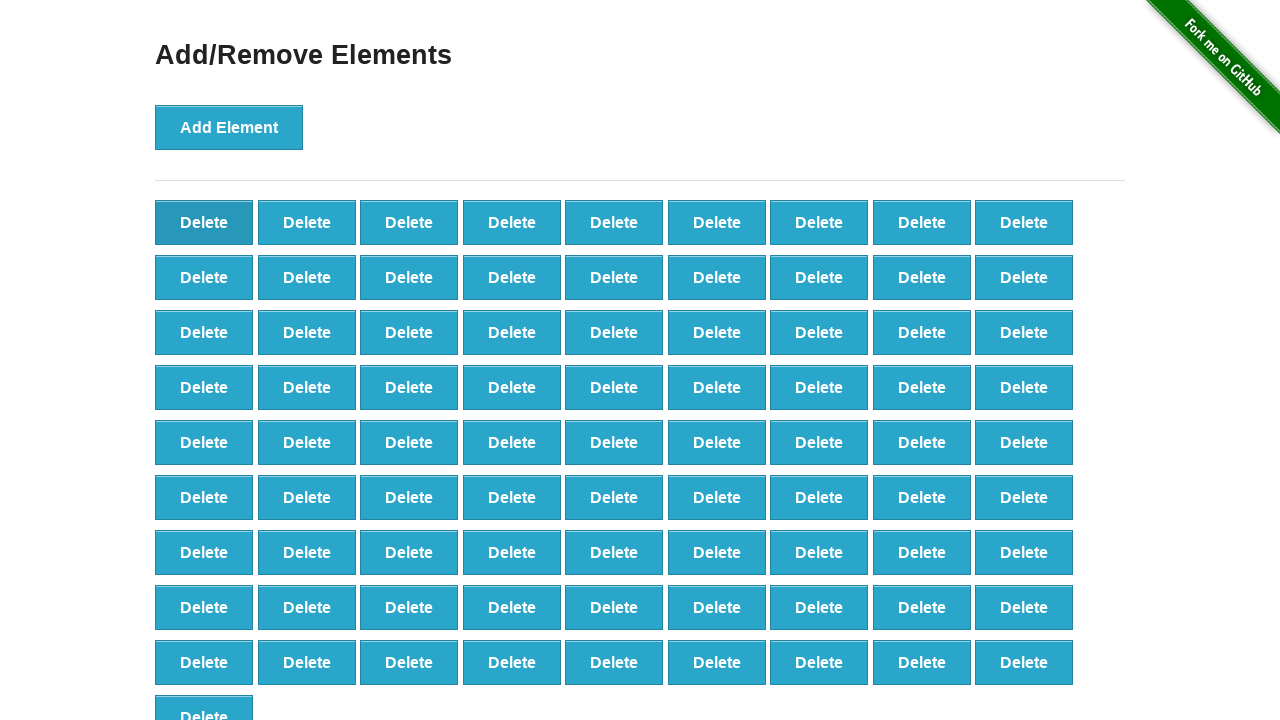

Clicked delete button to remove element (iteration 19/60) at (204, 222) on [onclick='deleteElement()'] >> nth=0
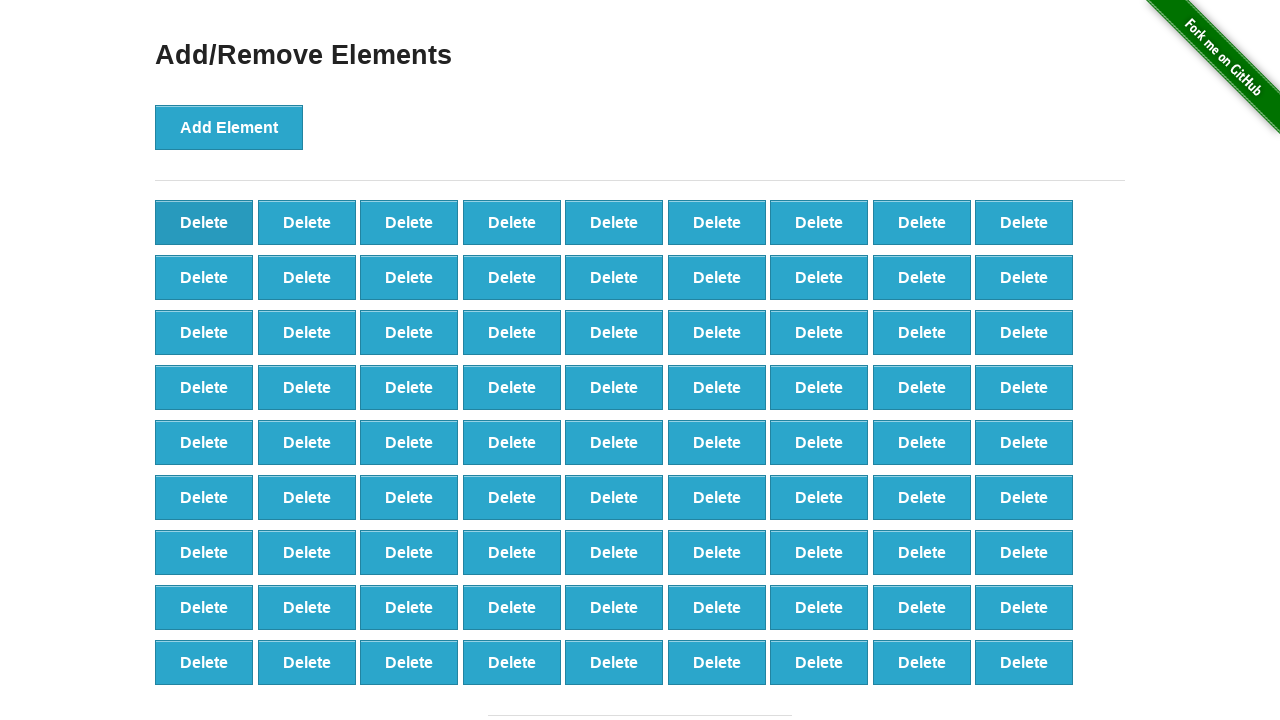

Clicked delete button to remove element (iteration 20/60) at (204, 222) on [onclick='deleteElement()'] >> nth=0
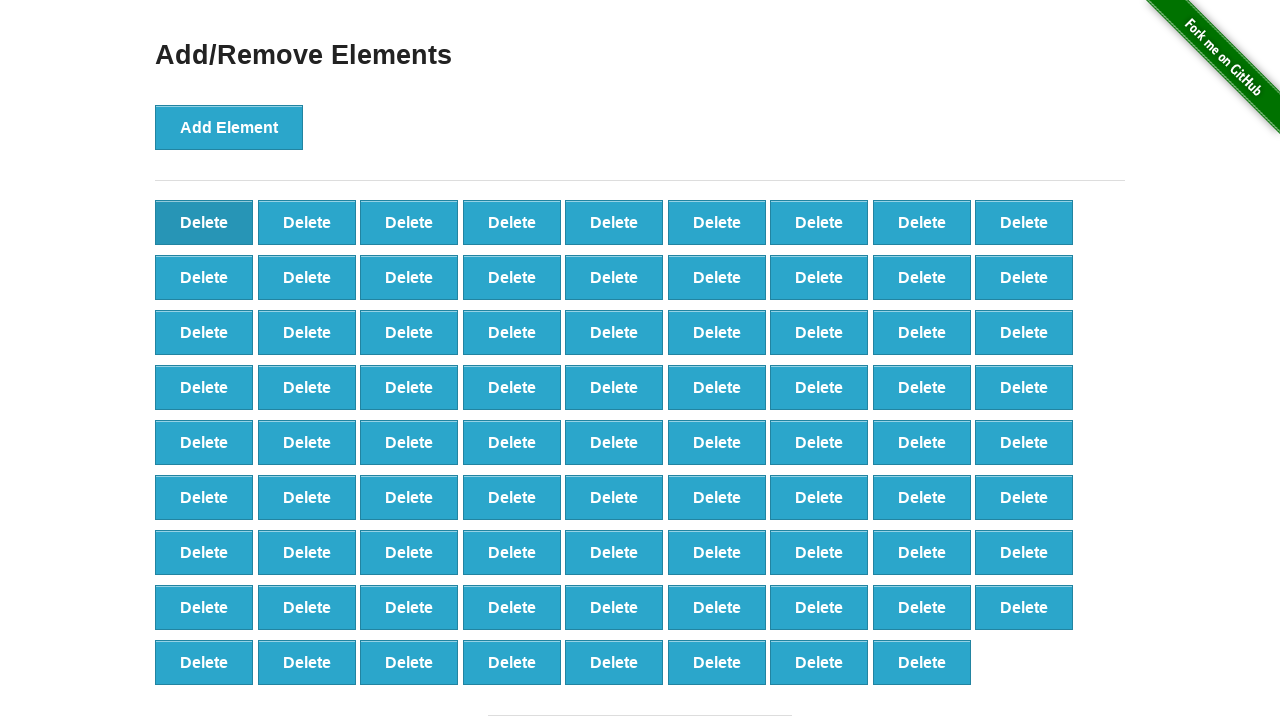

Clicked delete button to remove element (iteration 21/60) at (204, 222) on [onclick='deleteElement()'] >> nth=0
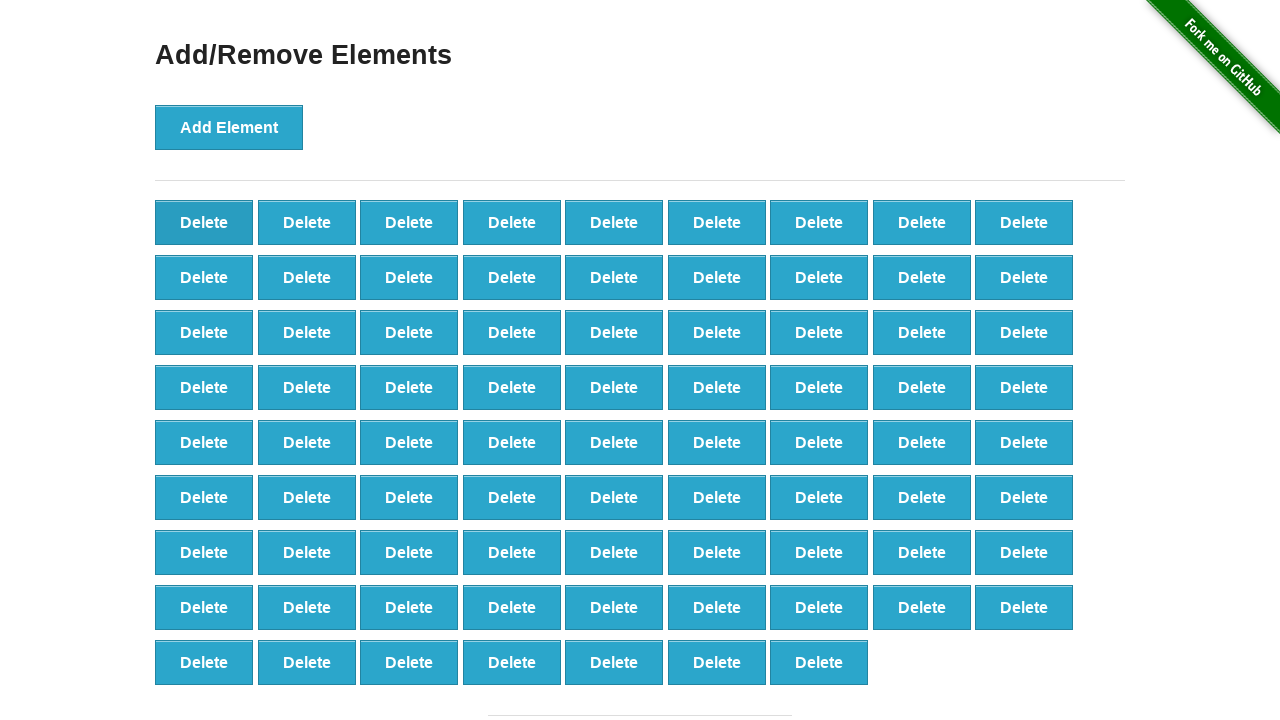

Clicked delete button to remove element (iteration 22/60) at (204, 222) on [onclick='deleteElement()'] >> nth=0
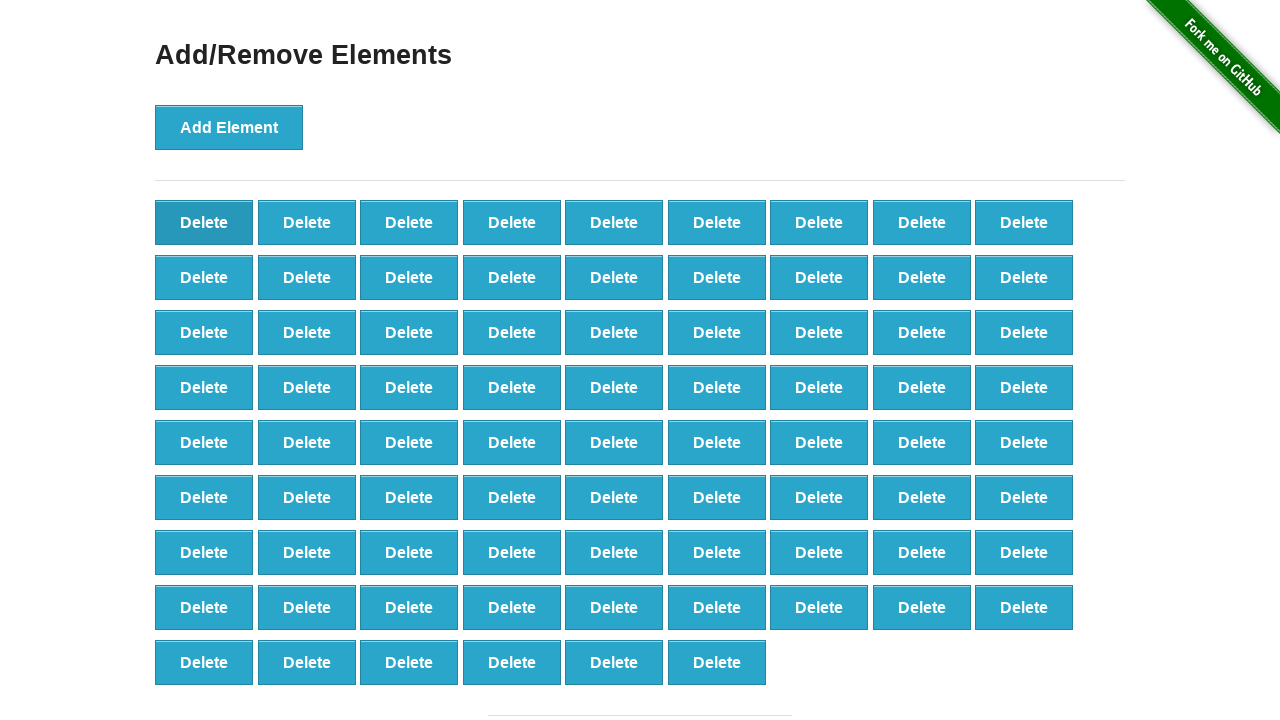

Clicked delete button to remove element (iteration 23/60) at (204, 222) on [onclick='deleteElement()'] >> nth=0
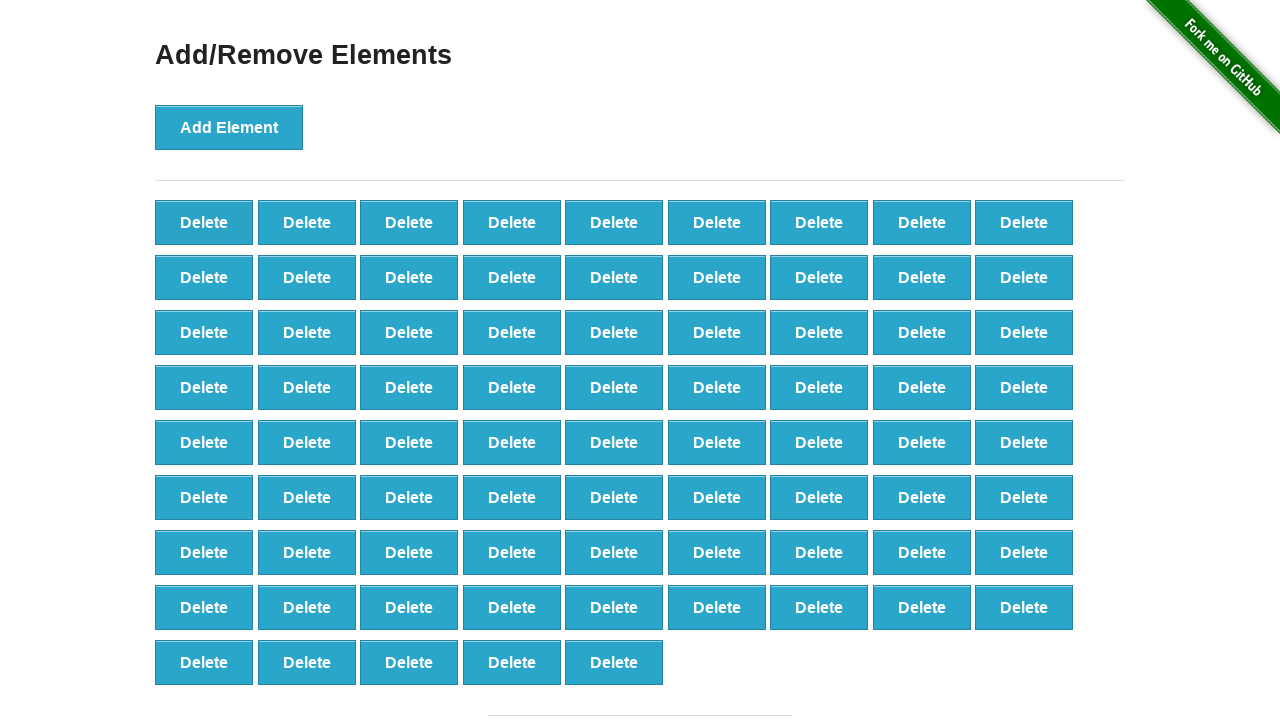

Clicked delete button to remove element (iteration 24/60) at (204, 222) on [onclick='deleteElement()'] >> nth=0
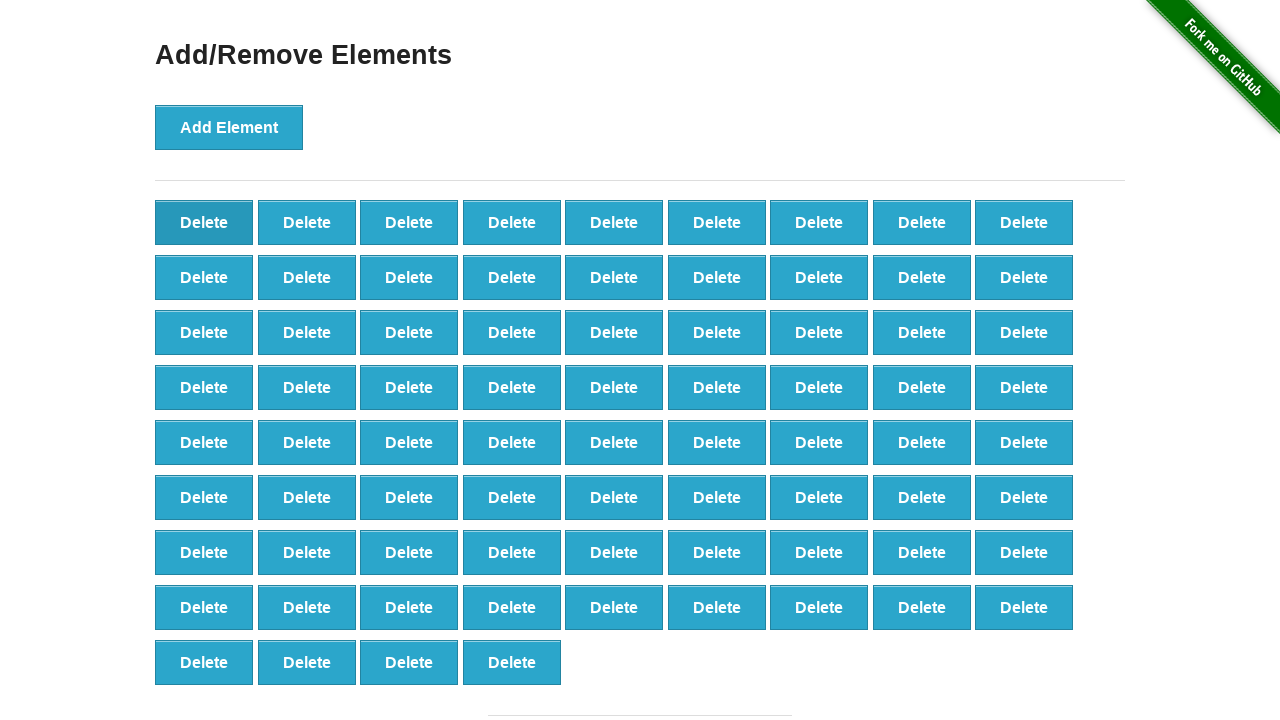

Clicked delete button to remove element (iteration 25/60) at (204, 222) on [onclick='deleteElement()'] >> nth=0
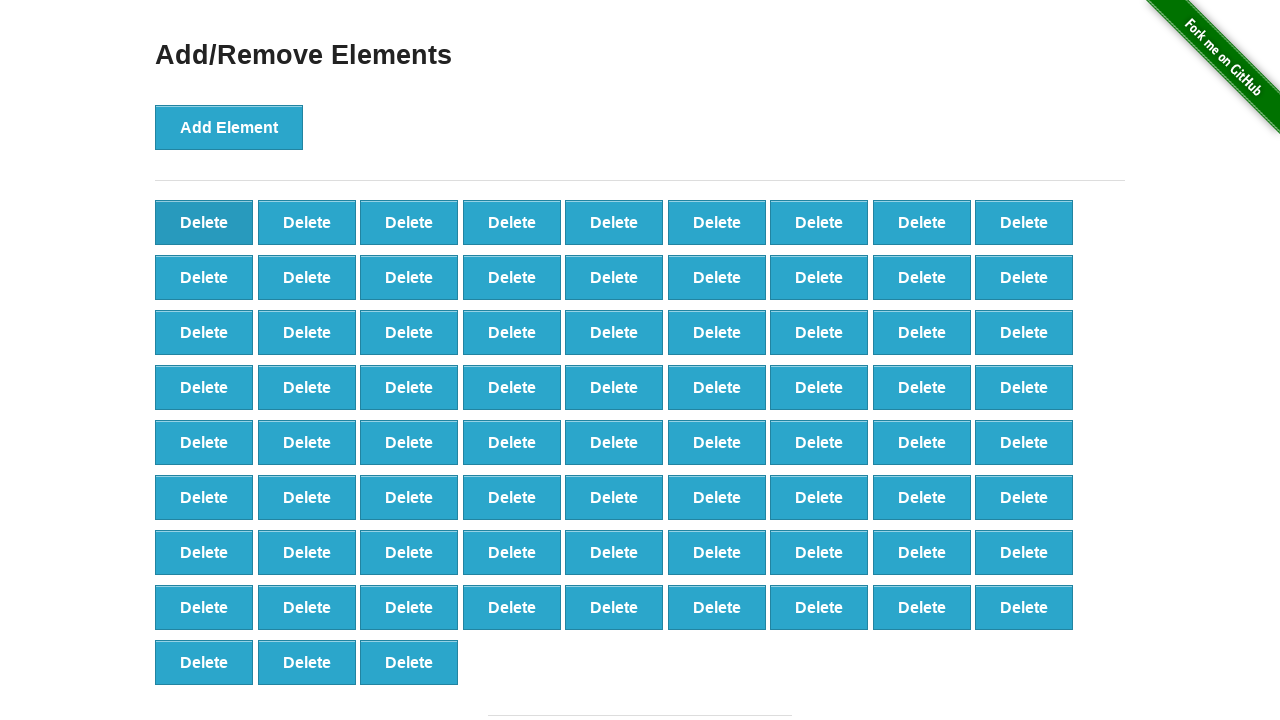

Clicked delete button to remove element (iteration 26/60) at (204, 222) on [onclick='deleteElement()'] >> nth=0
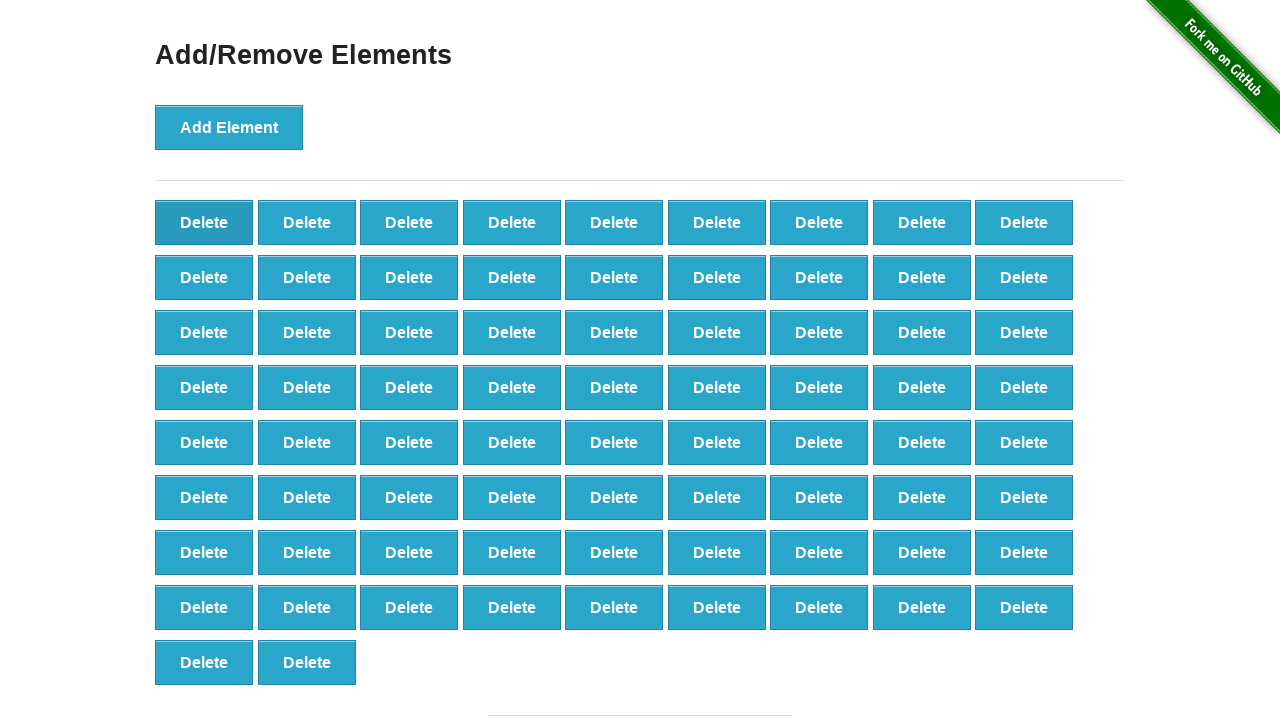

Clicked delete button to remove element (iteration 27/60) at (204, 222) on [onclick='deleteElement()'] >> nth=0
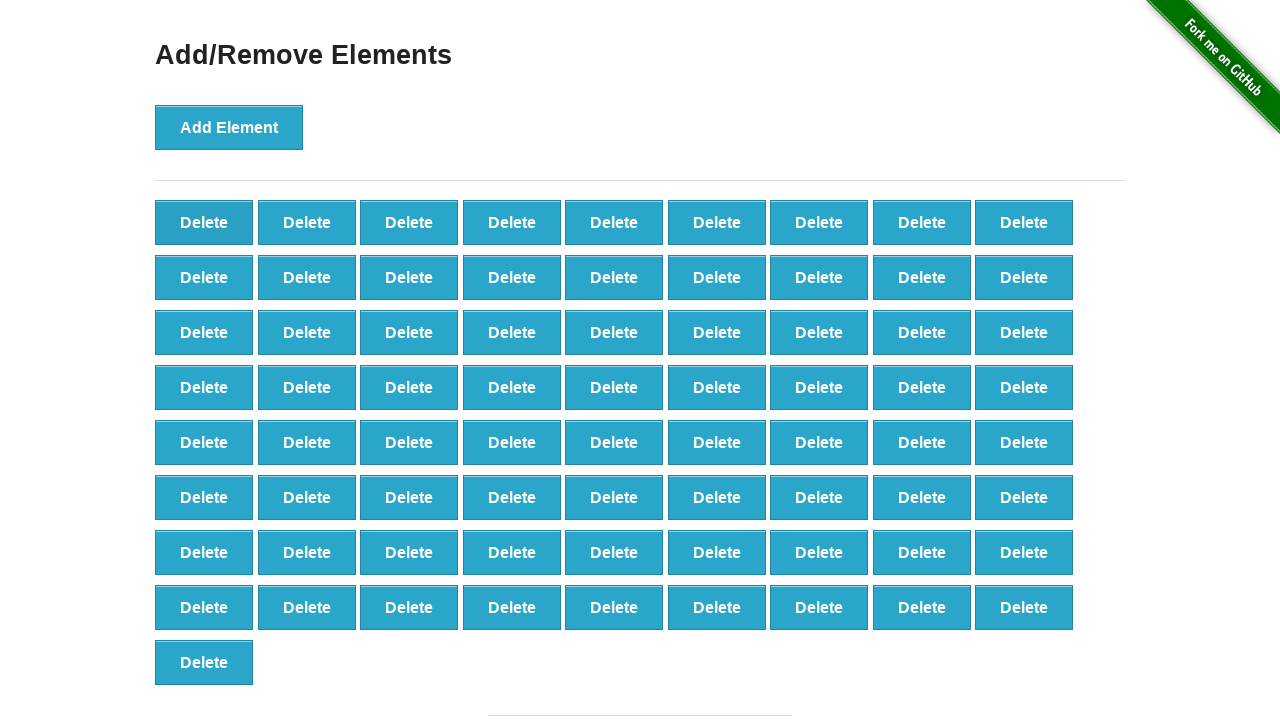

Clicked delete button to remove element (iteration 28/60) at (204, 222) on [onclick='deleteElement()'] >> nth=0
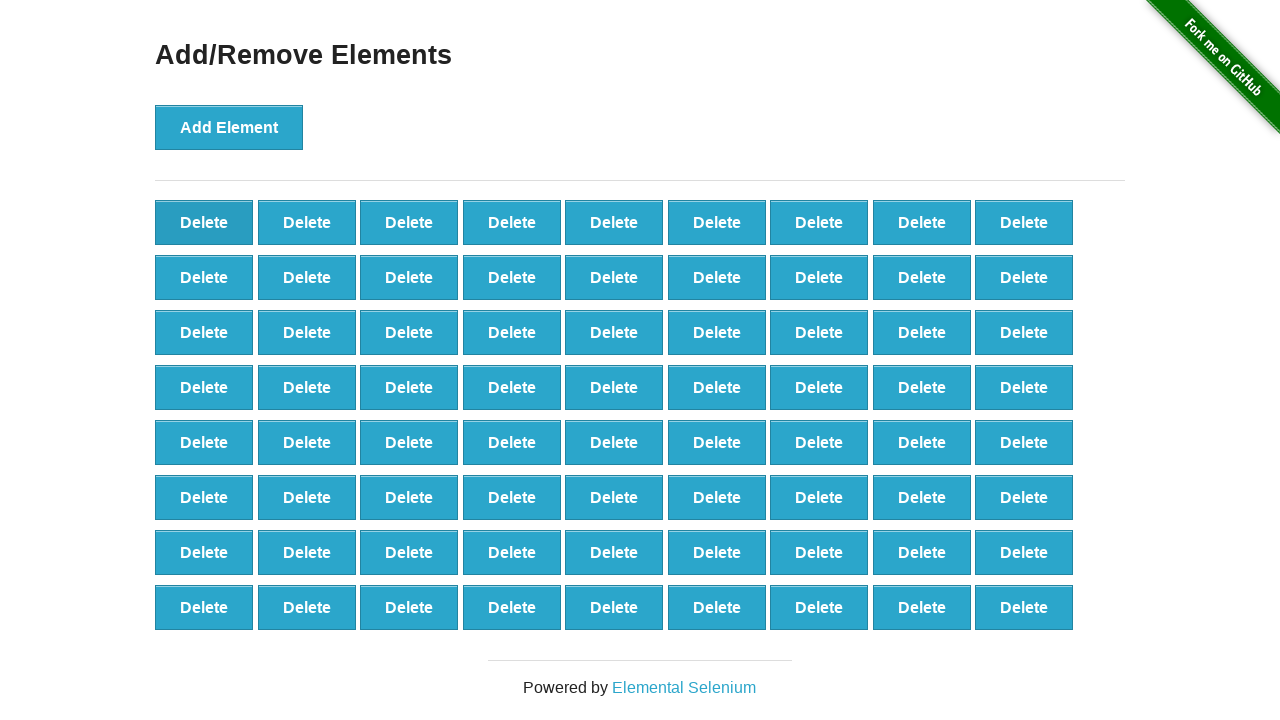

Clicked delete button to remove element (iteration 29/60) at (204, 222) on [onclick='deleteElement()'] >> nth=0
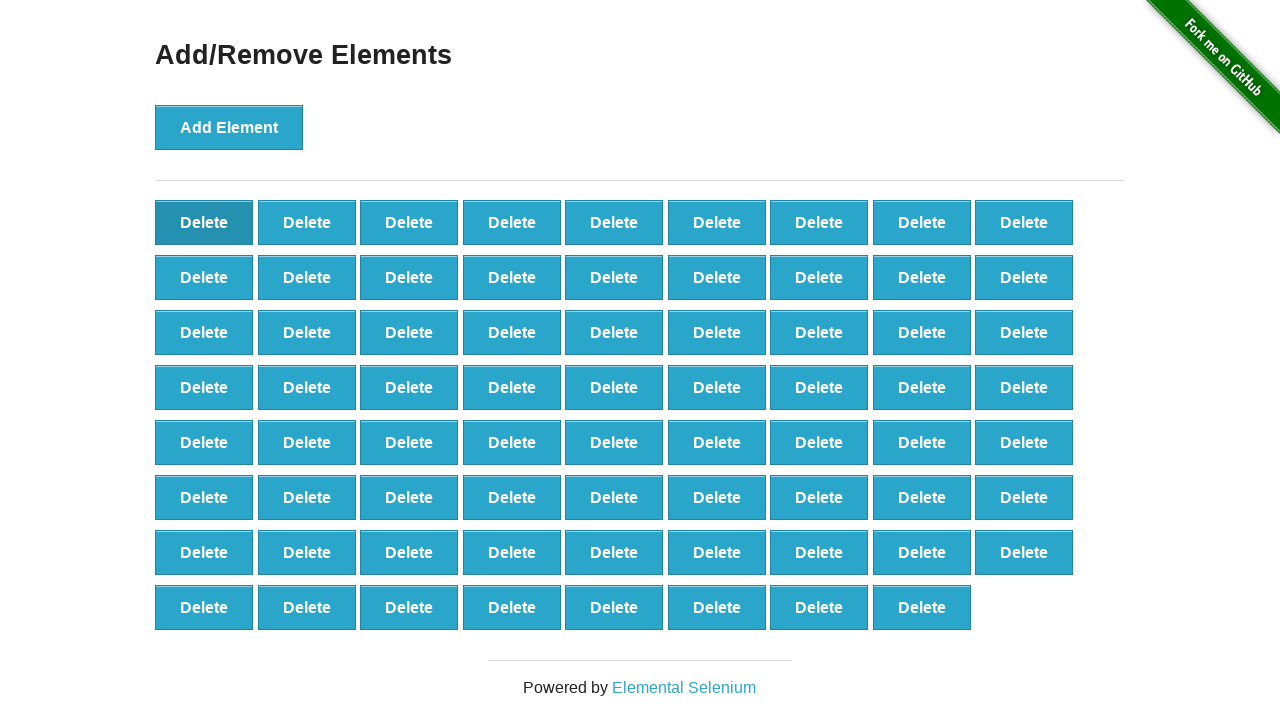

Clicked delete button to remove element (iteration 30/60) at (204, 222) on [onclick='deleteElement()'] >> nth=0
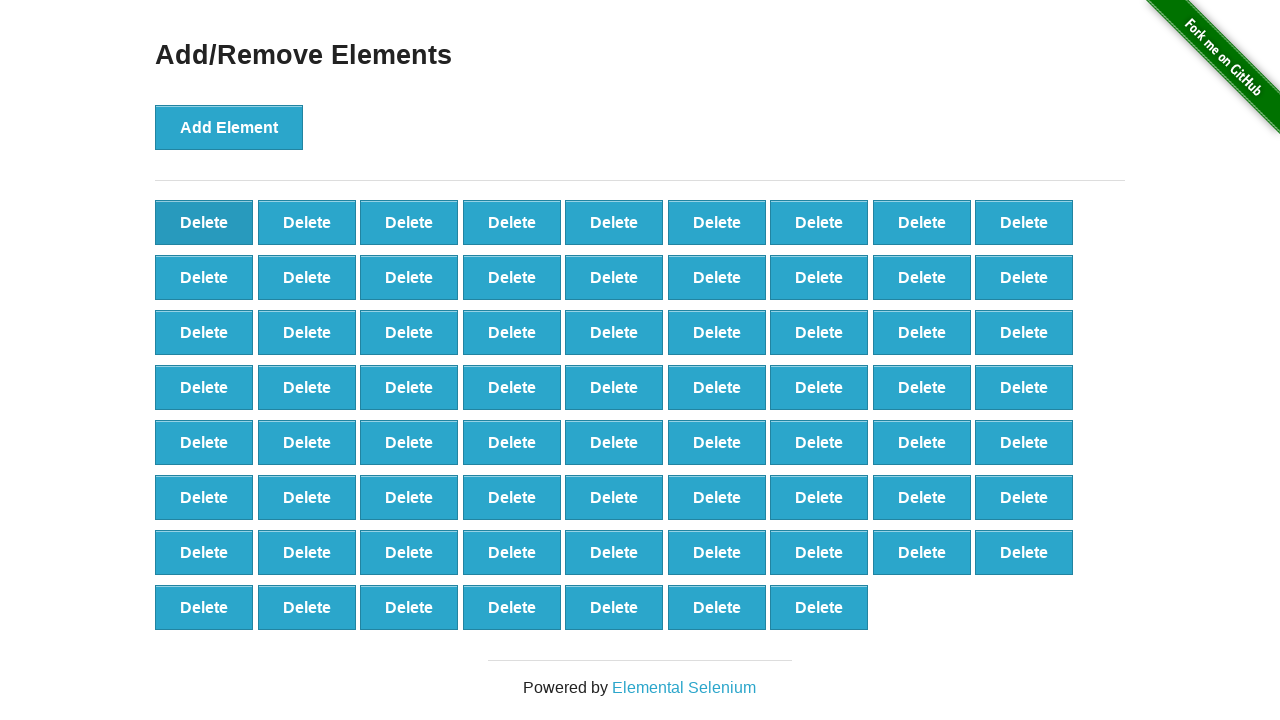

Clicked delete button to remove element (iteration 31/60) at (204, 222) on [onclick='deleteElement()'] >> nth=0
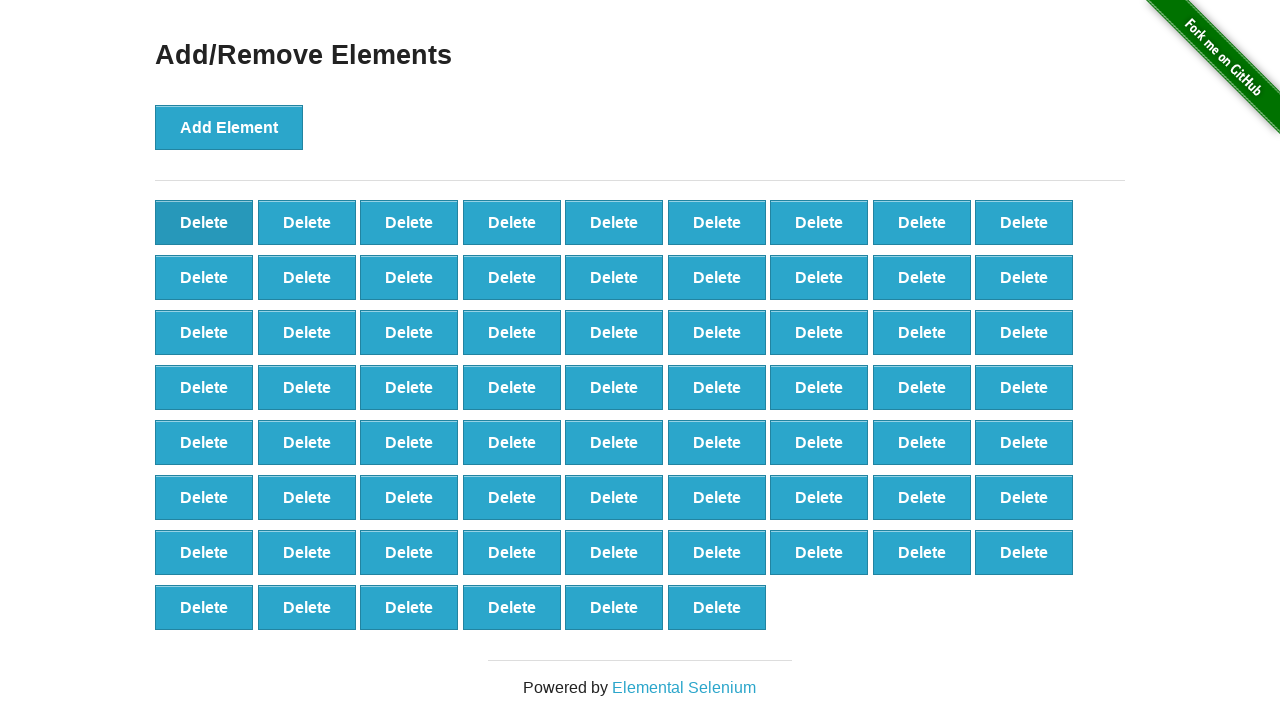

Clicked delete button to remove element (iteration 32/60) at (204, 222) on [onclick='deleteElement()'] >> nth=0
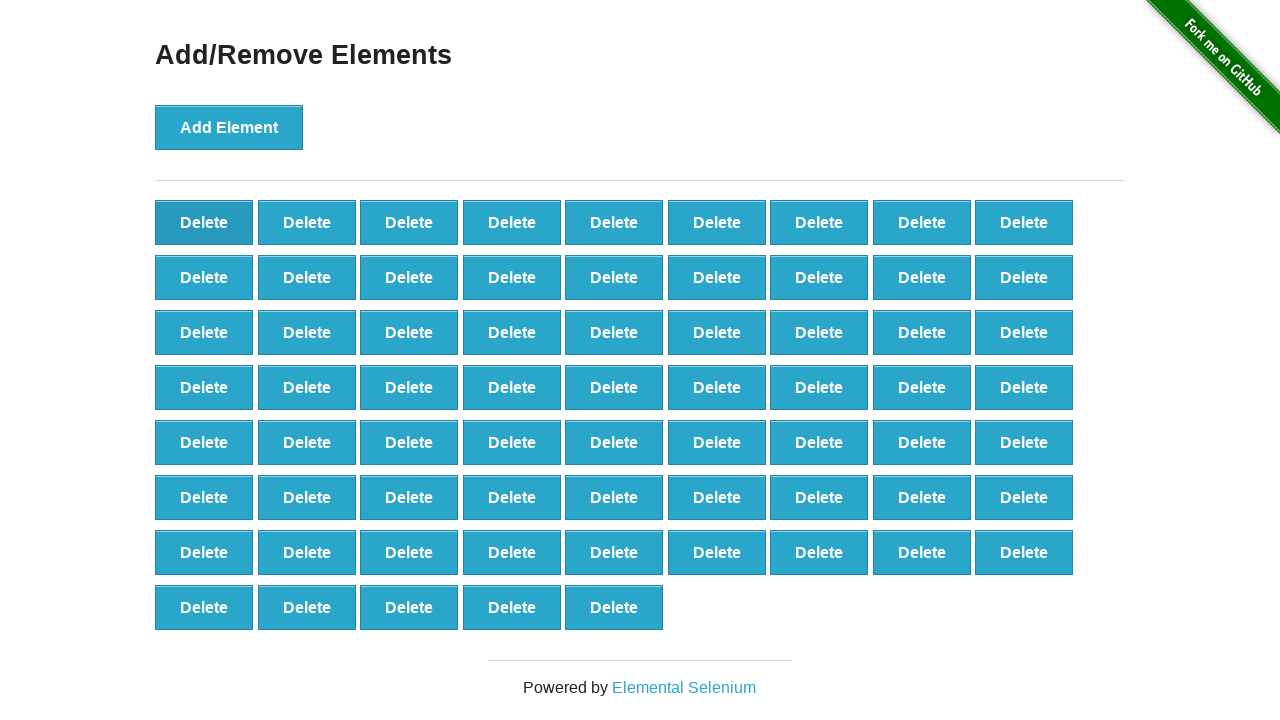

Clicked delete button to remove element (iteration 33/60) at (204, 222) on [onclick='deleteElement()'] >> nth=0
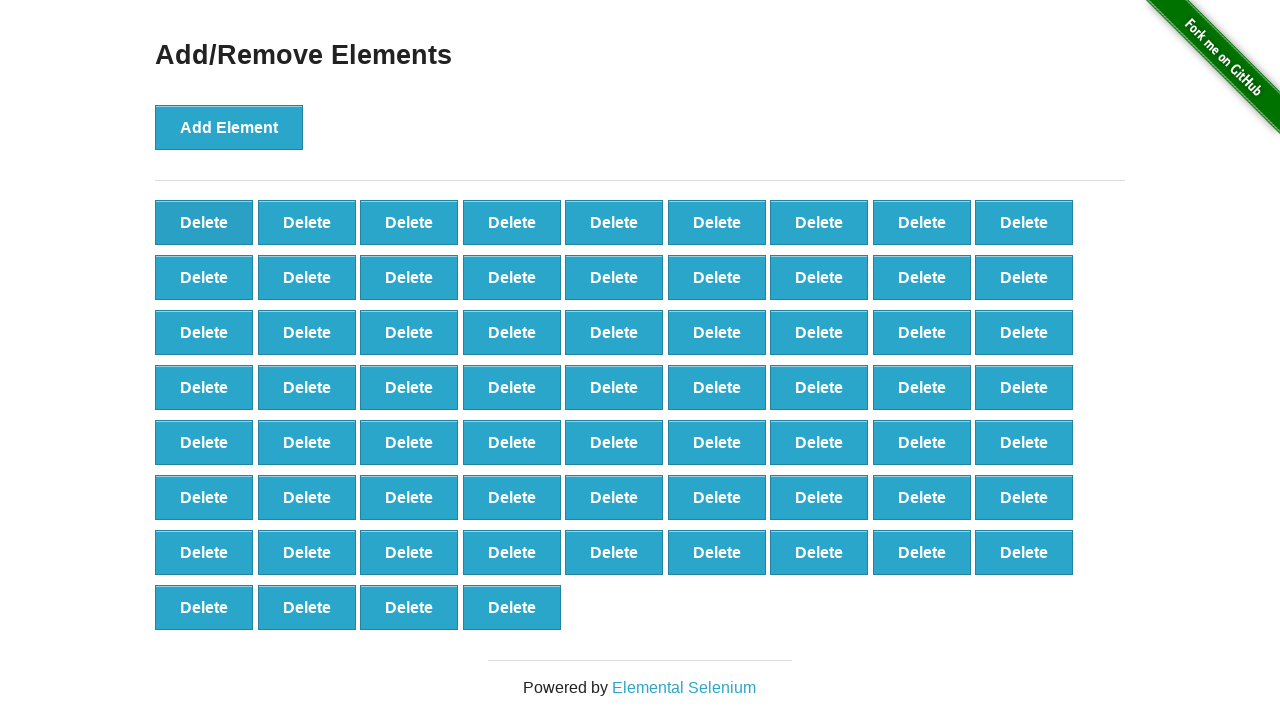

Clicked delete button to remove element (iteration 34/60) at (204, 222) on [onclick='deleteElement()'] >> nth=0
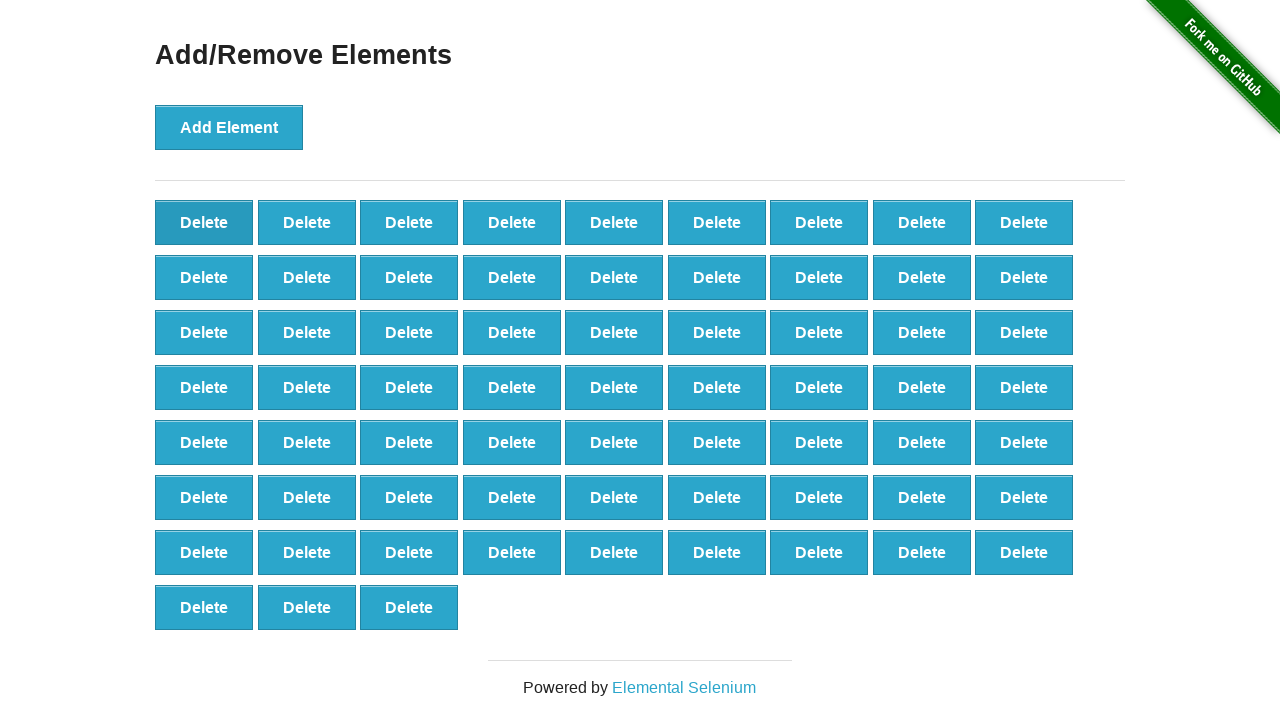

Clicked delete button to remove element (iteration 35/60) at (204, 222) on [onclick='deleteElement()'] >> nth=0
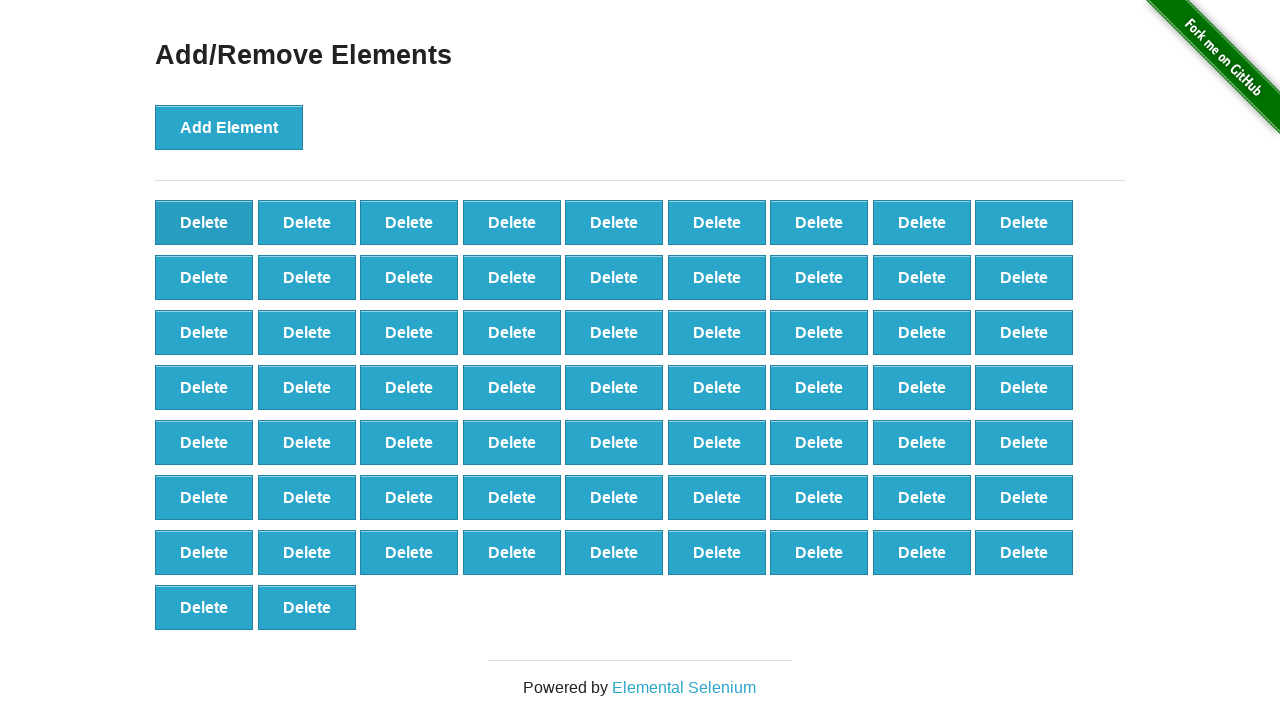

Clicked delete button to remove element (iteration 36/60) at (204, 222) on [onclick='deleteElement()'] >> nth=0
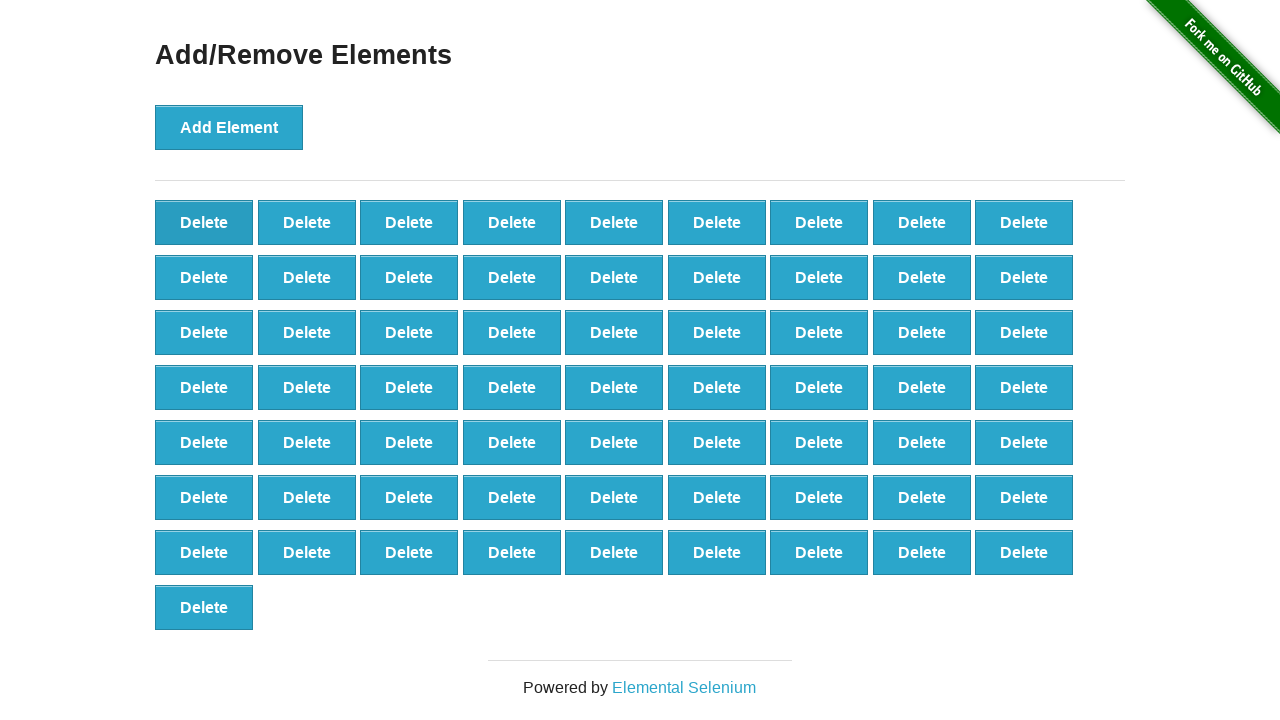

Clicked delete button to remove element (iteration 37/60) at (204, 222) on [onclick='deleteElement()'] >> nth=0
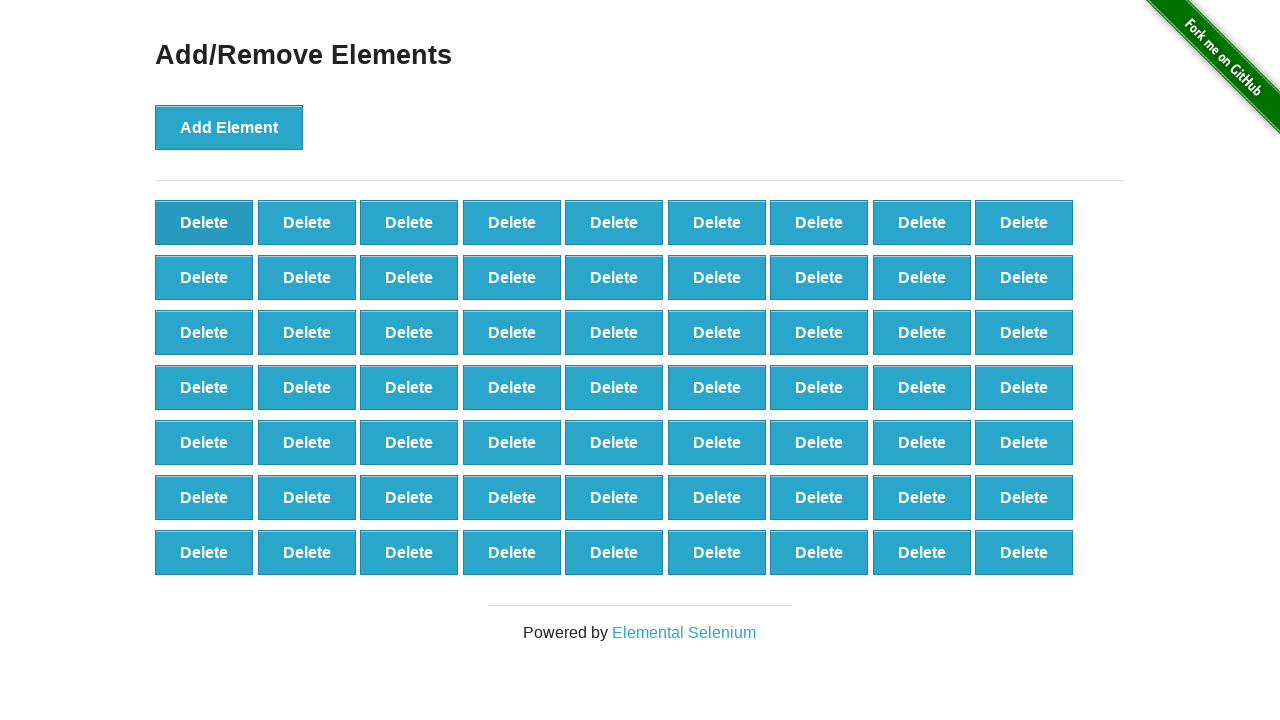

Clicked delete button to remove element (iteration 38/60) at (204, 222) on [onclick='deleteElement()'] >> nth=0
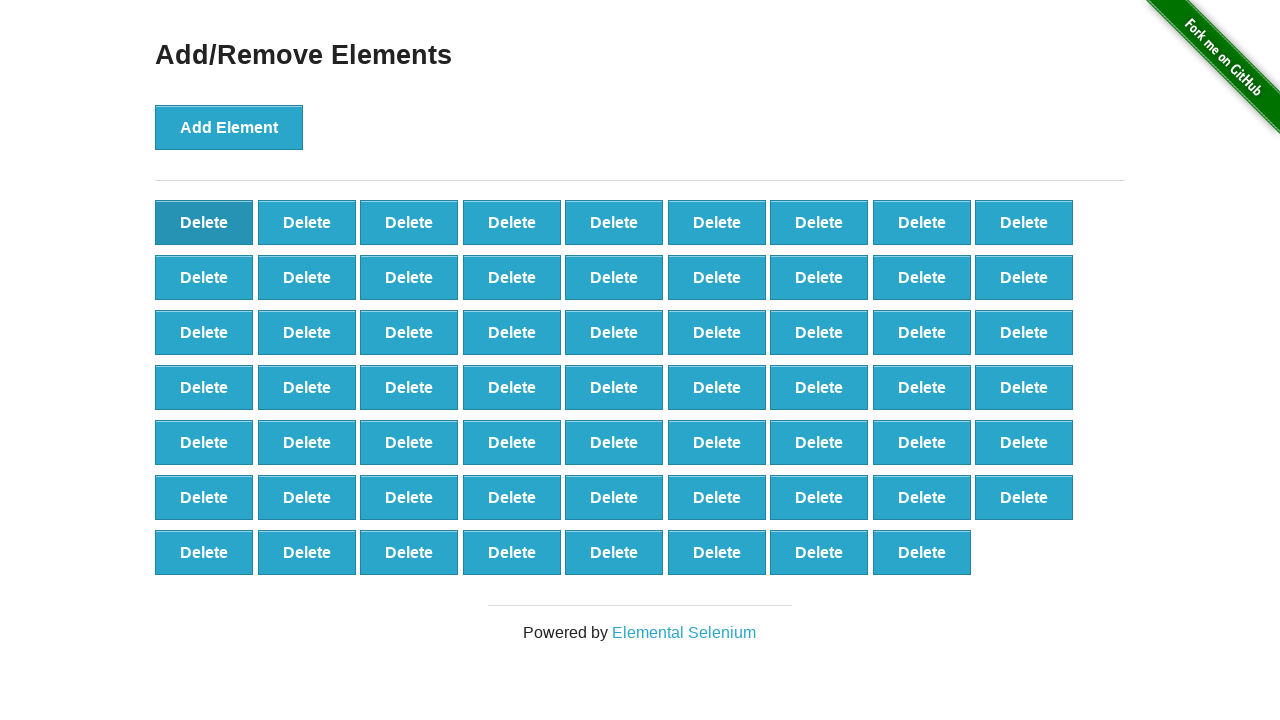

Clicked delete button to remove element (iteration 39/60) at (204, 222) on [onclick='deleteElement()'] >> nth=0
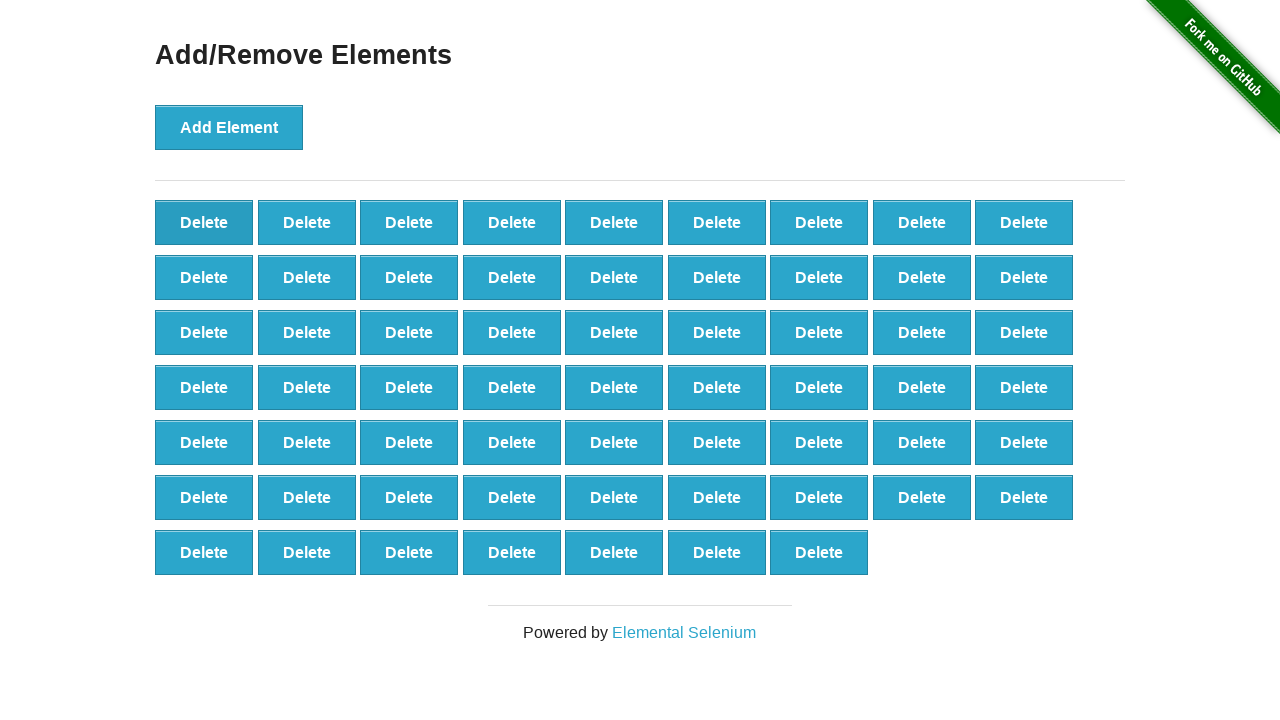

Clicked delete button to remove element (iteration 40/60) at (204, 222) on [onclick='deleteElement()'] >> nth=0
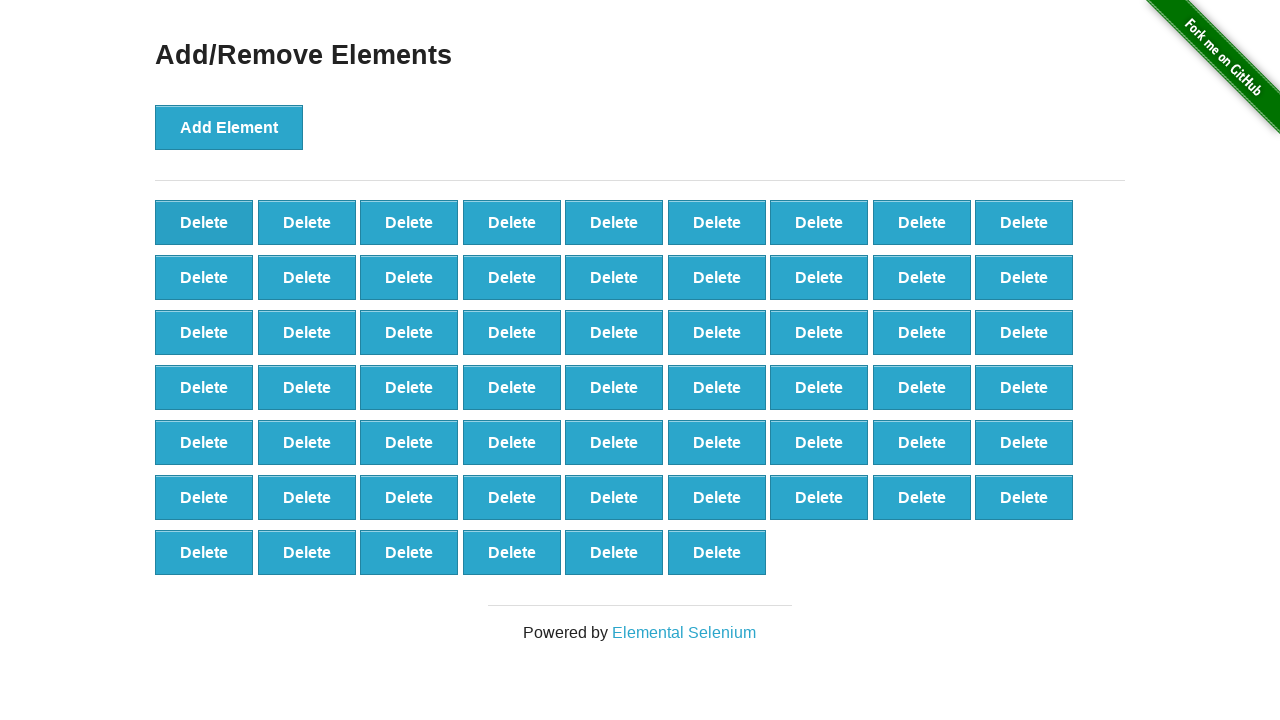

Clicked delete button to remove element (iteration 41/60) at (204, 222) on [onclick='deleteElement()'] >> nth=0
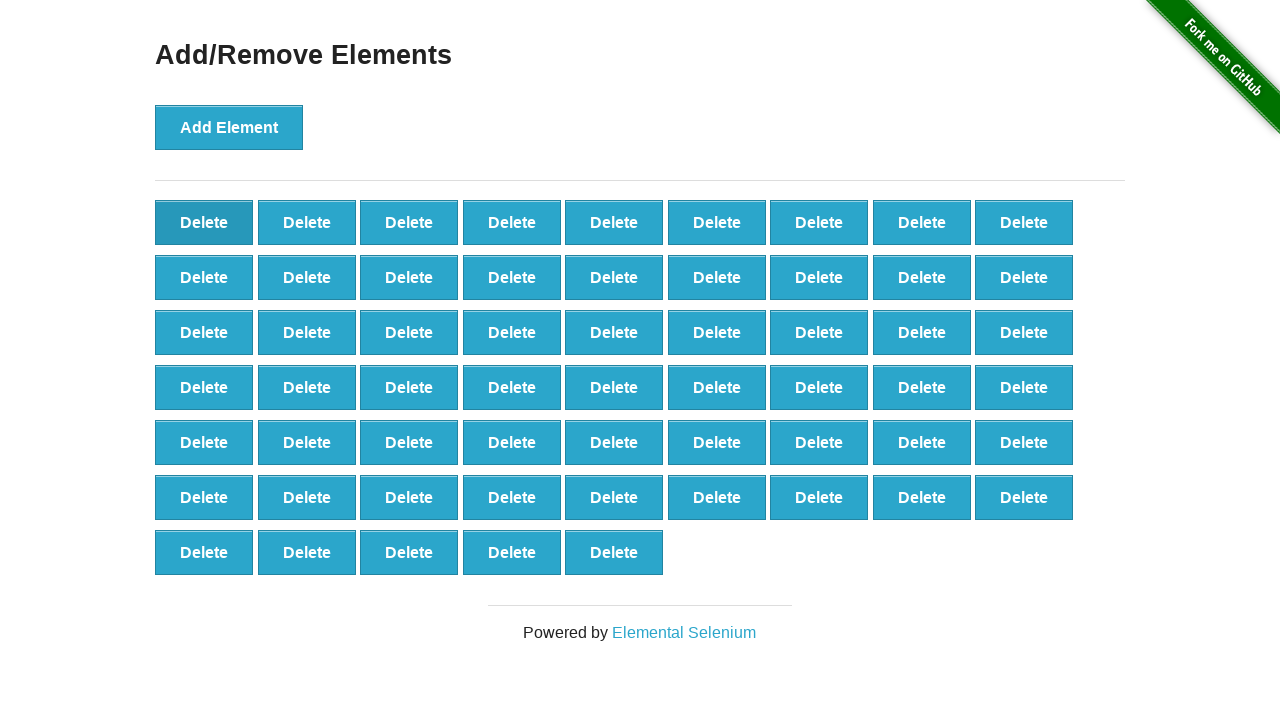

Clicked delete button to remove element (iteration 42/60) at (204, 222) on [onclick='deleteElement()'] >> nth=0
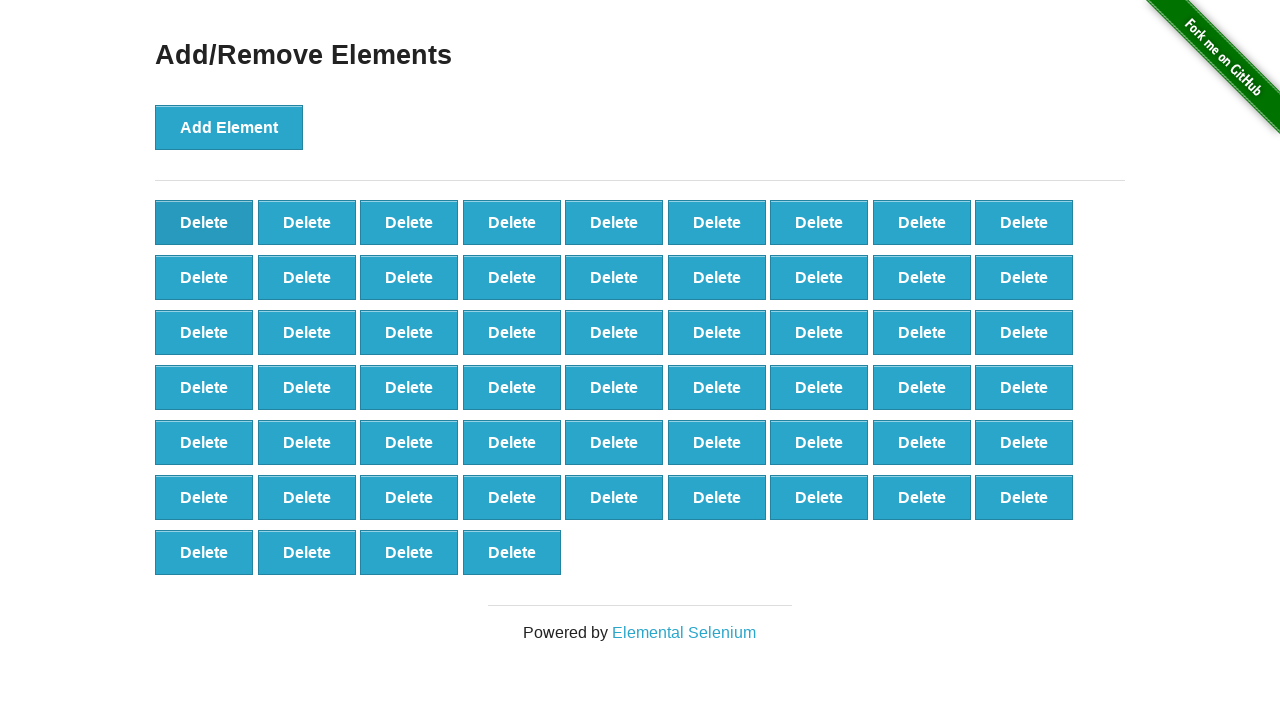

Clicked delete button to remove element (iteration 43/60) at (204, 222) on [onclick='deleteElement()'] >> nth=0
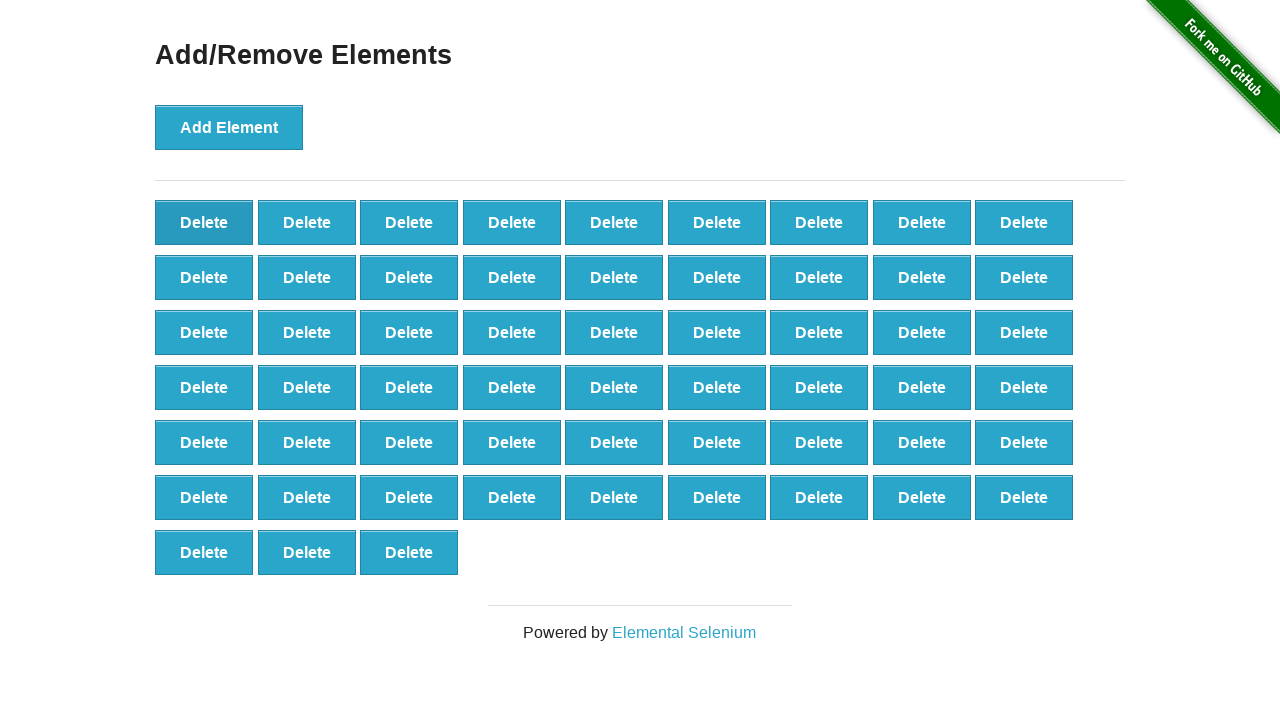

Clicked delete button to remove element (iteration 44/60) at (204, 222) on [onclick='deleteElement()'] >> nth=0
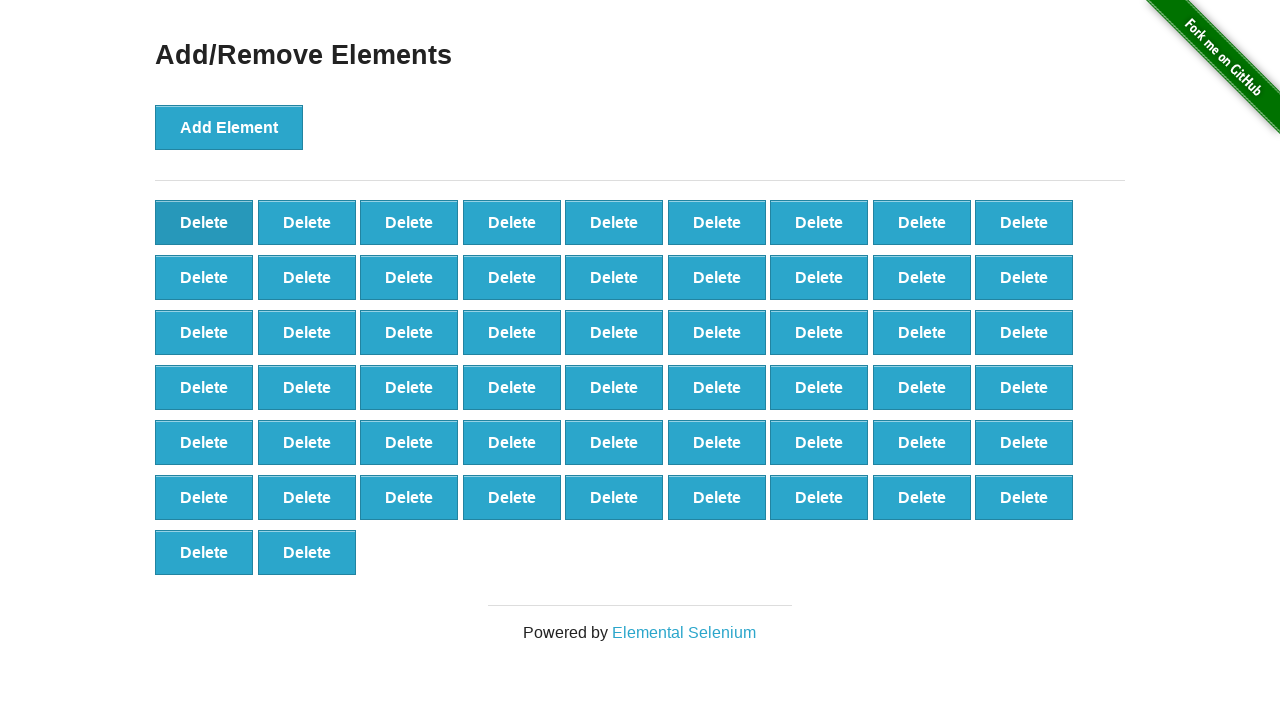

Clicked delete button to remove element (iteration 45/60) at (204, 222) on [onclick='deleteElement()'] >> nth=0
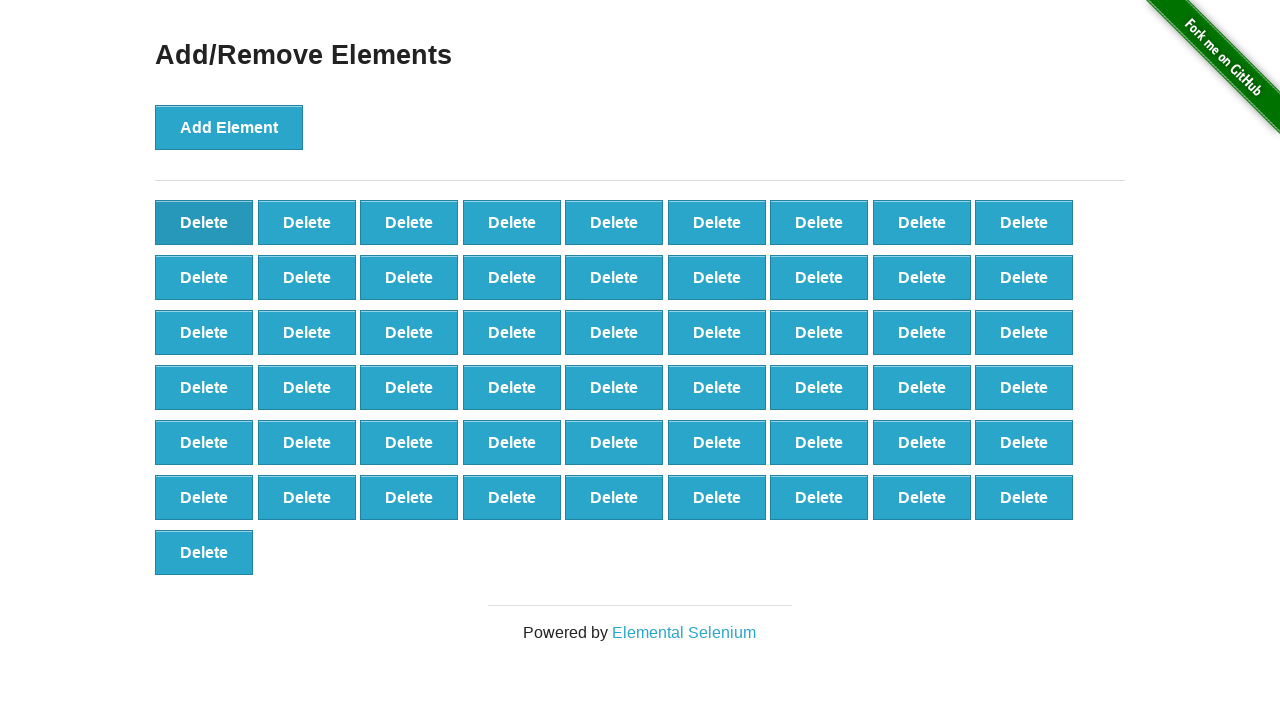

Clicked delete button to remove element (iteration 46/60) at (204, 222) on [onclick='deleteElement()'] >> nth=0
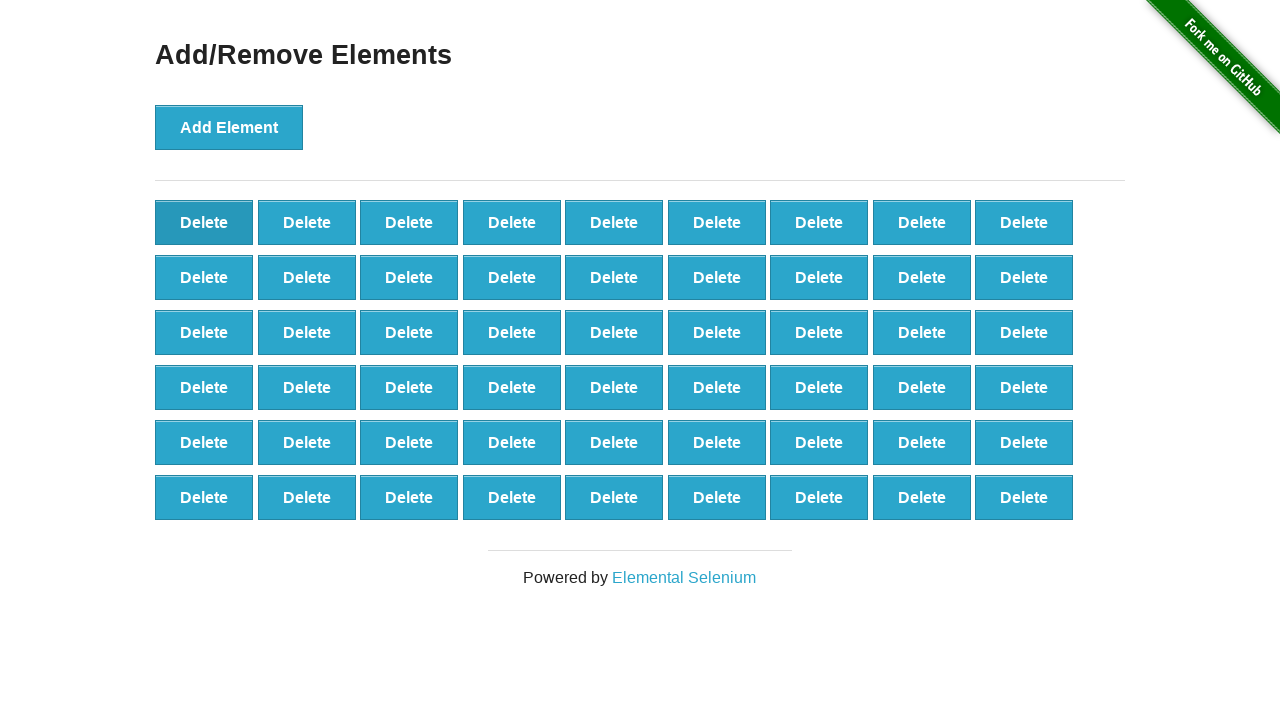

Clicked delete button to remove element (iteration 47/60) at (204, 222) on [onclick='deleteElement()'] >> nth=0
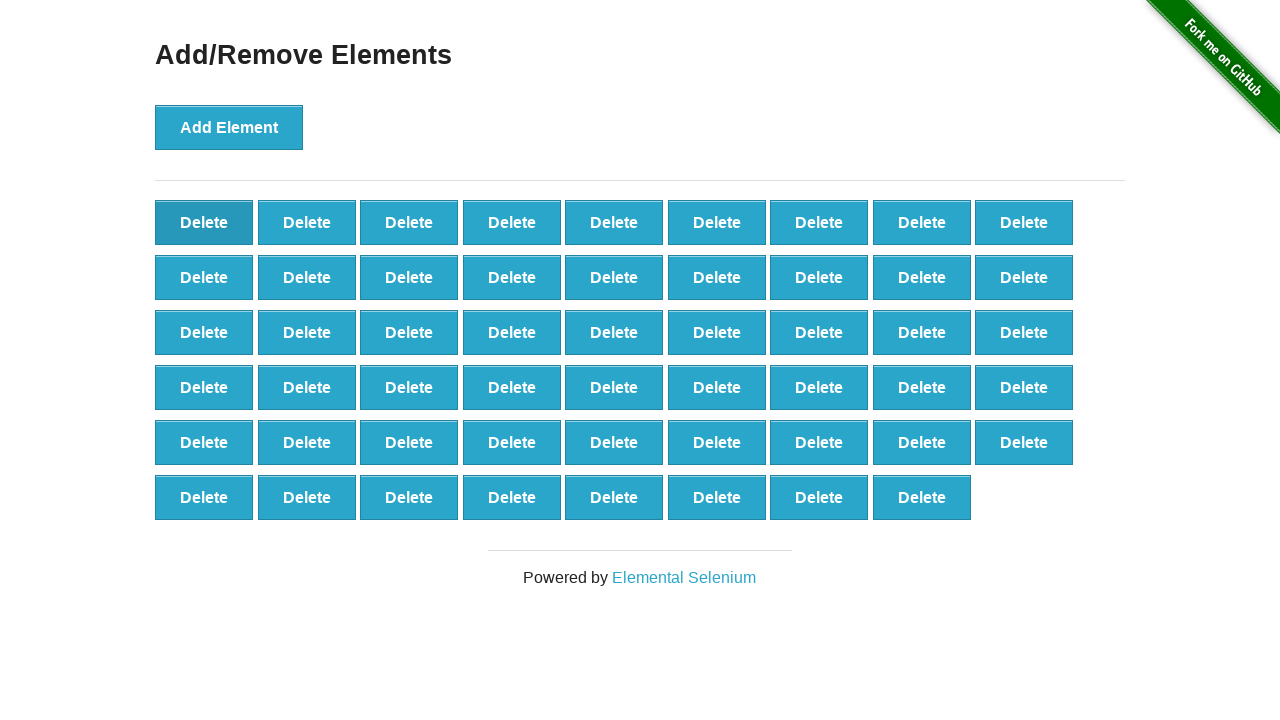

Clicked delete button to remove element (iteration 48/60) at (204, 222) on [onclick='deleteElement()'] >> nth=0
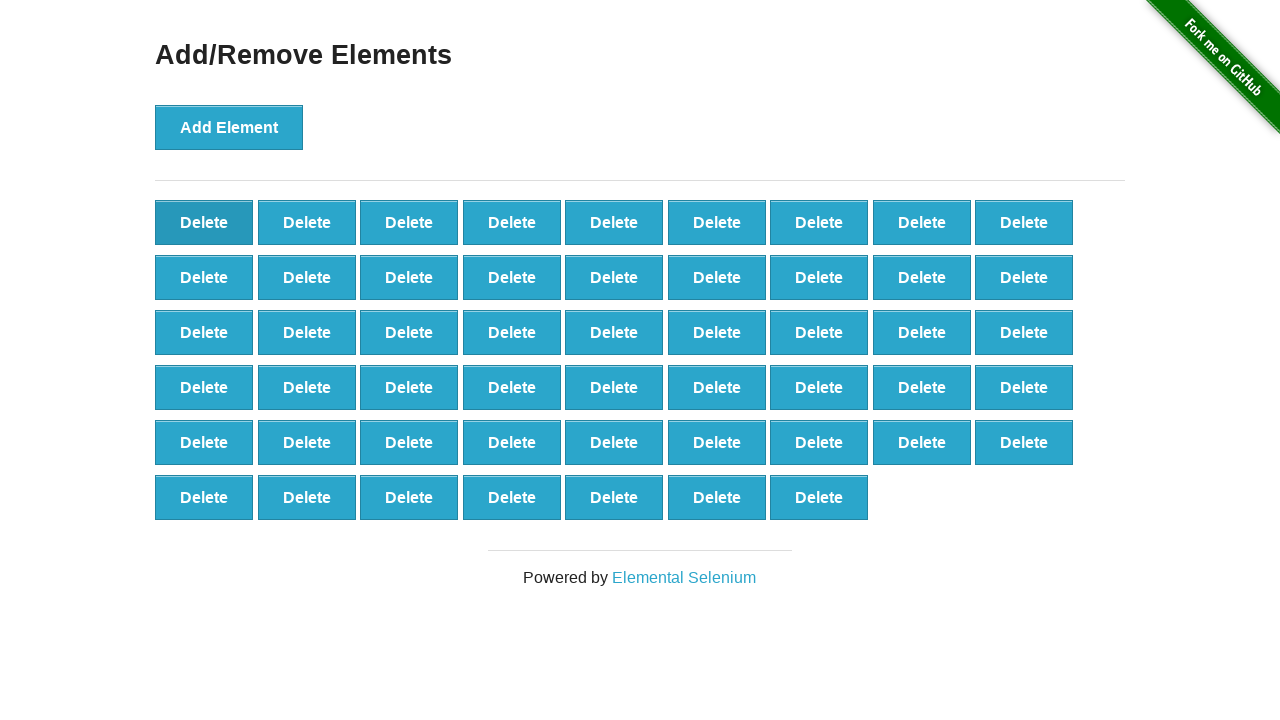

Clicked delete button to remove element (iteration 49/60) at (204, 222) on [onclick='deleteElement()'] >> nth=0
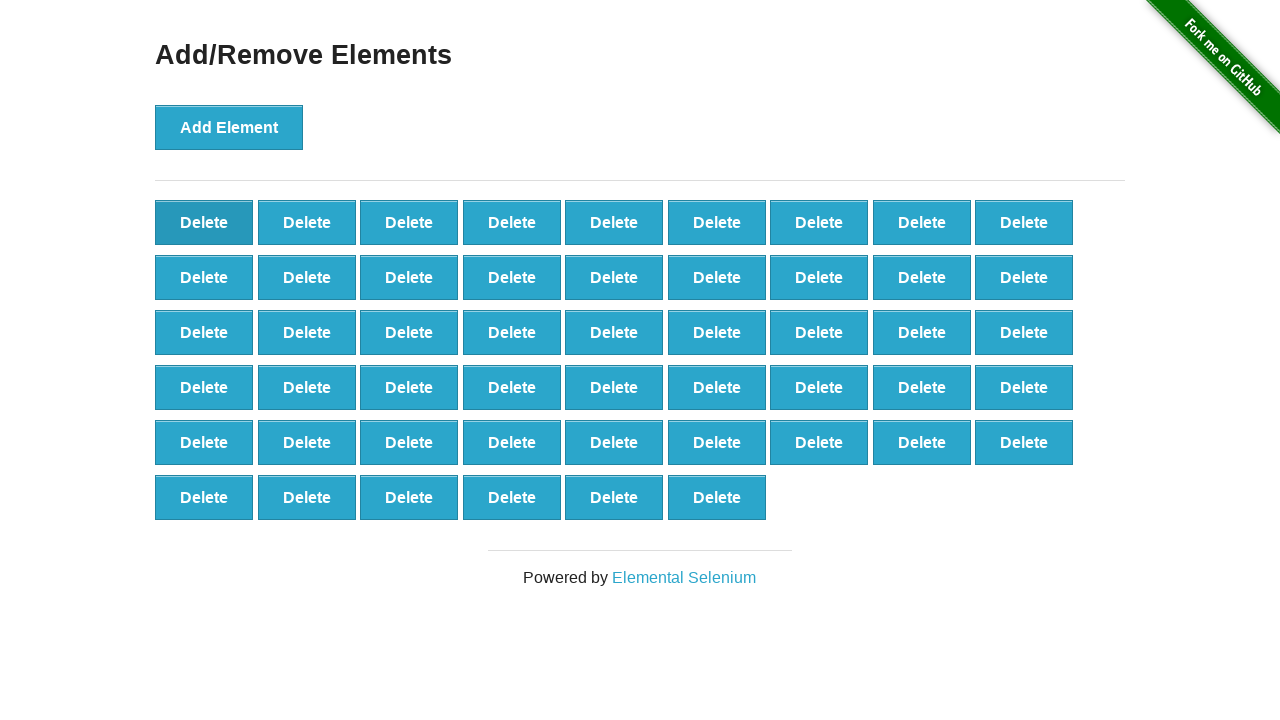

Clicked delete button to remove element (iteration 50/60) at (204, 222) on [onclick='deleteElement()'] >> nth=0
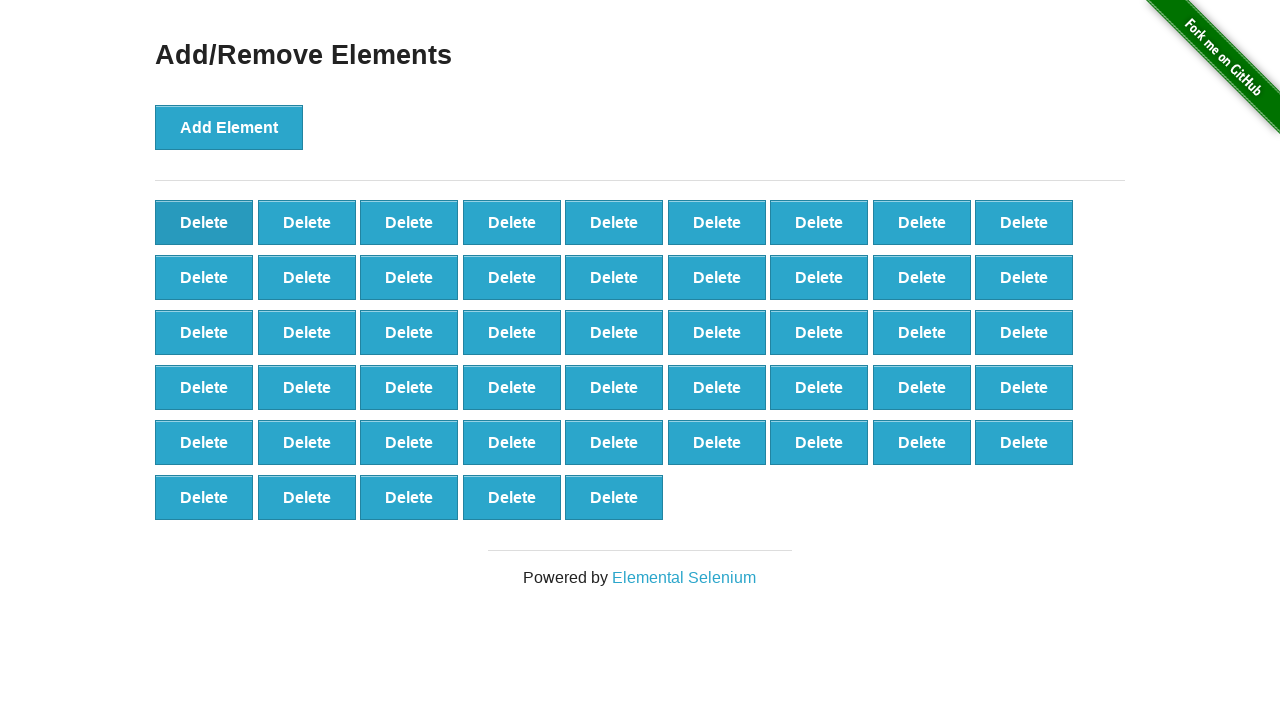

Clicked delete button to remove element (iteration 51/60) at (204, 222) on [onclick='deleteElement()'] >> nth=0
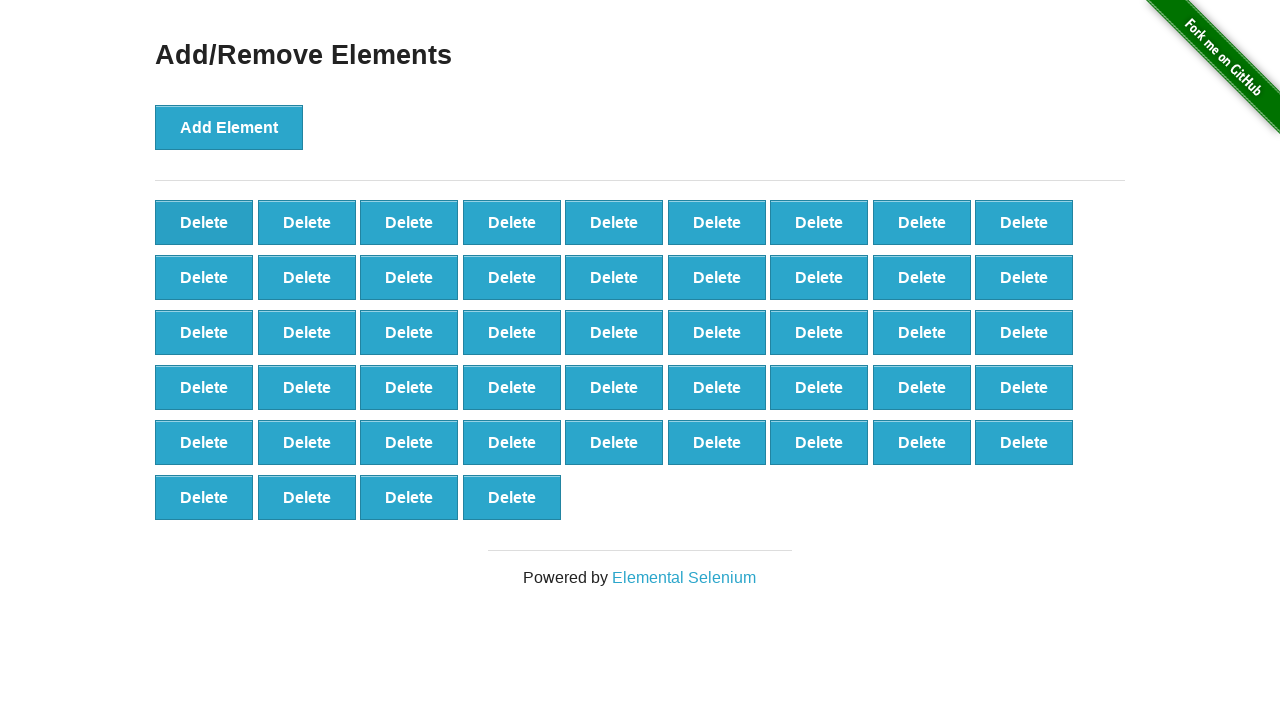

Clicked delete button to remove element (iteration 52/60) at (204, 222) on [onclick='deleteElement()'] >> nth=0
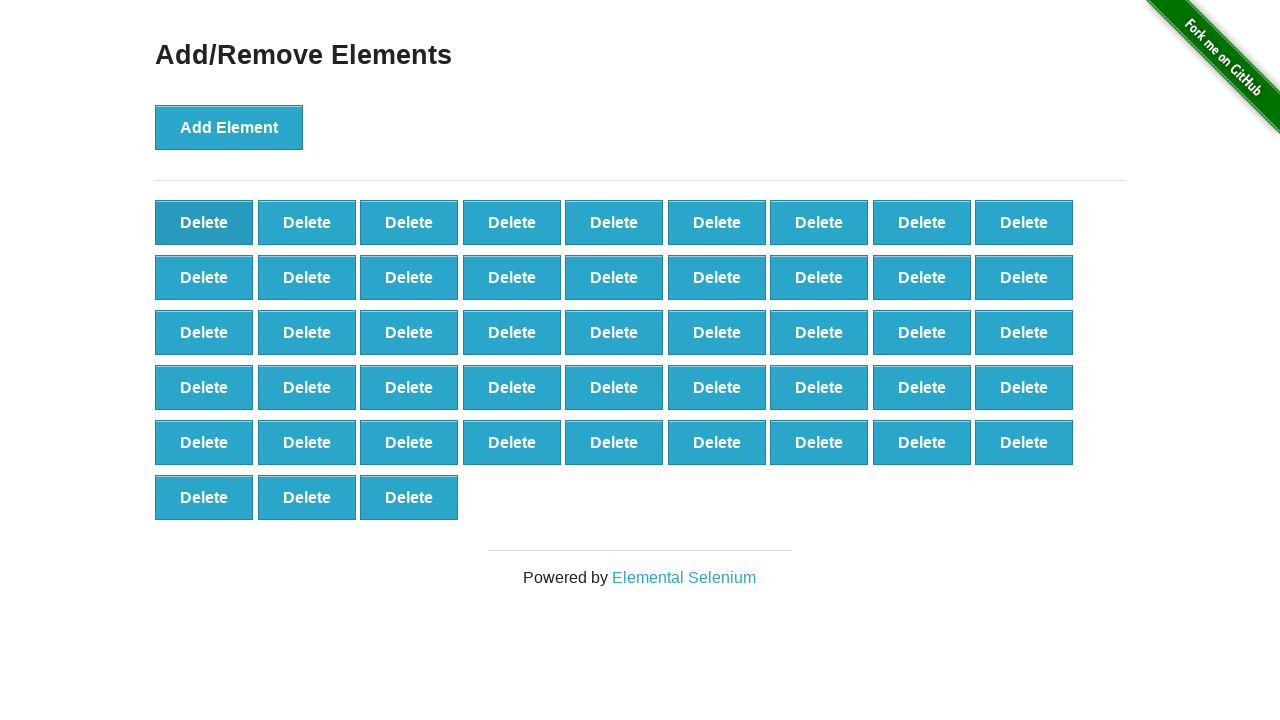

Clicked delete button to remove element (iteration 53/60) at (204, 222) on [onclick='deleteElement()'] >> nth=0
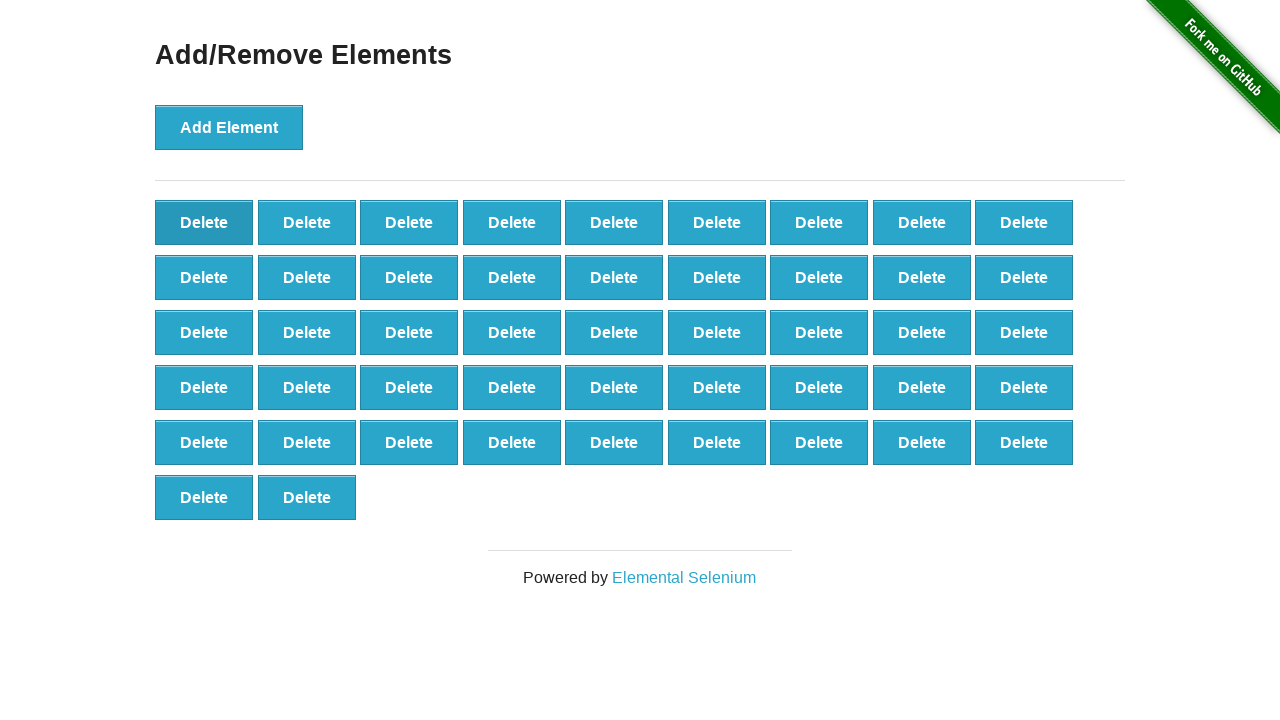

Clicked delete button to remove element (iteration 54/60) at (204, 222) on [onclick='deleteElement()'] >> nth=0
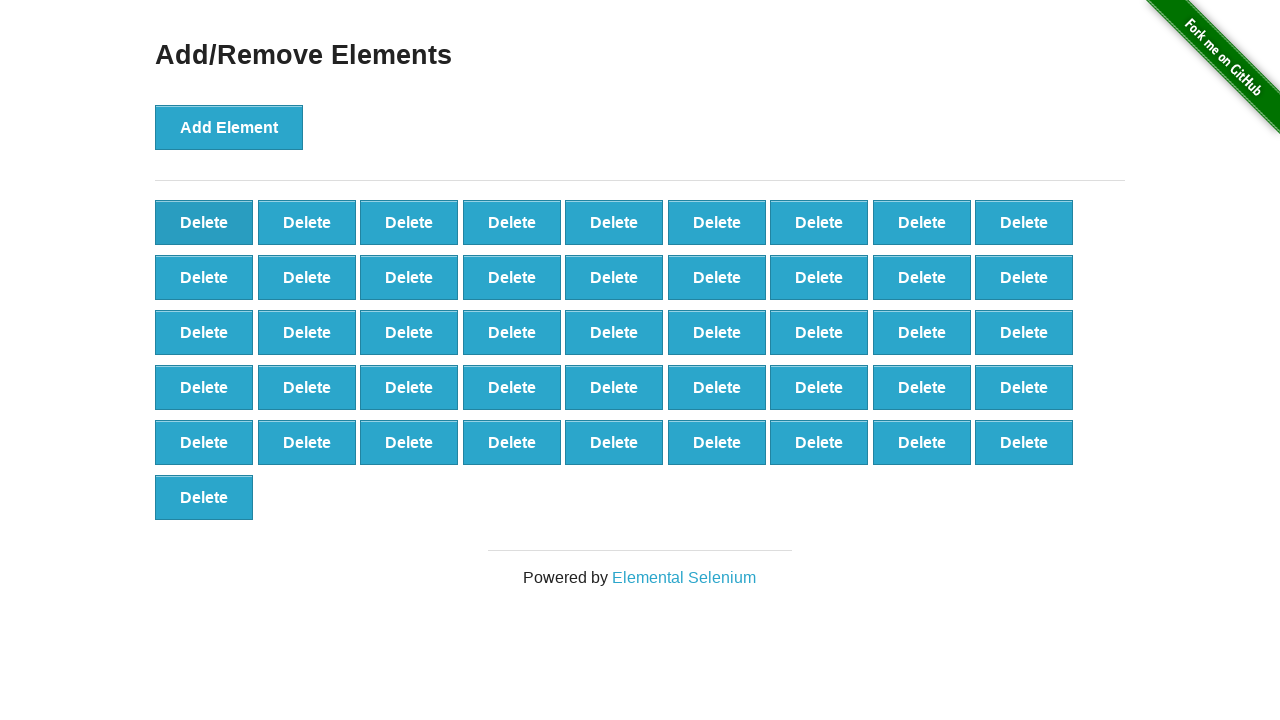

Clicked delete button to remove element (iteration 55/60) at (204, 222) on [onclick='deleteElement()'] >> nth=0
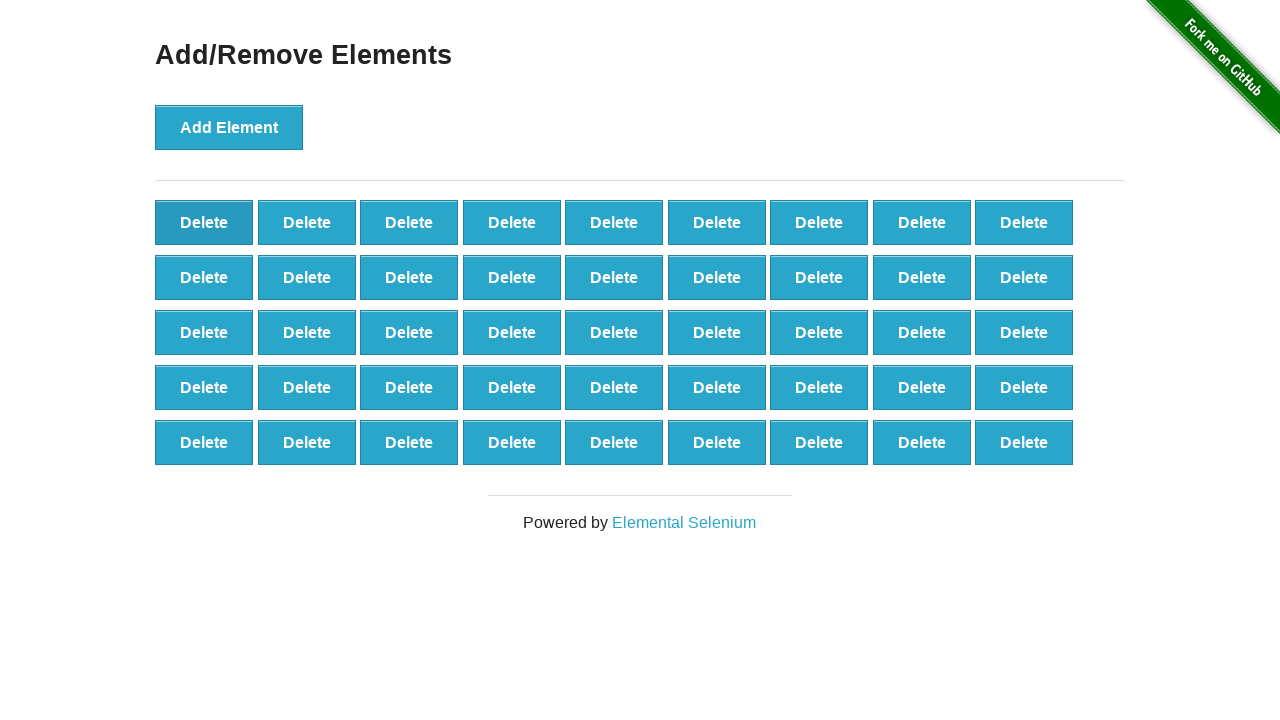

Clicked delete button to remove element (iteration 56/60) at (204, 222) on [onclick='deleteElement()'] >> nth=0
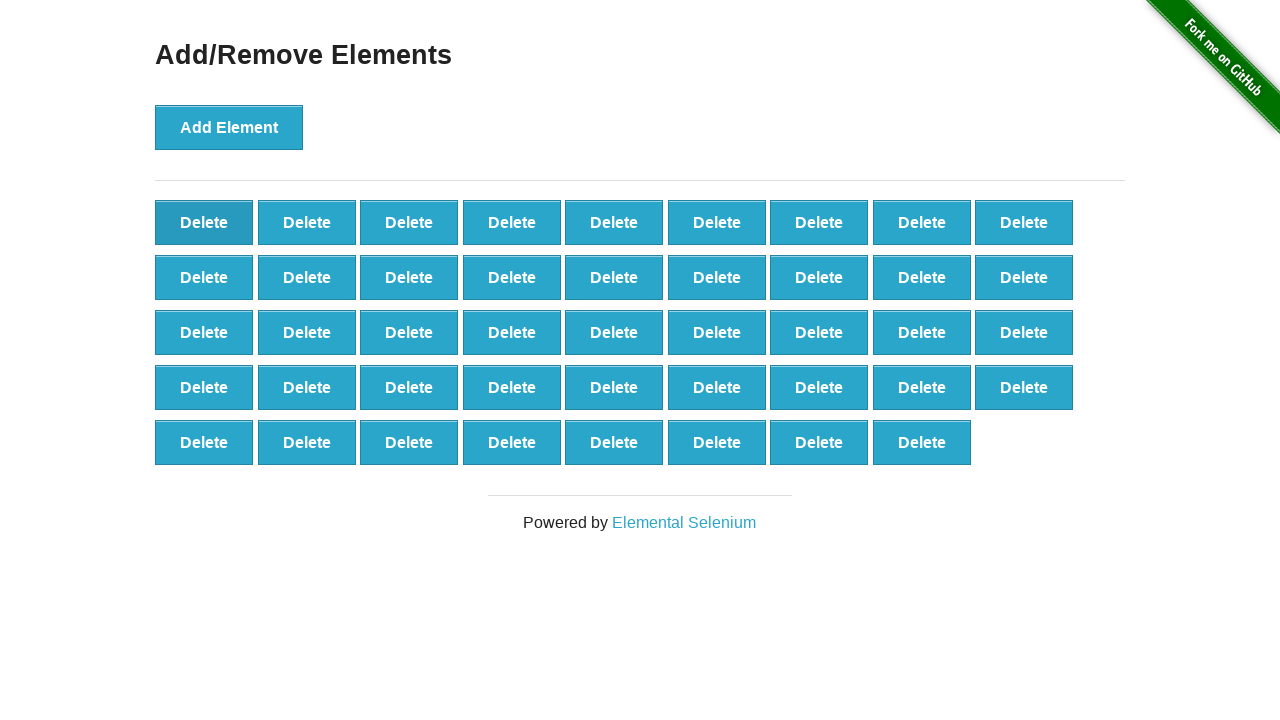

Clicked delete button to remove element (iteration 57/60) at (204, 222) on [onclick='deleteElement()'] >> nth=0
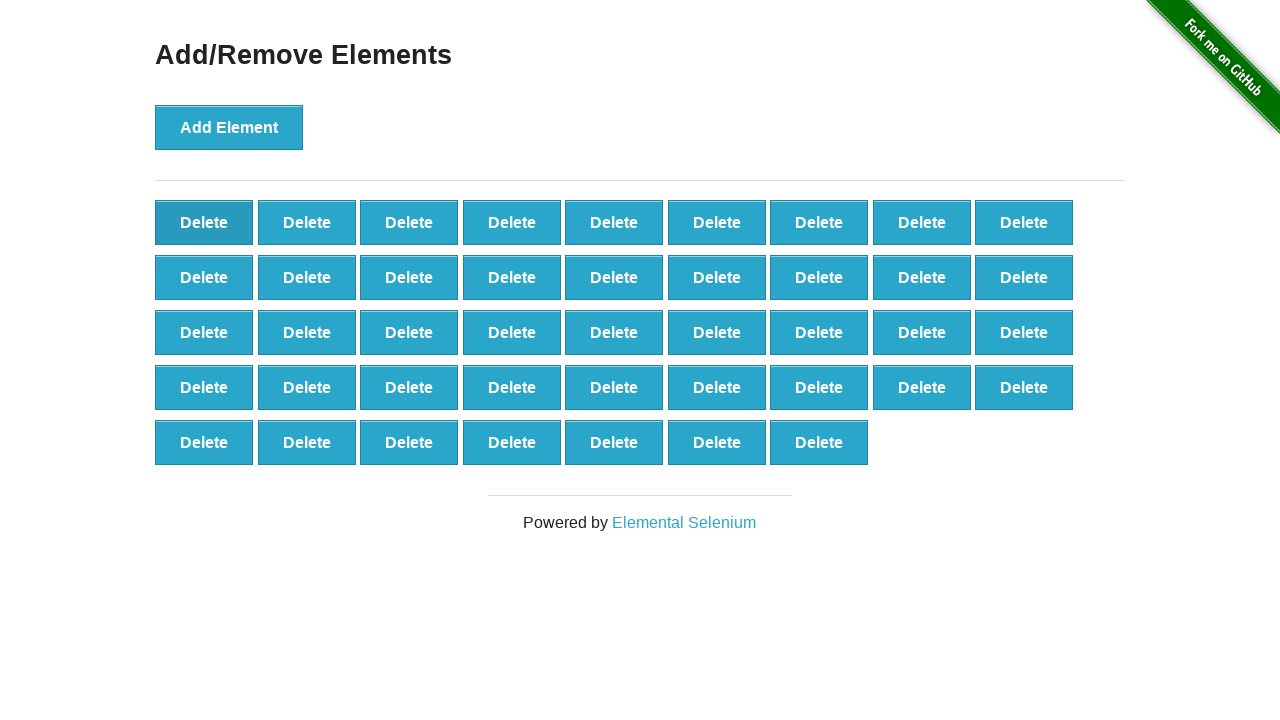

Clicked delete button to remove element (iteration 58/60) at (204, 222) on [onclick='deleteElement()'] >> nth=0
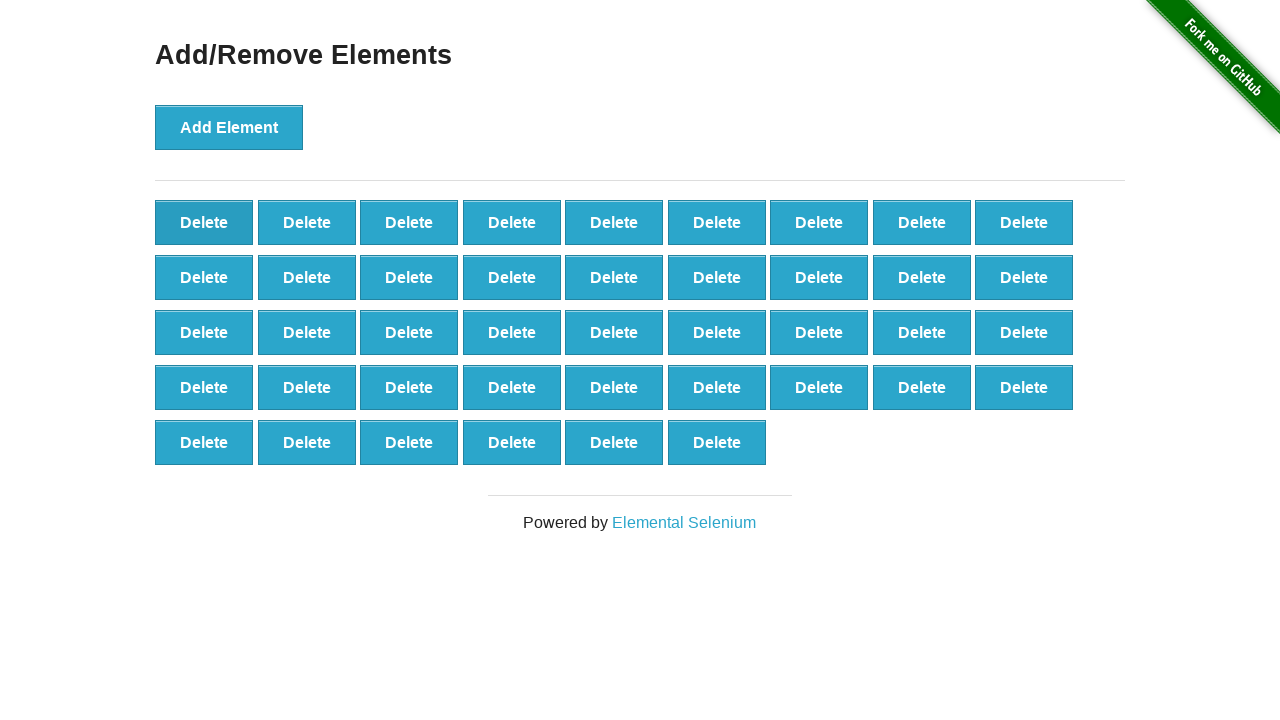

Clicked delete button to remove element (iteration 59/60) at (204, 222) on [onclick='deleteElement()'] >> nth=0
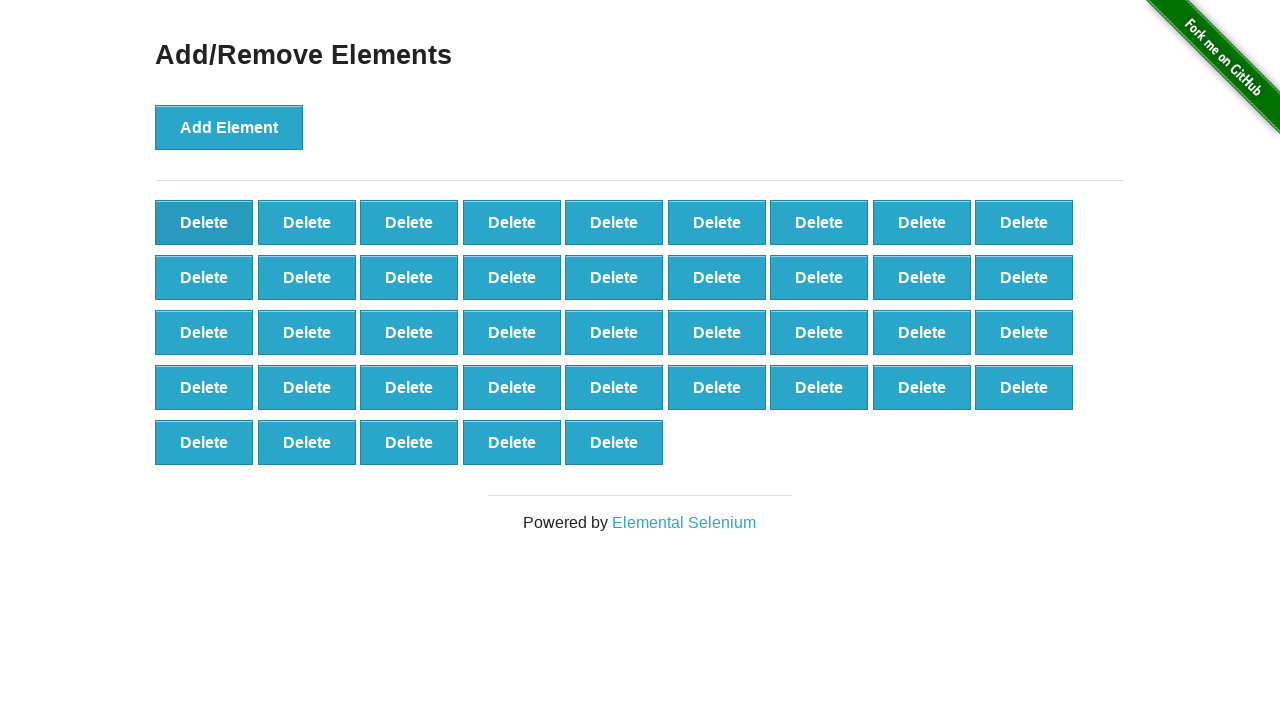

Clicked delete button to remove element (iteration 60/60) at (204, 222) on [onclick='deleteElement()'] >> nth=0
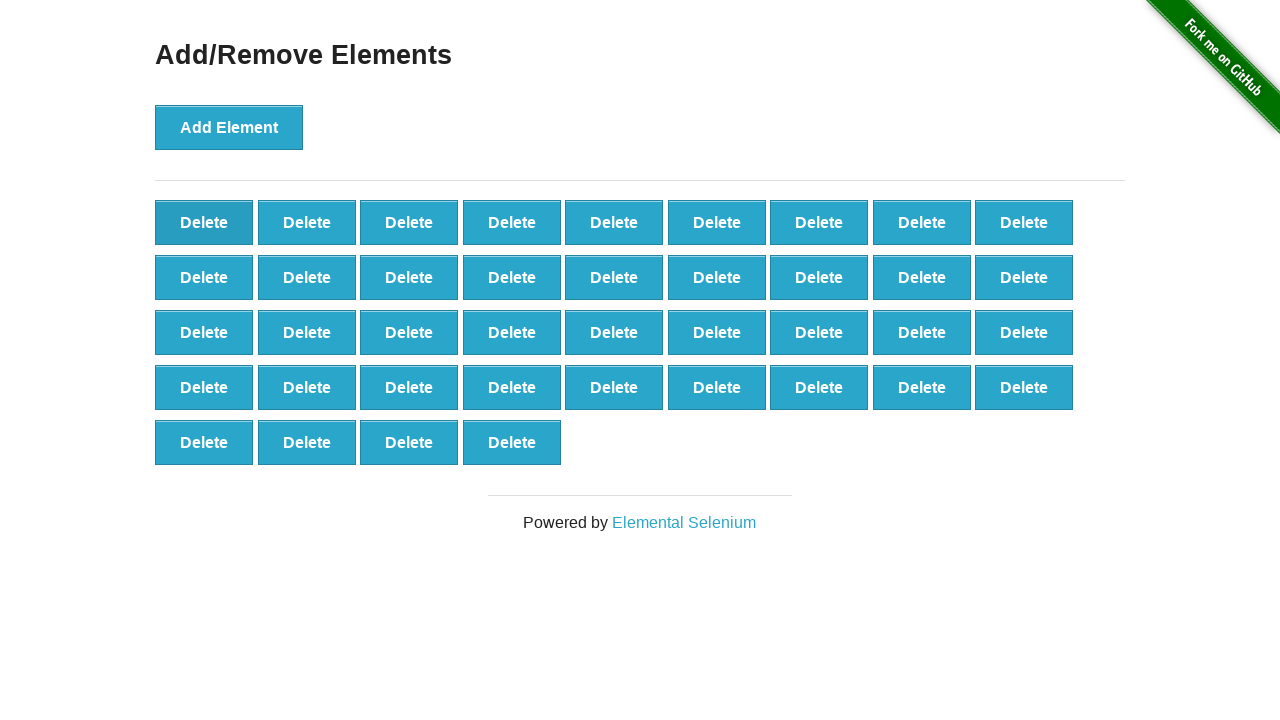

Counted 40 delete buttons after removal
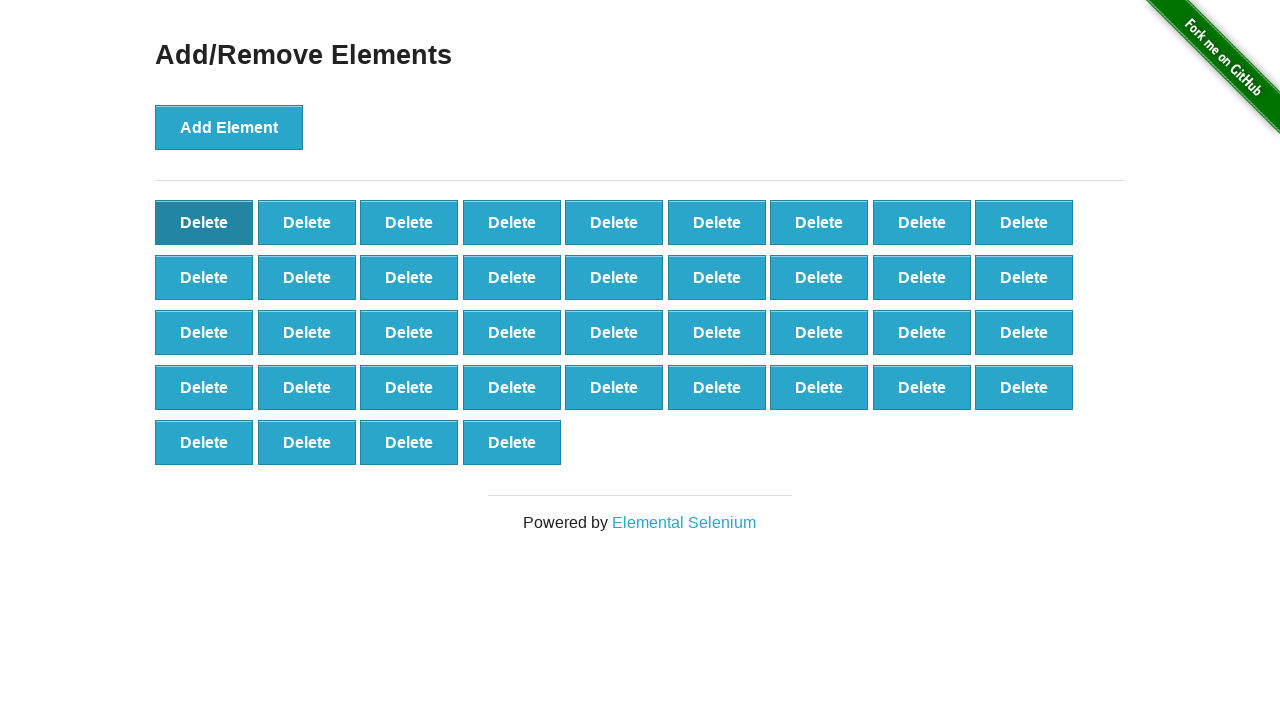

Assertion passed: 40 buttons remain (60 removed from 100)
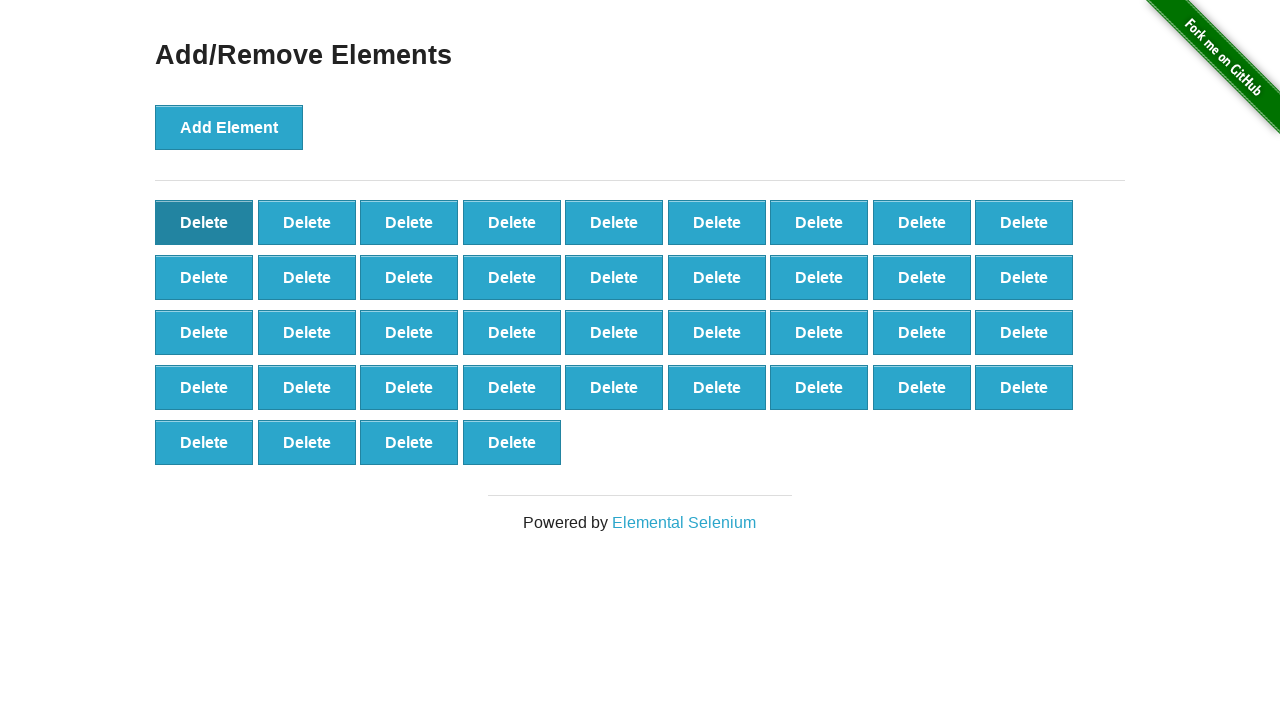

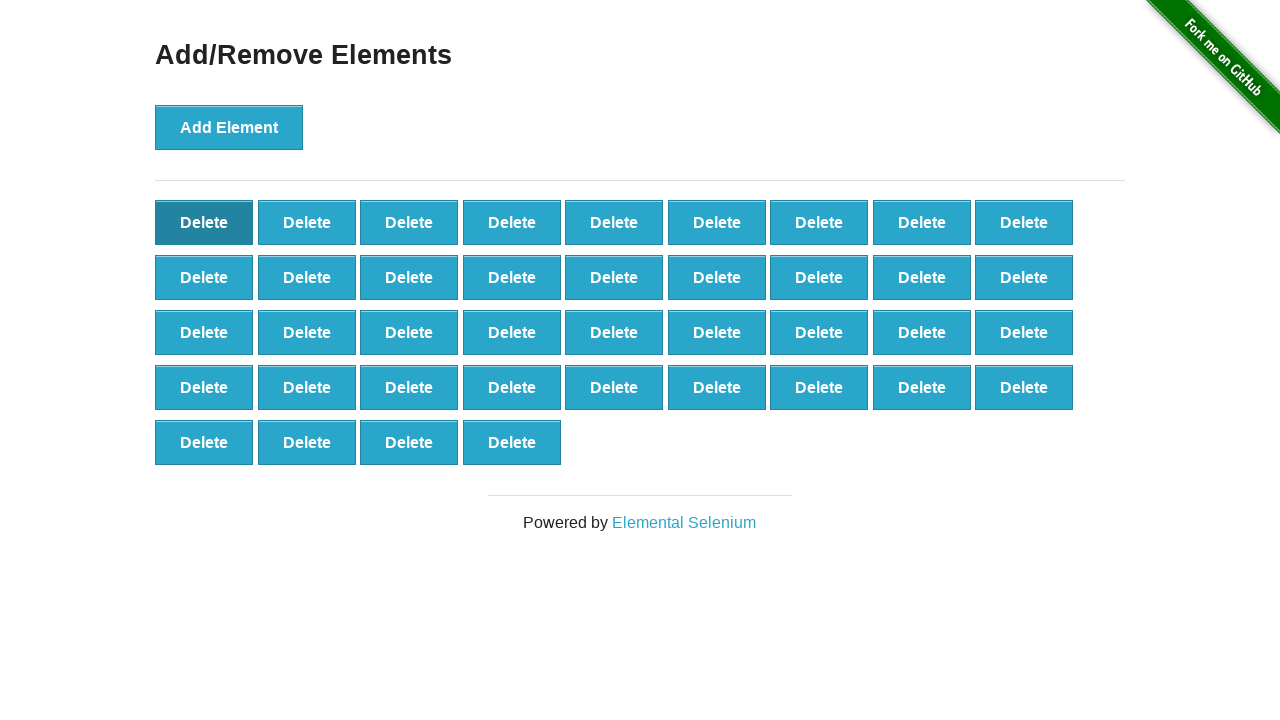